Tests the References section by clicking tabs and expanding categories to check all subcategories

Starting URL: https://ffcraftland.garena.com/th/docs/api

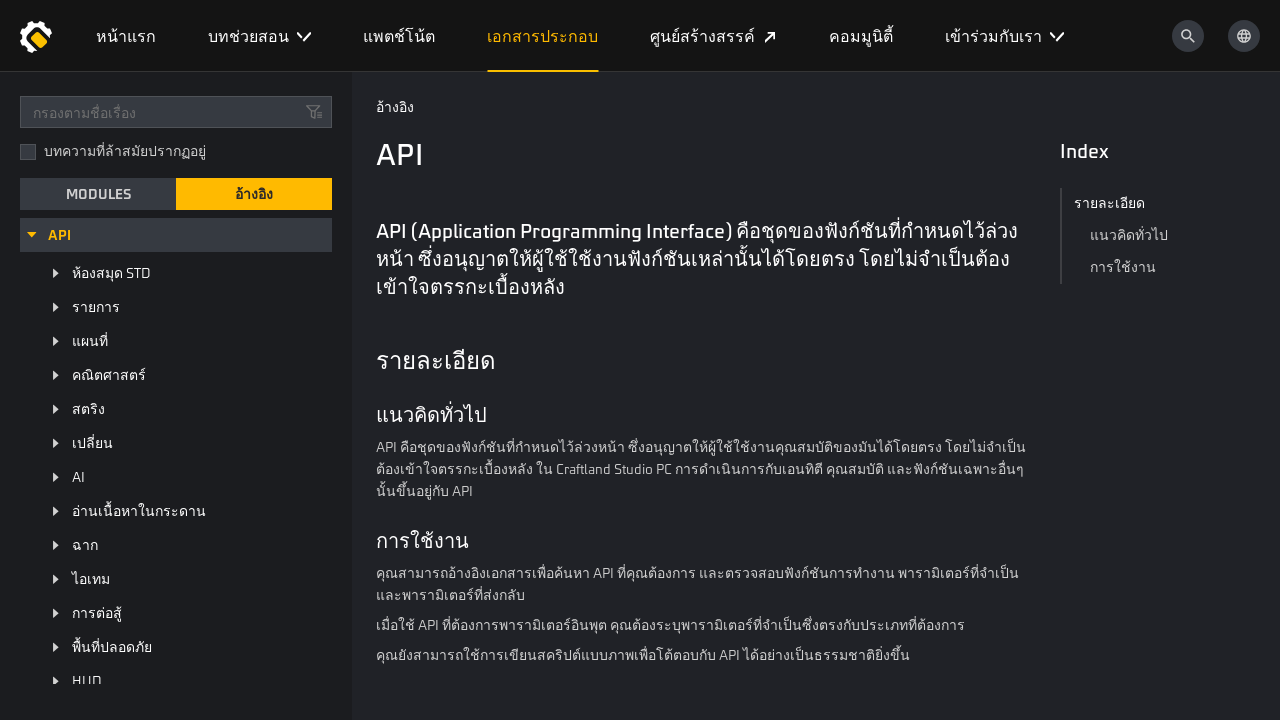

Clicked References tab button at (254, 194) on xpath=//div[@class="app-docs-tab"]/span >> nth=-1
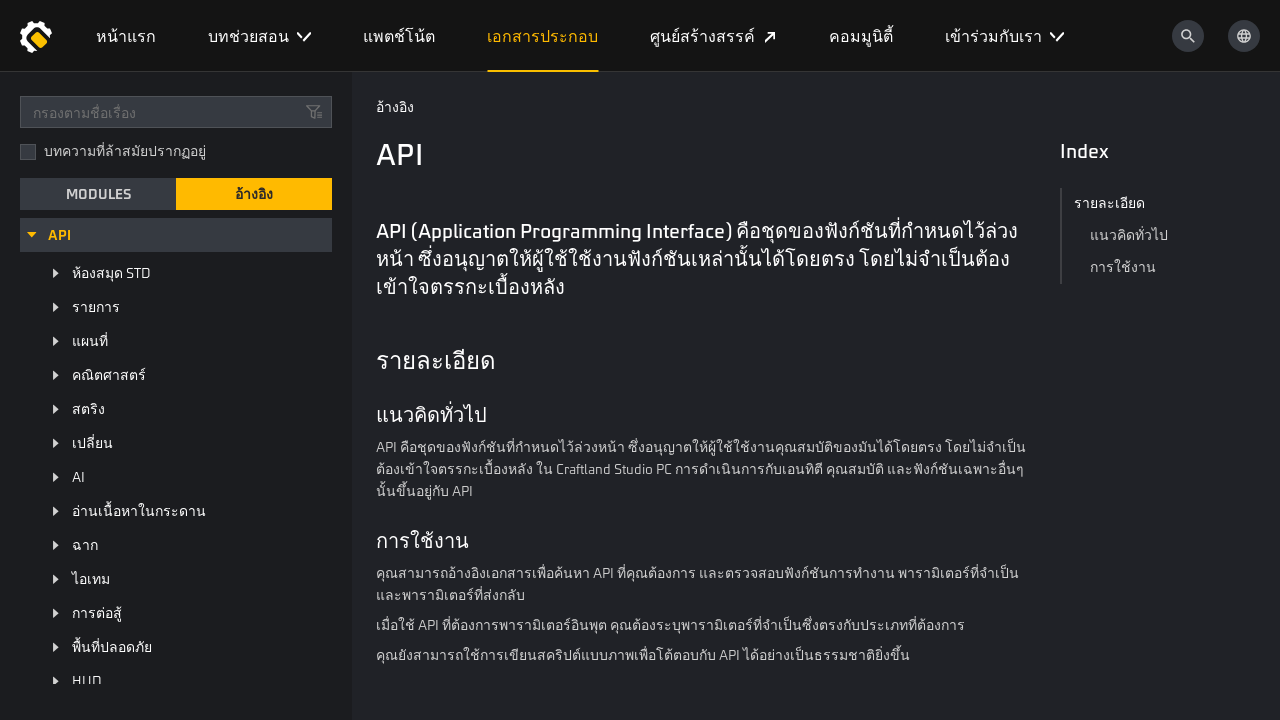

Clicked first level category 1 to expand at (188, 235) on //*[@id="__nuxt"]/section/main/section/aside/div/div[4]/div/div/ul/li[1]/div/div
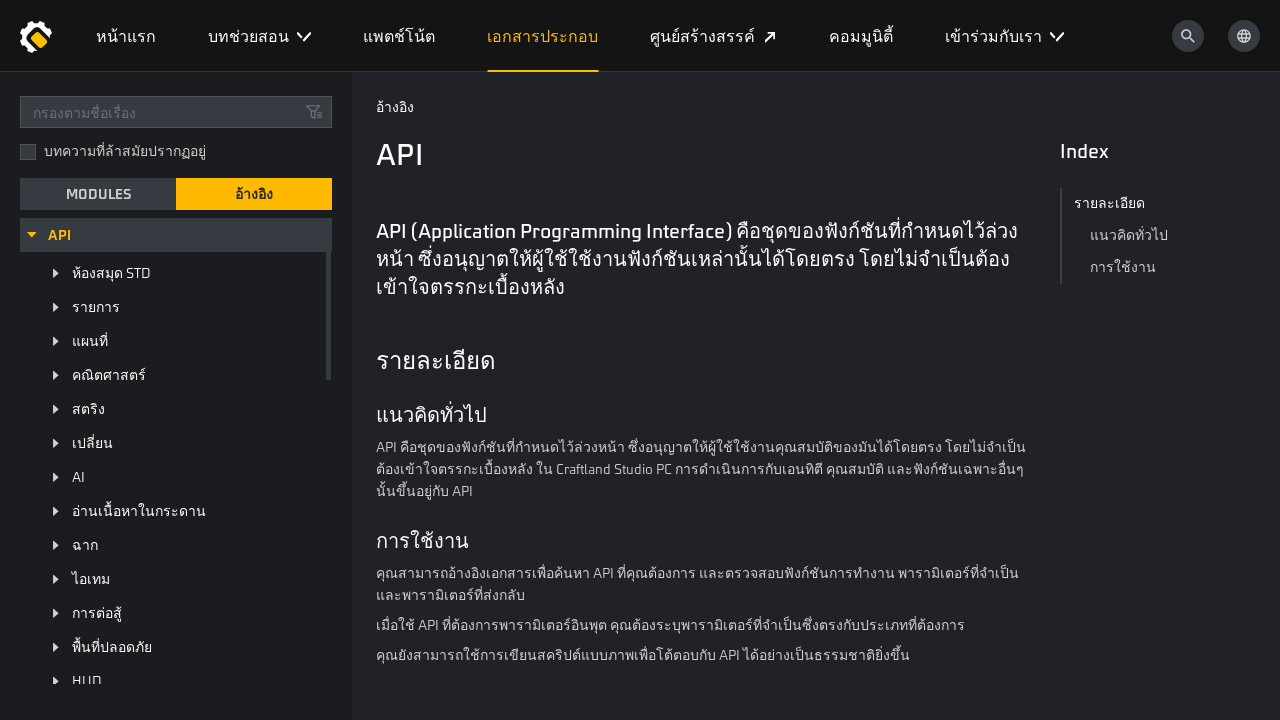

First level category 1 element is visible
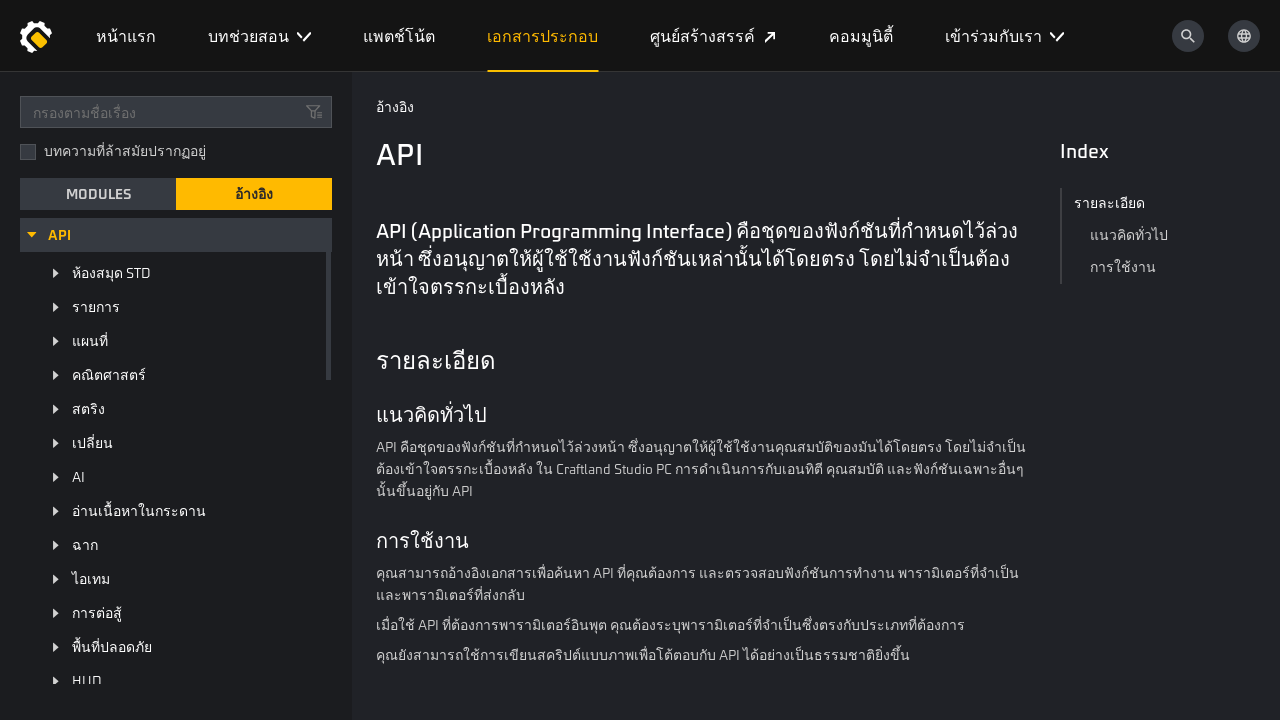

Clicked first level category 2 to expand at (188, 587) on //*[@id="__nuxt"]/section/main/section/aside/div/div[4]/div/div/ul/li[2]/div/div
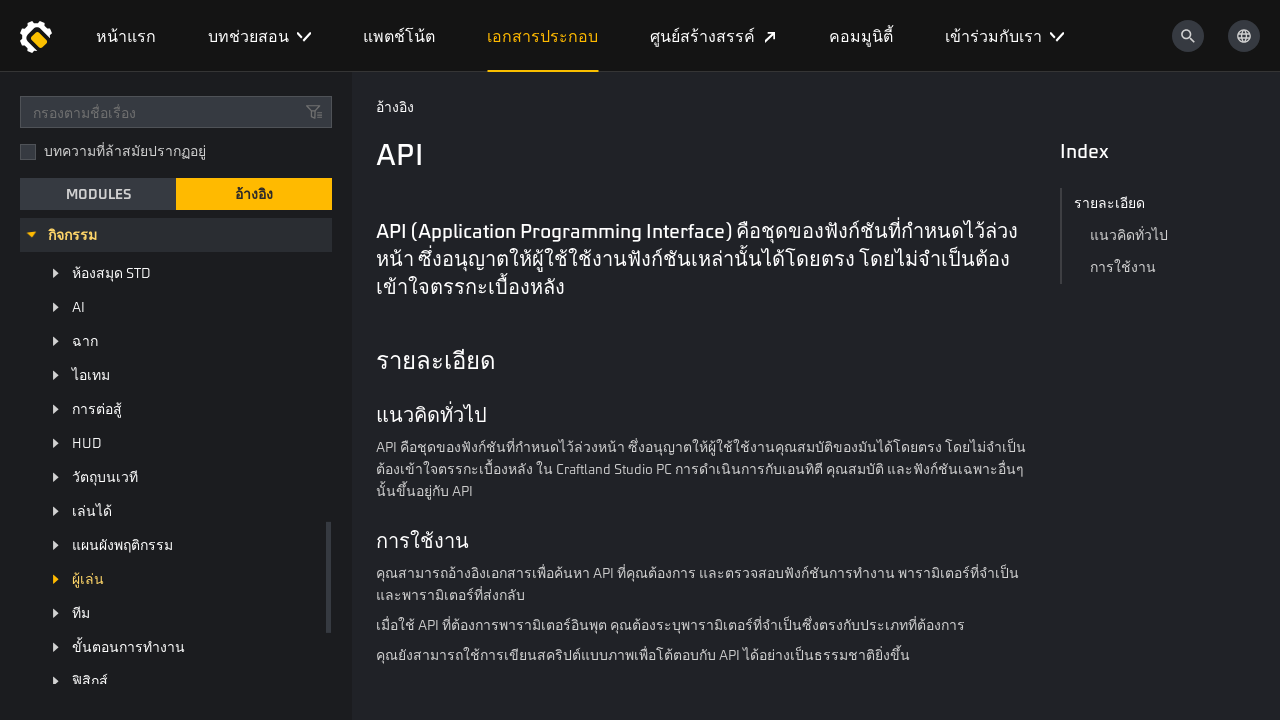

First level category 2 element is visible
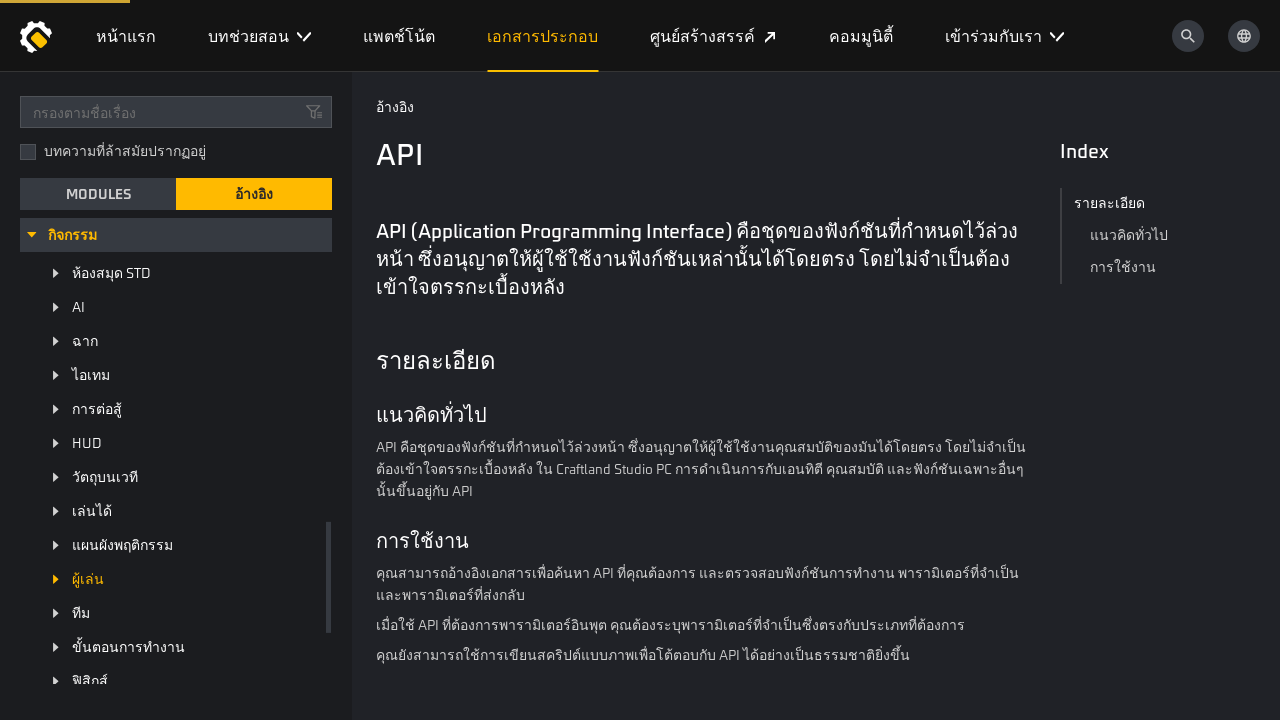

Clicked first level category 3 to expand at (188, 625) on //*[@id="__nuxt"]/section/main/section/aside/div/div[4]/div/div/ul/li[3]/div/div
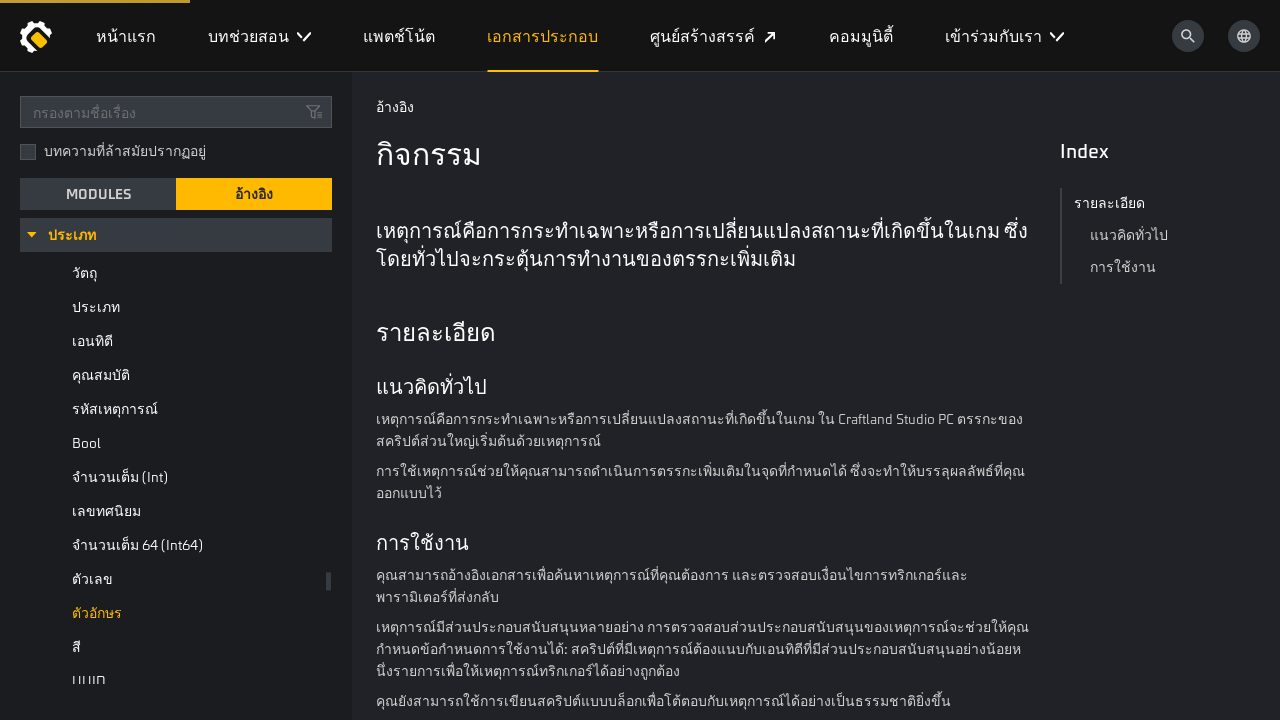

First level category 3 element is visible
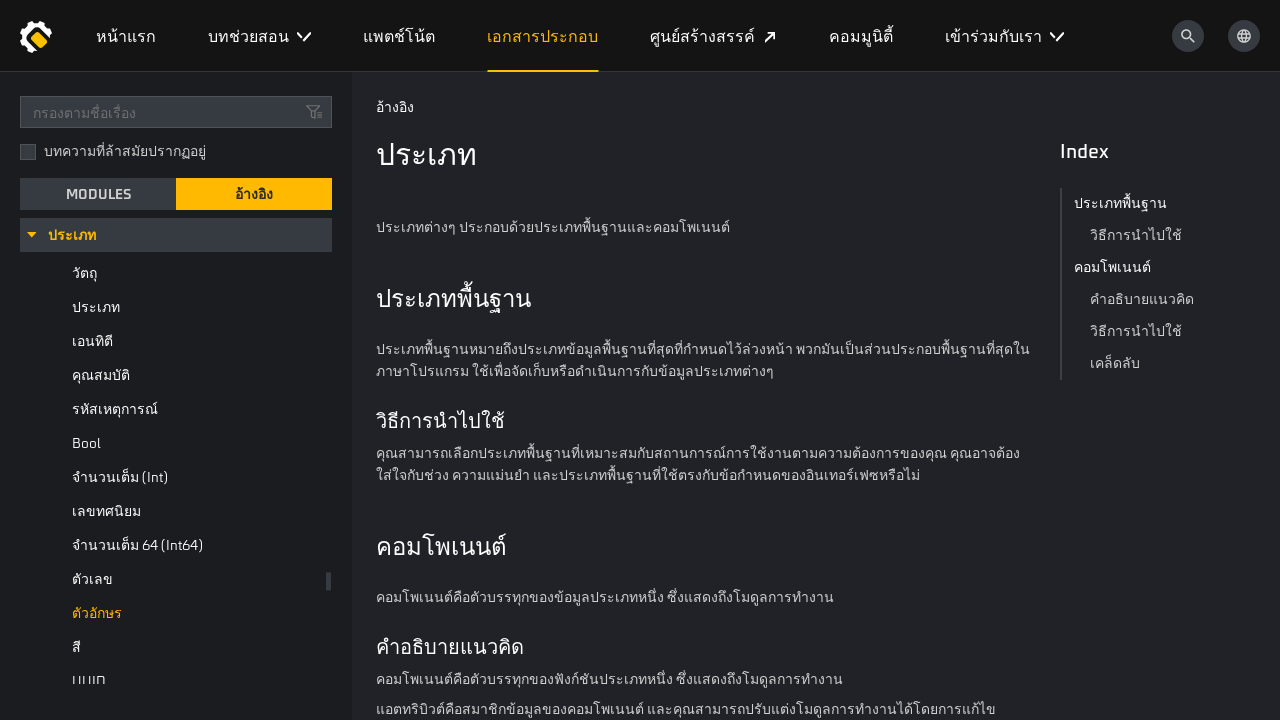

First level category 4 element is visible
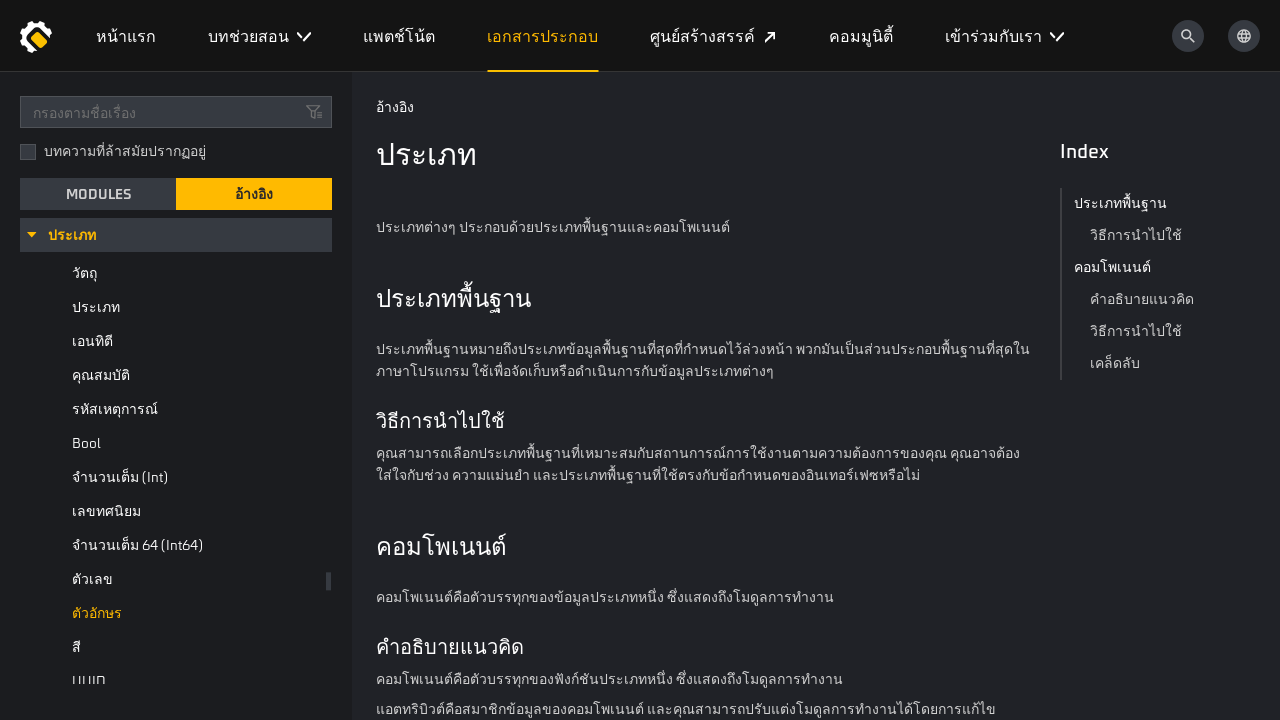

Waited 1000ms for categories to fully load
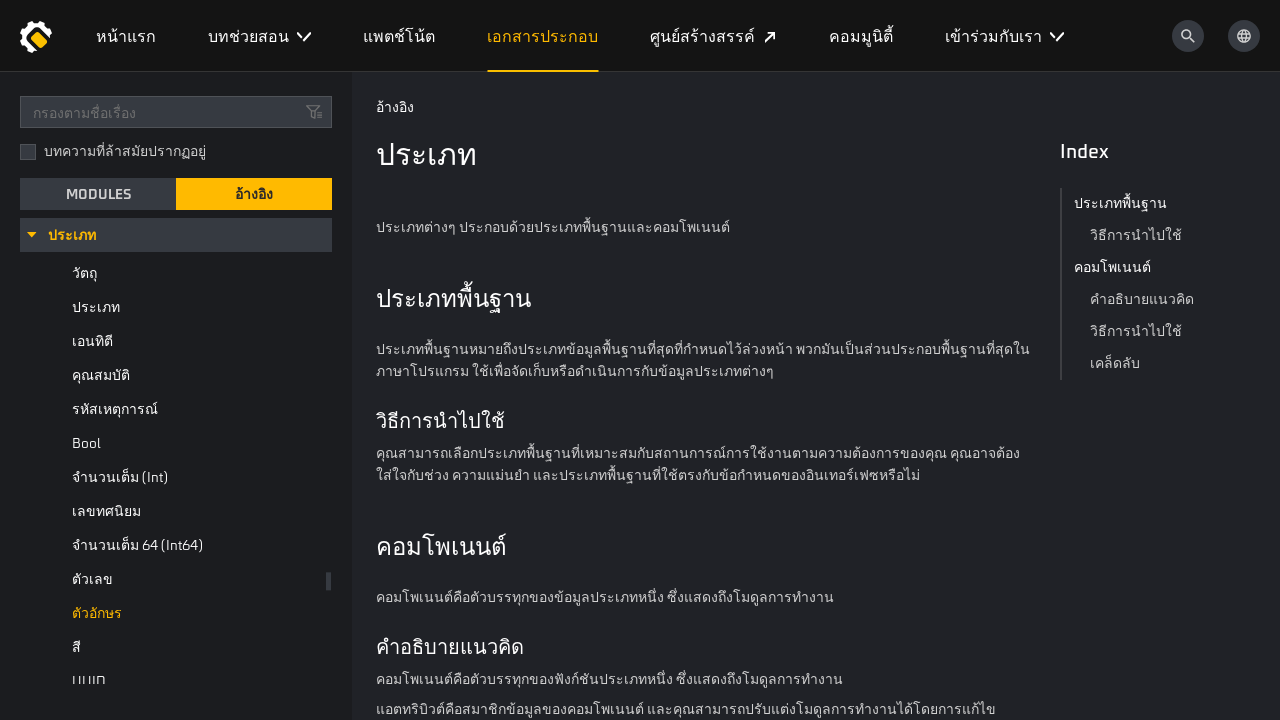

Clicked second level subcategory at position [1][1] at (112, 273) on //*[@id="__nuxt"]/section/main/section/aside/div/div[4]/div/div/ul/li[1]/ul/li[1
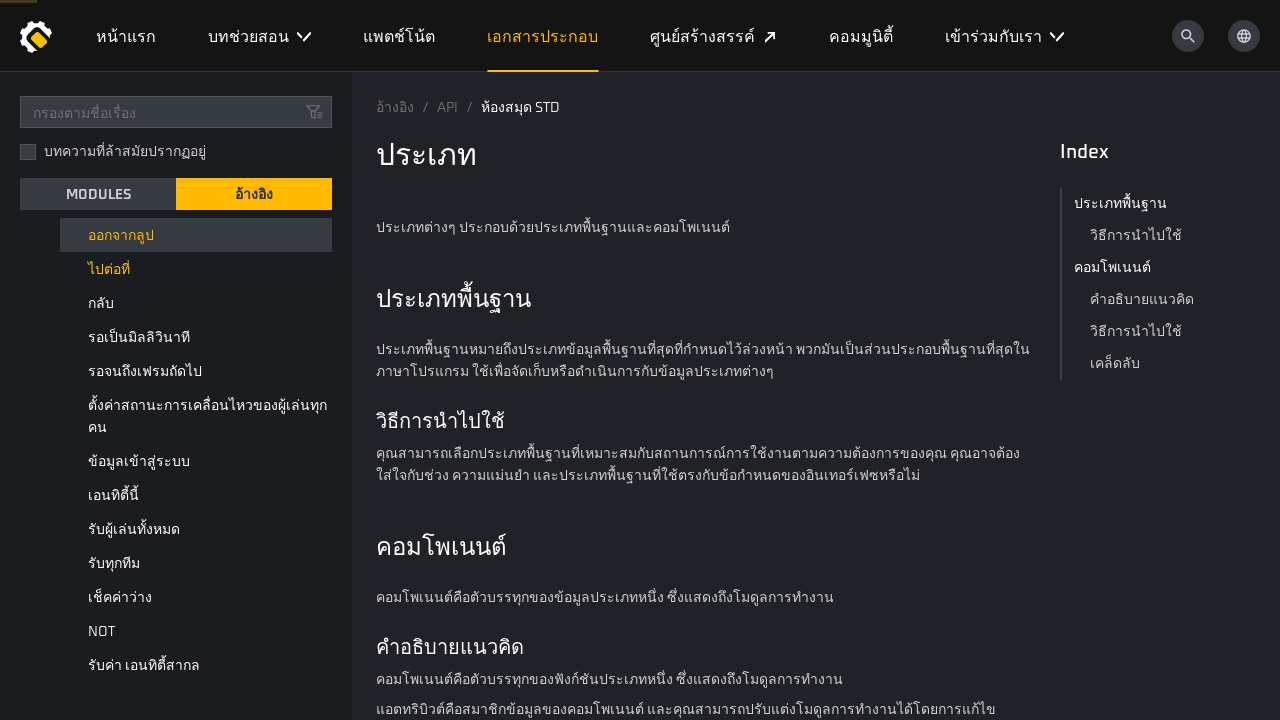

Subcategory at position [1][1] is visible
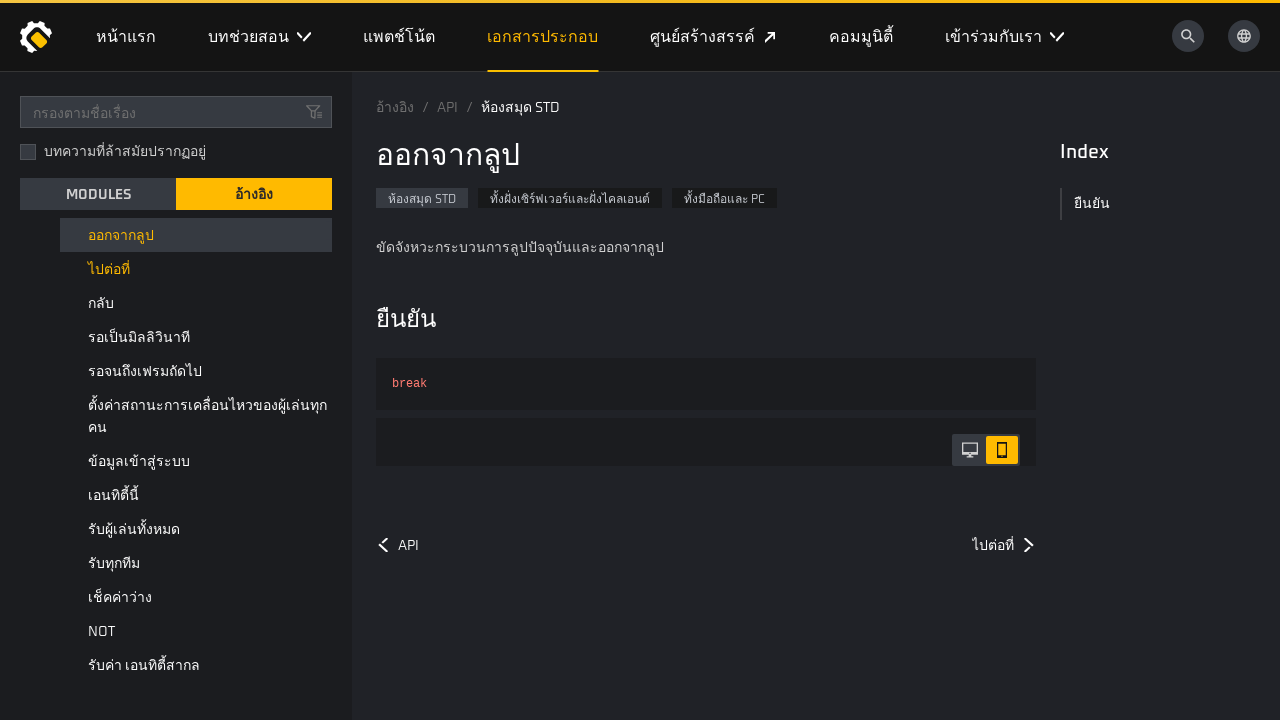

Waited 200ms after expanding subcategory [1][1]
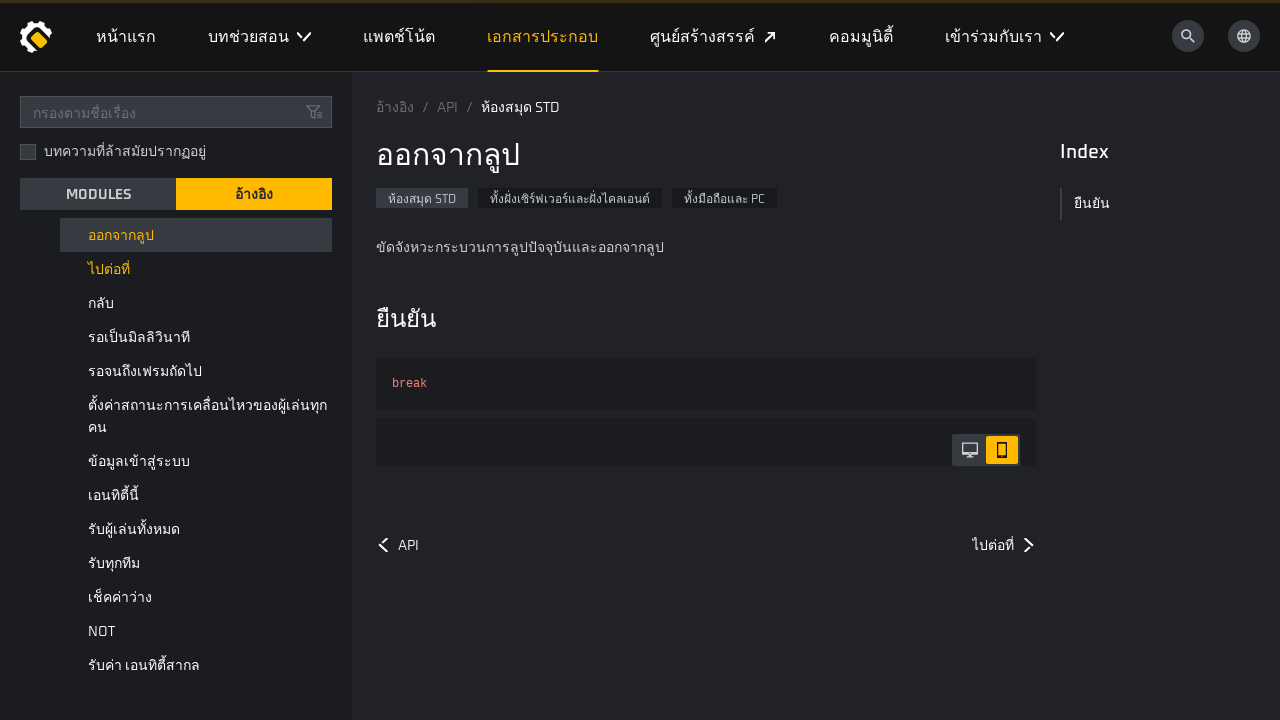

Clicked second level subcategory at position [1][2] at (96, 451) on //*[@id="__nuxt"]/section/main/section/aside/div/div[4]/div/div/ul/li[1]/ul/li[2
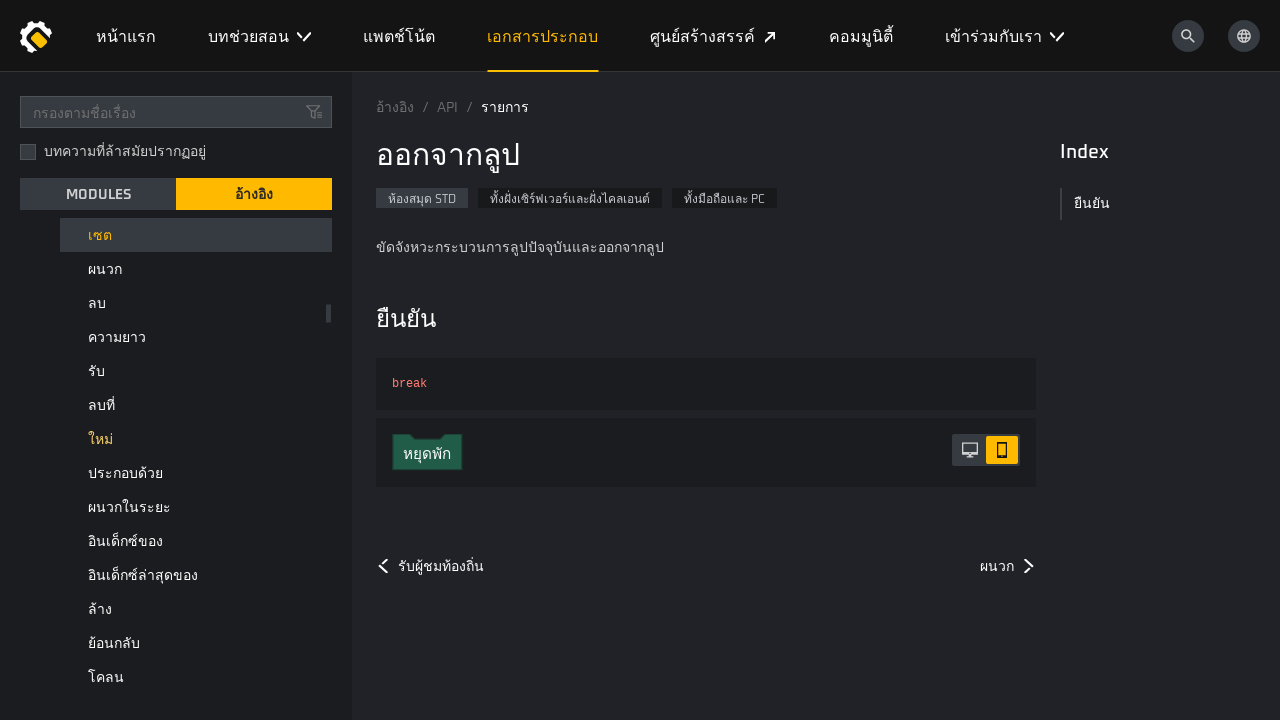

Subcategory at position [1][2] is visible
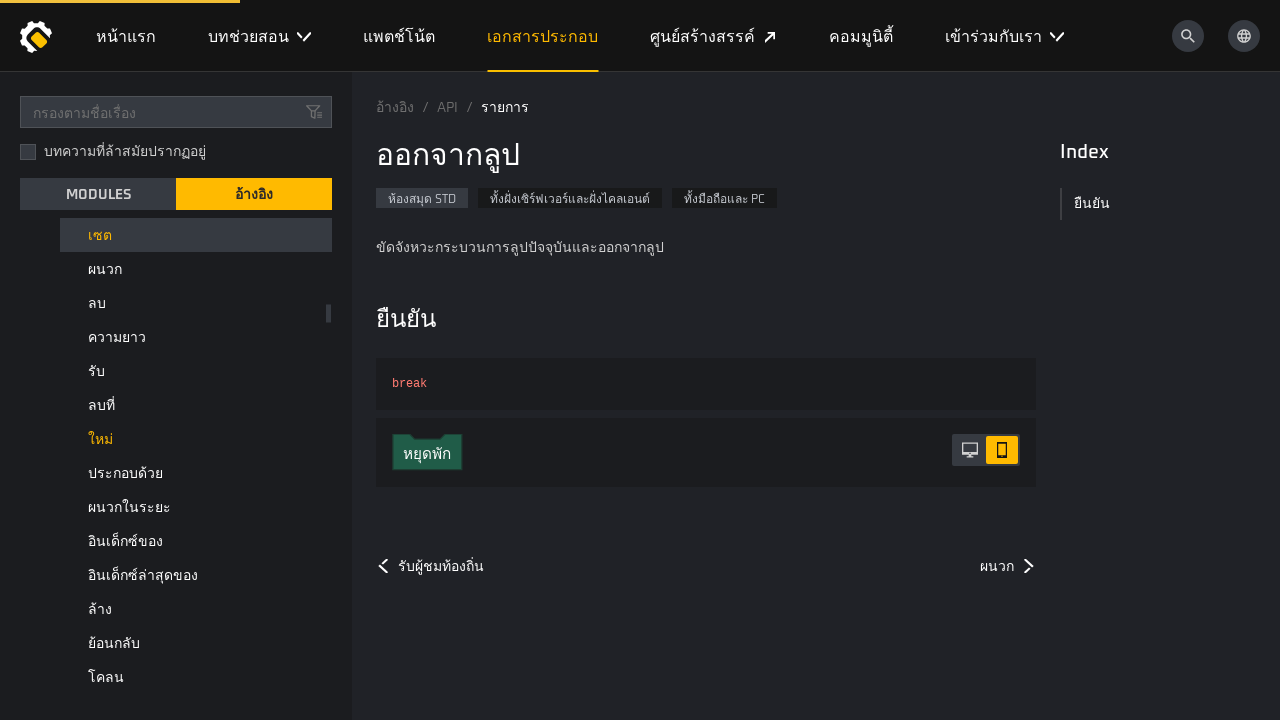

Waited 200ms after expanding subcategory [1][2]
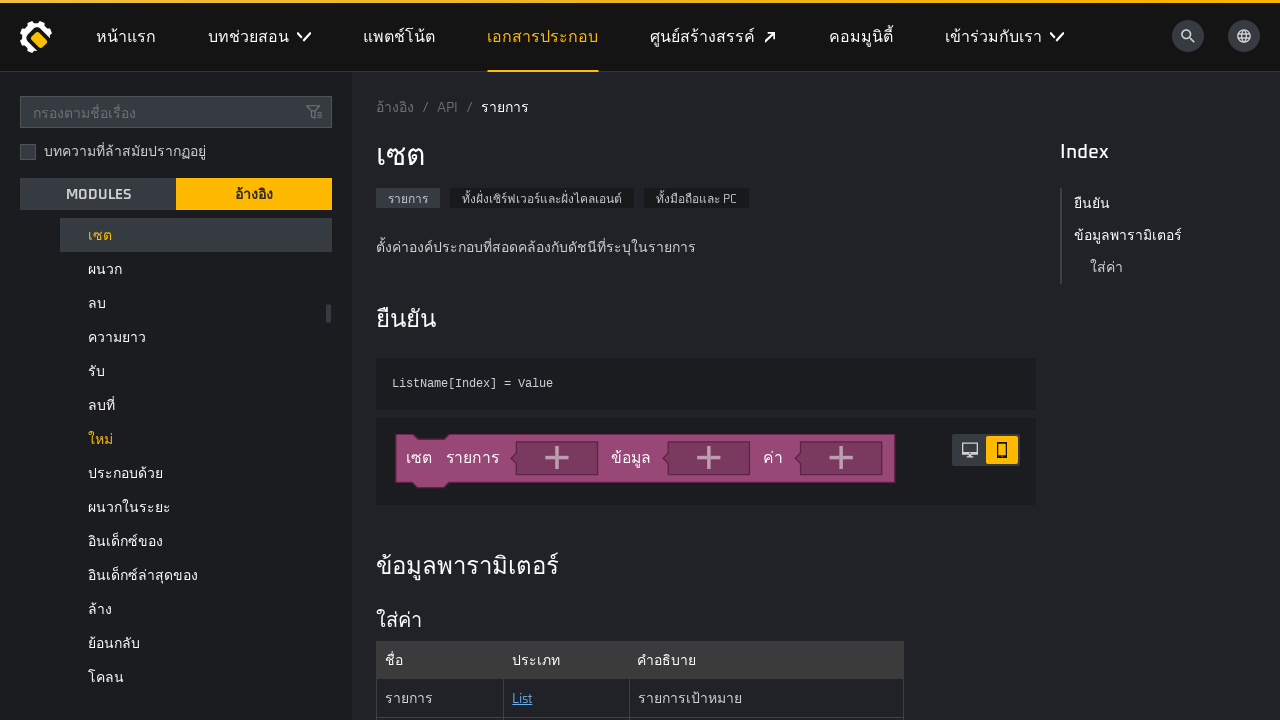

Clicked second level subcategory at position [1][3] at (90, 451) on //*[@id="__nuxt"]/section/main/section/aside/div/div[4]/div/div/ul/li[1]/ul/li[3
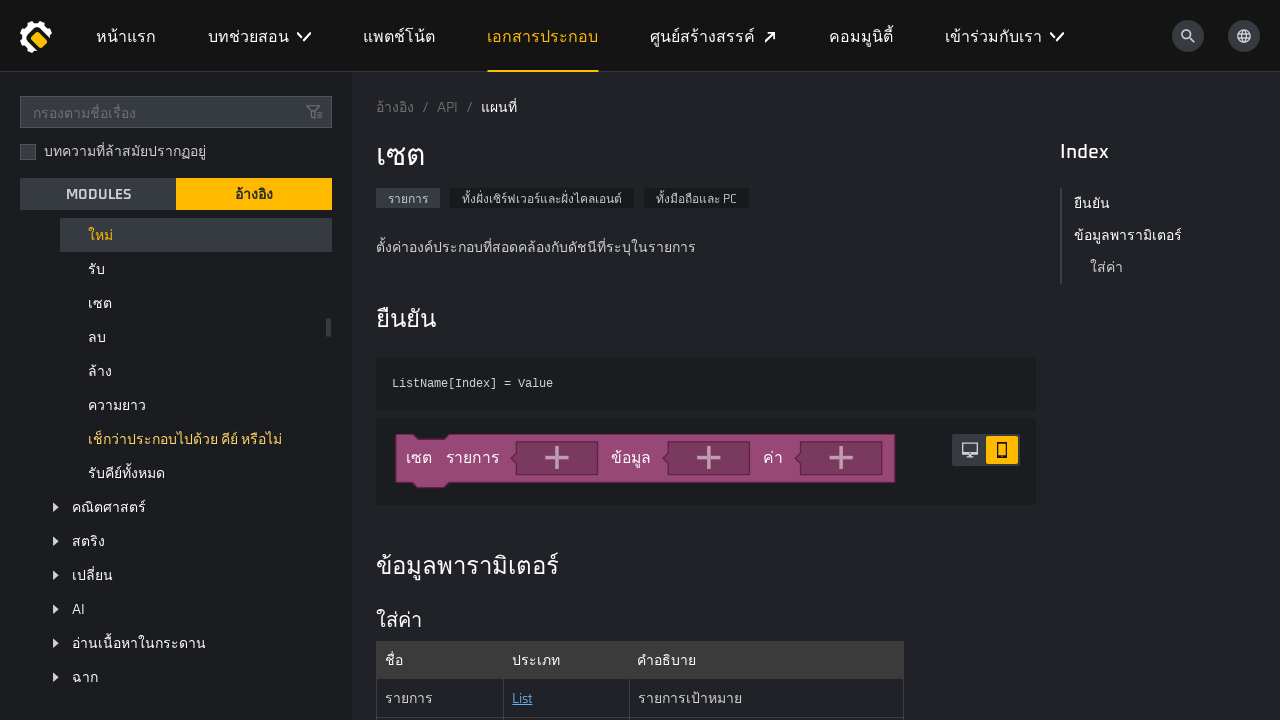

Subcategory at position [1][3] is visible
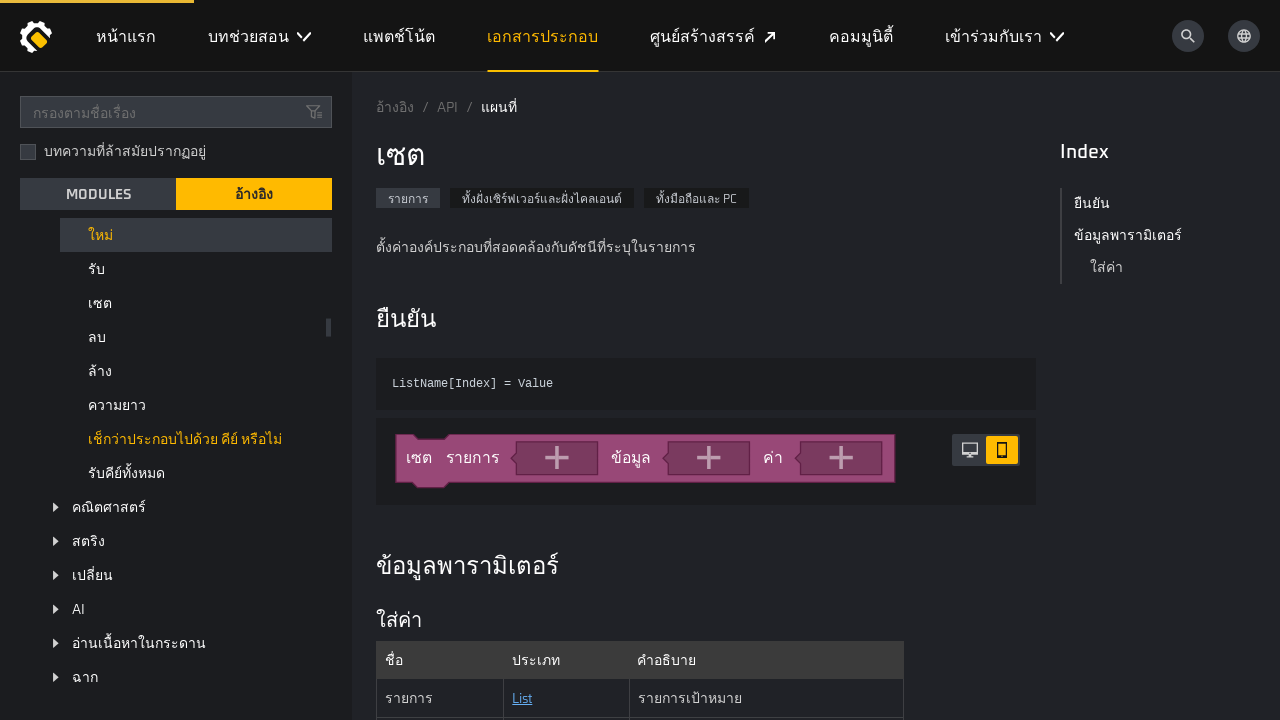

Waited 200ms after expanding subcategory [1][3]
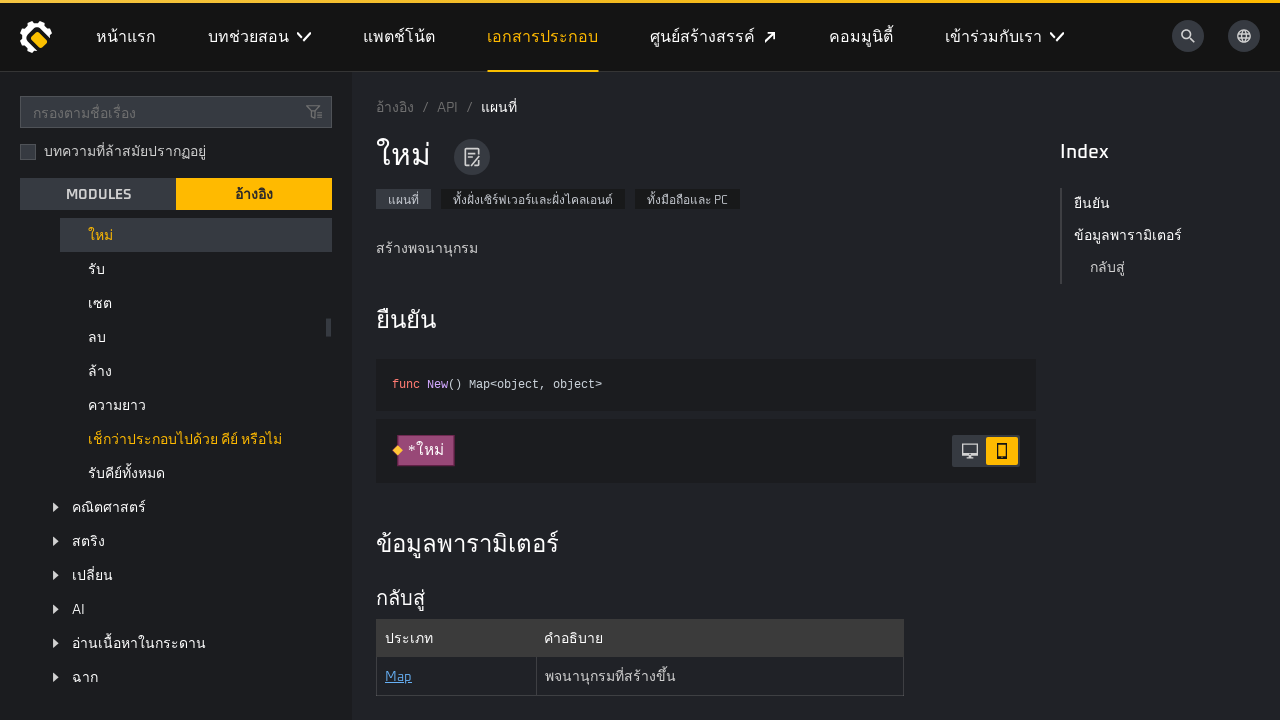

Clicked second level subcategory at position [1][4] at (109, 507) on //*[@id="__nuxt"]/section/main/section/aside/div/div[4]/div/div/ul/li[1]/ul/li[4
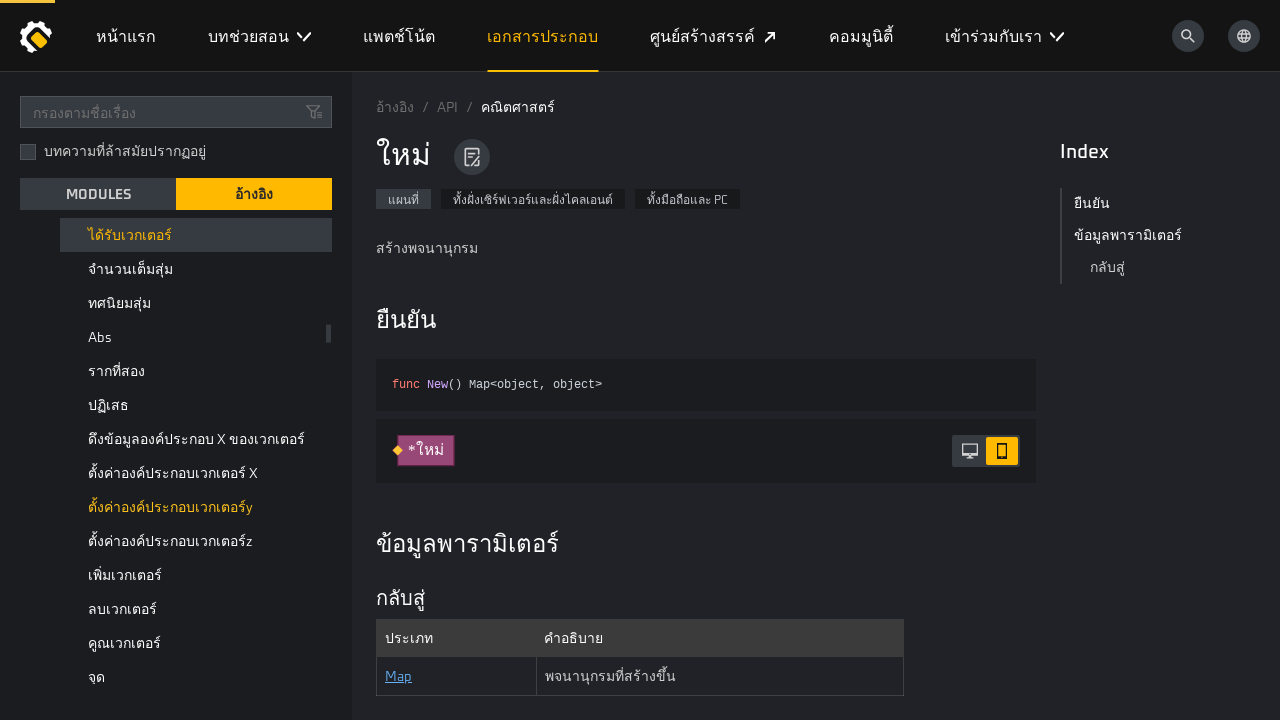

Subcategory at position [1][4] is visible
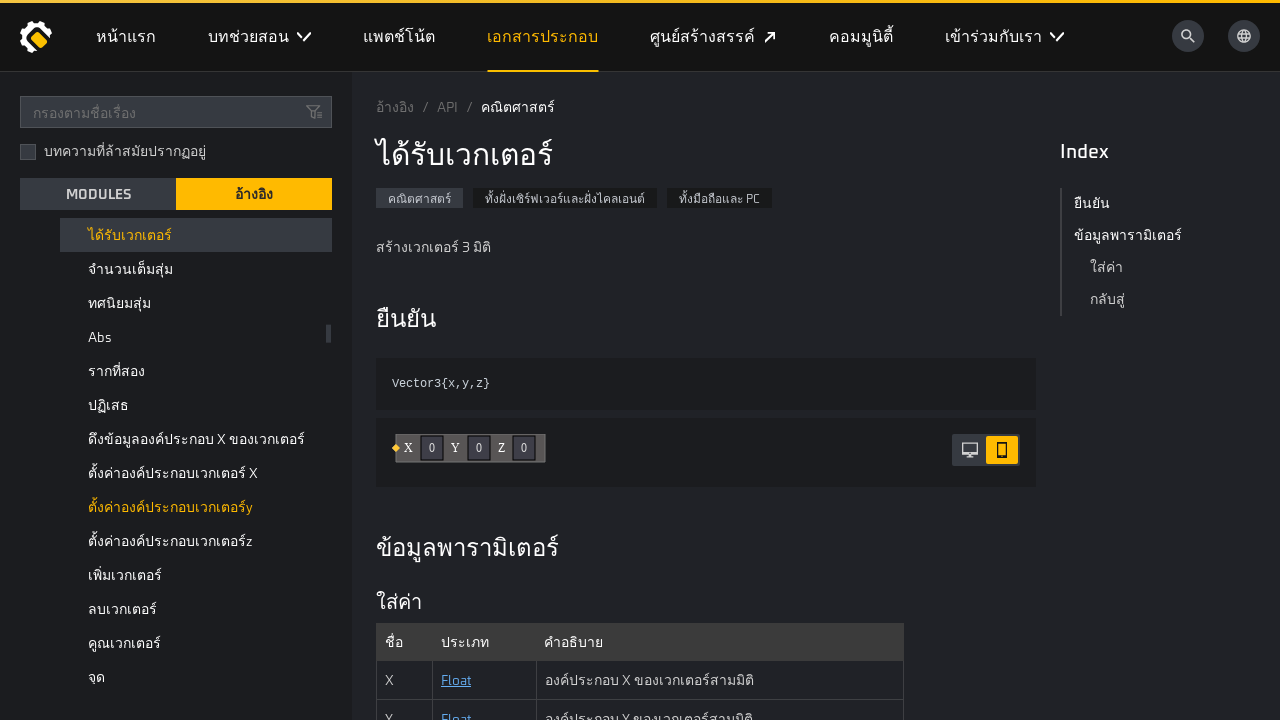

Waited 200ms after expanding subcategory [1][4]
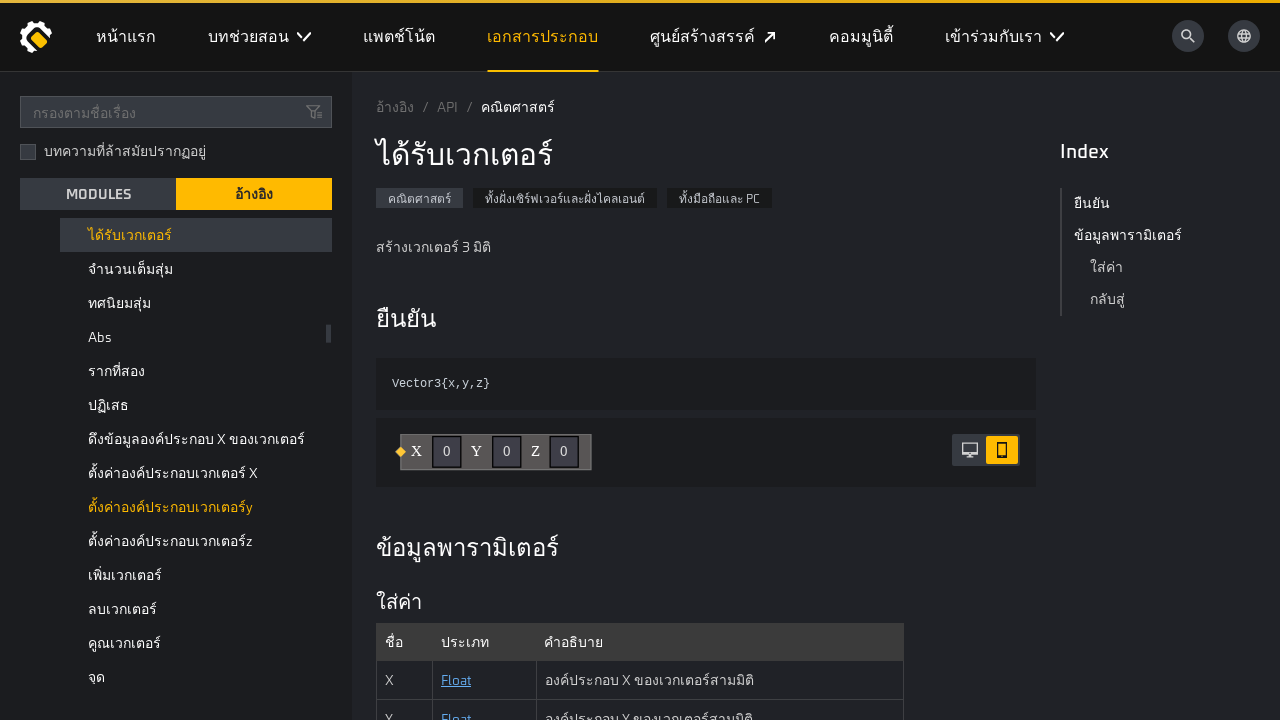

Clicked second level subcategory at position [1][5] at (88, 451) on //*[@id="__nuxt"]/section/main/section/aside/div/div[4]/div/div/ul/li[1]/ul/li[5
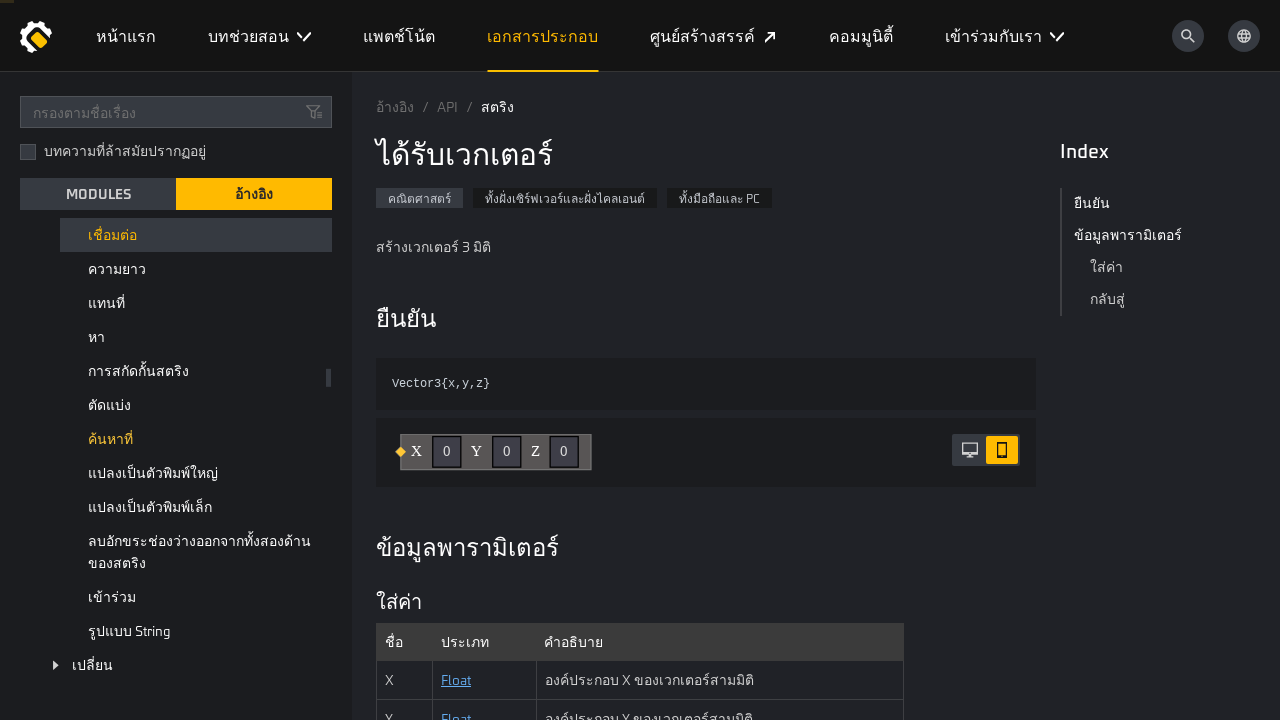

Subcategory at position [1][5] is visible
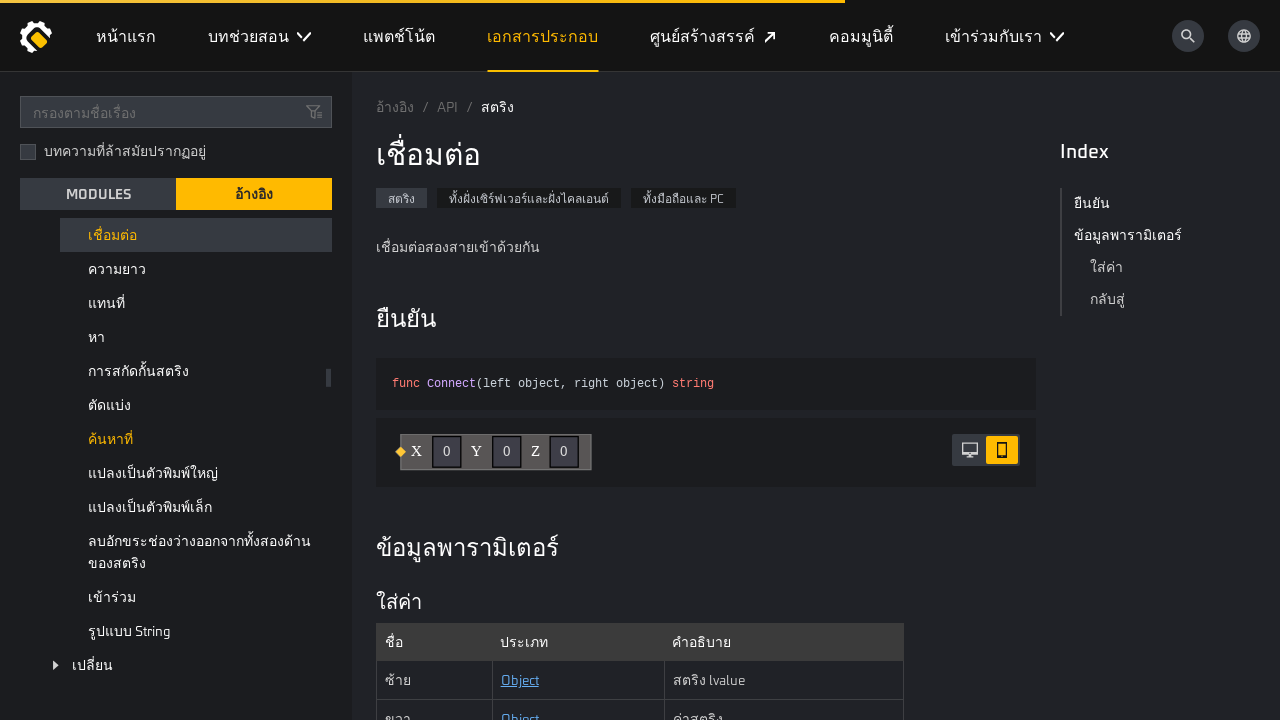

Waited 200ms after expanding subcategory [1][5]
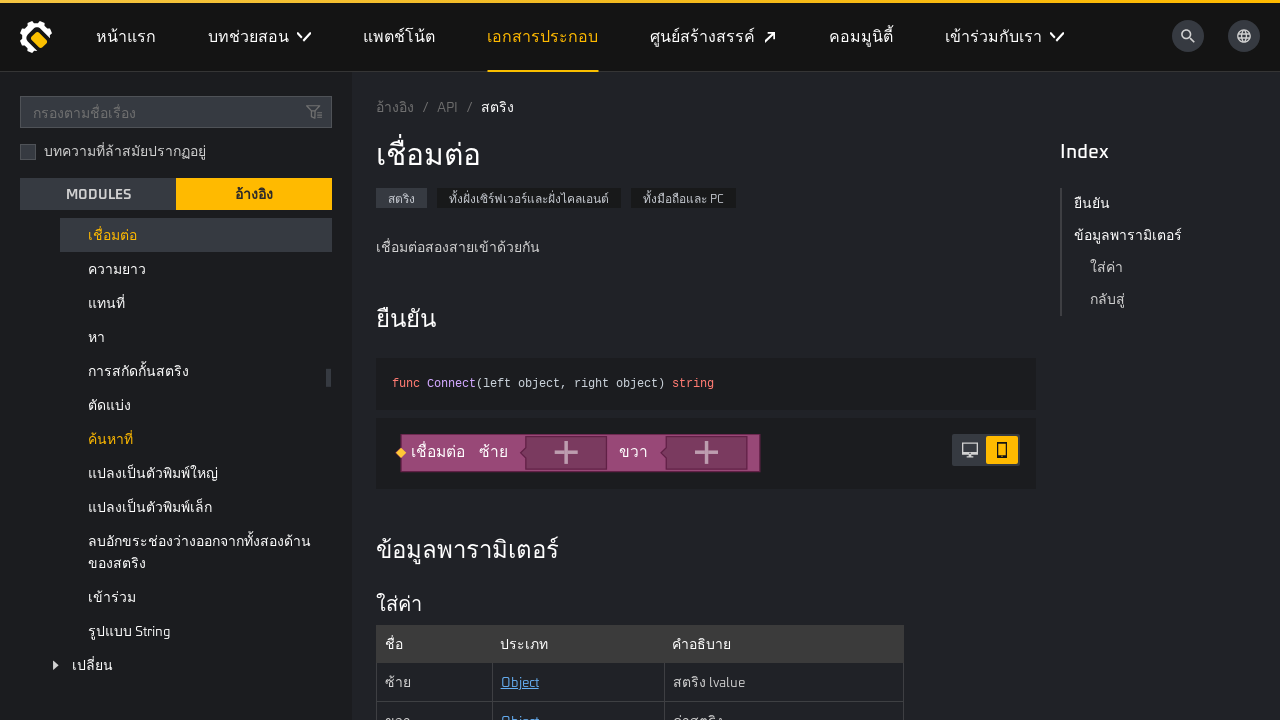

Clicked second level subcategory at position [1][6] at (92, 665) on //*[@id="__nuxt"]/section/main/section/aside/div/div[4]/div/div/ul/li[1]/ul/li[6
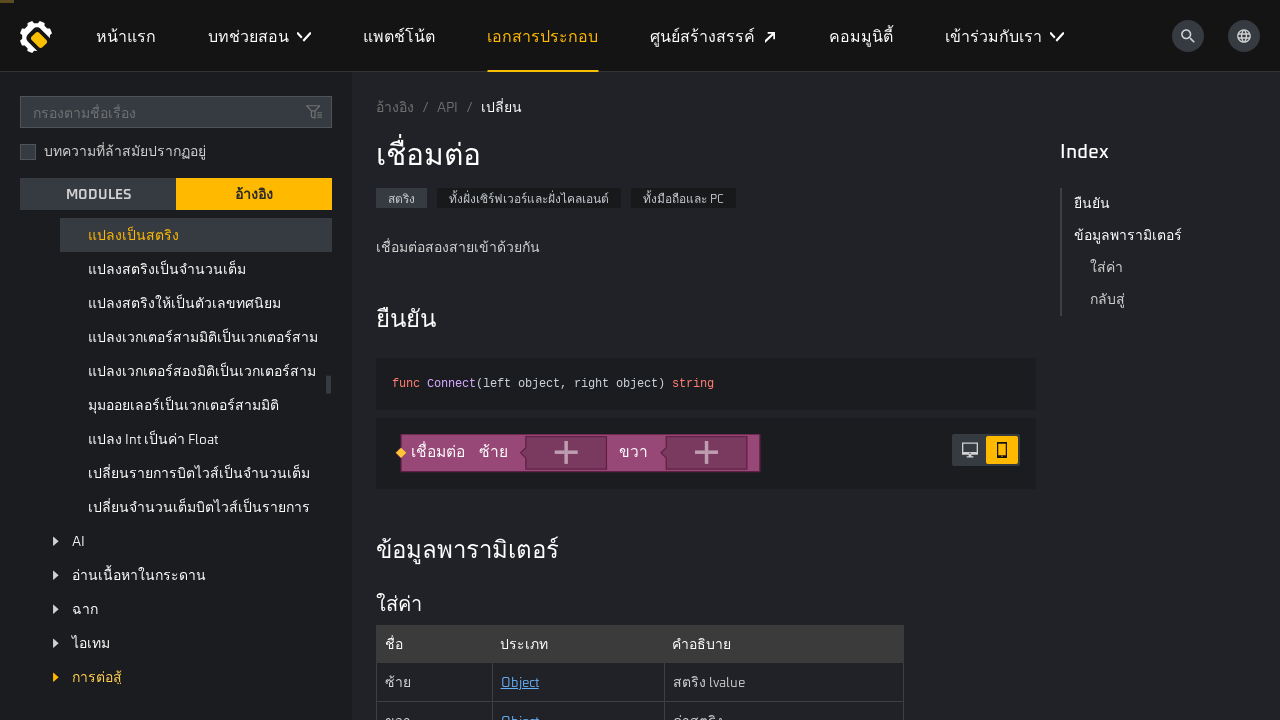

Subcategory at position [1][6] is visible
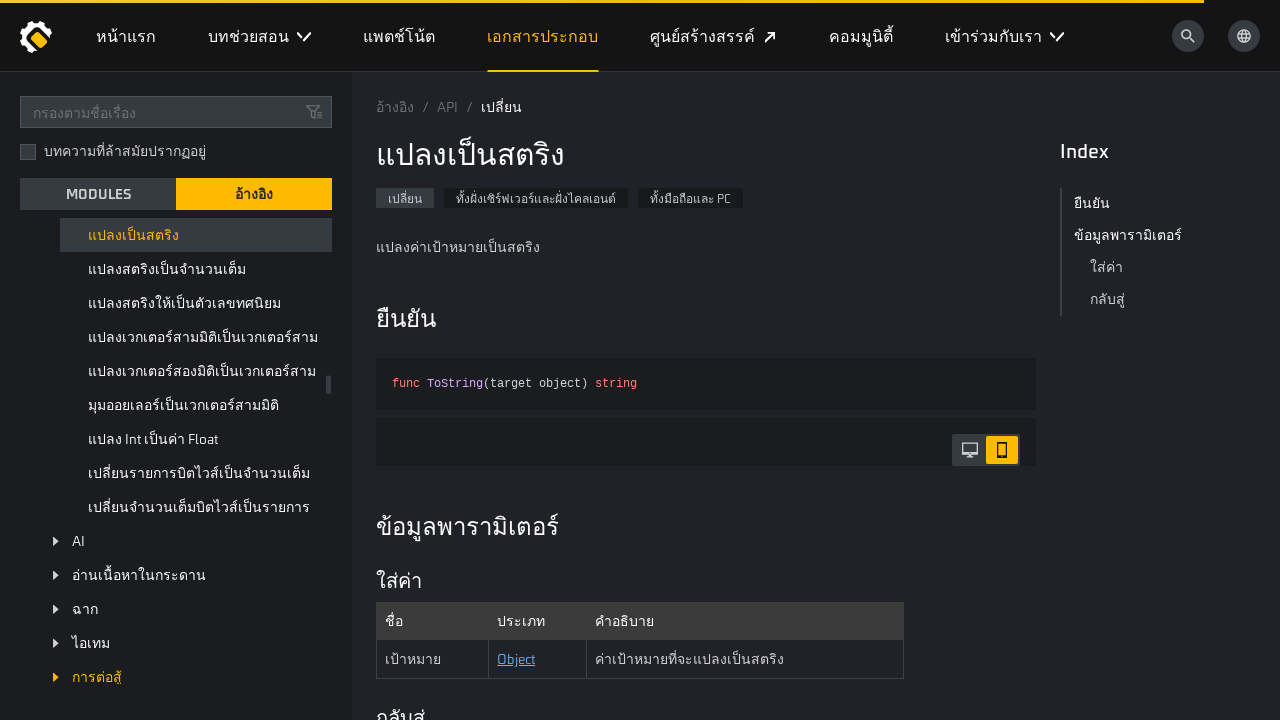

Waited 200ms after expanding subcategory [1][6]
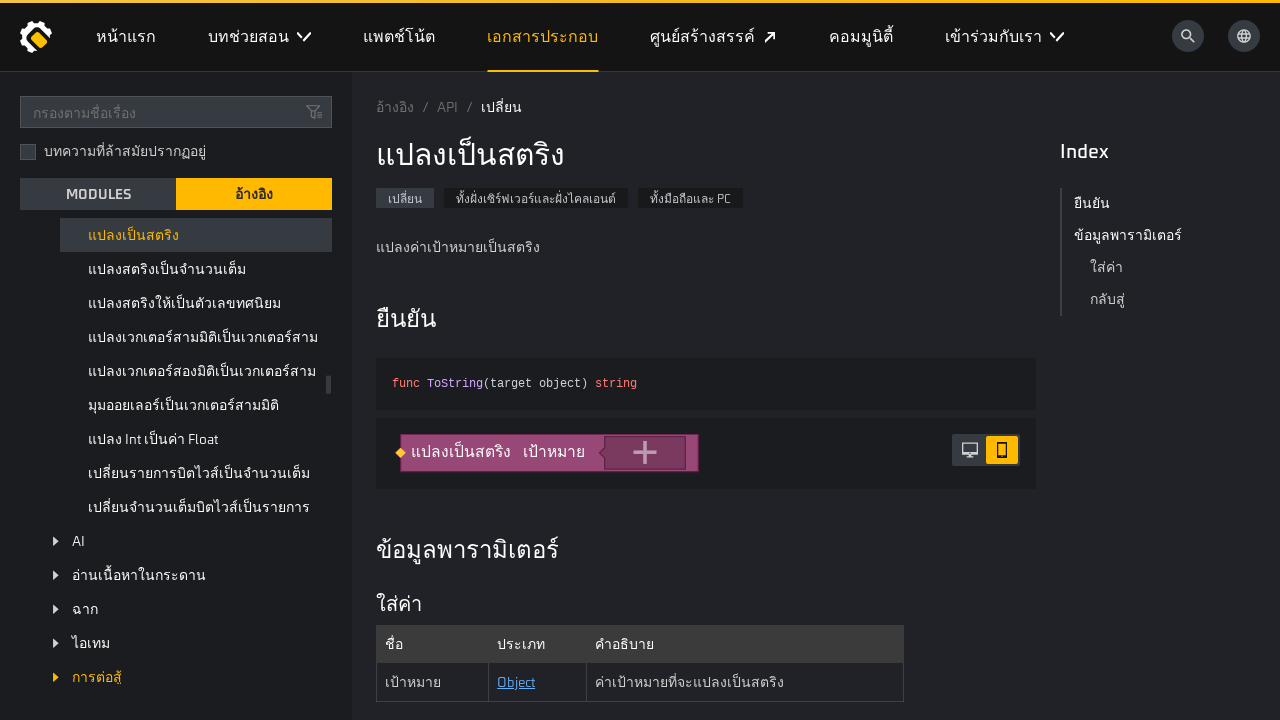

Clicked second level subcategory at position [1][7] at (78, 541) on //*[@id="__nuxt"]/section/main/section/aside/div/div[4]/div/div/ul/li[1]/ul/li[7
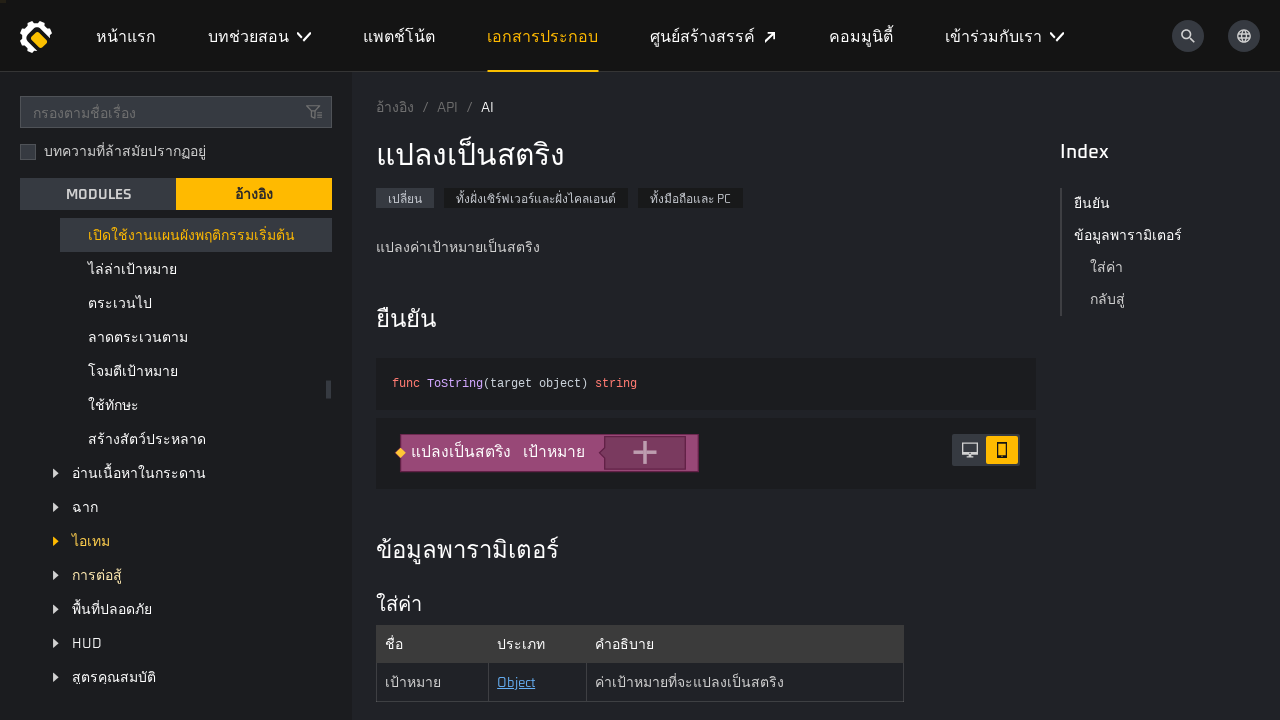

Subcategory at position [1][7] is visible
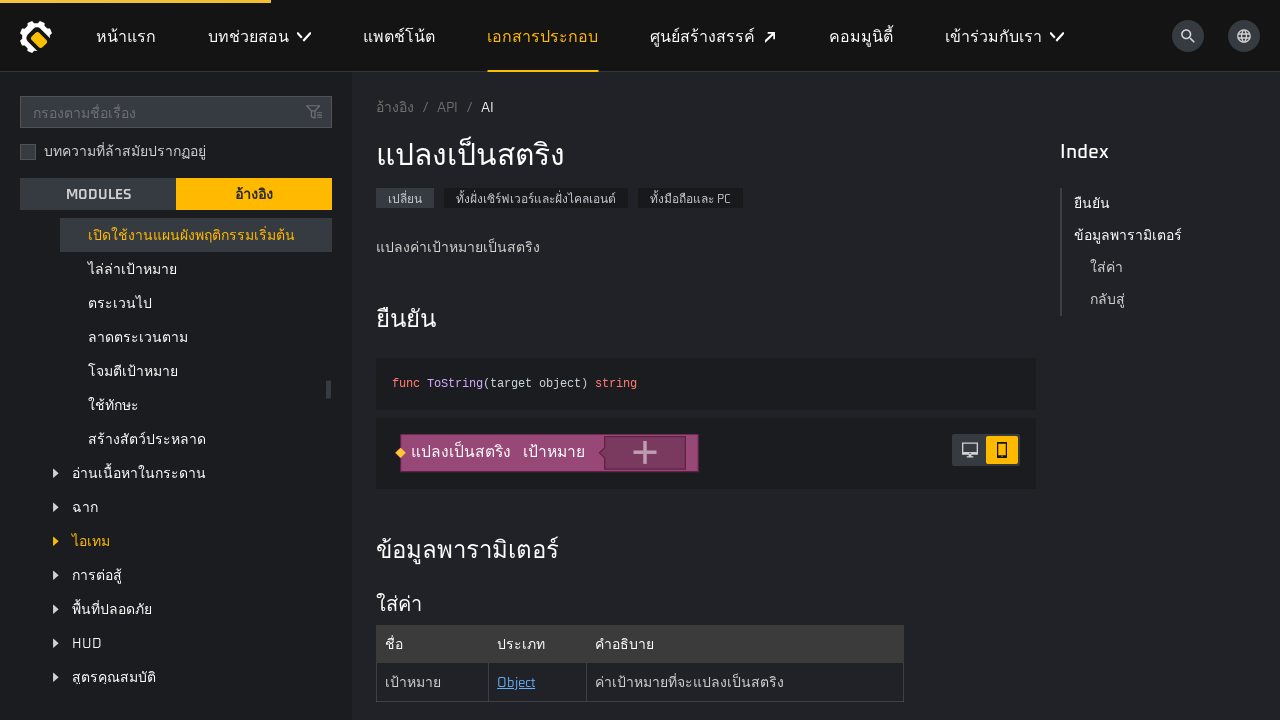

Waited 200ms after expanding subcategory [1][7]
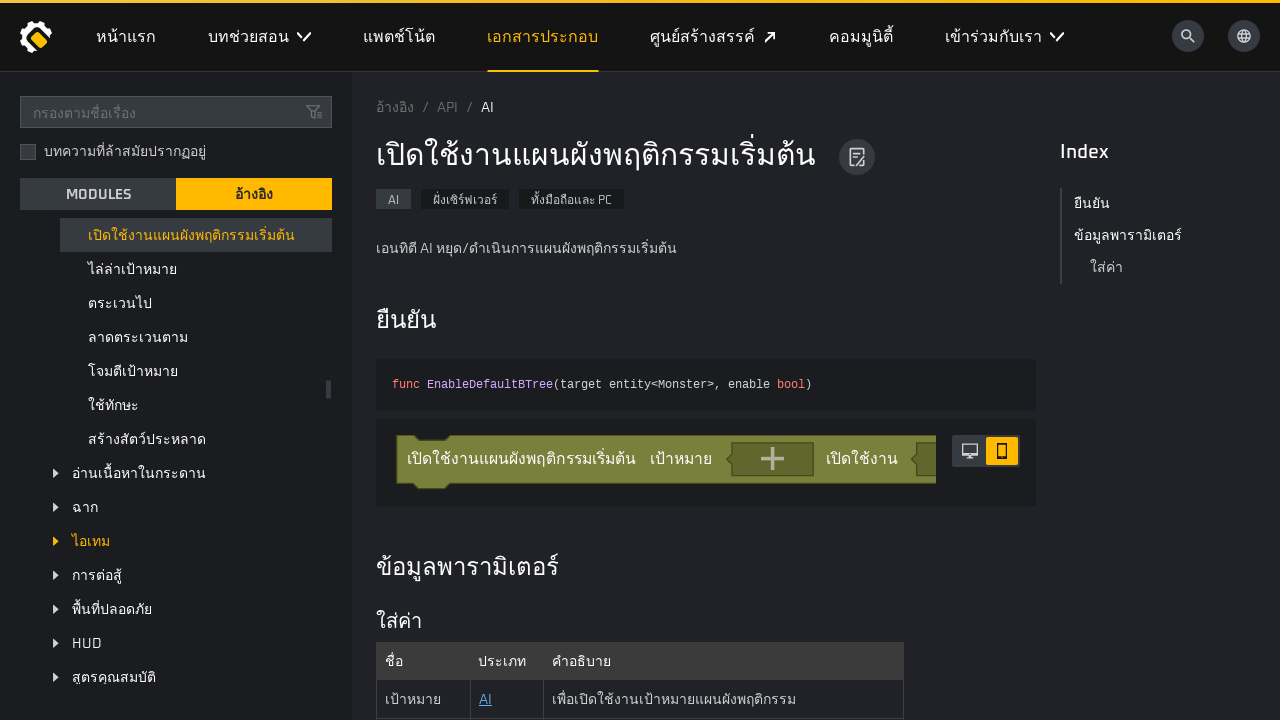

Clicked second level subcategory at position [1][8] at (139, 473) on //*[@id="__nuxt"]/section/main/section/aside/div/div[4]/div/div/ul/li[1]/ul/li[8
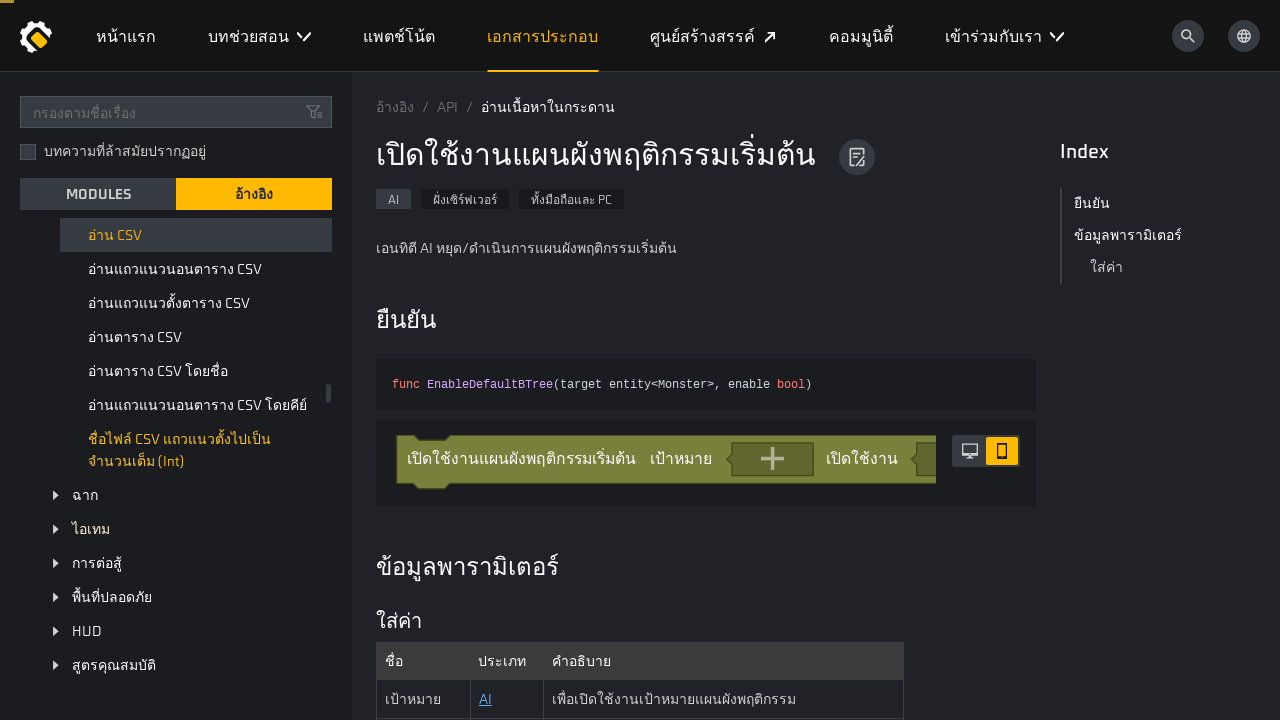

Subcategory at position [1][8] is visible
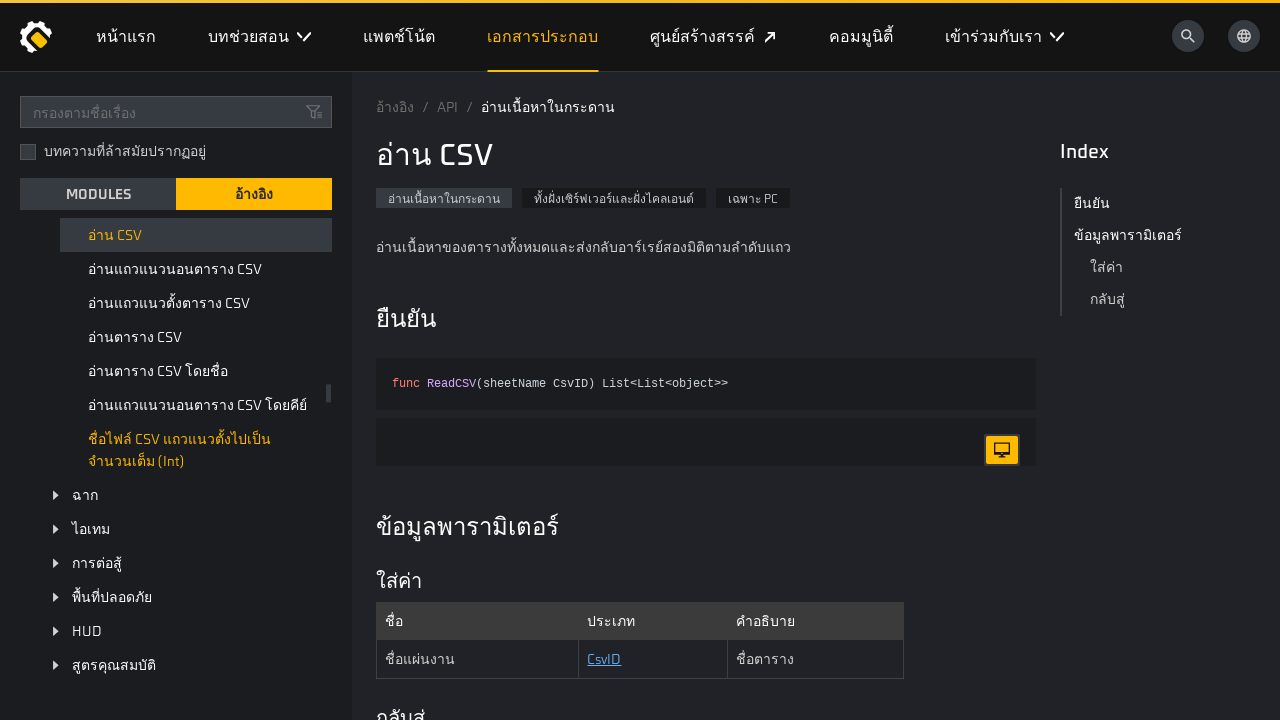

Waited 200ms after expanding subcategory [1][8]
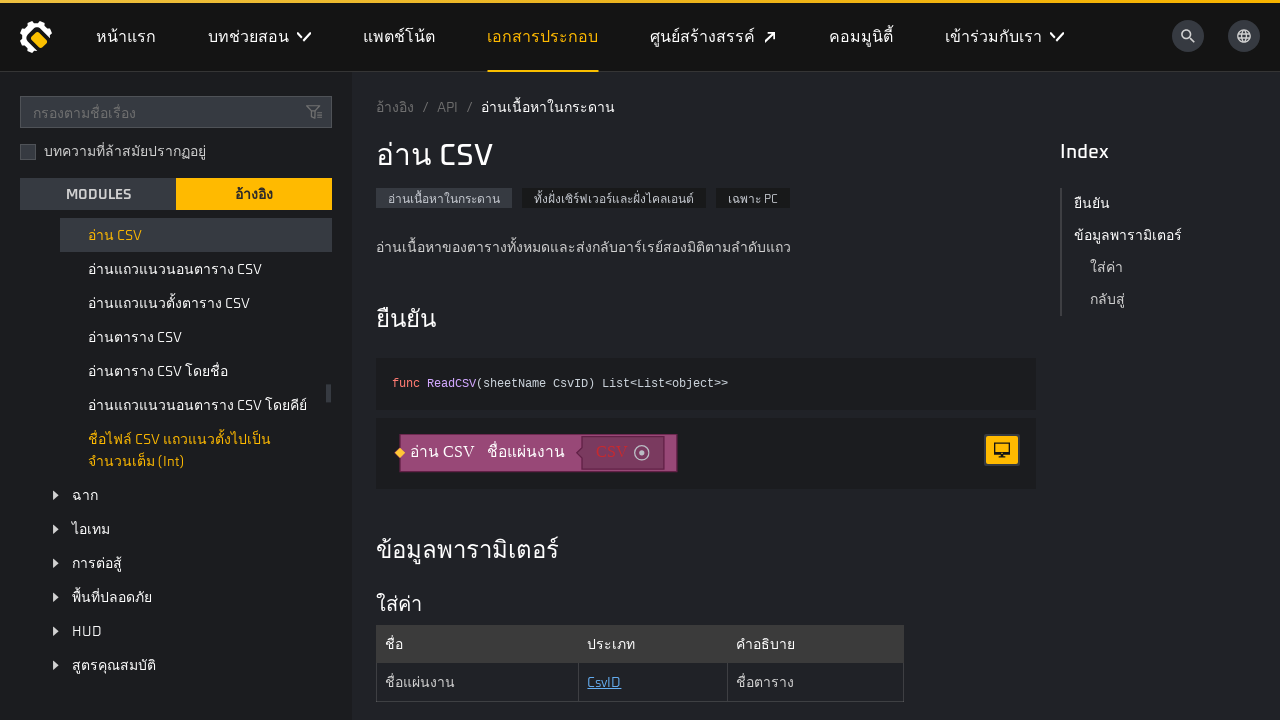

Clicked second level subcategory at position [1][9] at (85, 495) on //*[@id="__nuxt"]/section/main/section/aside/div/div[4]/div/div/ul/li[1]/ul/li[9
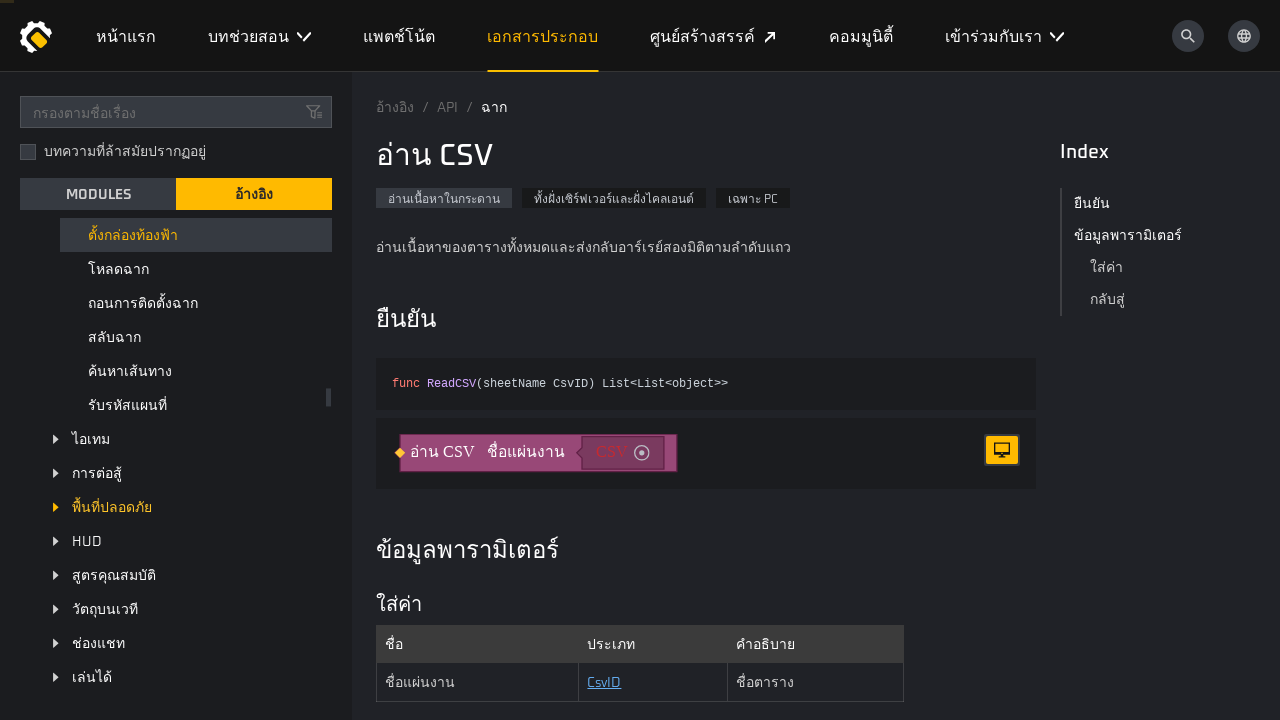

Subcategory at position [1][9] is visible
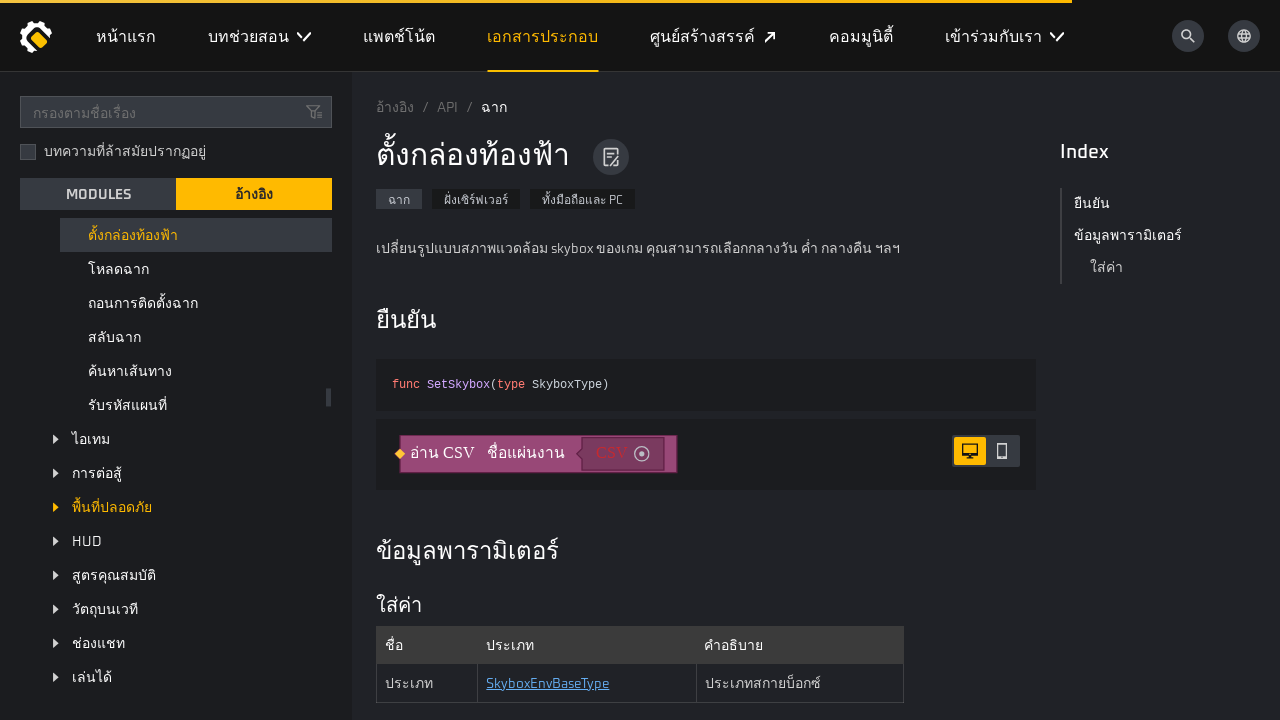

Waited 200ms after expanding subcategory [1][9]
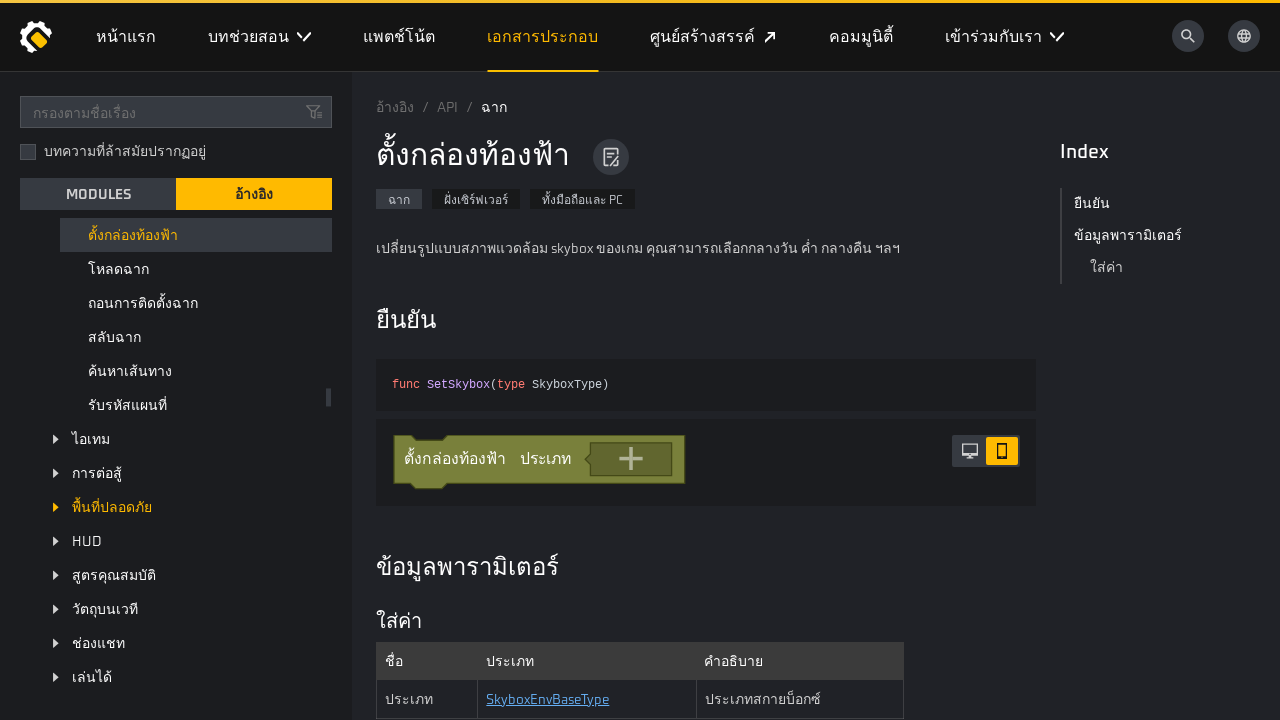

Clicked second level subcategory at position [1][10] at (91, 439) on //*[@id="__nuxt"]/section/main/section/aside/div/div[4]/div/div/ul/li[1]/ul/li[1
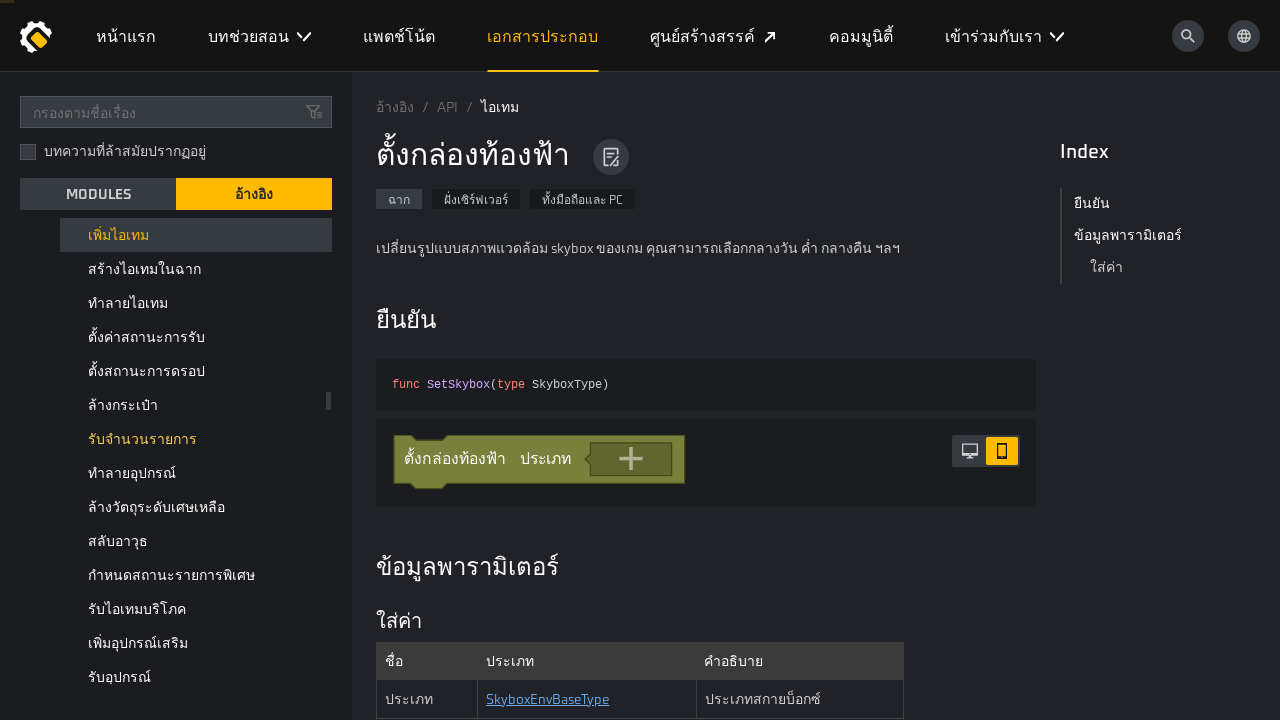

Subcategory at position [1][10] is visible
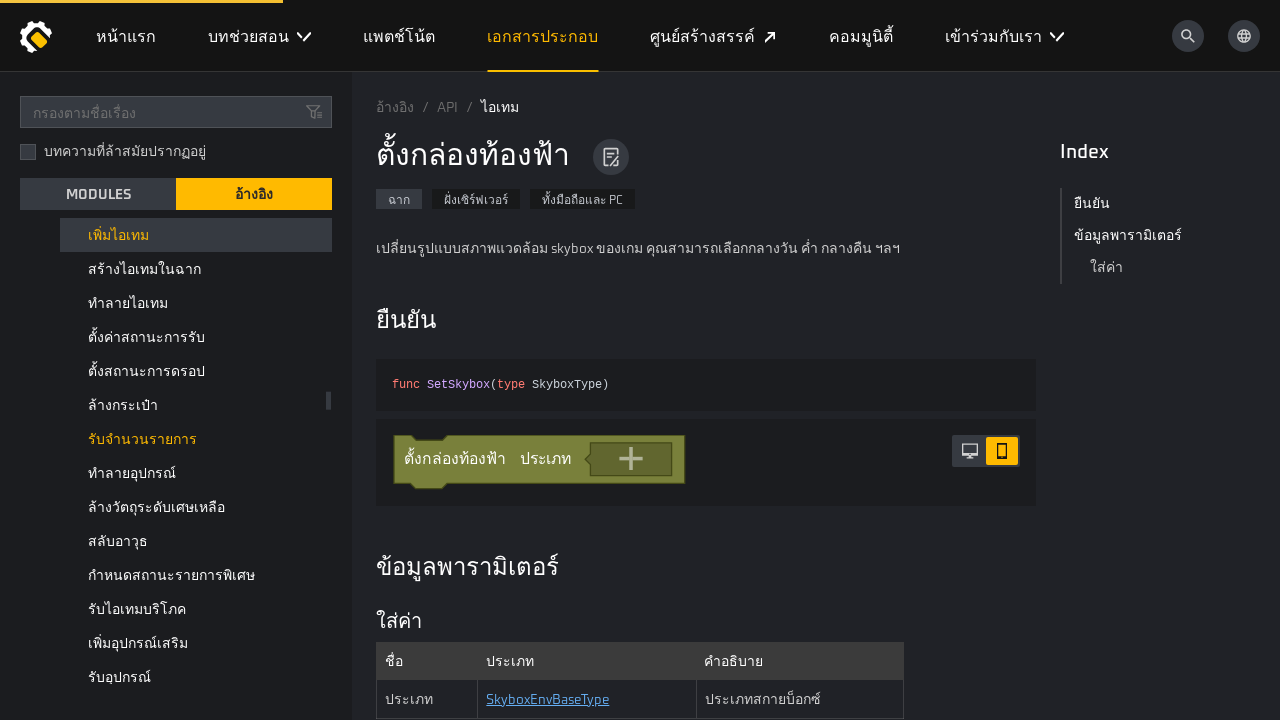

Waited 200ms after expanding subcategory [1][10]
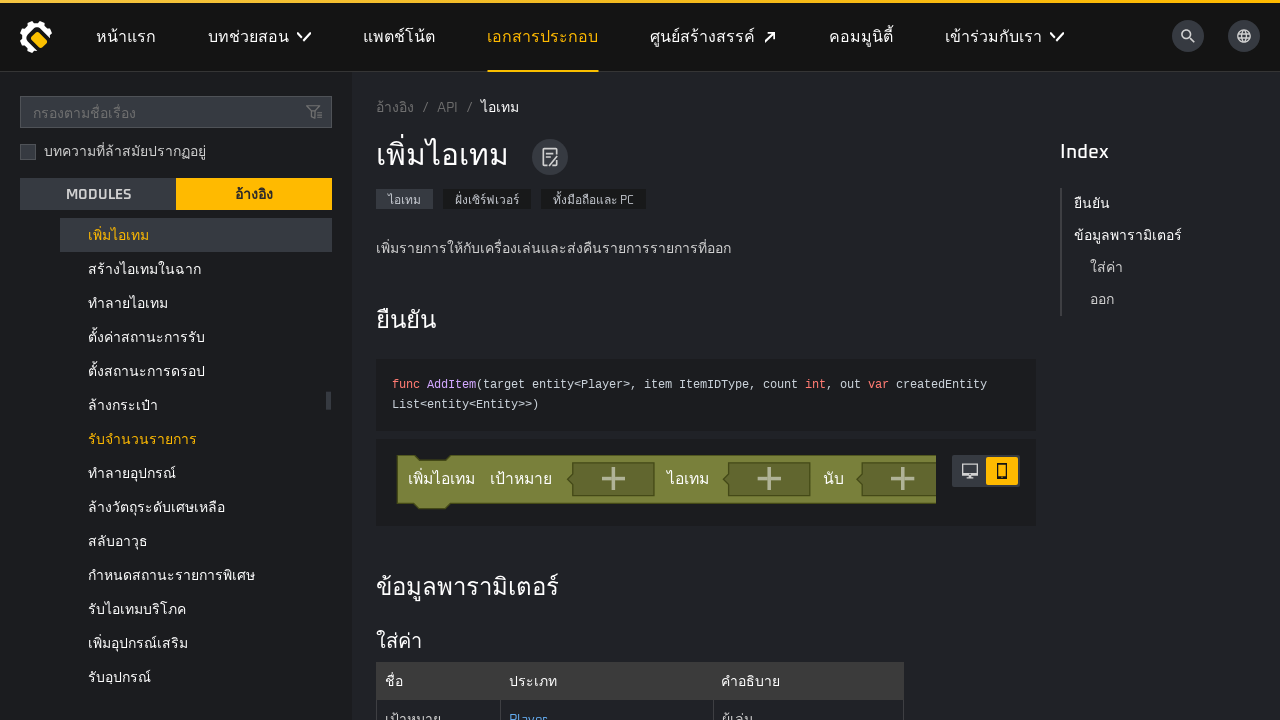

Clicked second level subcategory at position [1][11] at (97, 451) on //*[@id="__nuxt"]/section/main/section/aside/div/div[4]/div/div/ul/li[1]/ul/li[1
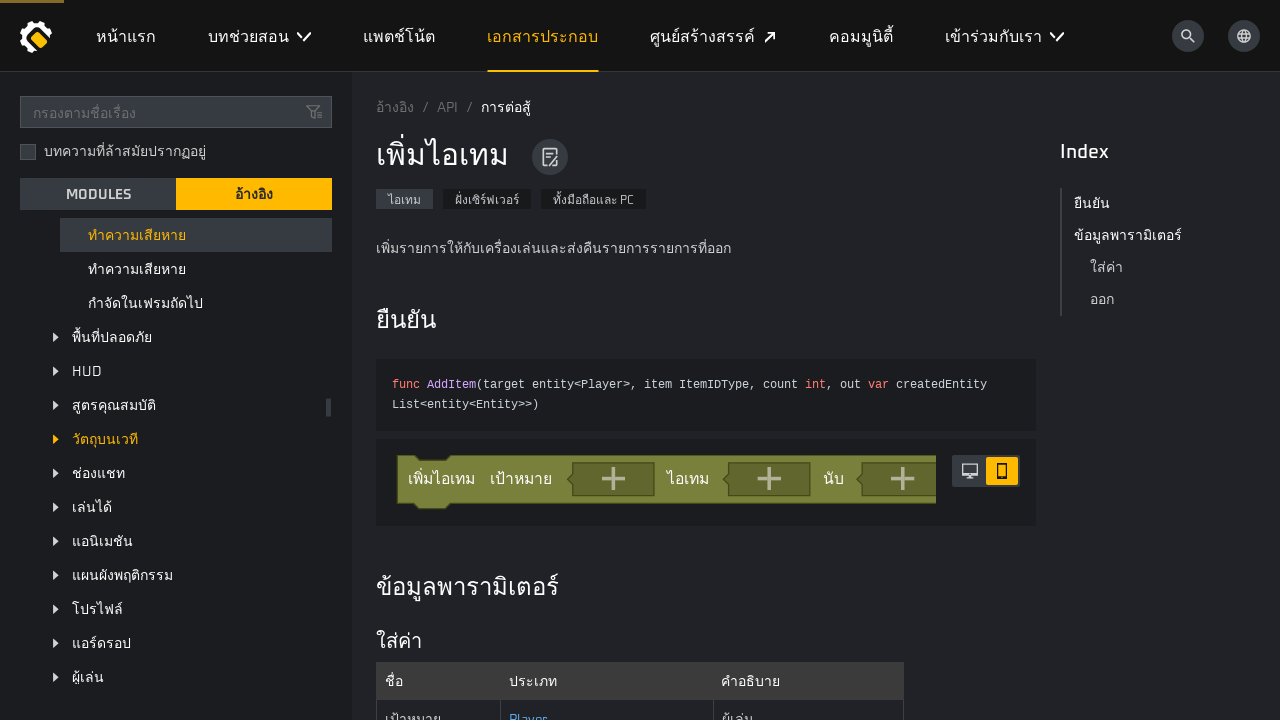

Subcategory at position [1][11] is visible
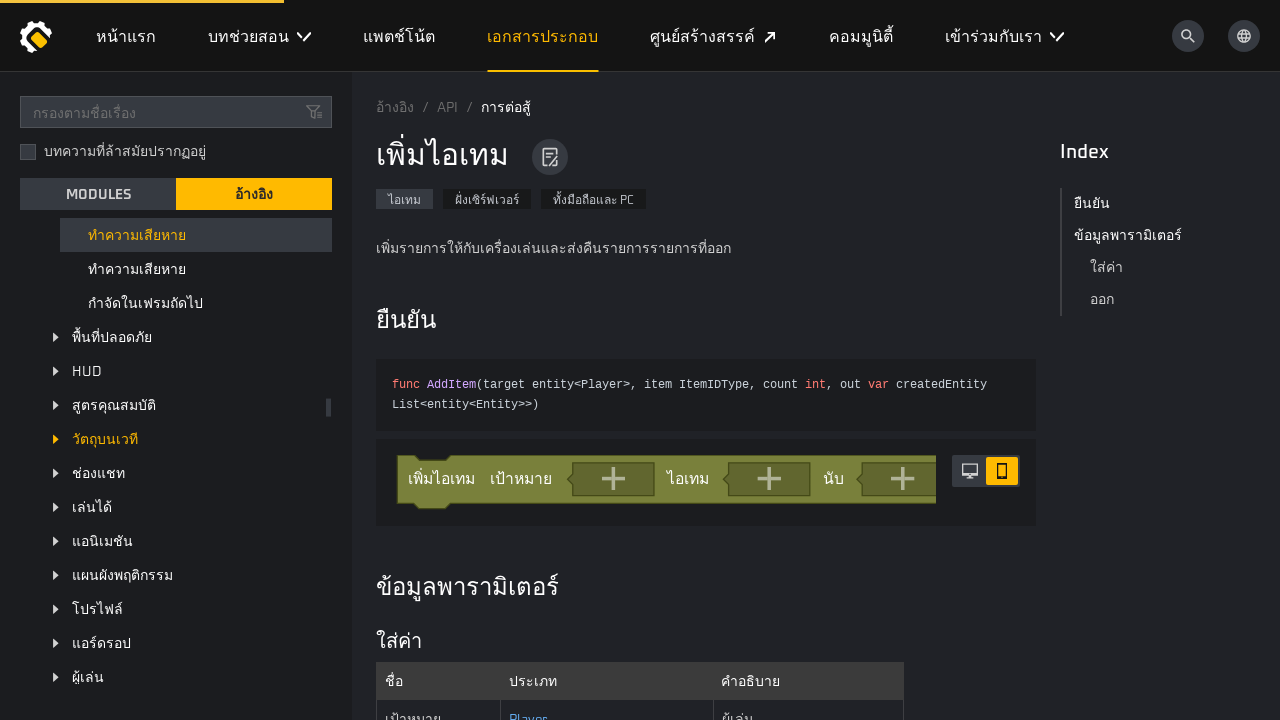

Waited 200ms after expanding subcategory [1][11]
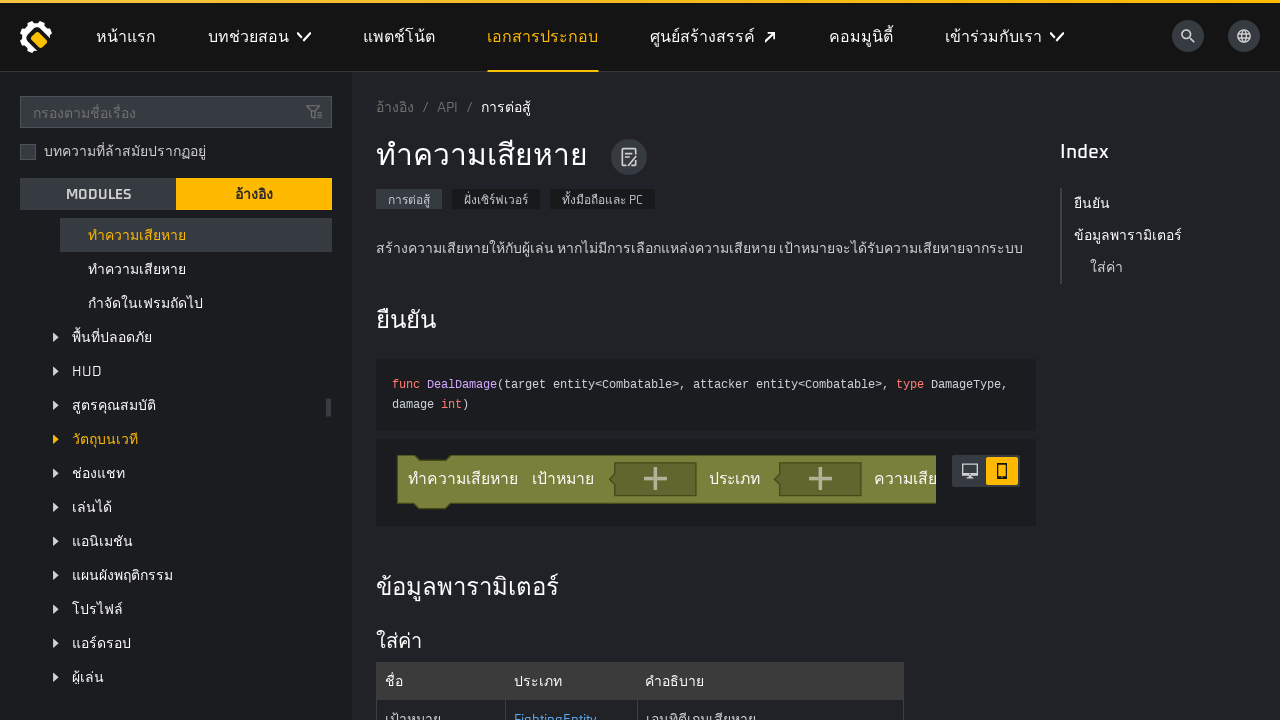

Clicked second level subcategory at position [1][12] at (112, 337) on //*[@id="__nuxt"]/section/main/section/aside/div/div[4]/div/div/ul/li[1]/ul/li[1
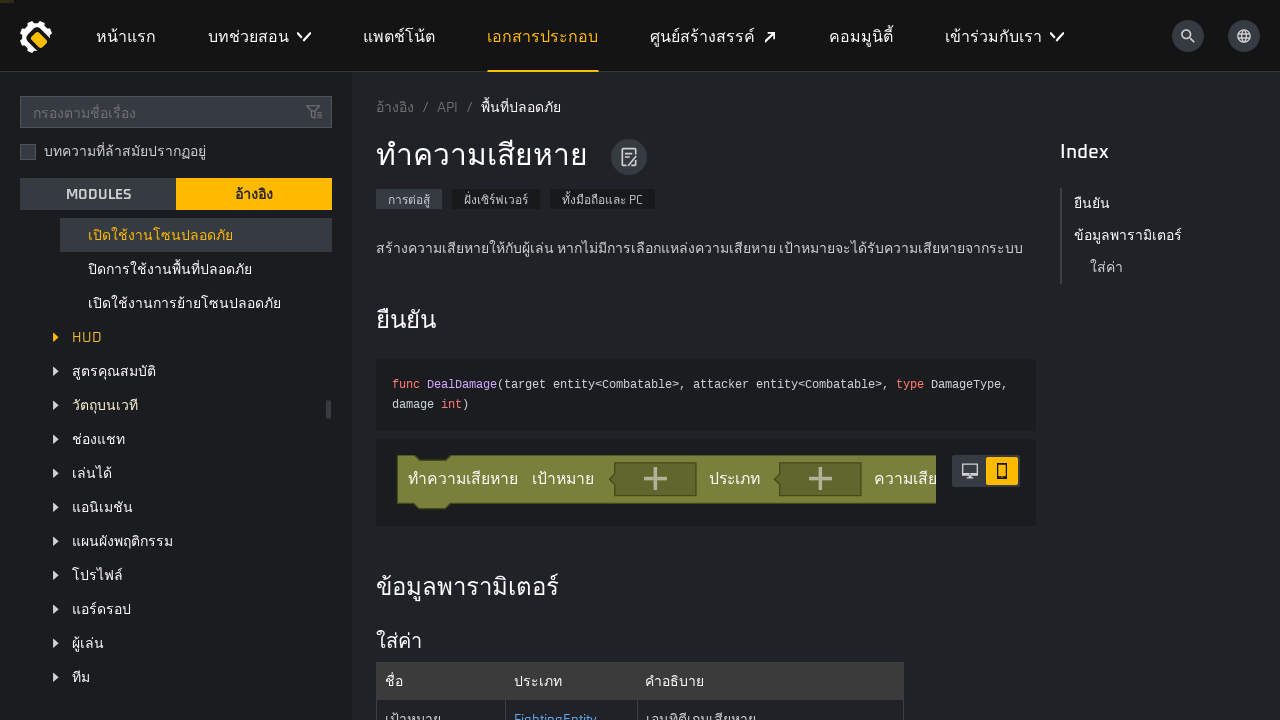

Subcategory at position [1][12] is visible
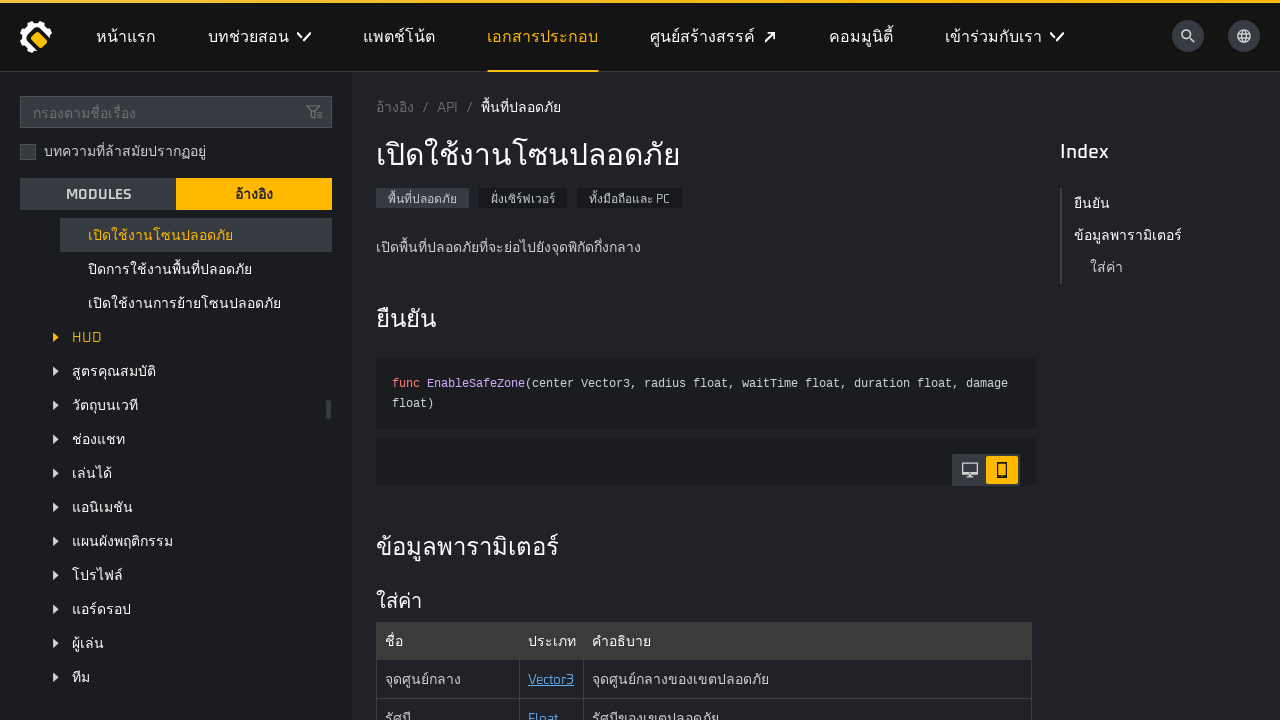

Waited 200ms after expanding subcategory [1][12]
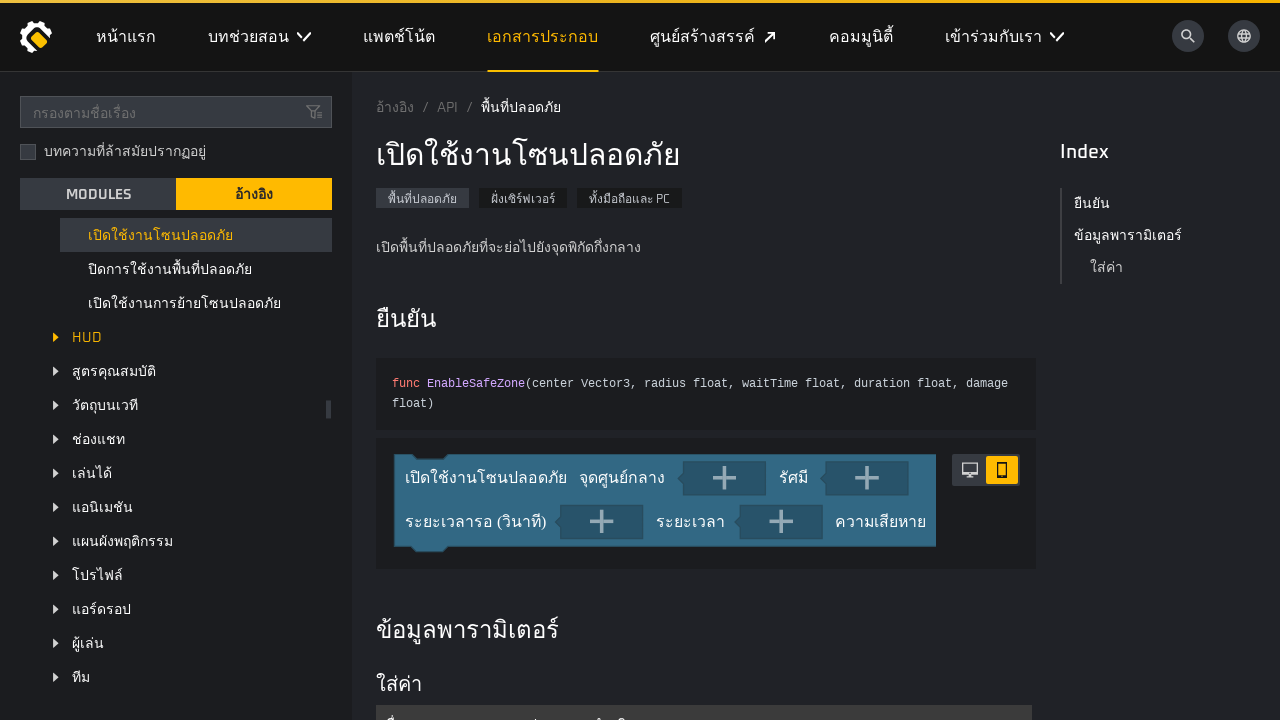

Clicked second level subcategory at position [1][13] at (87, 337) on //*[@id="__nuxt"]/section/main/section/aside/div/div[4]/div/div/ul/li[1]/ul/li[1
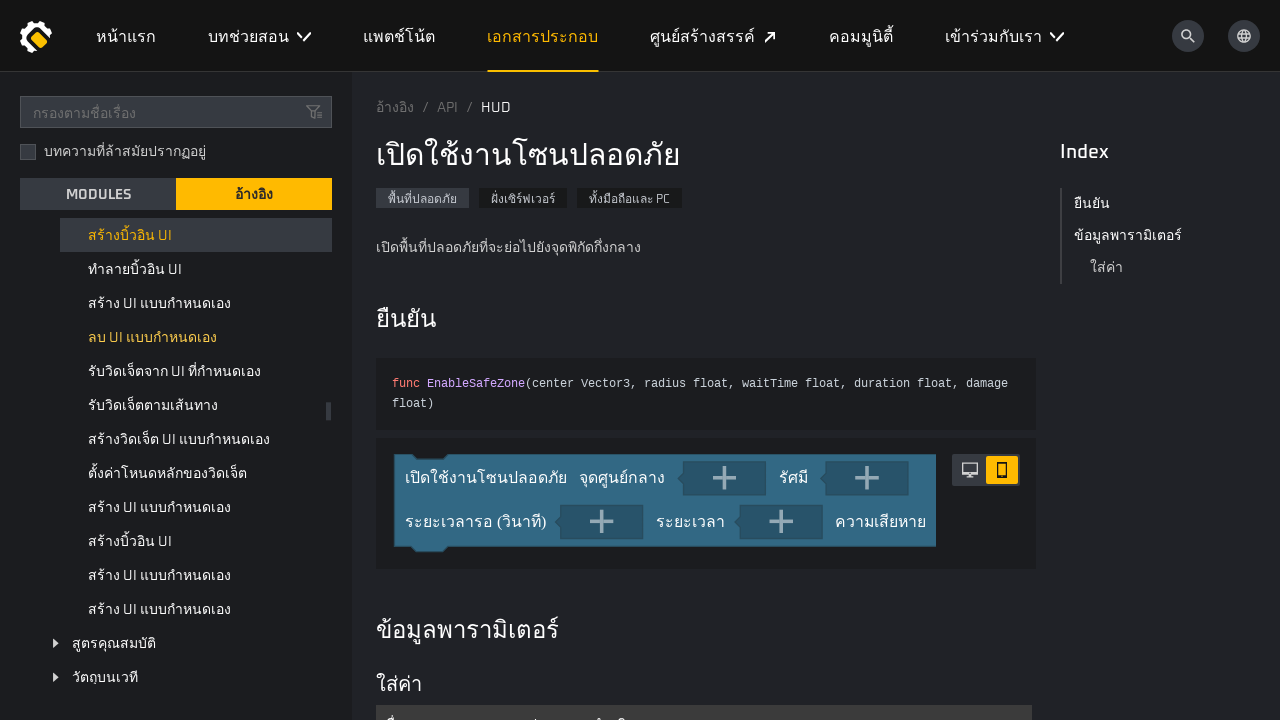

Subcategory at position [1][13] is visible
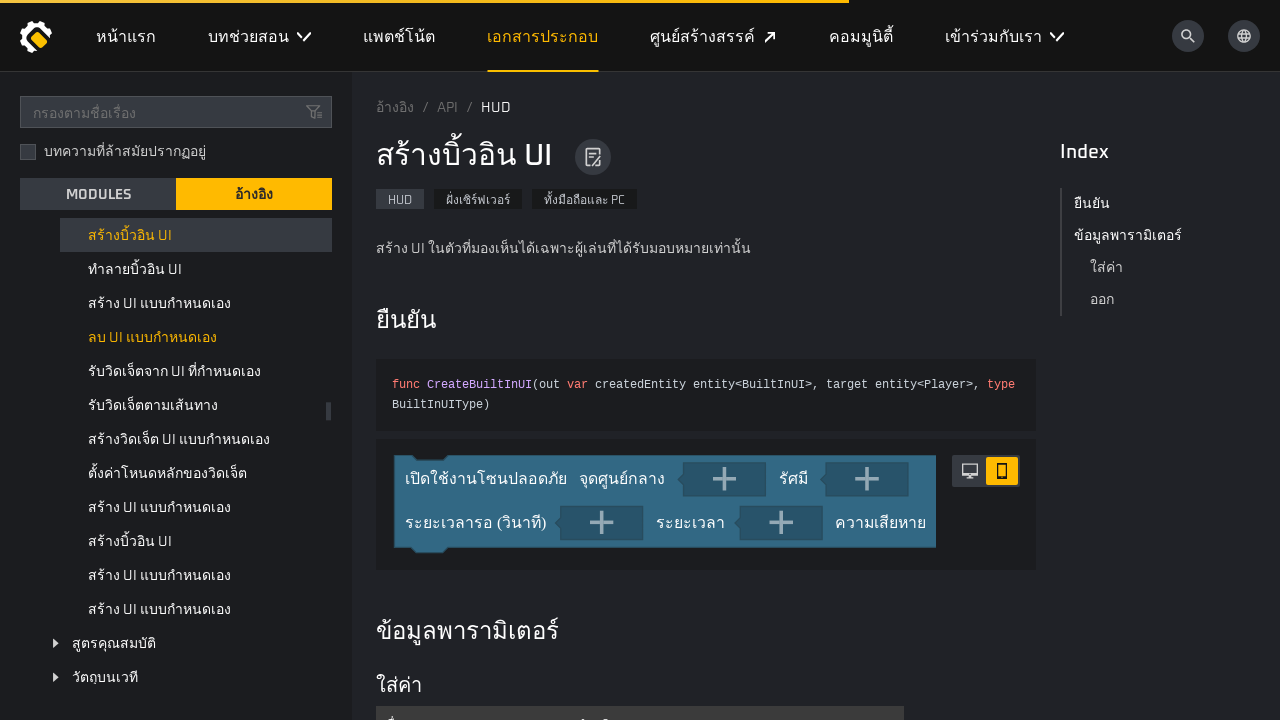

Waited 200ms after expanding subcategory [1][13]
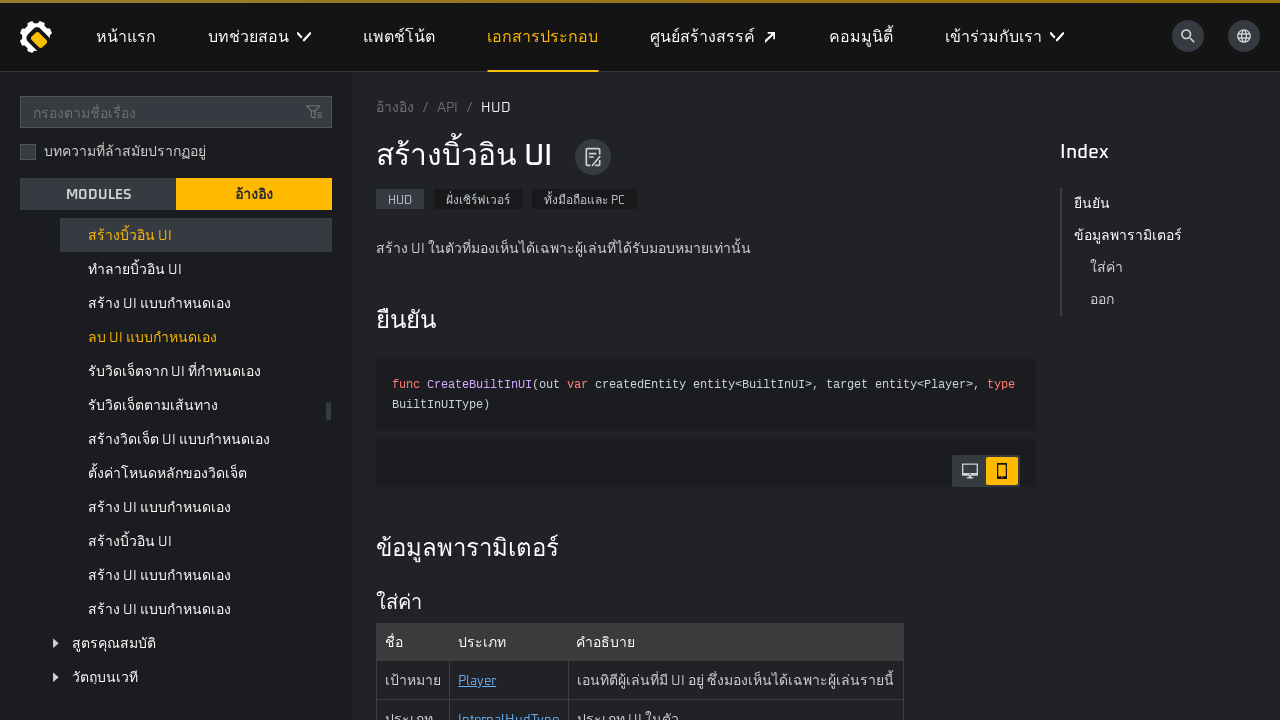

Clicked second level subcategory at position [1][14] at (114, 643) on //*[@id="__nuxt"]/section/main/section/aside/div/div[4]/div/div/ul/li[1]/ul/li[1
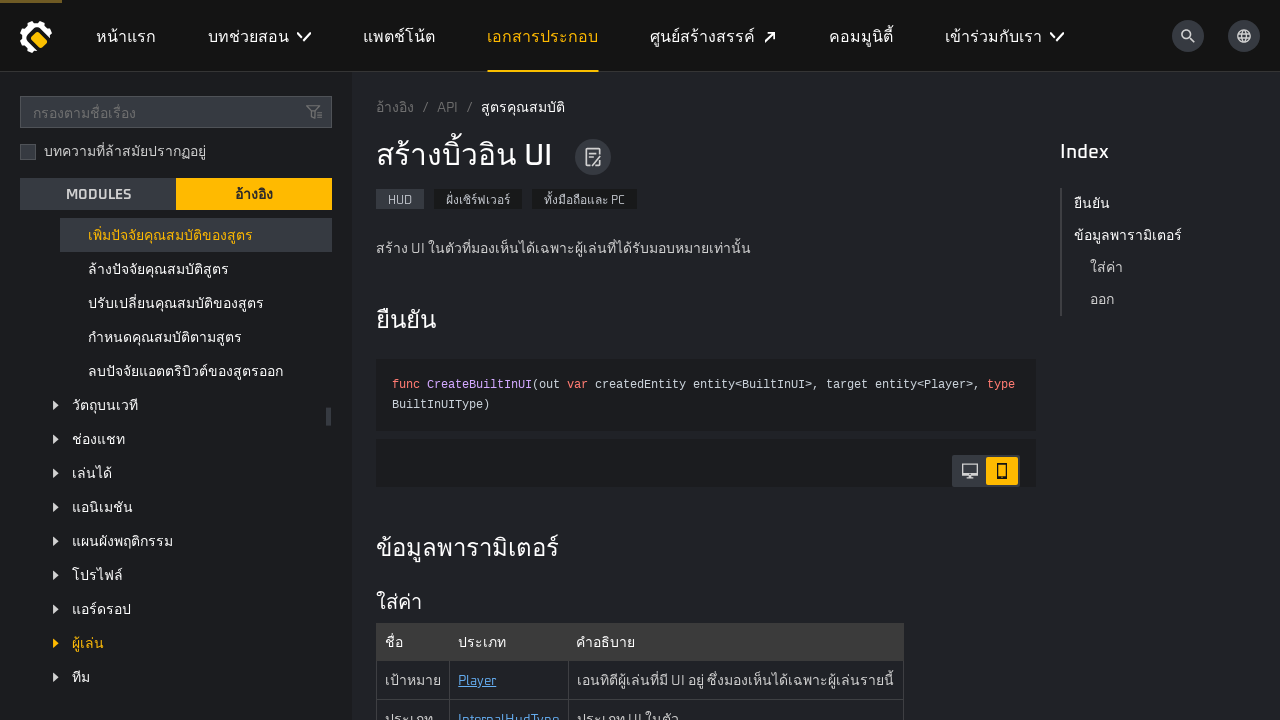

Subcategory at position [1][14] is visible
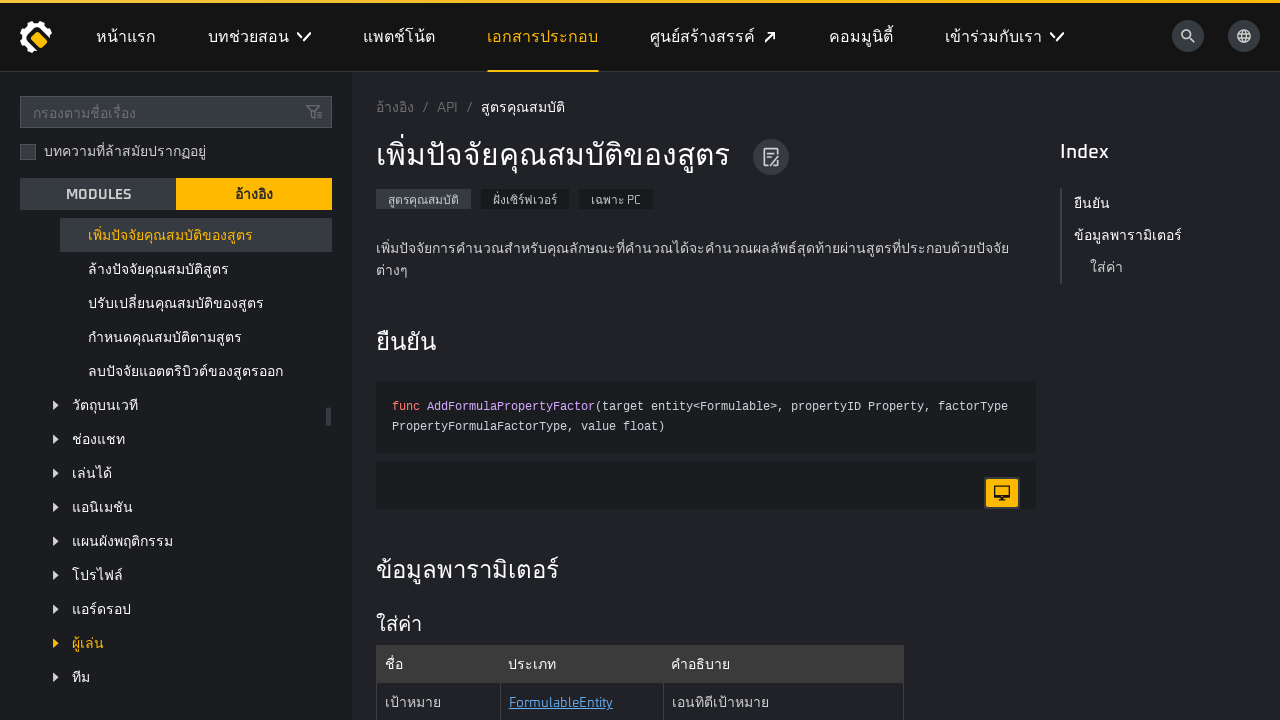

Waited 200ms after expanding subcategory [1][14]
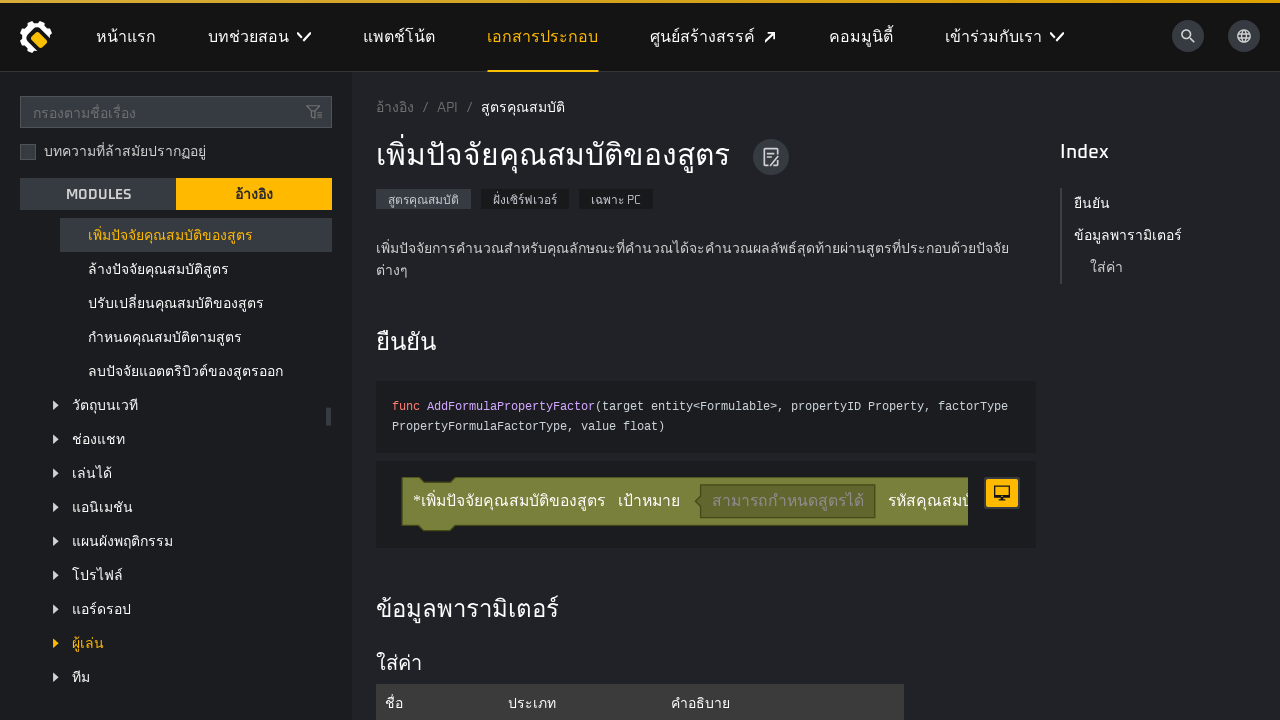

Clicked second level subcategory at position [1][15] at (105, 405) on //*[@id="__nuxt"]/section/main/section/aside/div/div[4]/div/div/ul/li[1]/ul/li[1
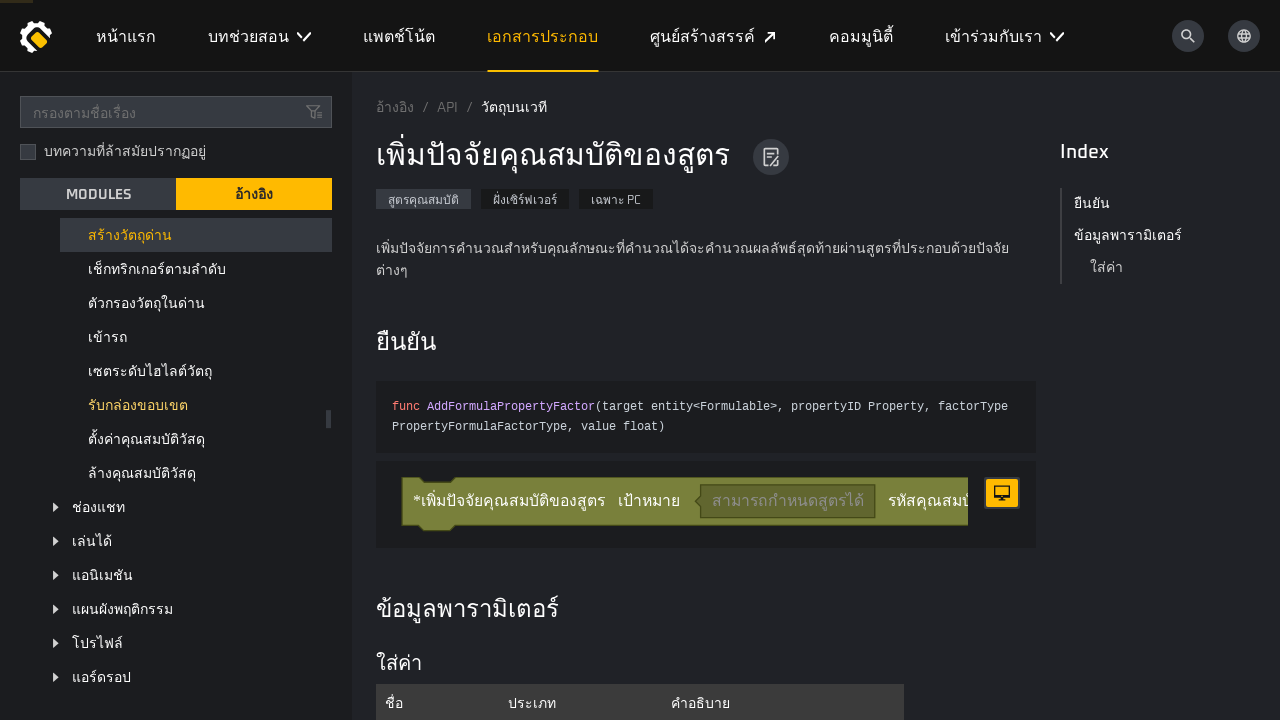

Subcategory at position [1][15] is visible
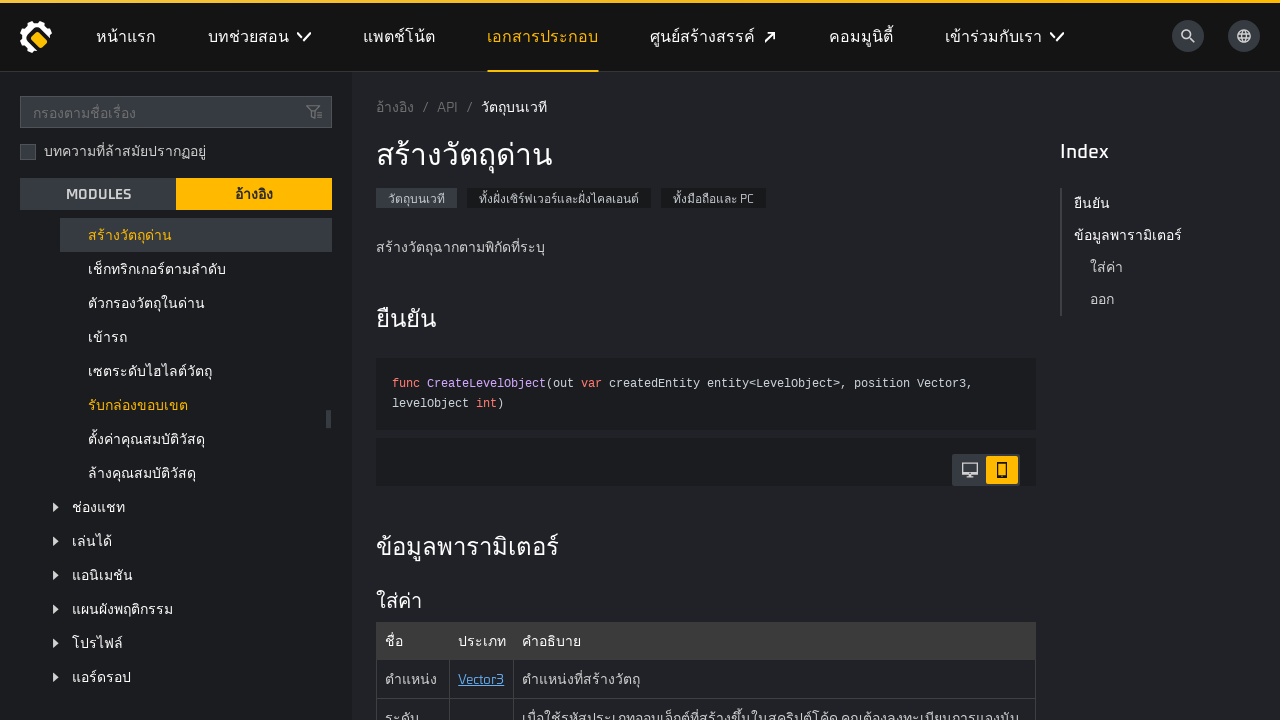

Waited 200ms after expanding subcategory [1][15]
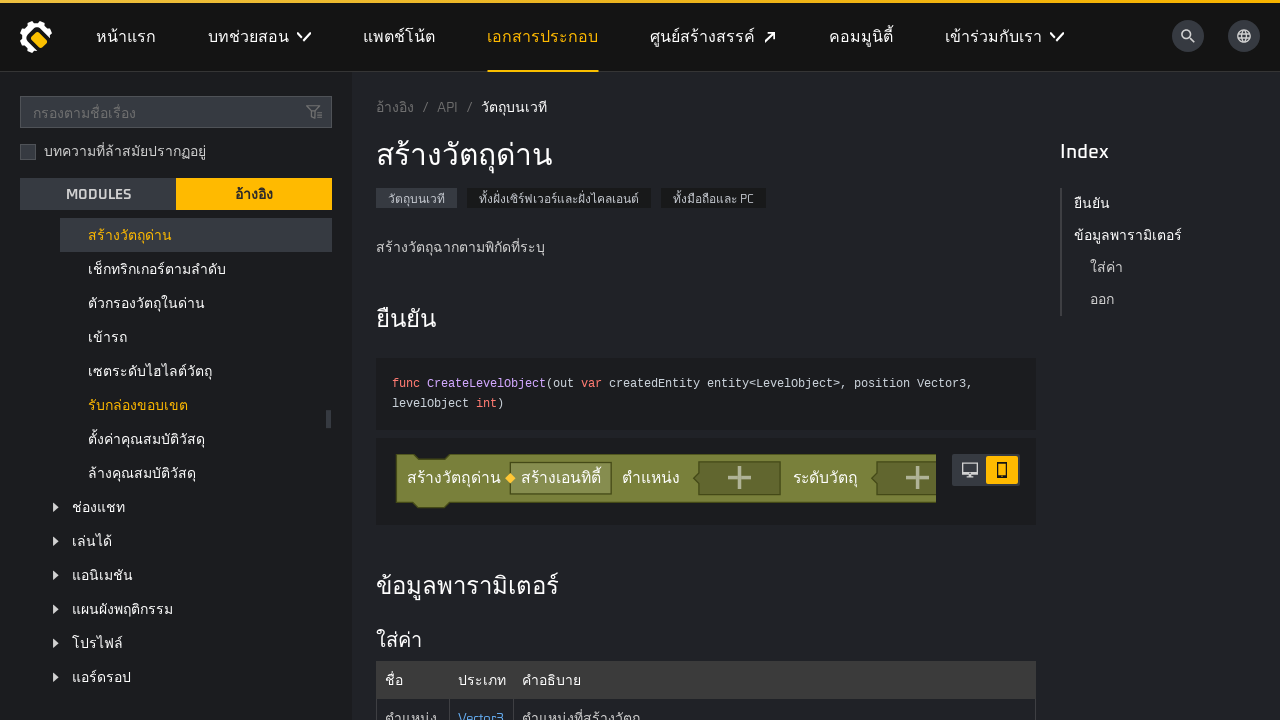

Clicked second level subcategory at position [1][16] at (98, 507) on //*[@id="__nuxt"]/section/main/section/aside/div/div[4]/div/div/ul/li[1]/ul/li[1
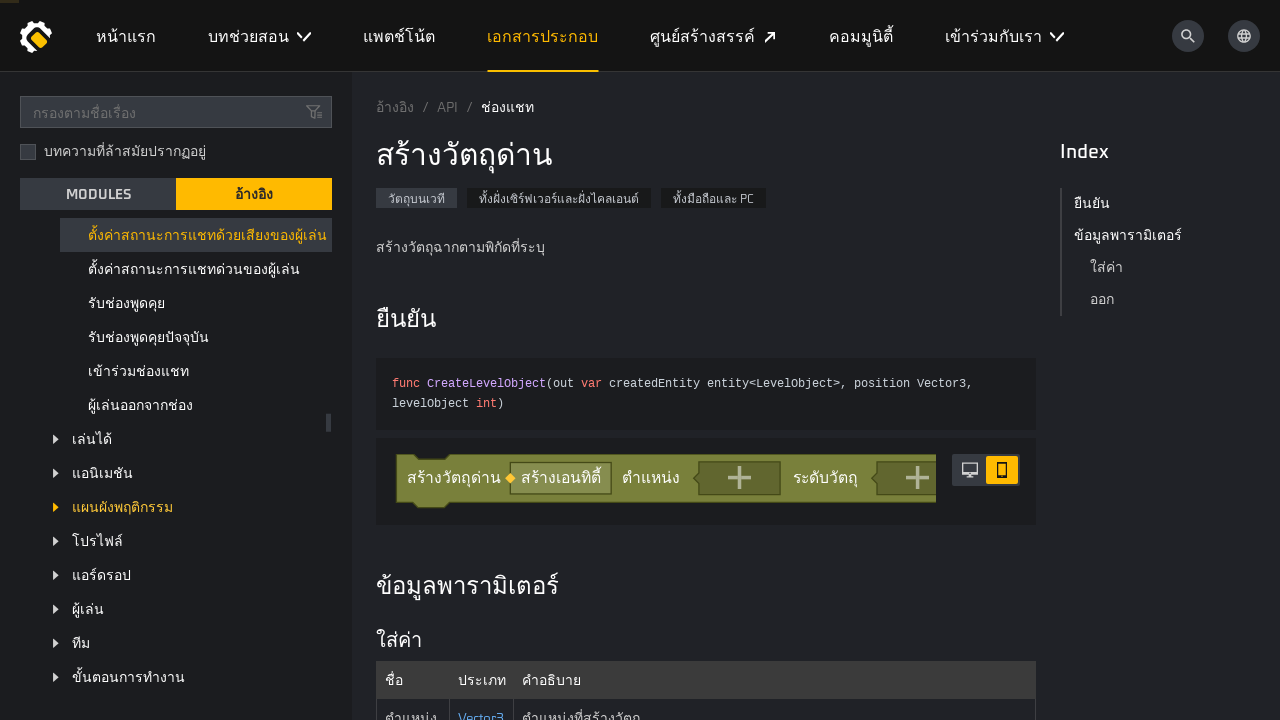

Subcategory at position [1][16] is visible
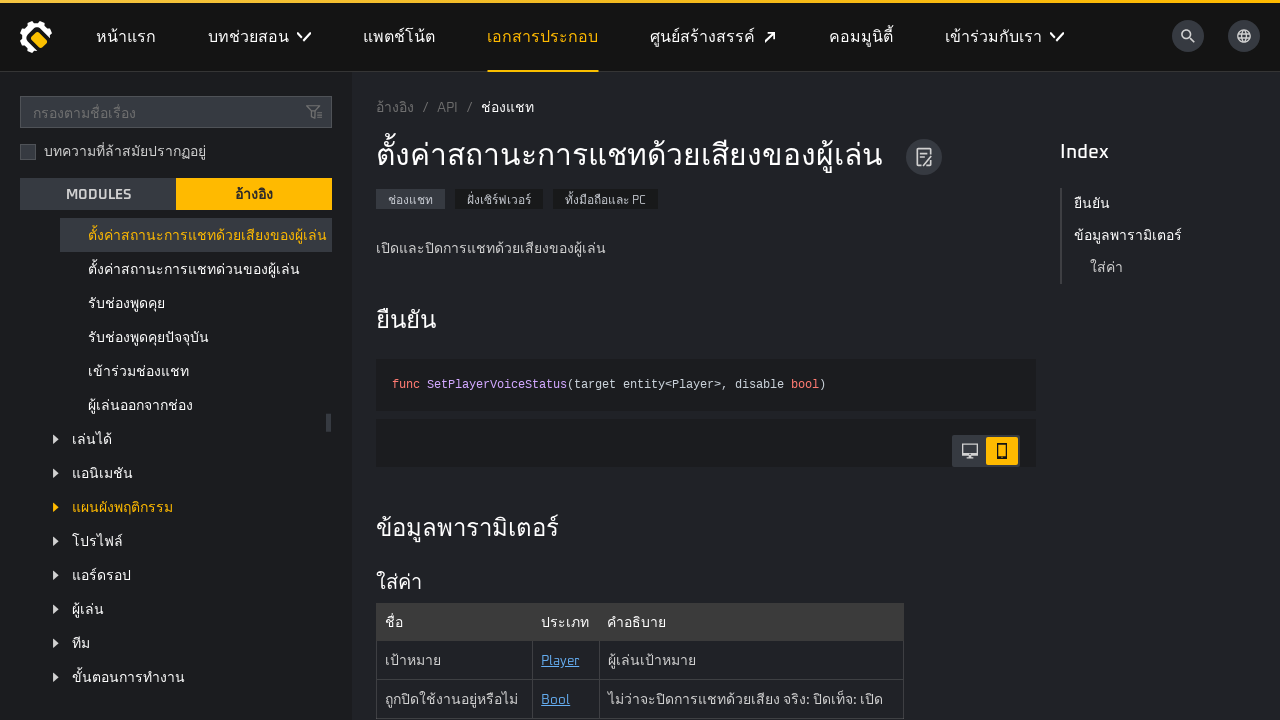

Waited 200ms after expanding subcategory [1][16]
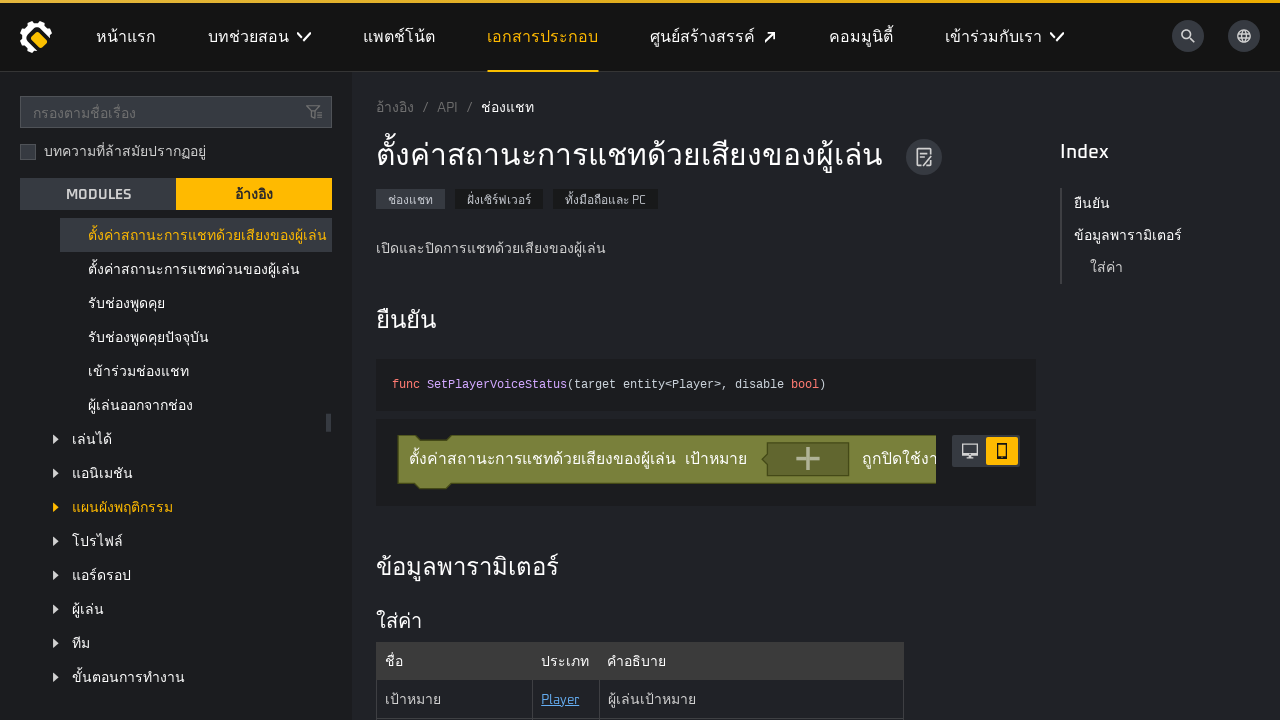

Clicked second level subcategory at position [1][17] at (92, 439) on //*[@id="__nuxt"]/section/main/section/aside/div/div[4]/div/div/ul/li[1]/ul/li[1
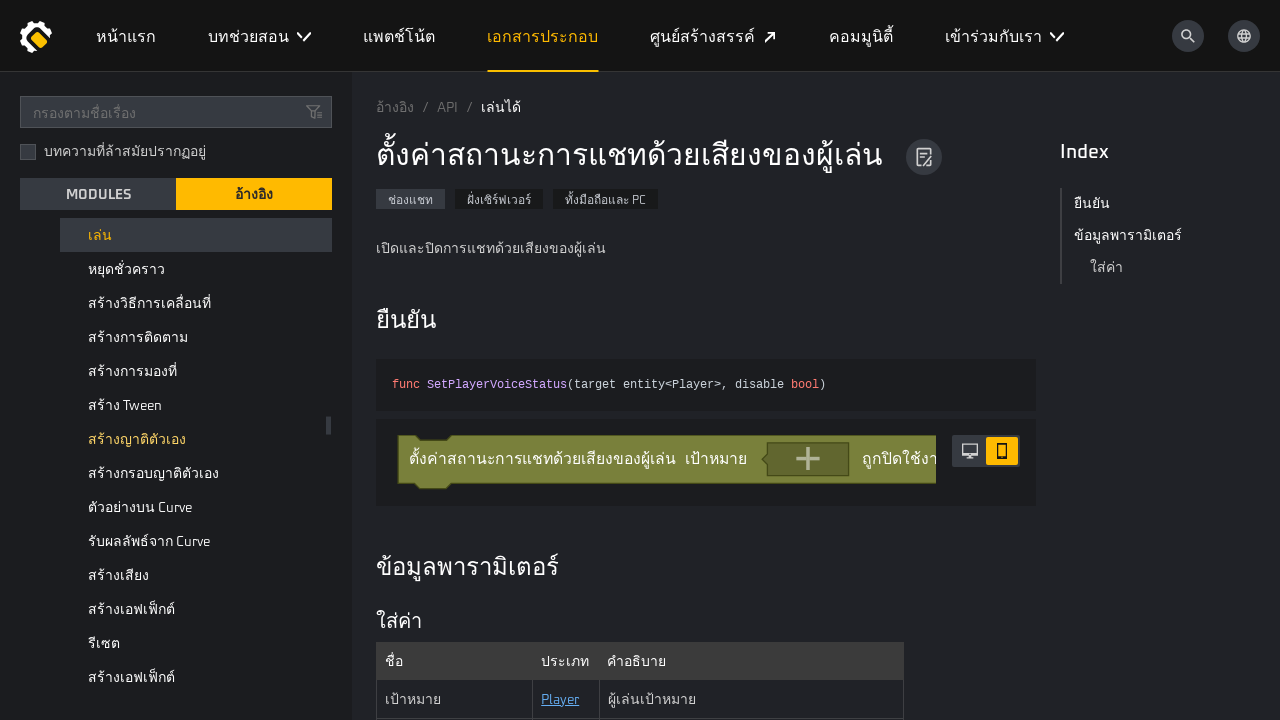

Subcategory at position [1][17] is visible
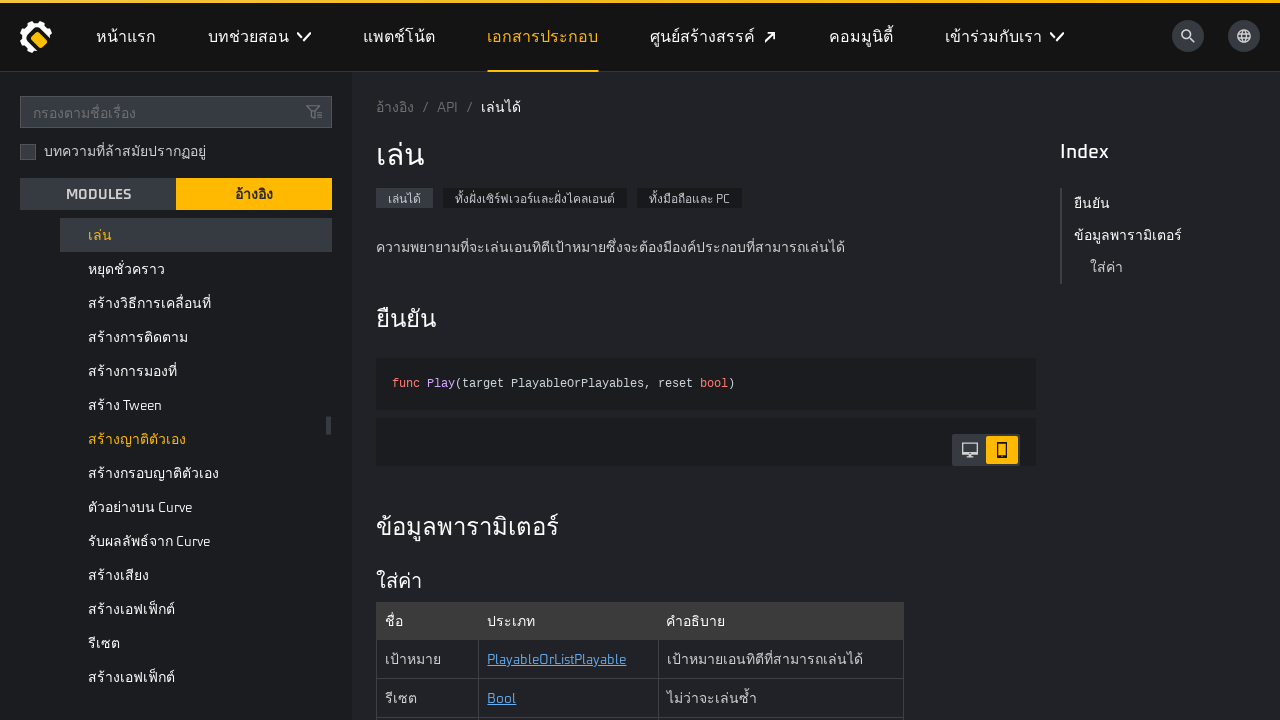

Waited 200ms after expanding subcategory [1][17]
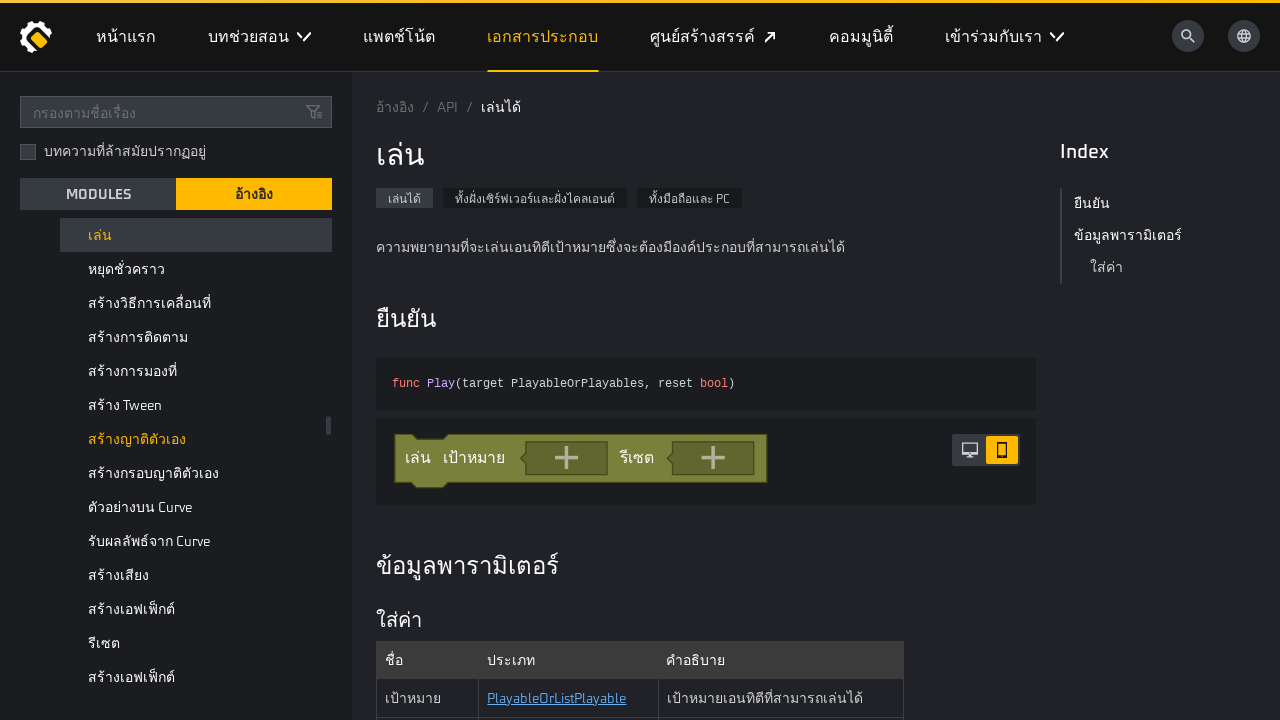

Clicked second level subcategory at position [1][18] at (102, 451) on //*[@id="__nuxt"]/section/main/section/aside/div/div[4]/div/div/ul/li[1]/ul/li[1
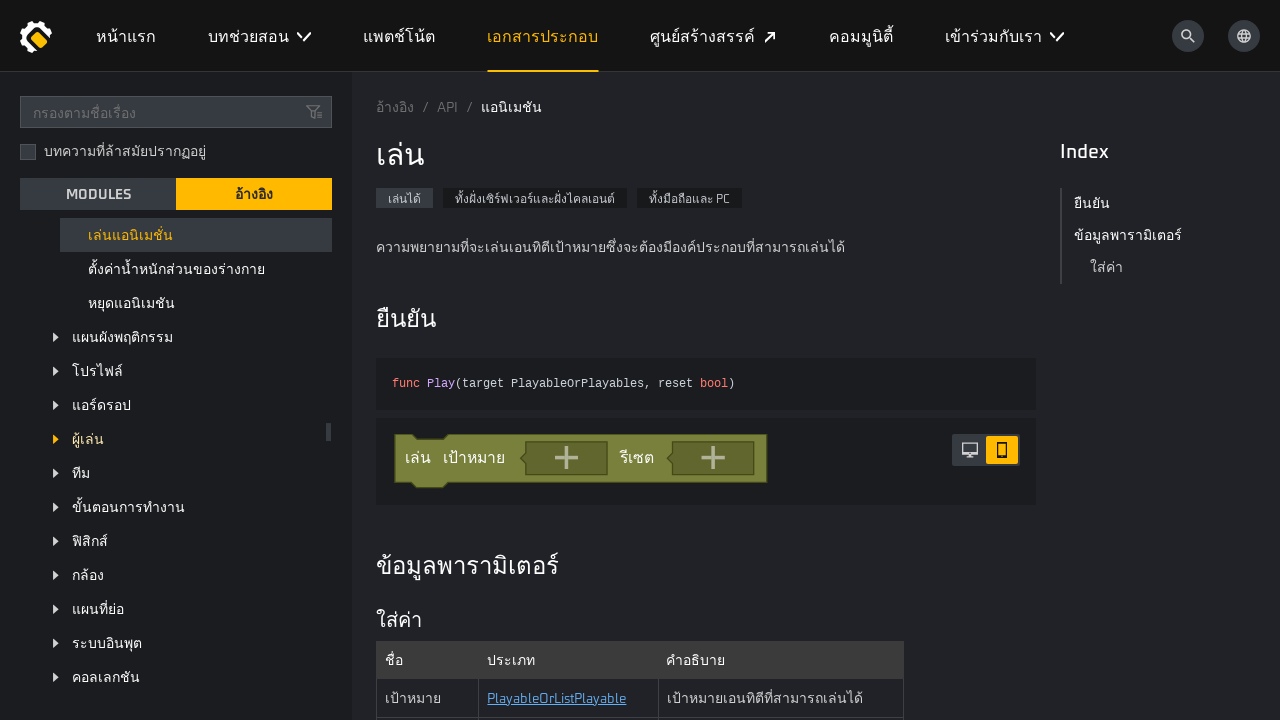

Subcategory at position [1][18] is visible
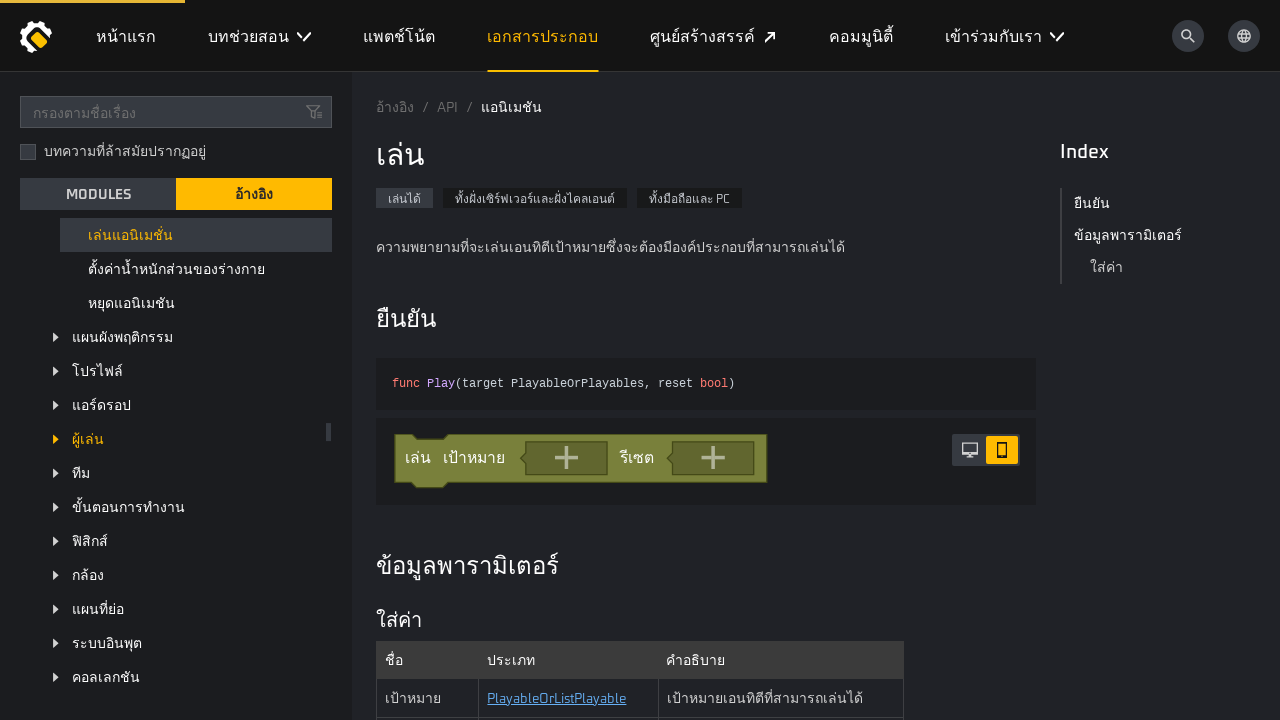

Waited 200ms after expanding subcategory [1][18]
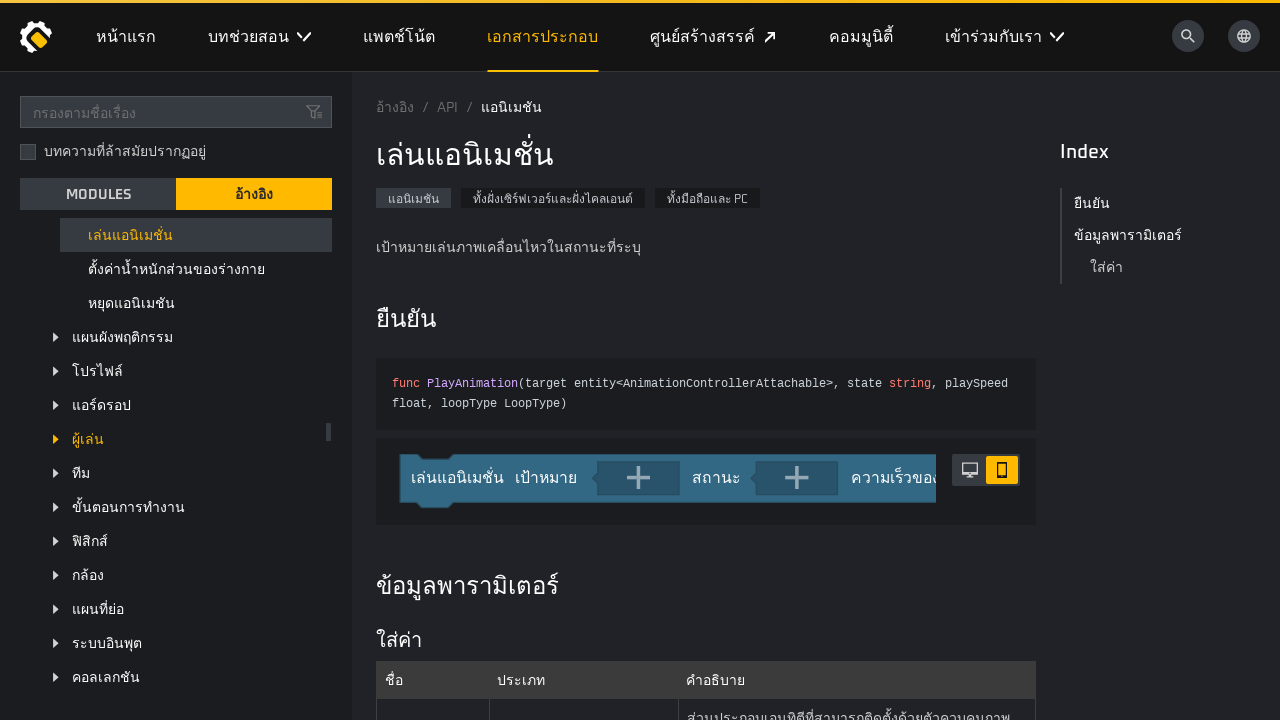

Clicked second level subcategory at position [1][19] at (122, 337) on //*[@id="__nuxt"]/section/main/section/aside/div/div[4]/div/div/ul/li[1]/ul/li[1
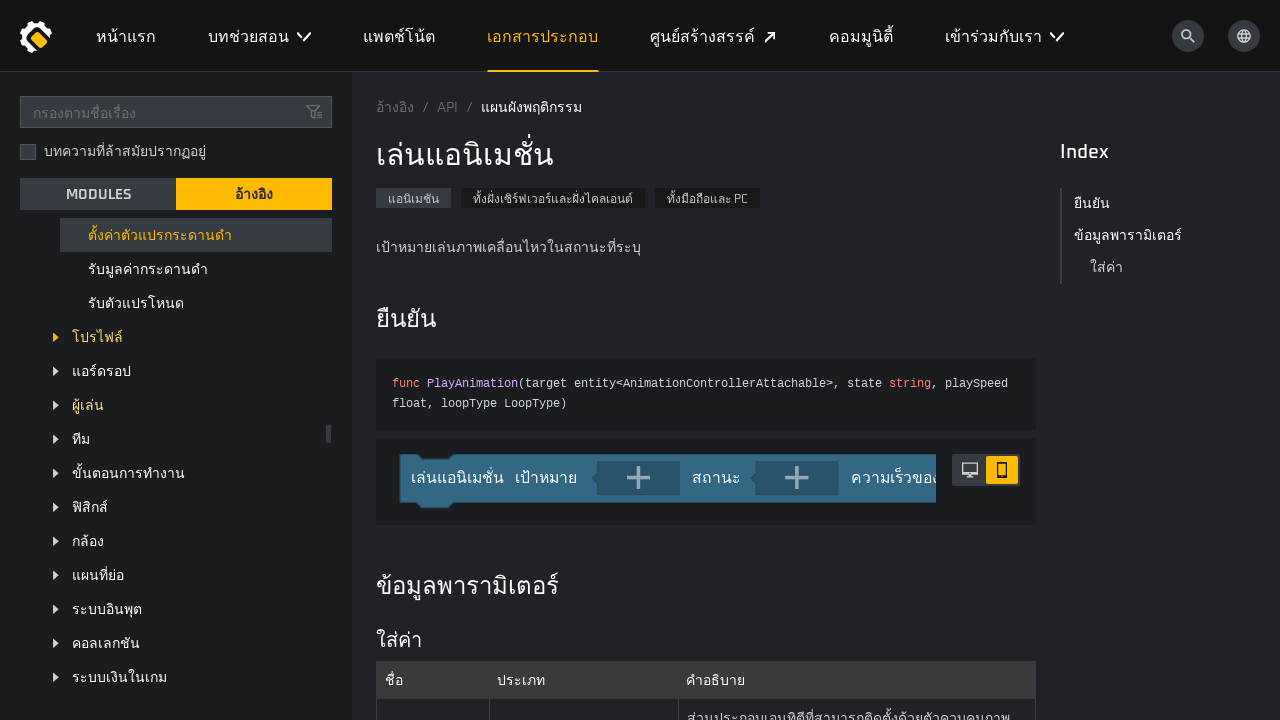

Subcategory at position [1][19] is visible
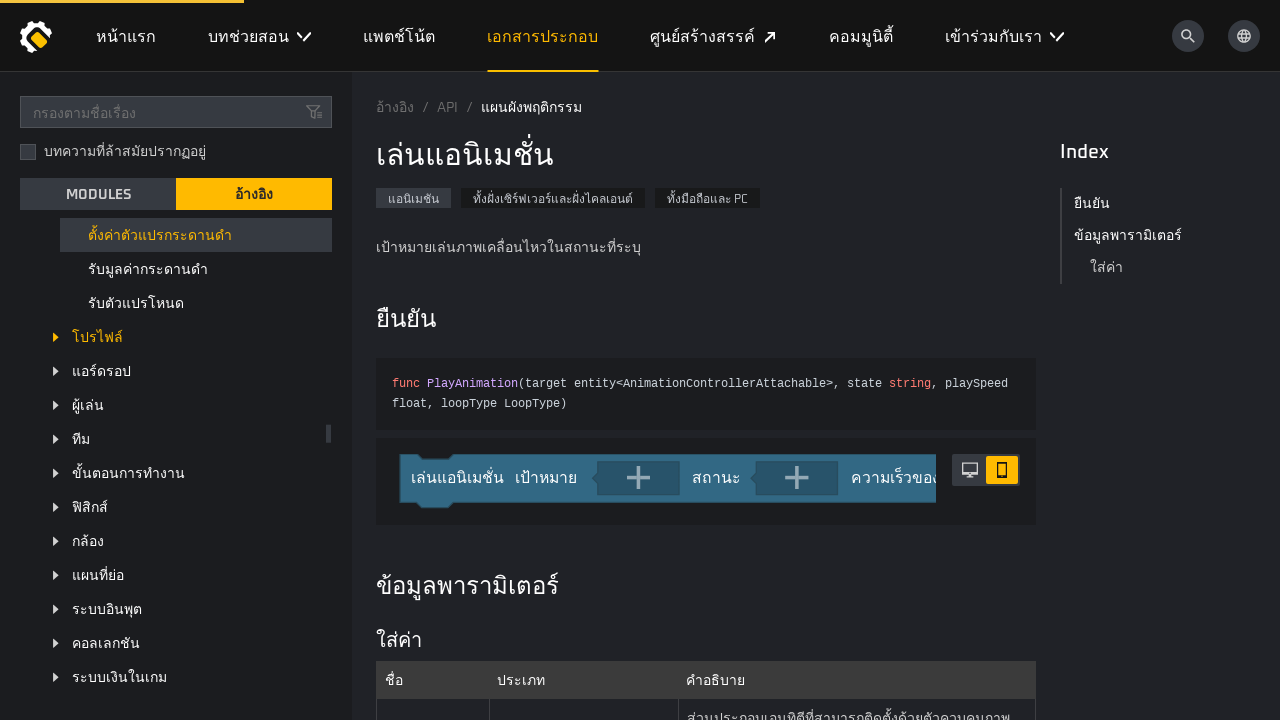

Waited 200ms after expanding subcategory [1][19]
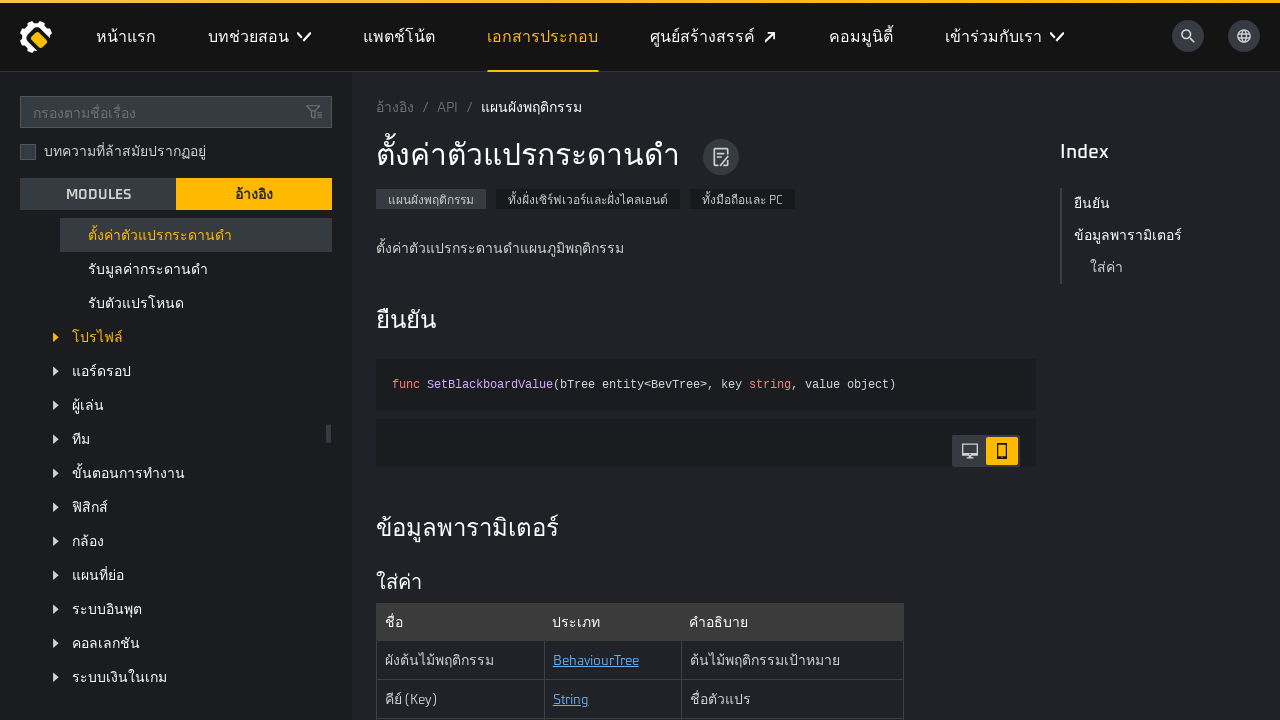

Clicked second level subcategory at position [1][20] at (98, 337) on //*[@id="__nuxt"]/section/main/section/aside/div/div[4]/div/div/ul/li[1]/ul/li[2
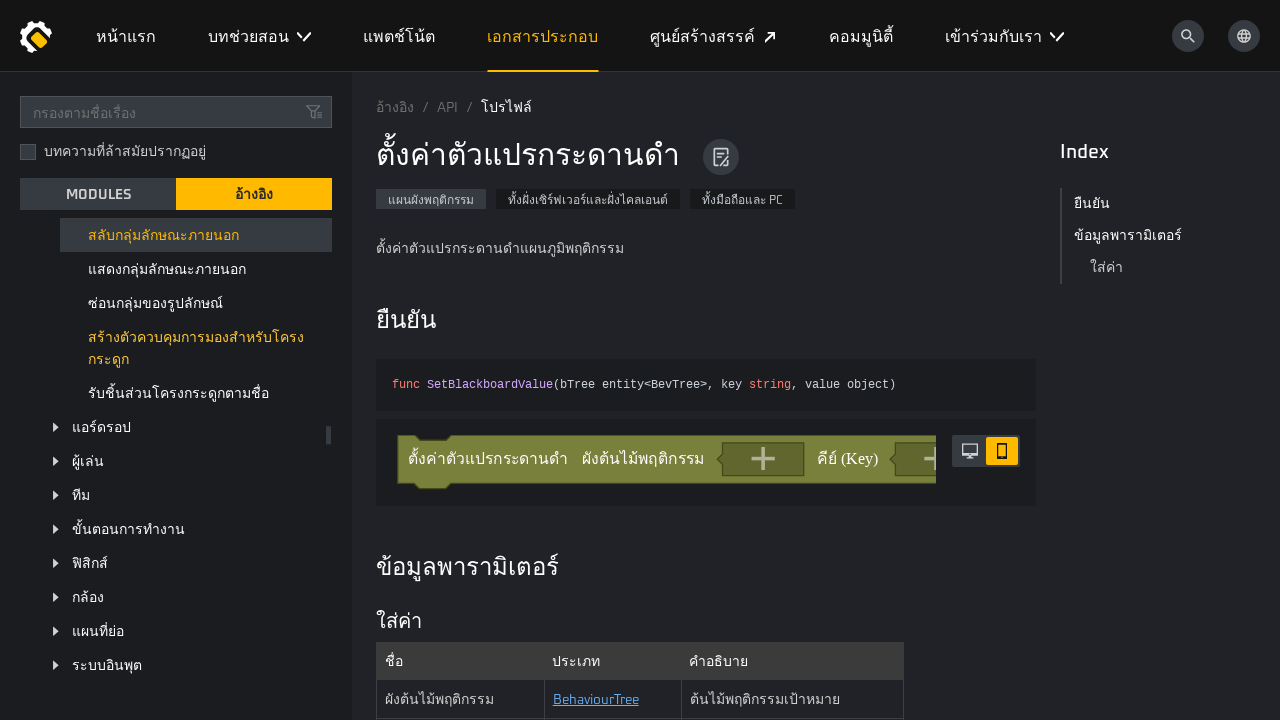

Subcategory at position [1][20] is visible
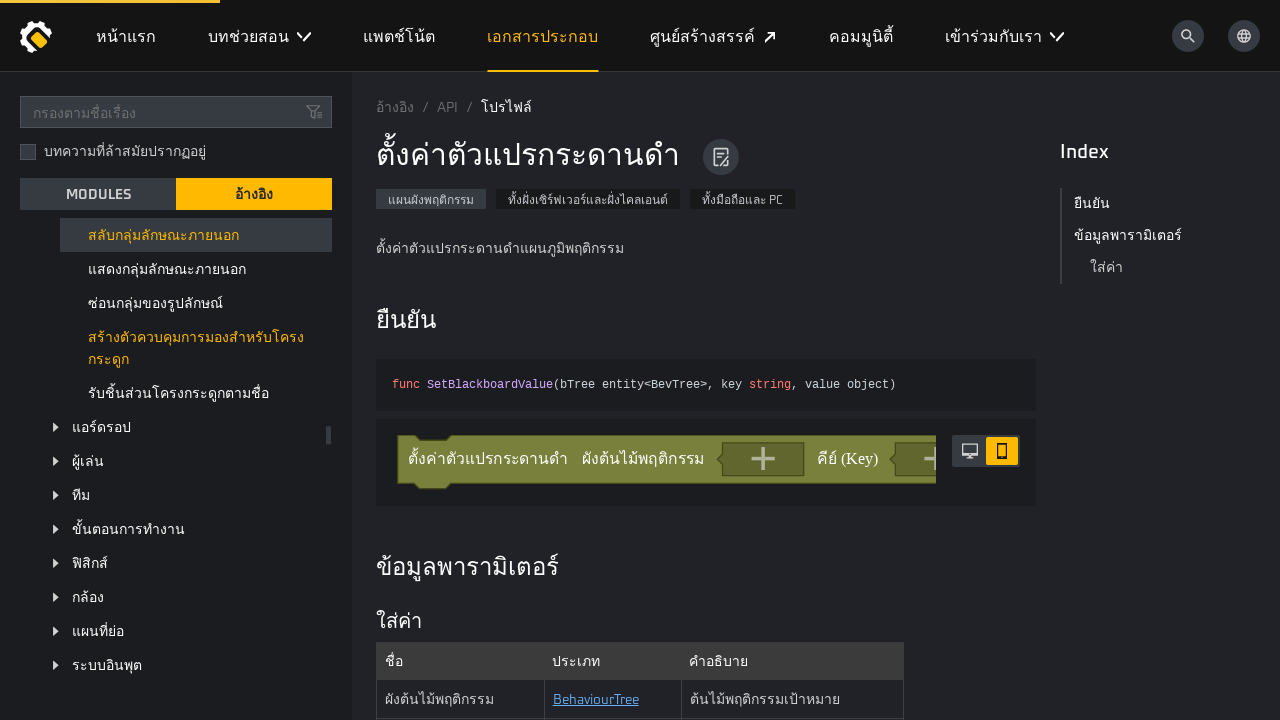

Waited 200ms after expanding subcategory [1][20]
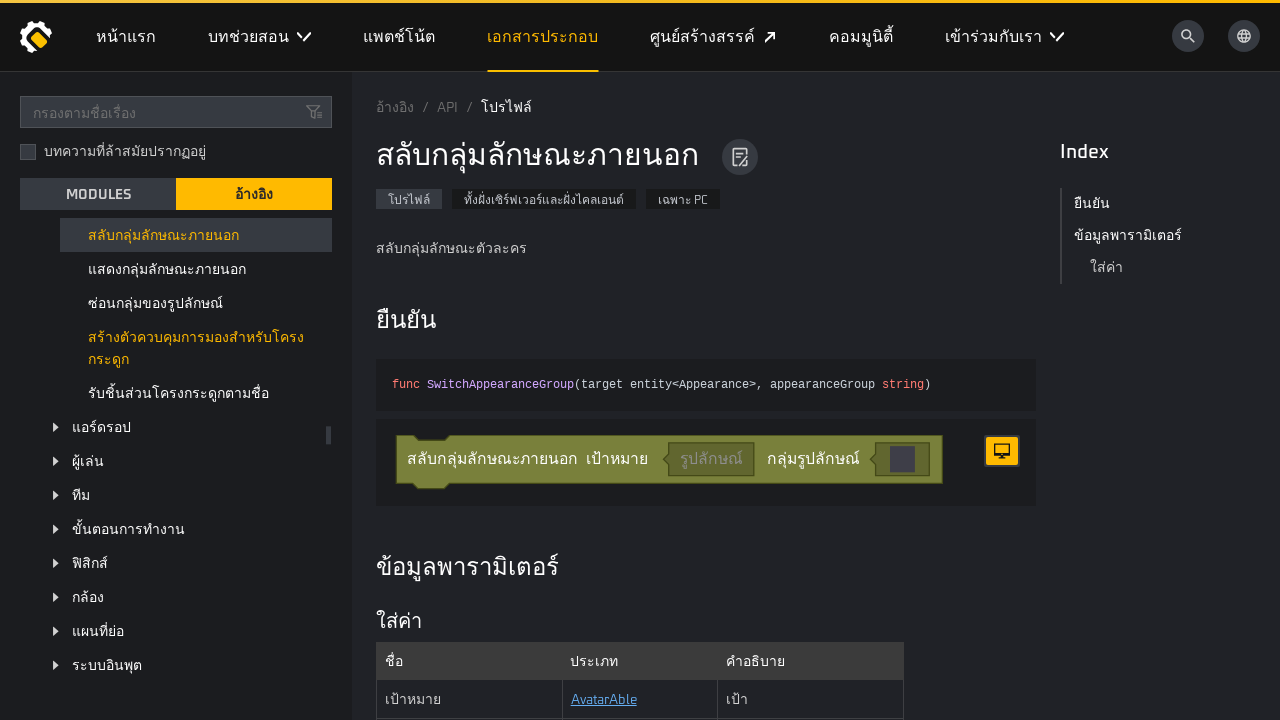

Clicked second level subcategory at position [1][21] at (102, 427) on //*[@id="__nuxt"]/section/main/section/aside/div/div[4]/div/div/ul/li[1]/ul/li[2
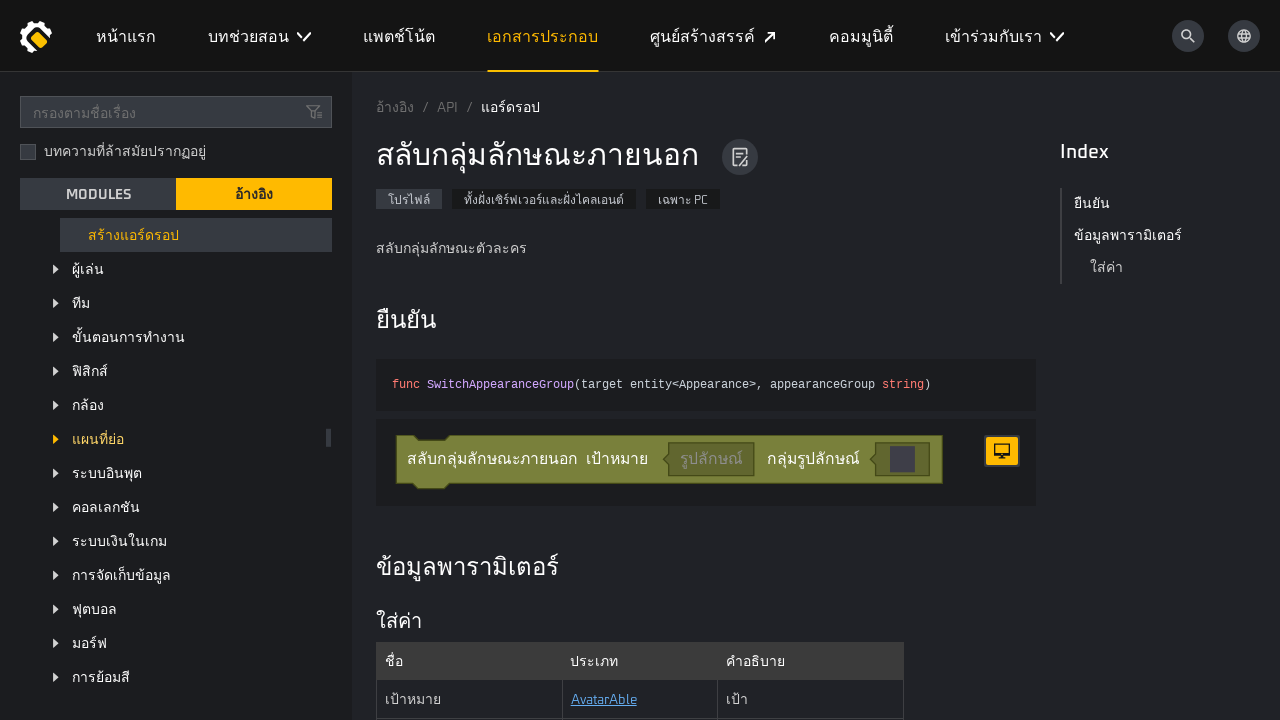

Subcategory at position [1][21] is visible
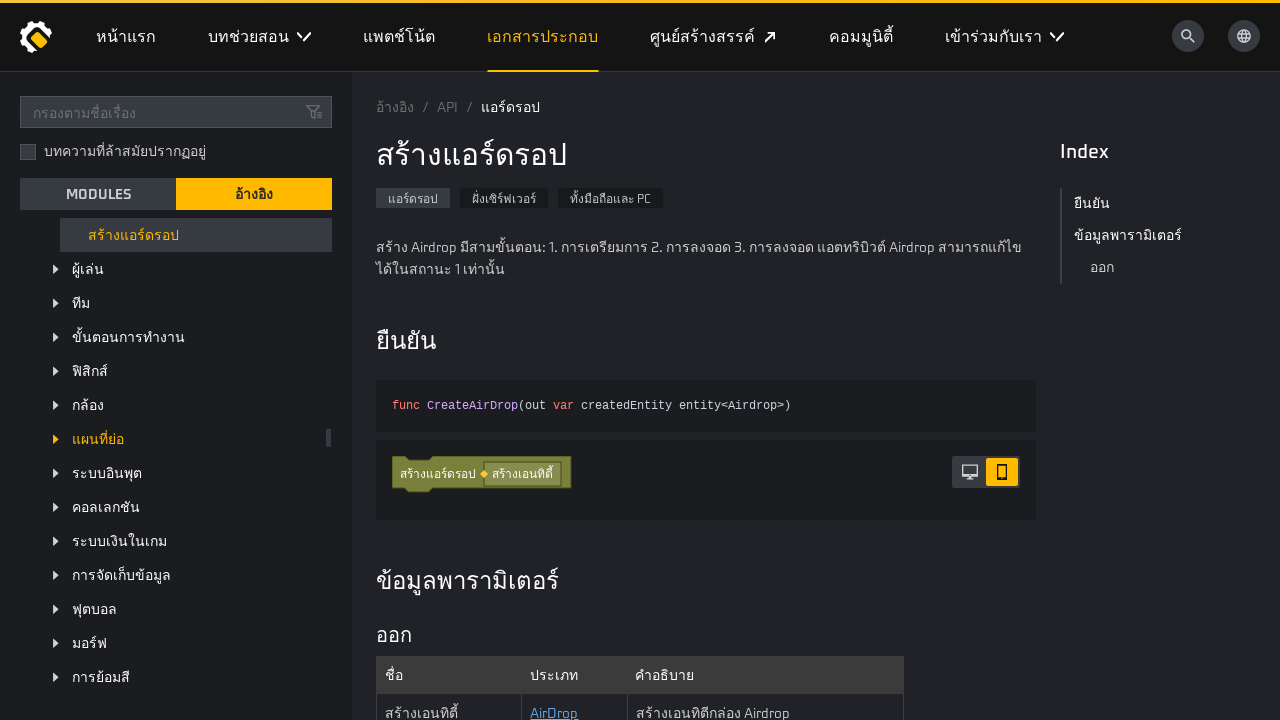

Waited 200ms after expanding subcategory [1][21]
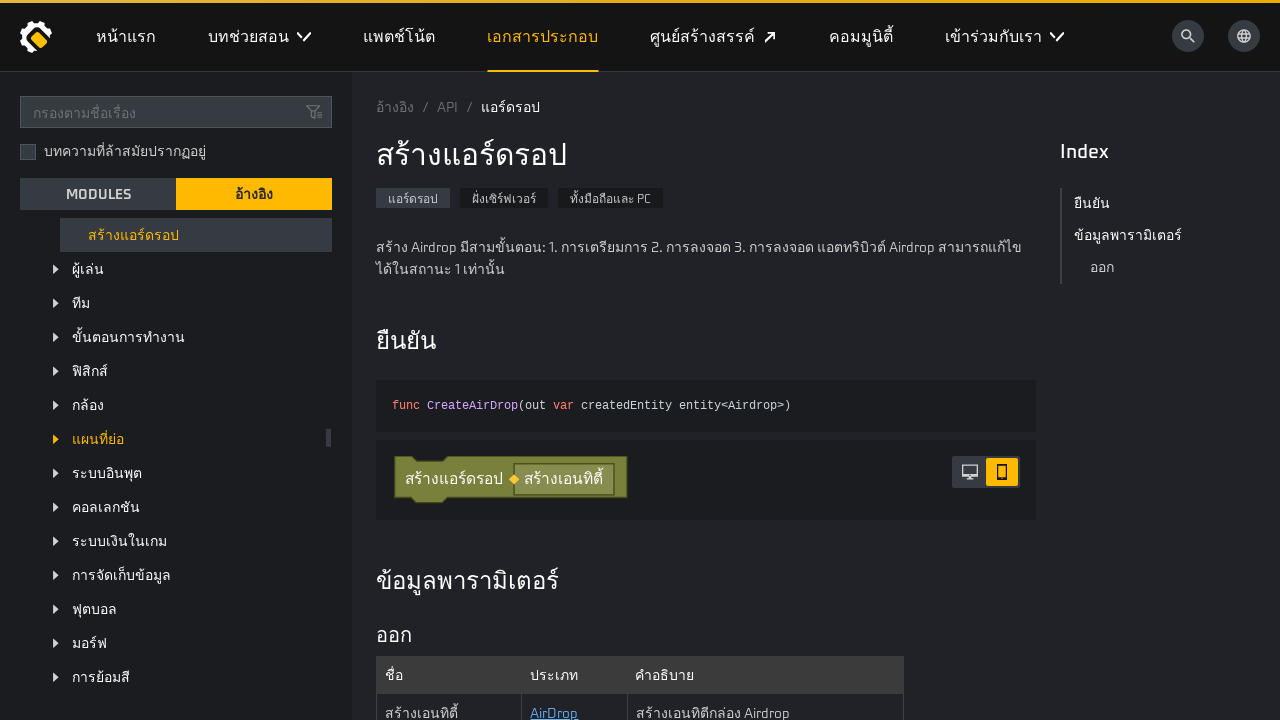

Clicked second level subcategory at position [1][22] at (88, 269) on //*[@id="__nuxt"]/section/main/section/aside/div/div[4]/div/div/ul/li[1]/ul/li[2
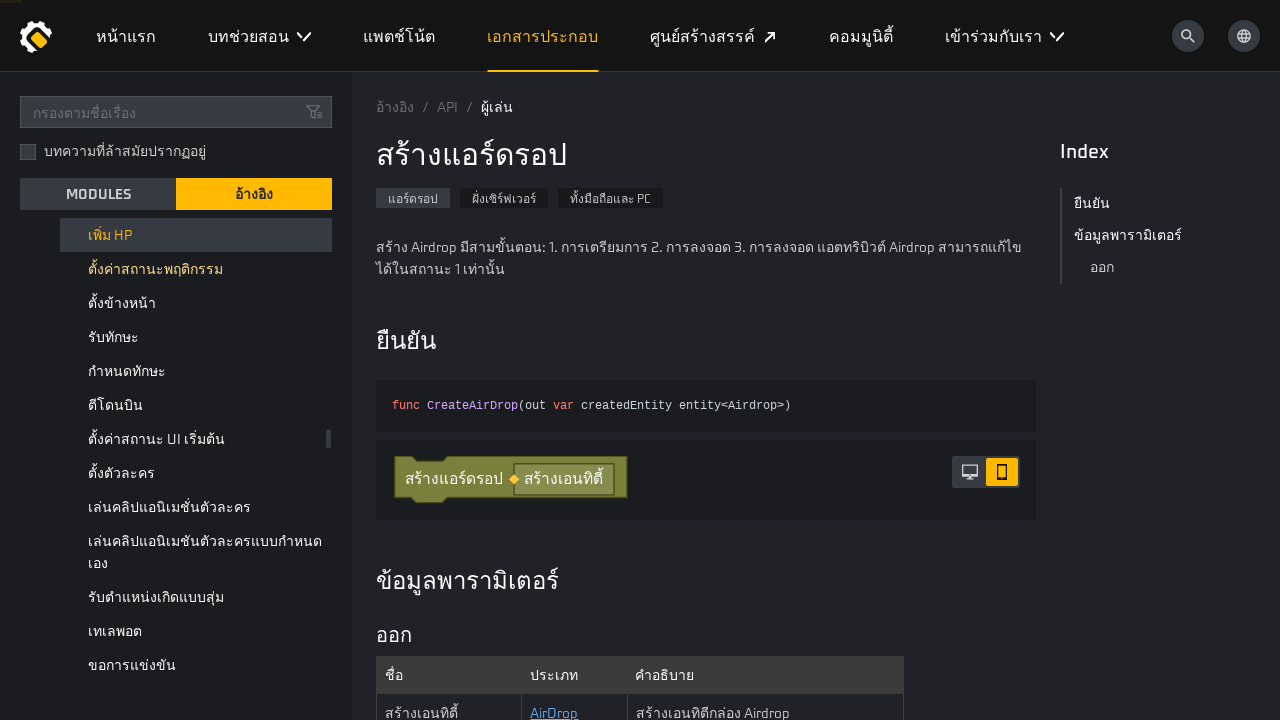

Subcategory at position [1][22] is visible
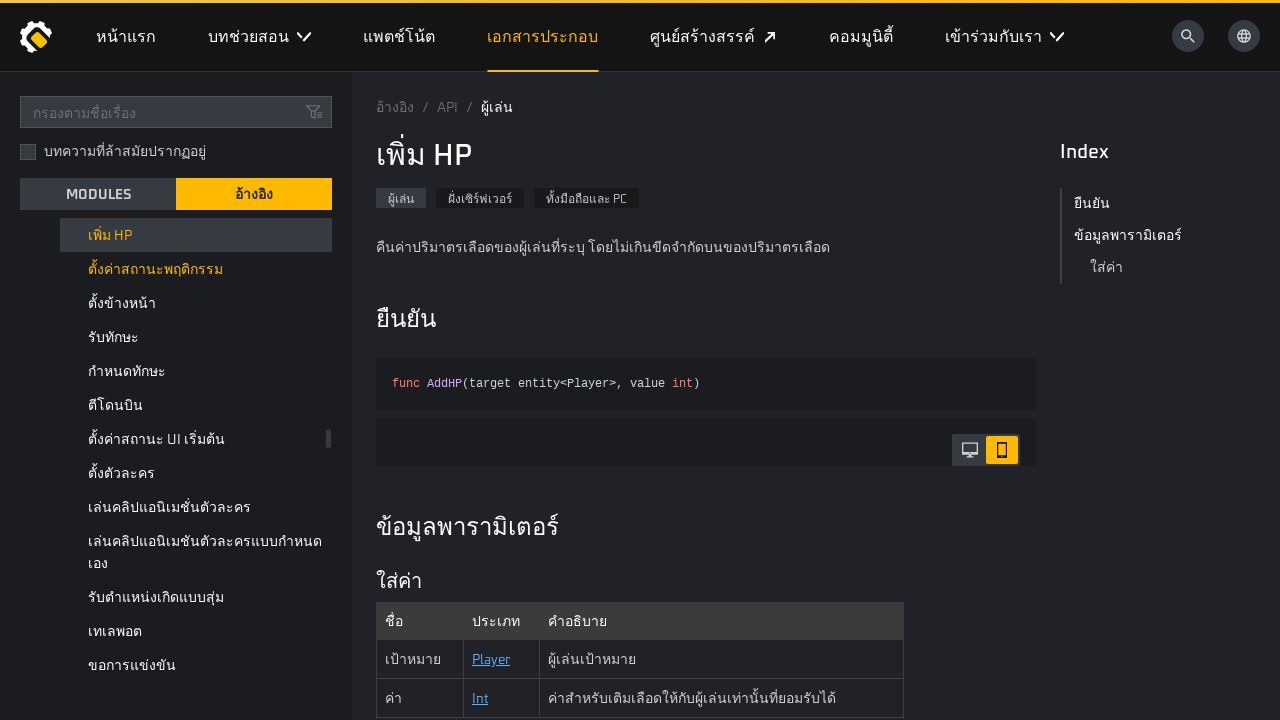

Waited 200ms after expanding subcategory [1][22]
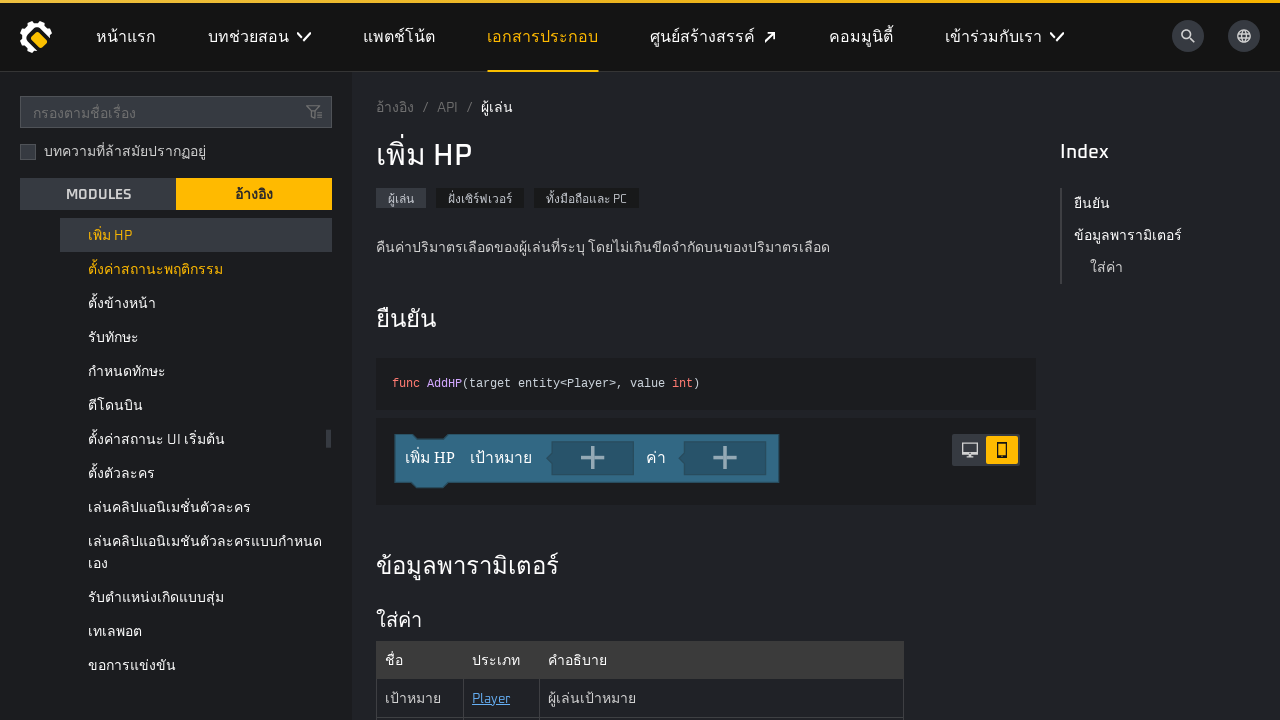

Clicked second level subcategory at position [1][23] at (81, 451) on //*[@id="__nuxt"]/section/main/section/aside/div/div[4]/div/div/ul/li[1]/ul/li[2
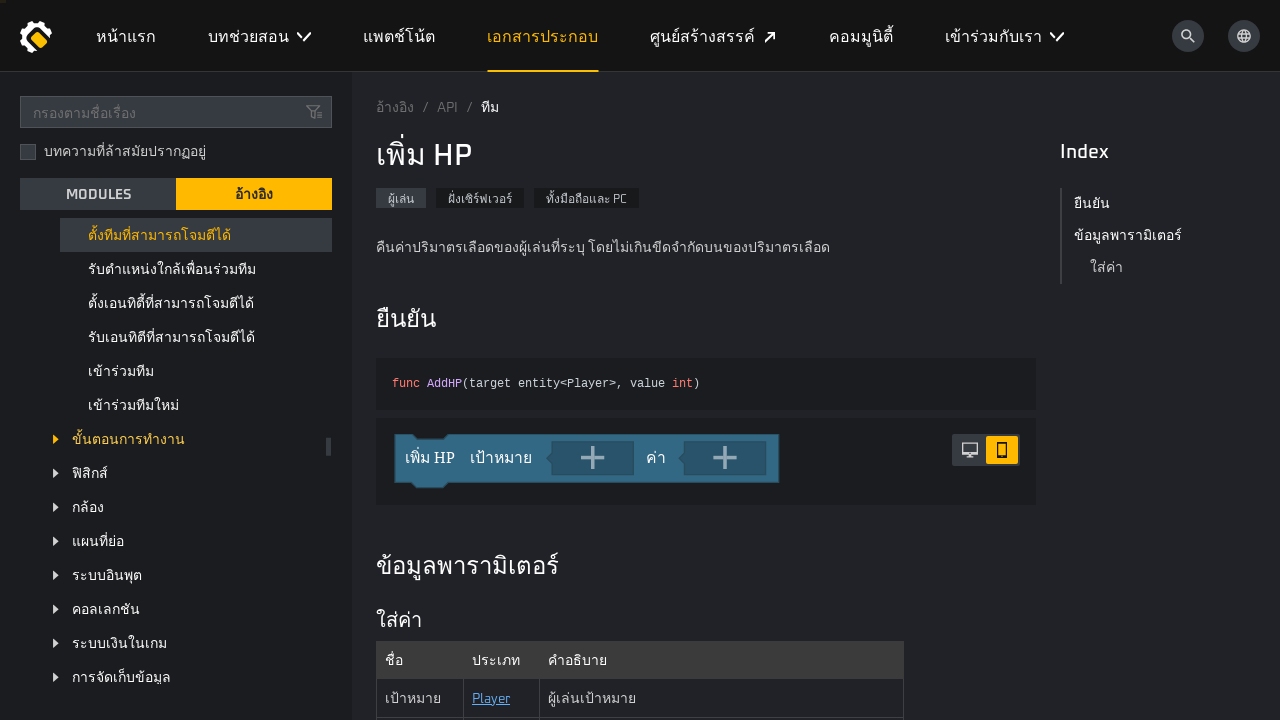

Subcategory at position [1][23] is visible
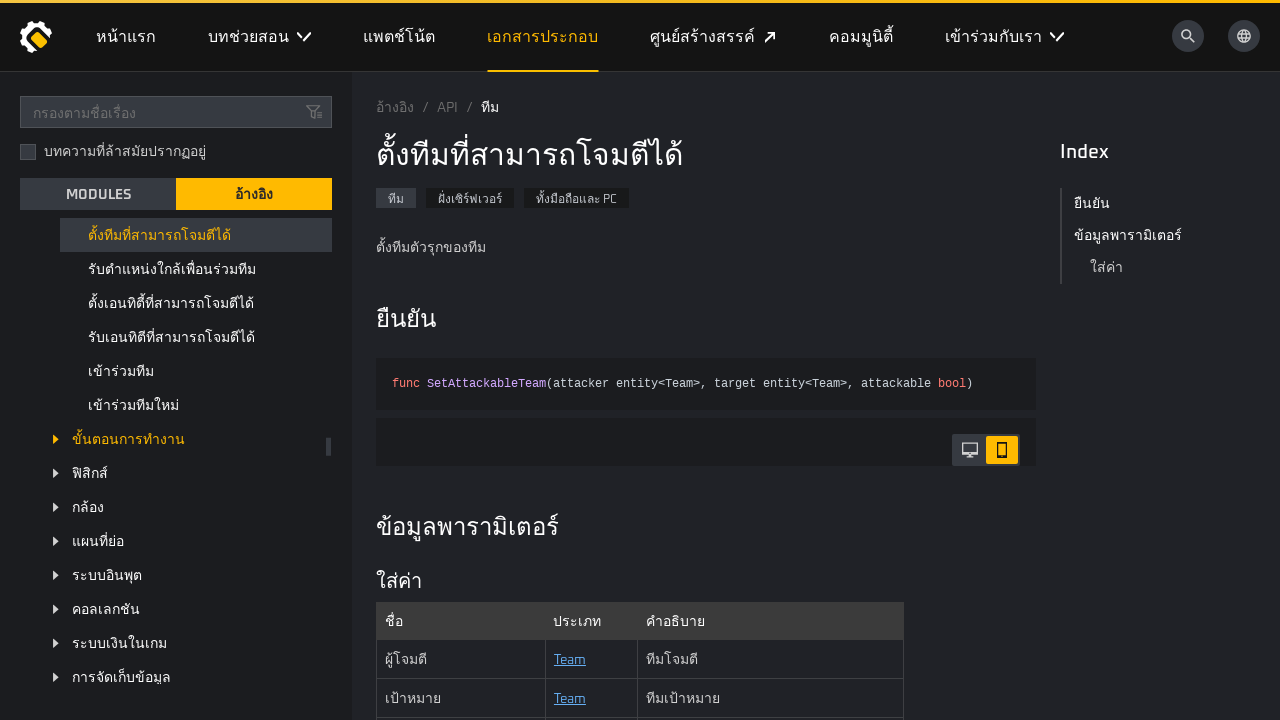

Waited 200ms after expanding subcategory [1][23]
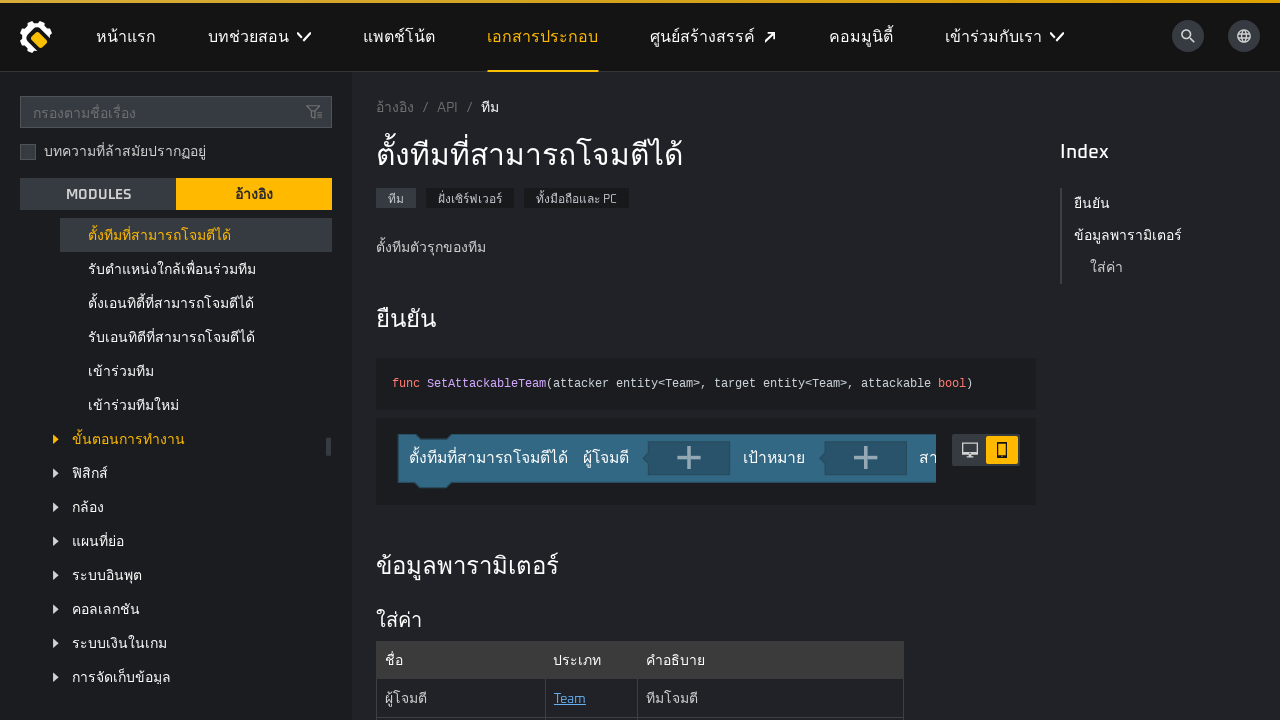

Clicked second level subcategory at position [1][24] at (128, 439) on //*[@id="__nuxt"]/section/main/section/aside/div/div[4]/div/div/ul/li[1]/ul/li[2
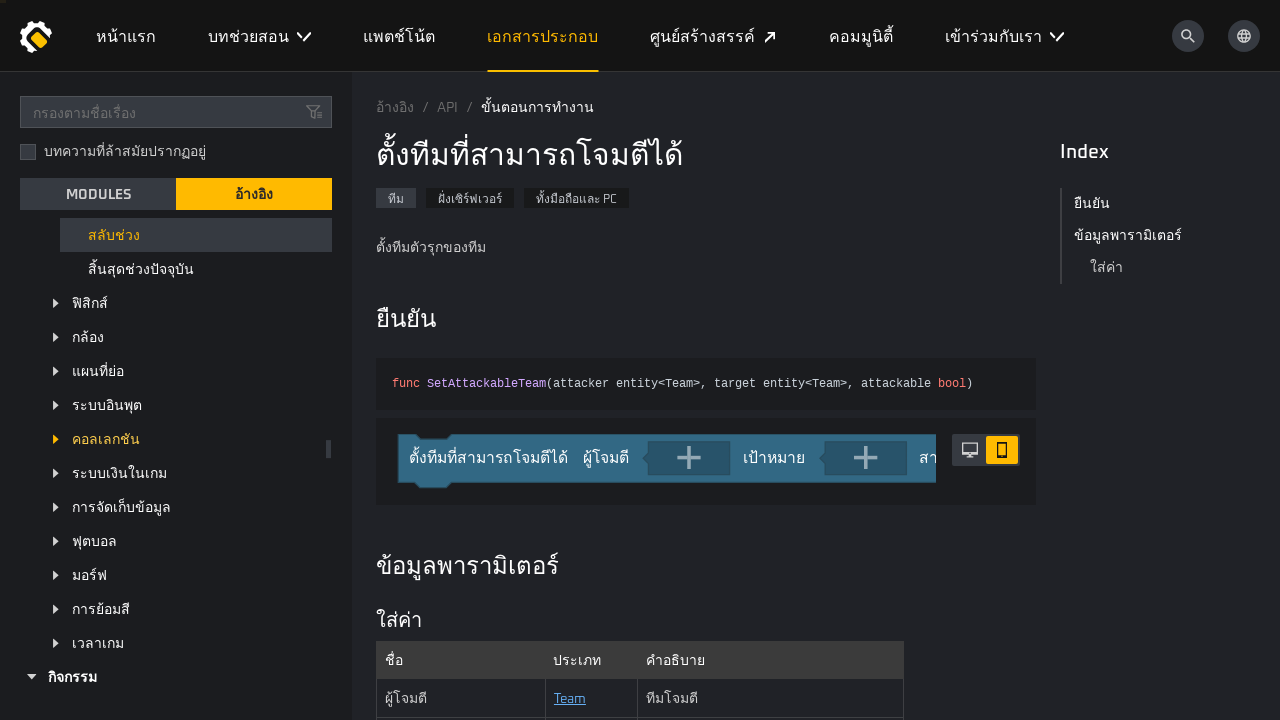

Subcategory at position [1][24] is visible
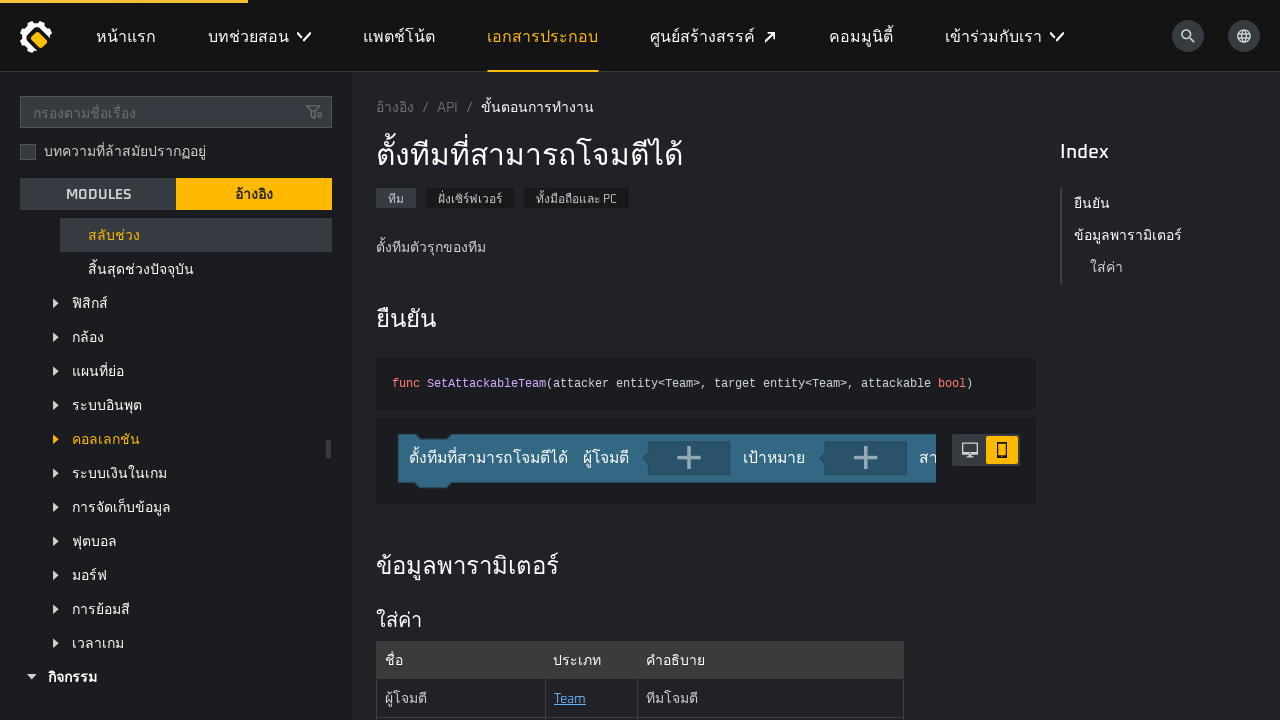

Waited 200ms after expanding subcategory [1][24]
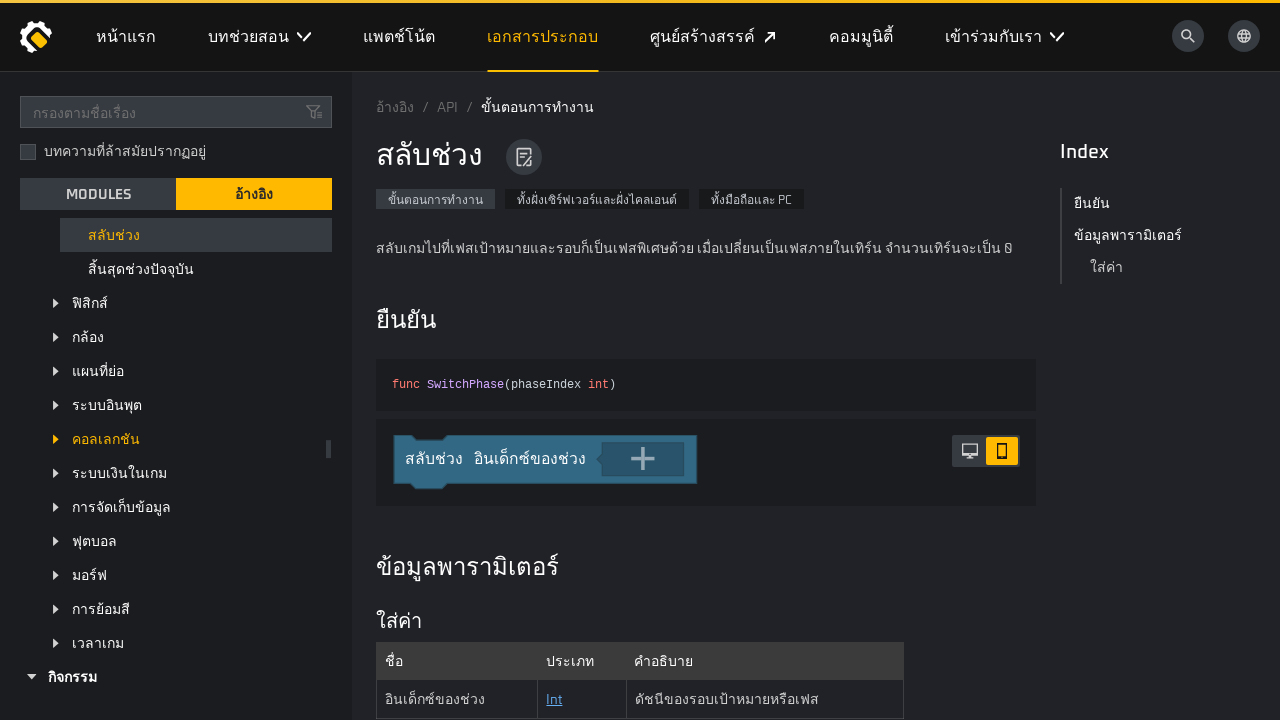

Clicked second level subcategory at position [1][25] at (90, 303) on //*[@id="__nuxt"]/section/main/section/aside/div/div[4]/div/div/ul/li[1]/ul/li[2
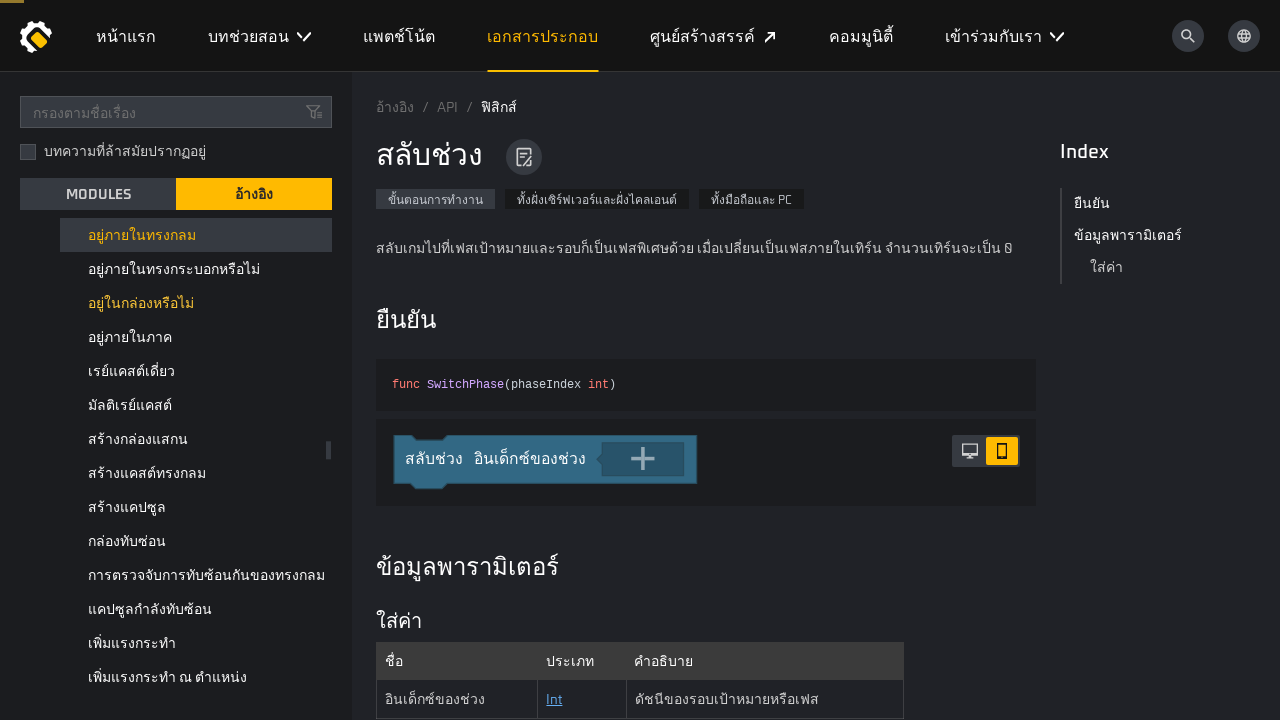

Subcategory at position [1][25] is visible
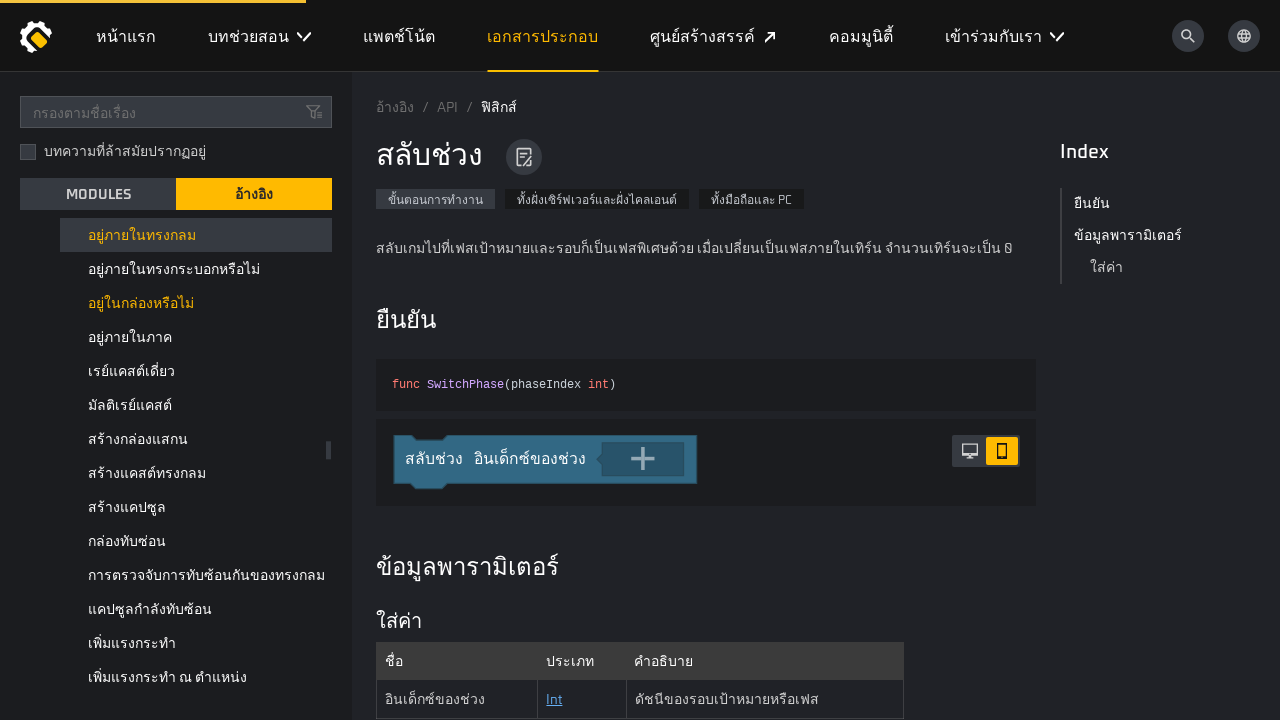

Waited 200ms after expanding subcategory [1][25]
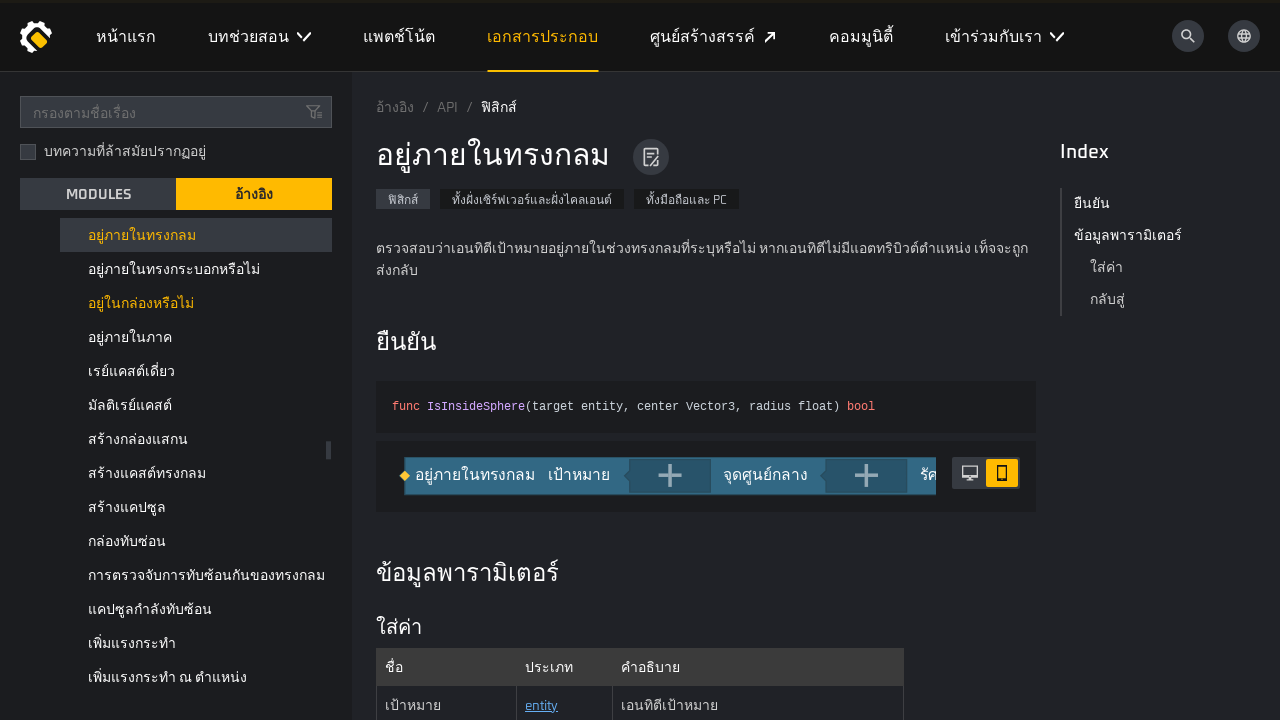

Clicked second level subcategory at position [1][26] at (88, 451) on //*[@id="__nuxt"]/section/main/section/aside/div/div[4]/div/div/ul/li[1]/ul/li[2
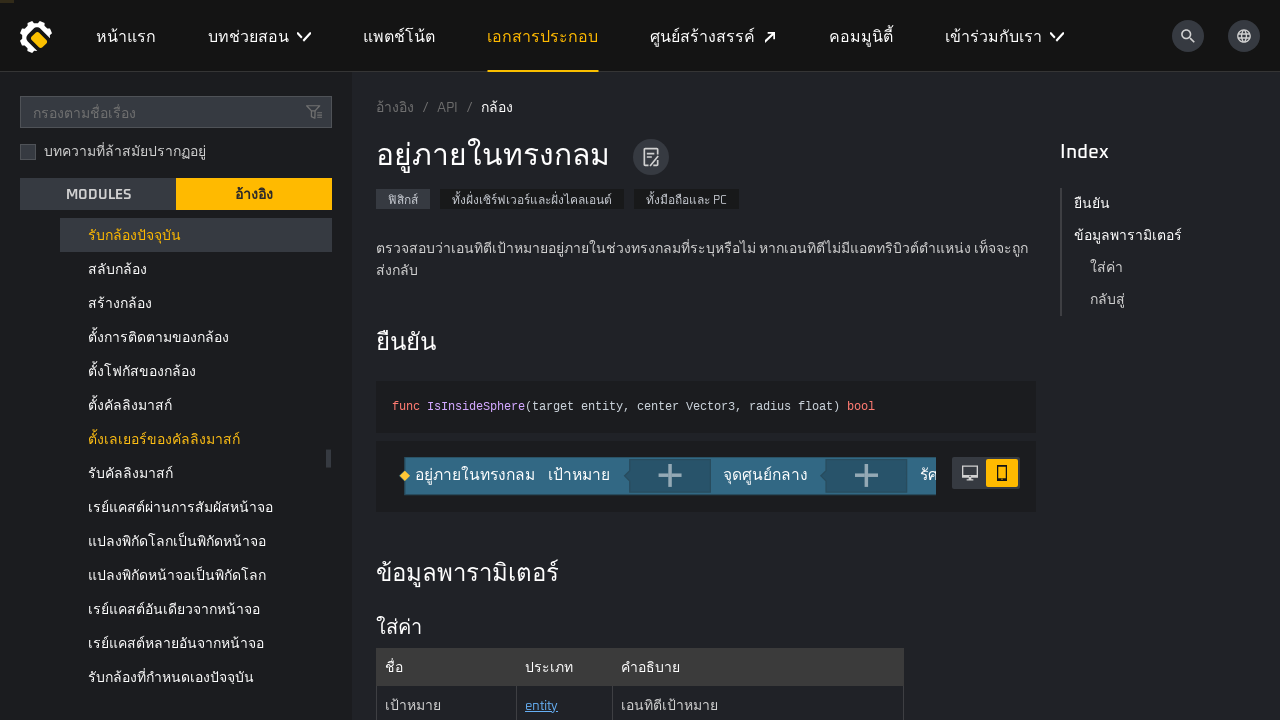

Subcategory at position [1][26] is visible
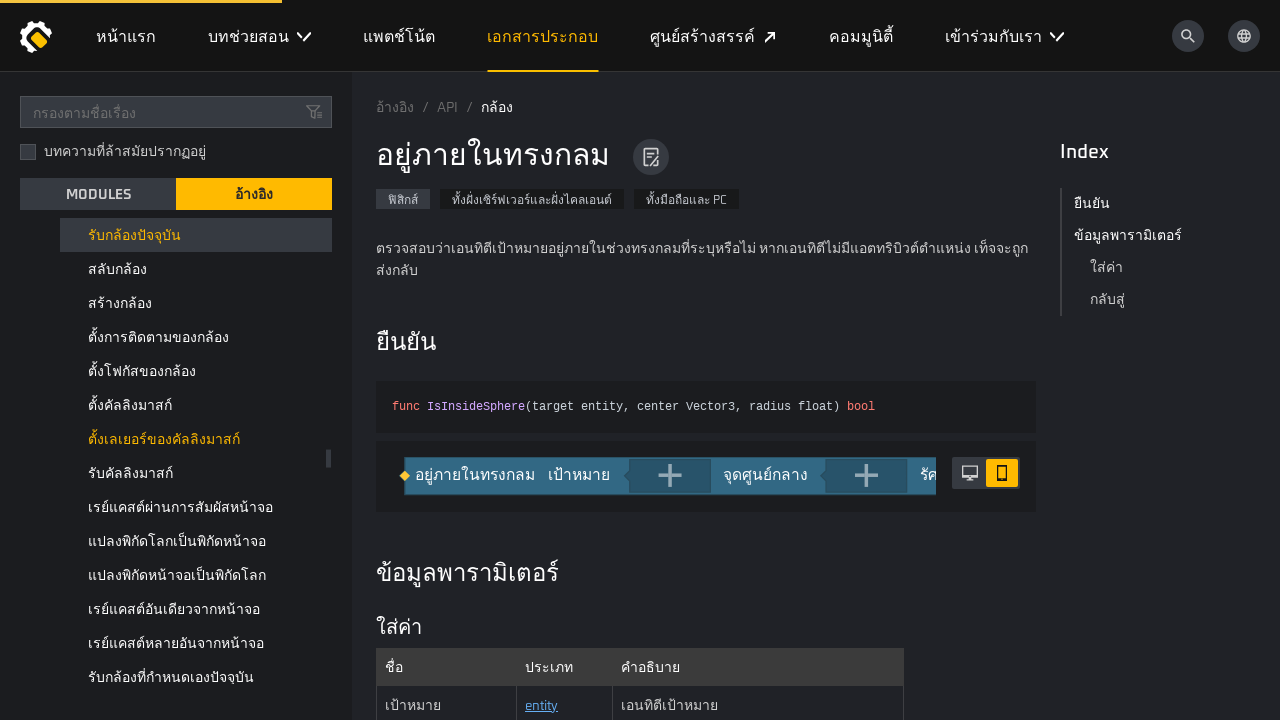

Waited 200ms after expanding subcategory [1][26]
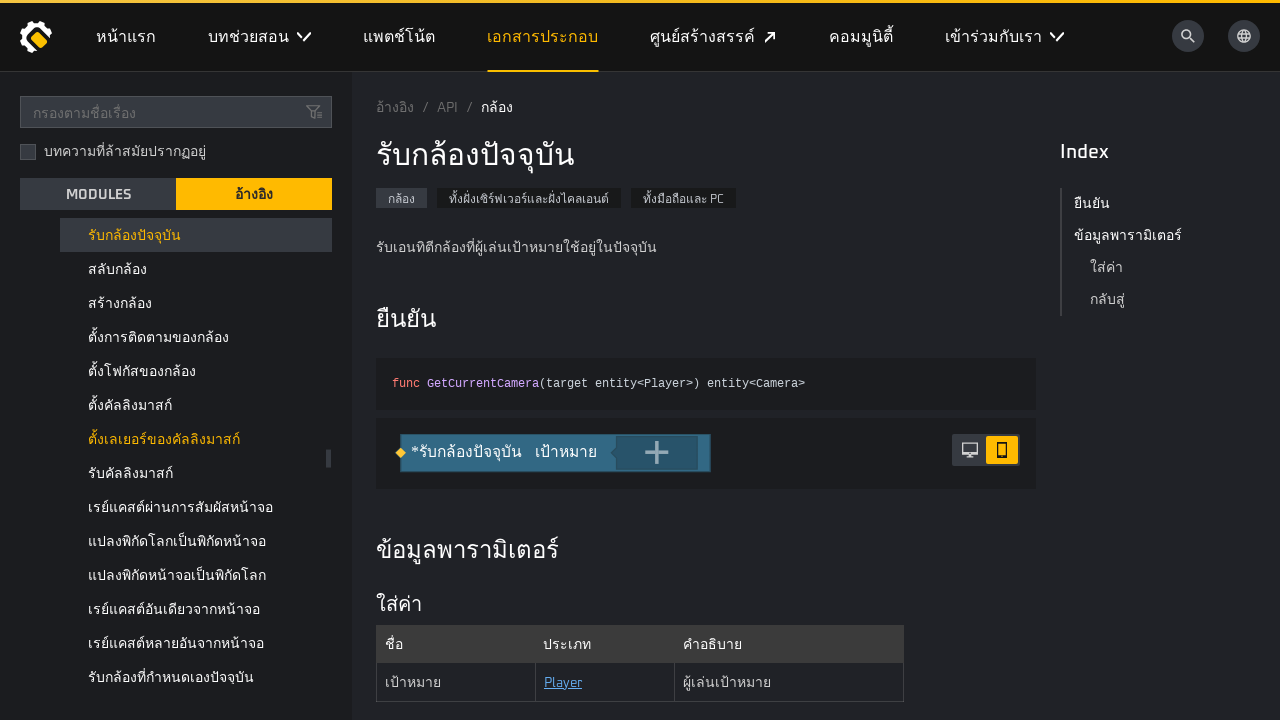

Clicked second level subcategory at position [1][27] at (98, 451) on //*[@id="__nuxt"]/section/main/section/aside/div/div[4]/div/div/ul/li[1]/ul/li[2
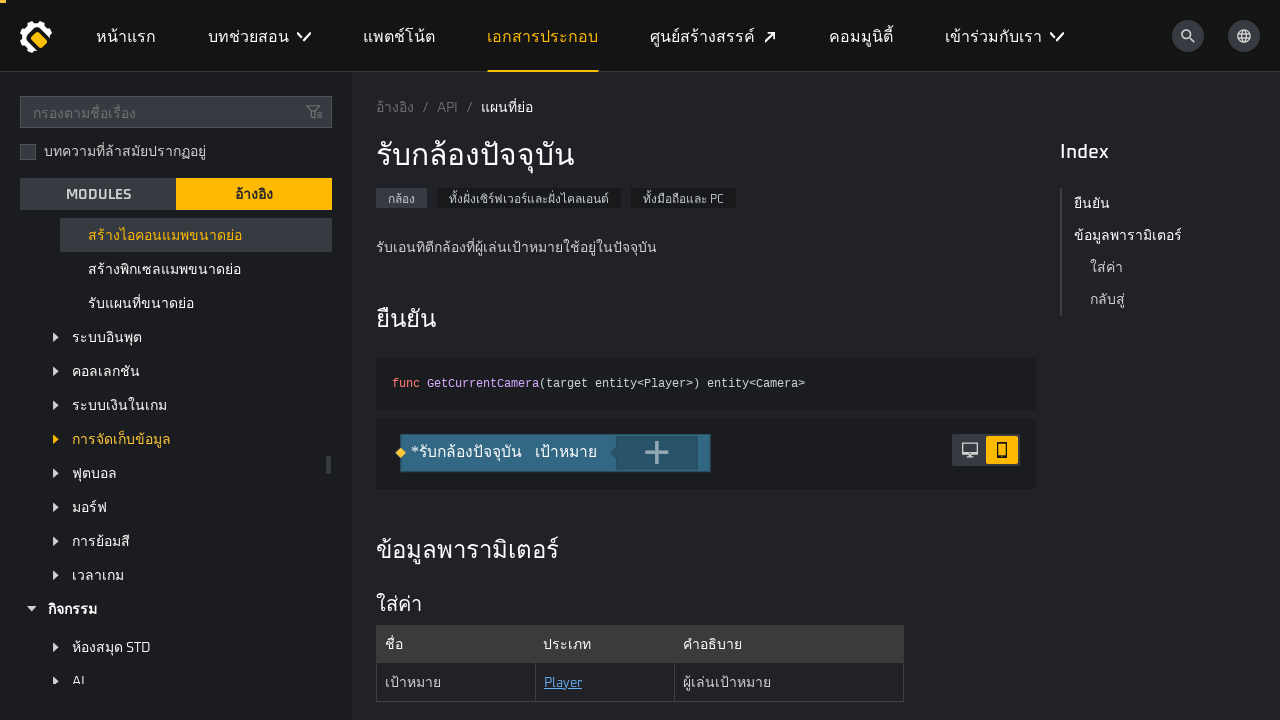

Subcategory at position [1][27] is visible
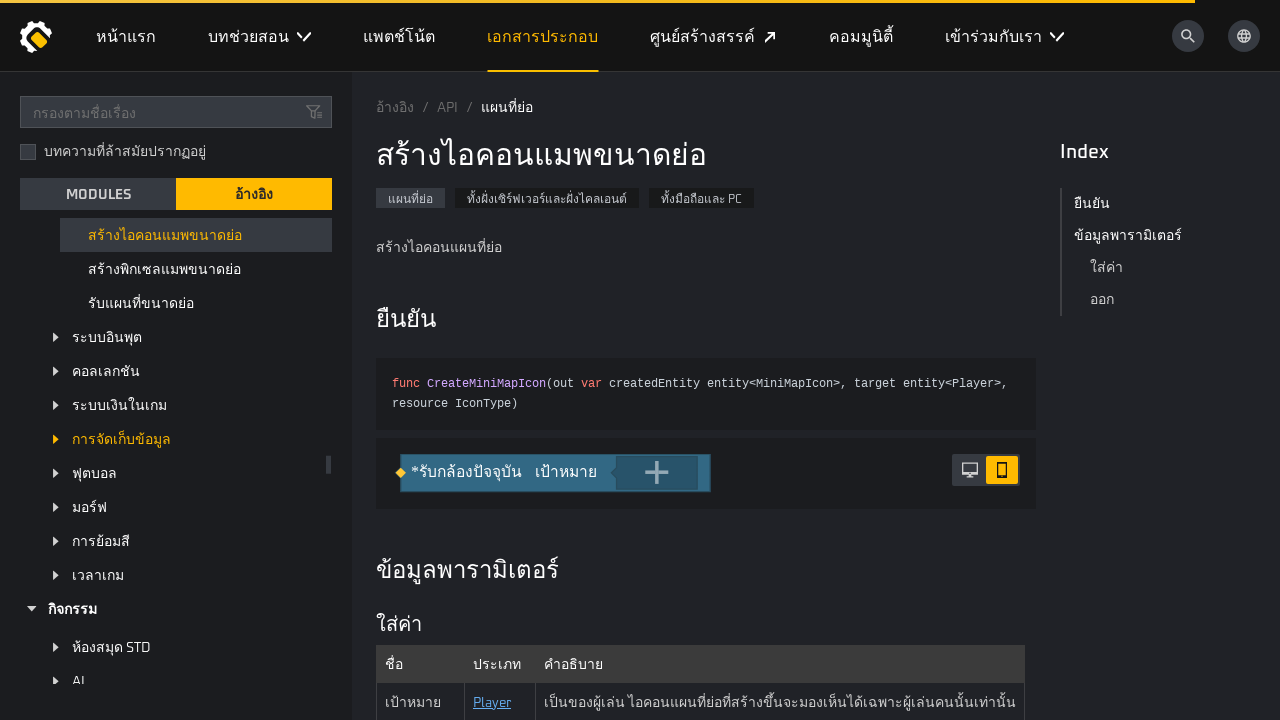

Waited 200ms after expanding subcategory [1][27]
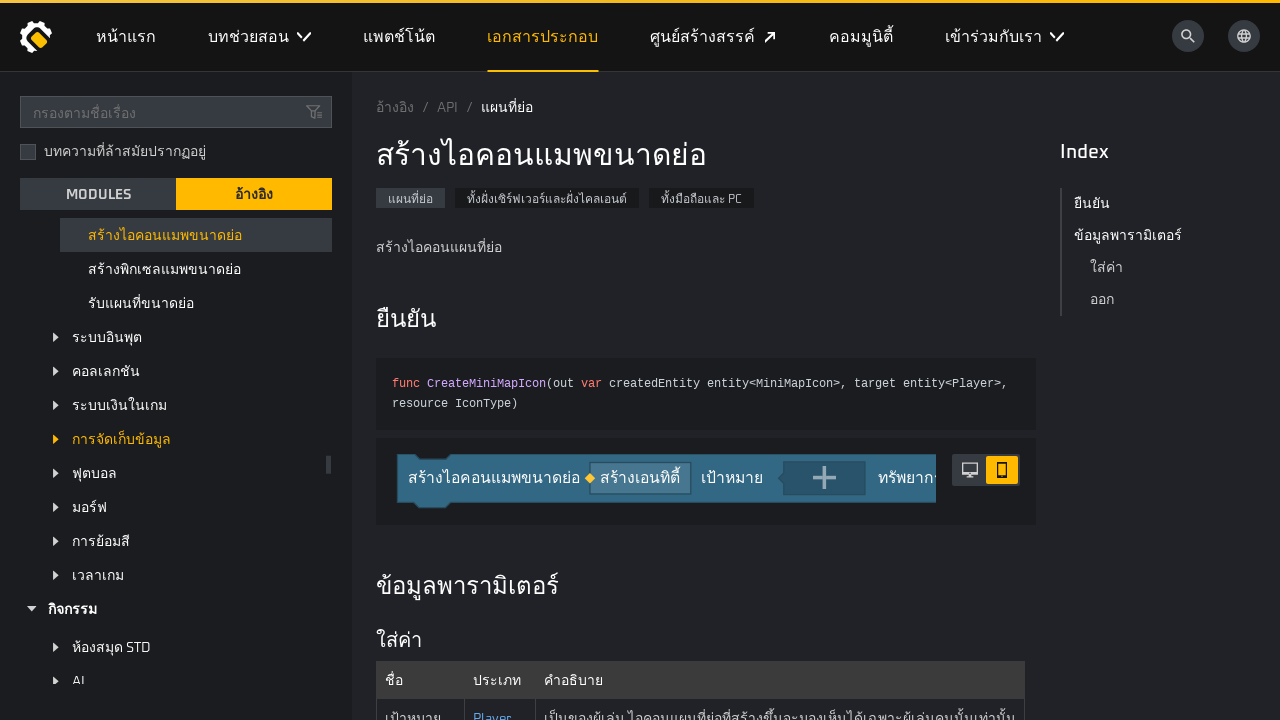

Clicked second level subcategory at position [1][29] at (107, 337) on //*[@id="__nuxt"]/section/main/section/aside/div/div[4]/div/div/ul/li[1]/ul/li[2
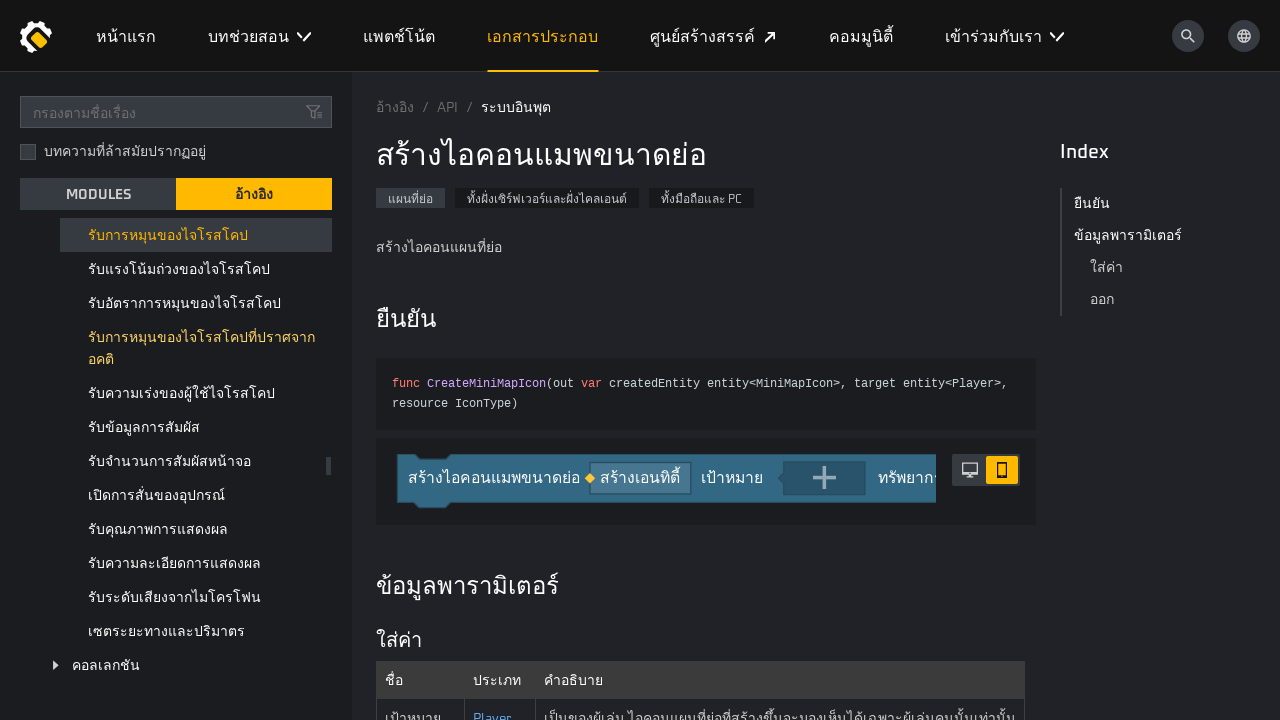

Subcategory at position [1][29] is visible
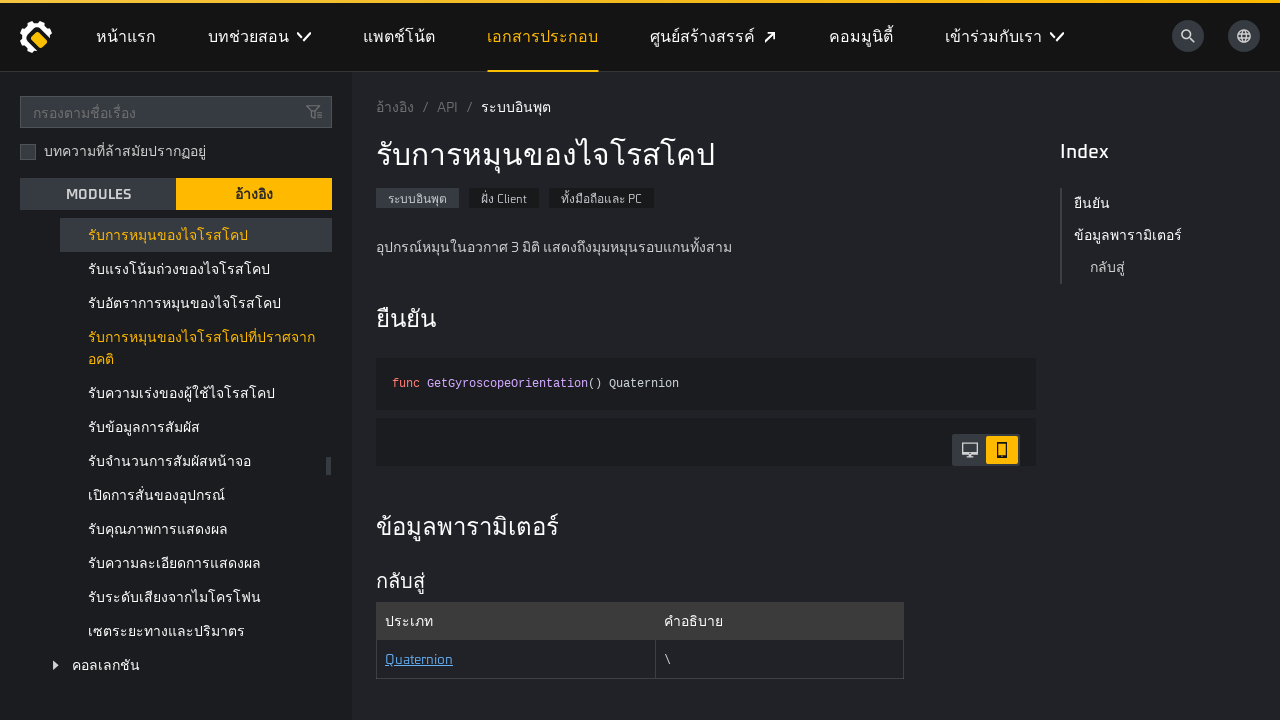

Waited 200ms after expanding subcategory [1][29]
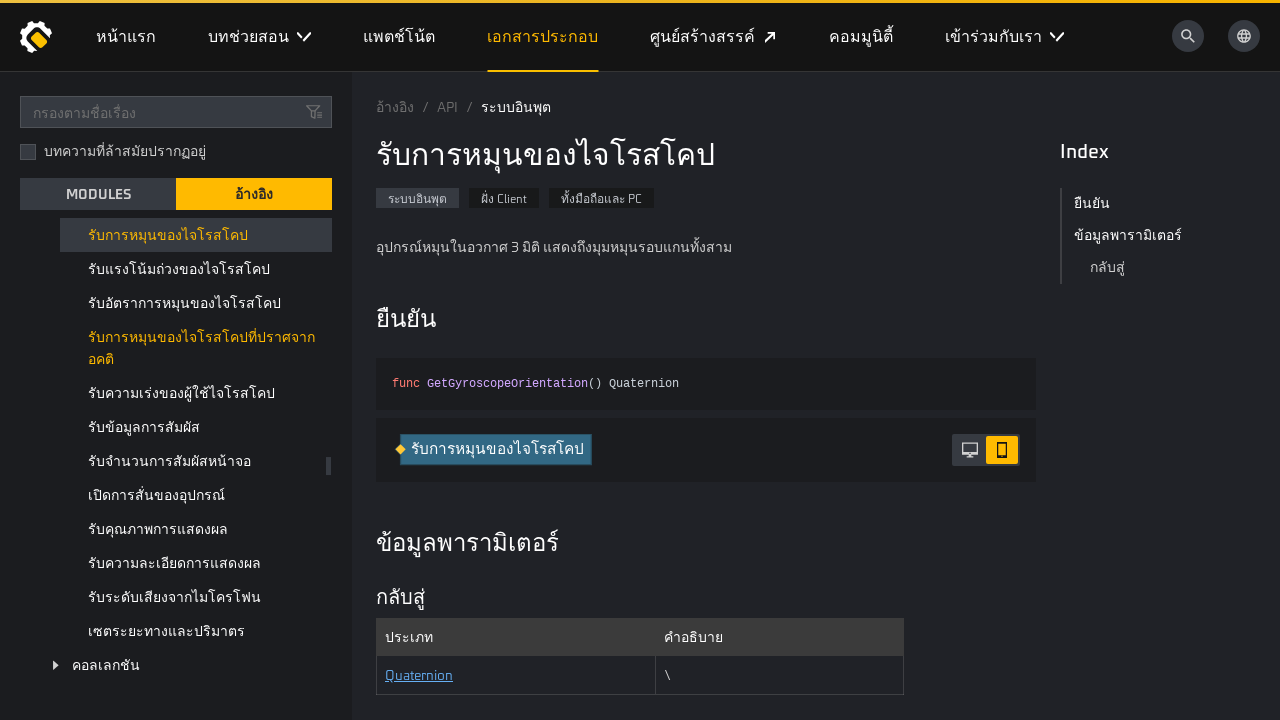

Clicked second level subcategory at position [1][30] at (106, 665) on //*[@id="__nuxt"]/section/main/section/aside/div/div[4]/div/div/ul/li[1]/ul/li[3
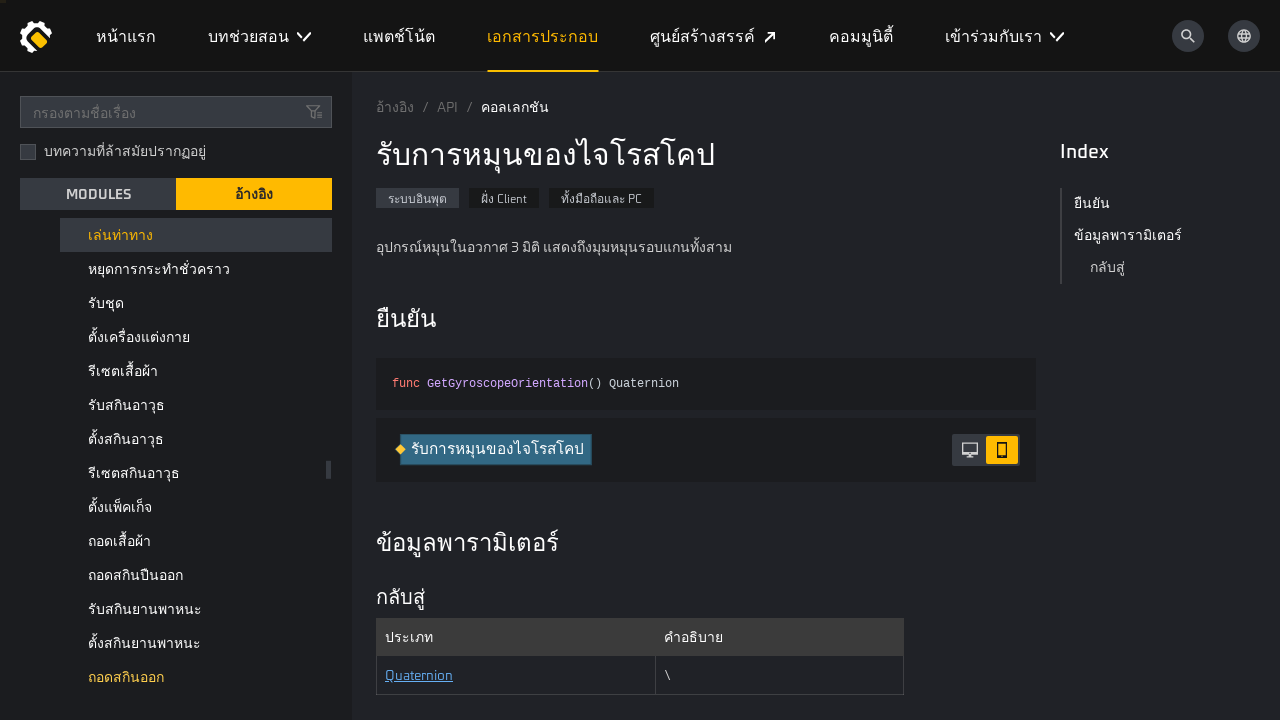

Subcategory at position [1][30] is visible
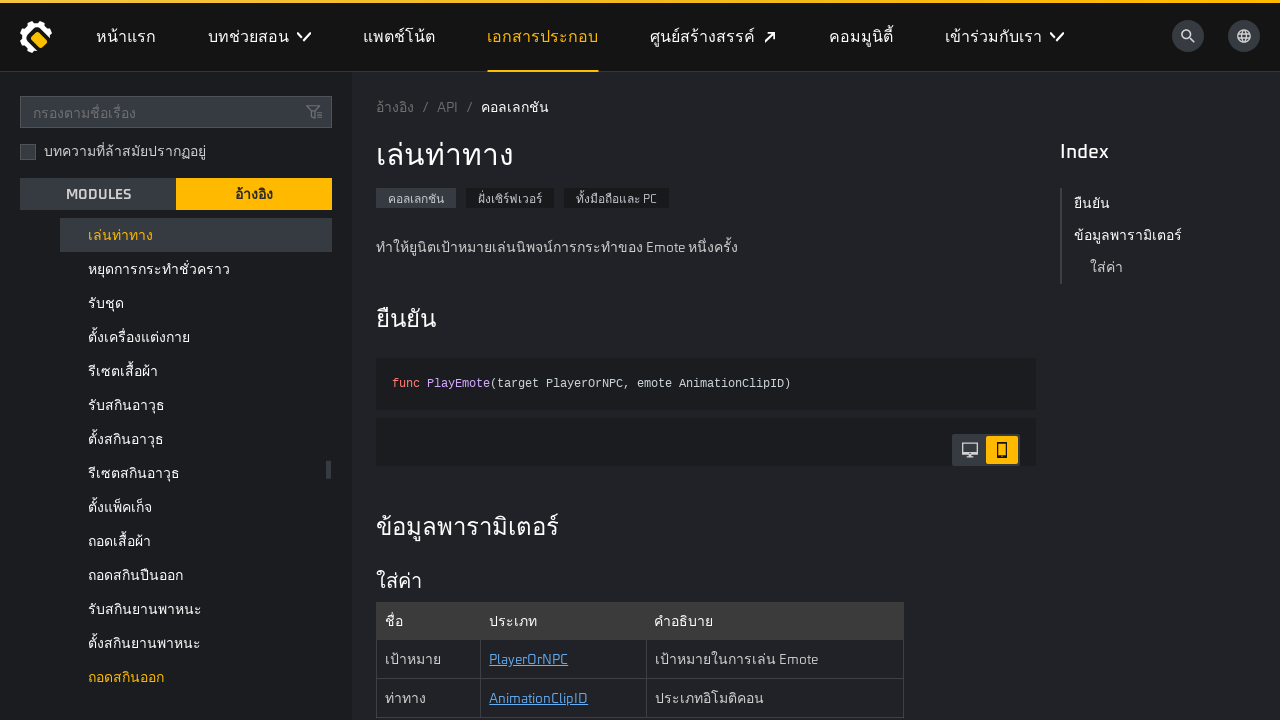

Waited 200ms after expanding subcategory [1][30]
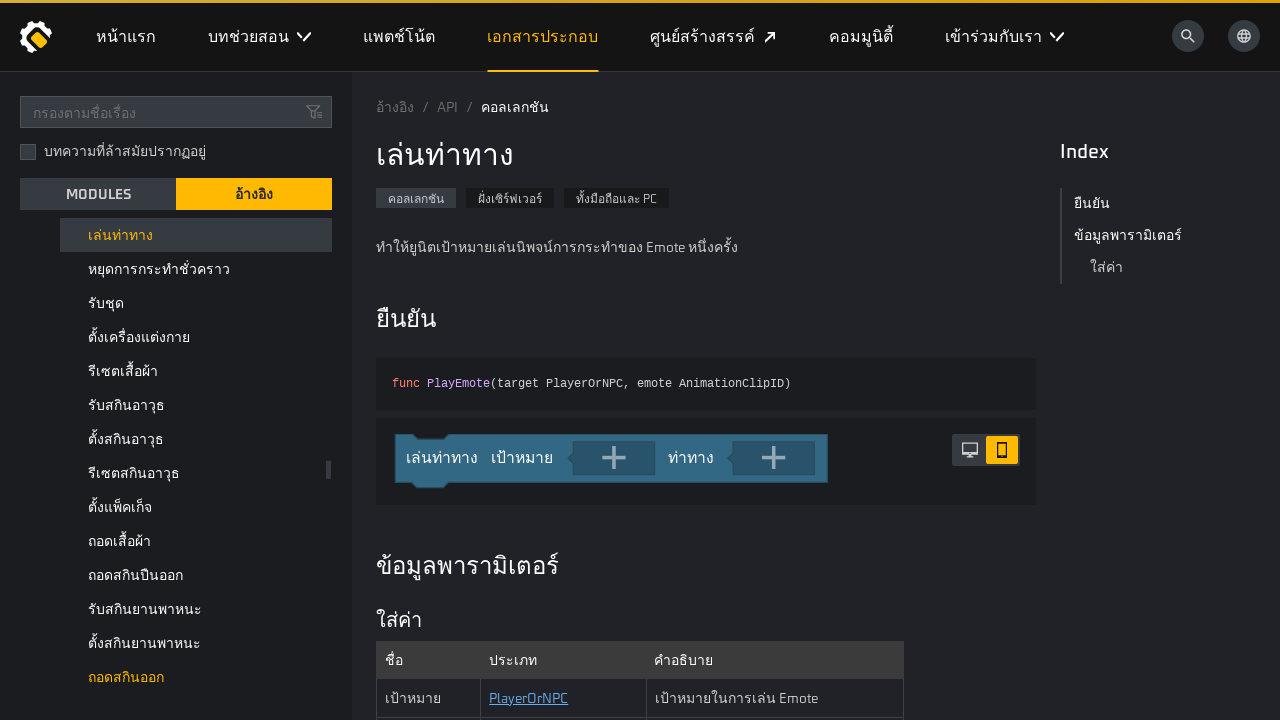

Clicked second level subcategory at position [1][31] at (120, 451) on //*[@id="__nuxt"]/section/main/section/aside/div/div[4]/div/div/ul/li[1]/ul/li[3
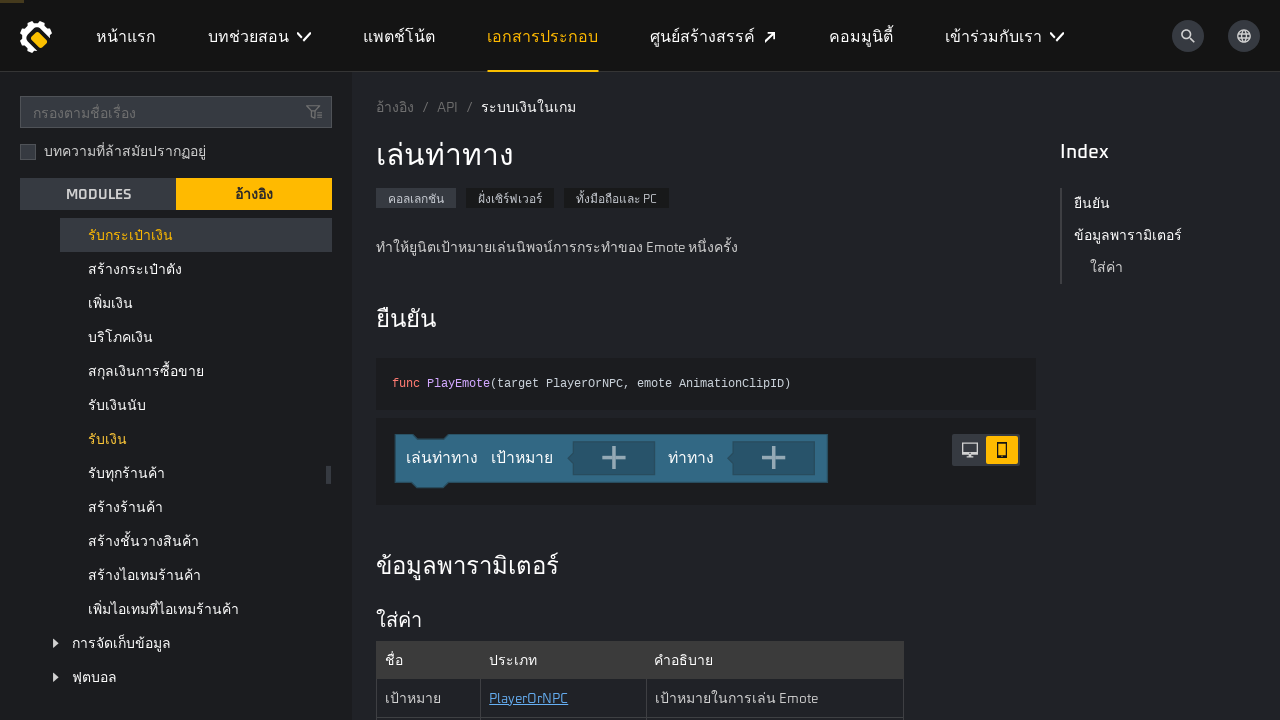

Subcategory at position [1][31] is visible
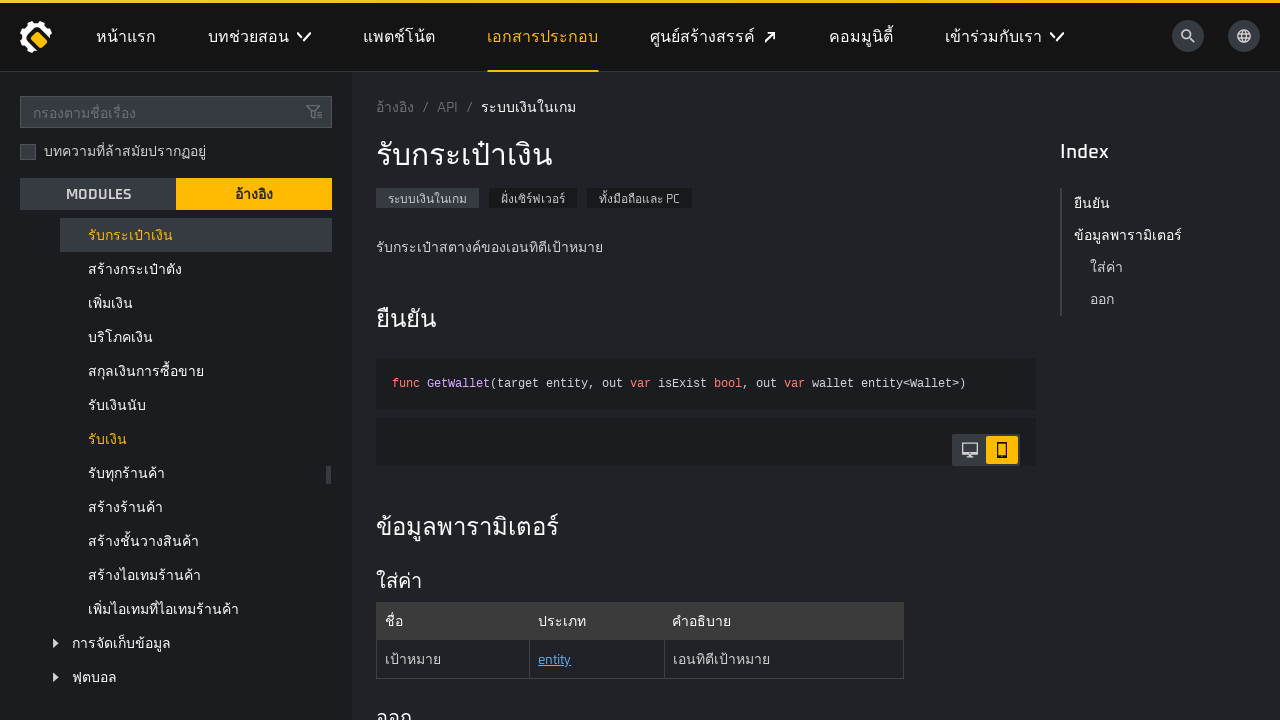

Waited 200ms after expanding subcategory [1][31]
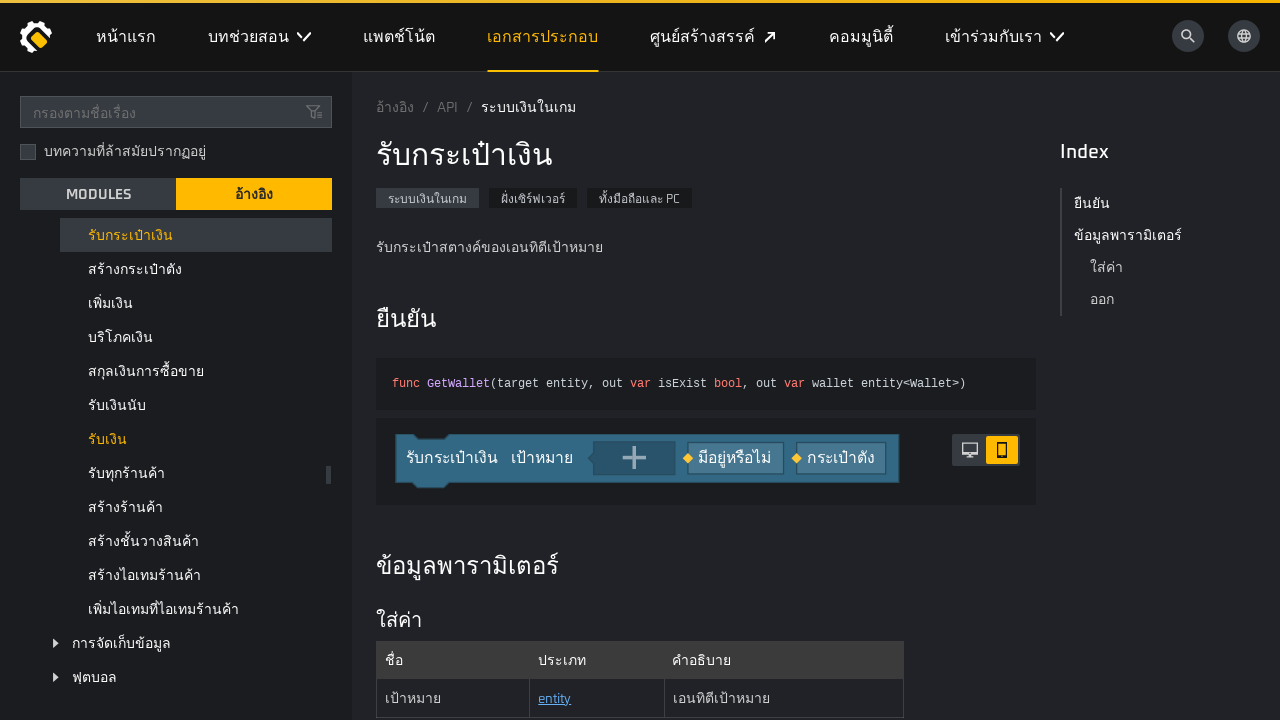

Clicked second level subcategory at position [1][32] at (122, 643) on //*[@id="__nuxt"]/section/main/section/aside/div/div[4]/div/div/ul/li[1]/ul/li[3
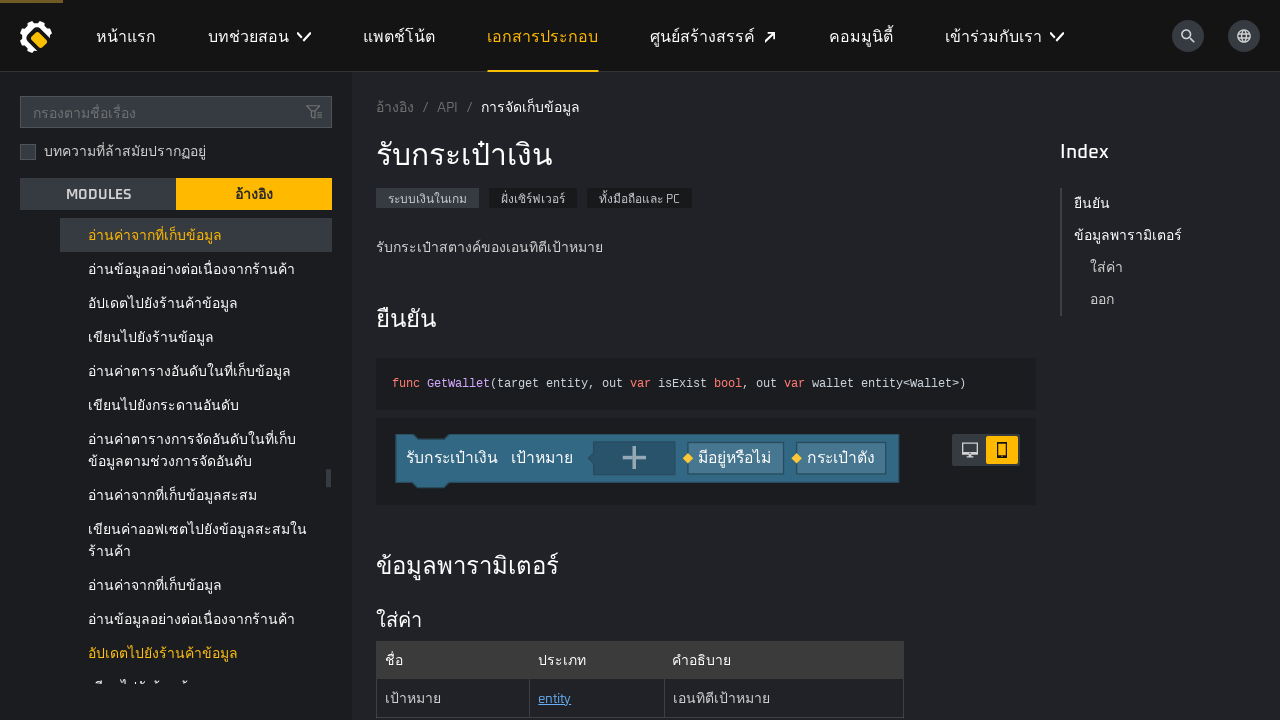

Subcategory at position [1][32] is visible
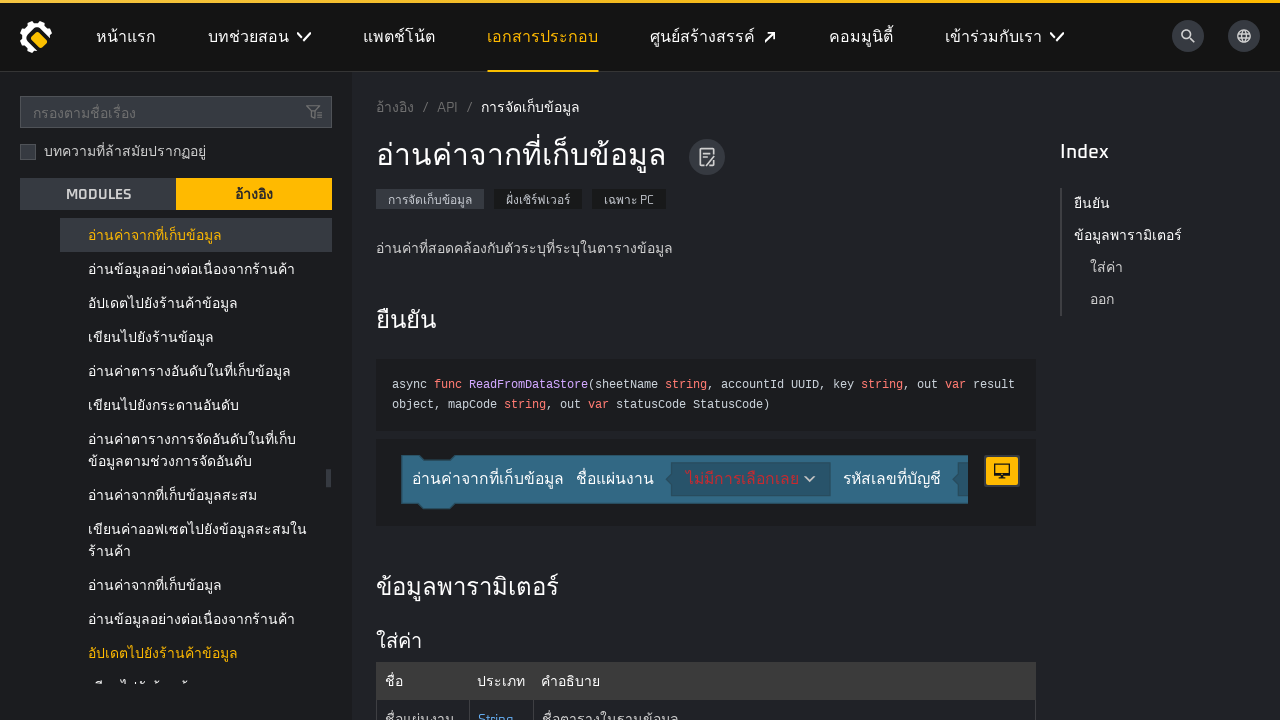

Waited 200ms after expanding subcategory [1][32]
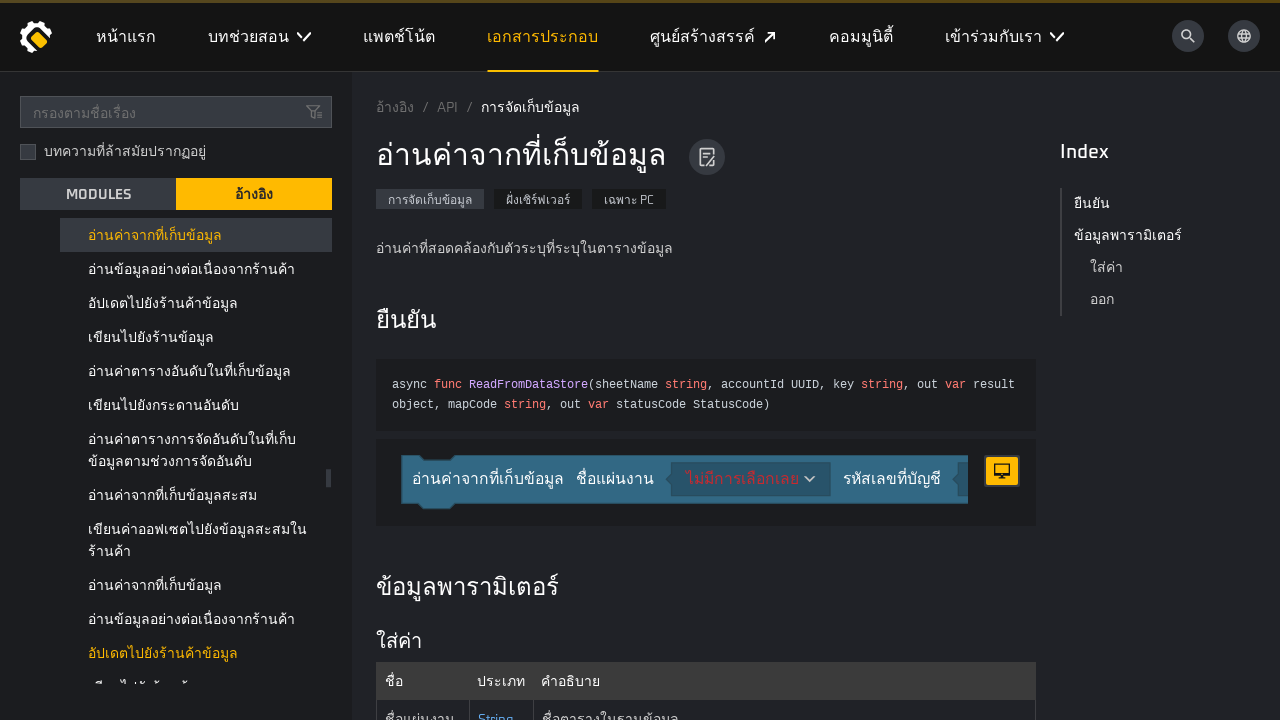

Clicked second level subcategory at position [1][33] at (94, 451) on //*[@id="__nuxt"]/section/main/section/aside/div/div[4]/div/div/ul/li[1]/ul/li[3
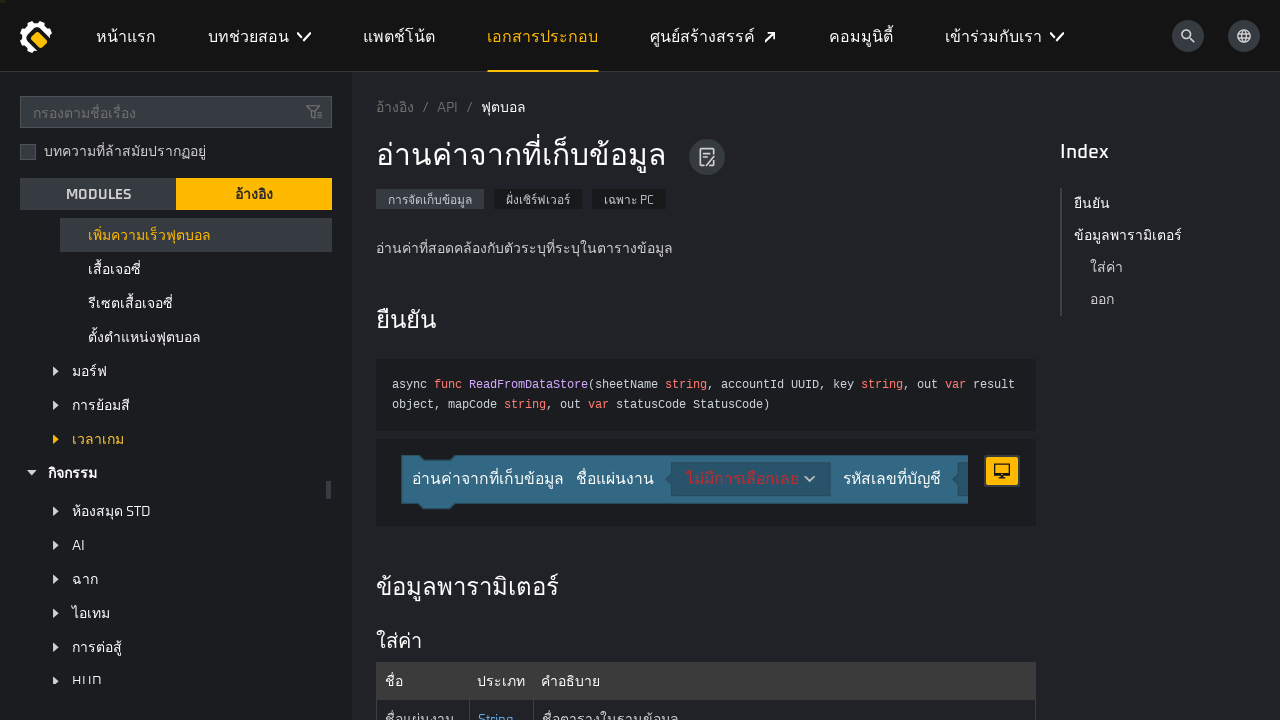

Subcategory at position [1][33] is visible
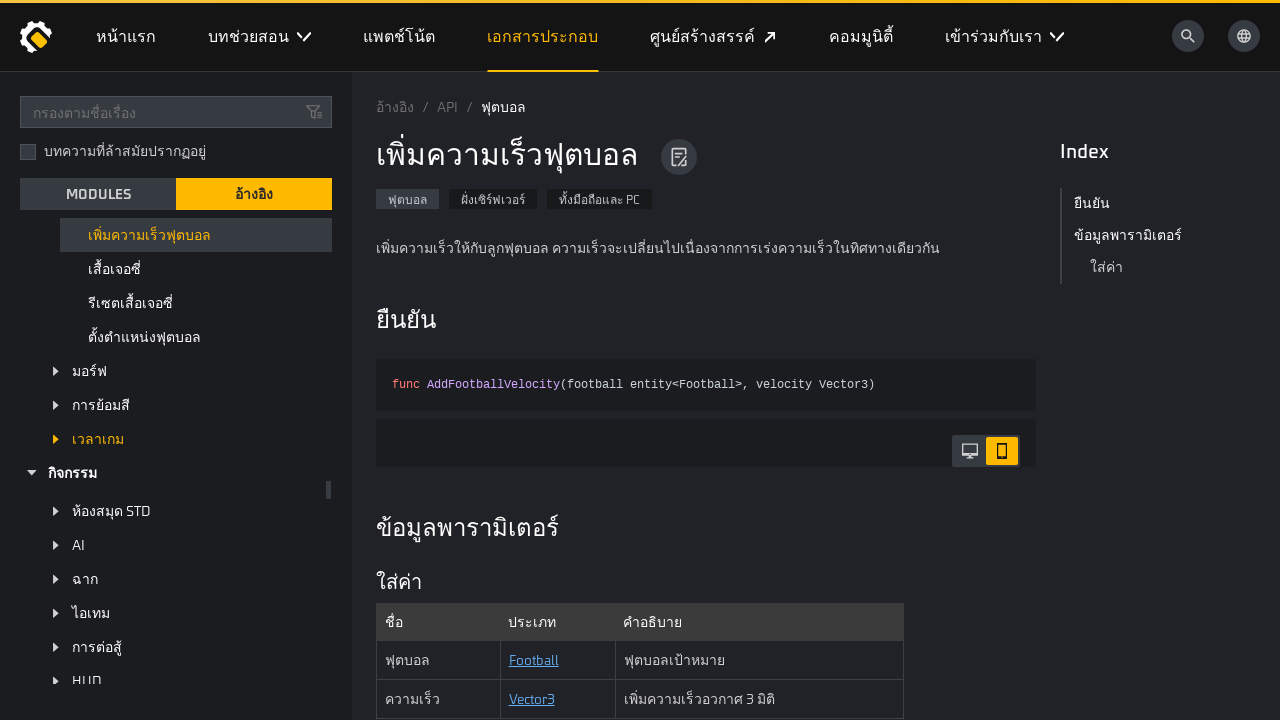

Waited 200ms after expanding subcategory [1][33]
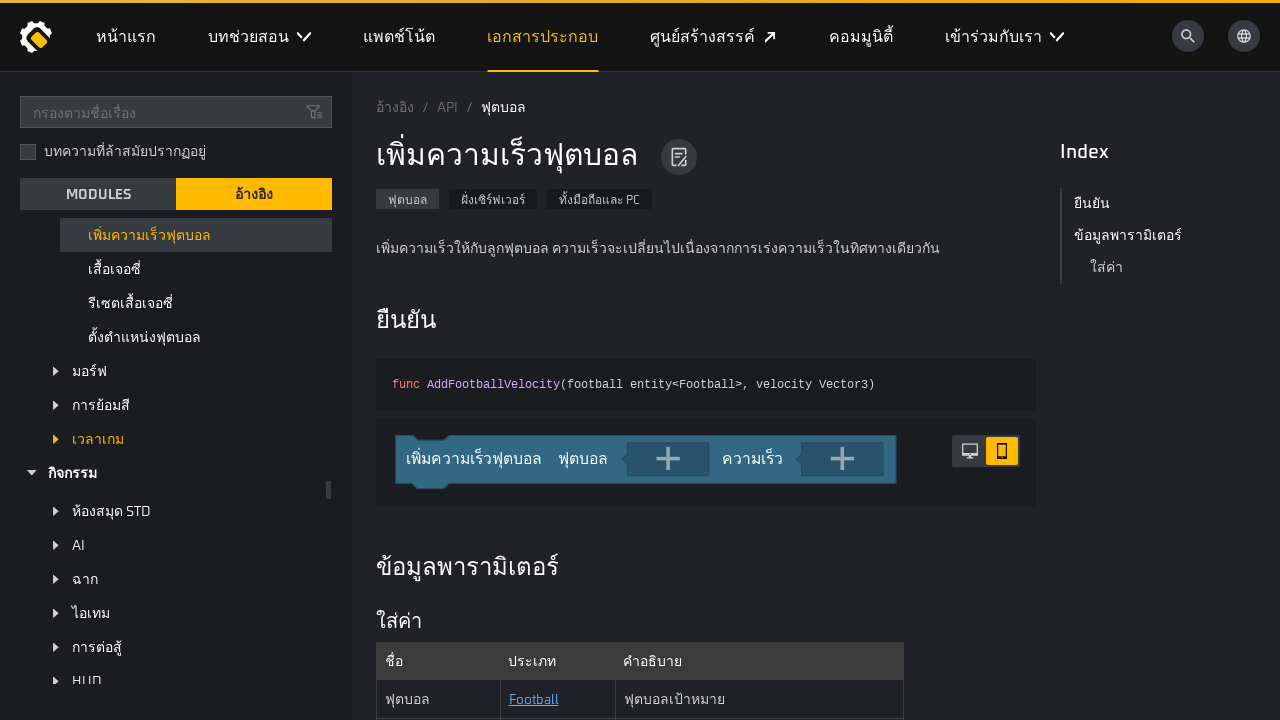

Clicked second level subcategory at position [1][34] at (90, 371) on //*[@id="__nuxt"]/section/main/section/aside/div/div[4]/div/div/ul/li[1]/ul/li[3
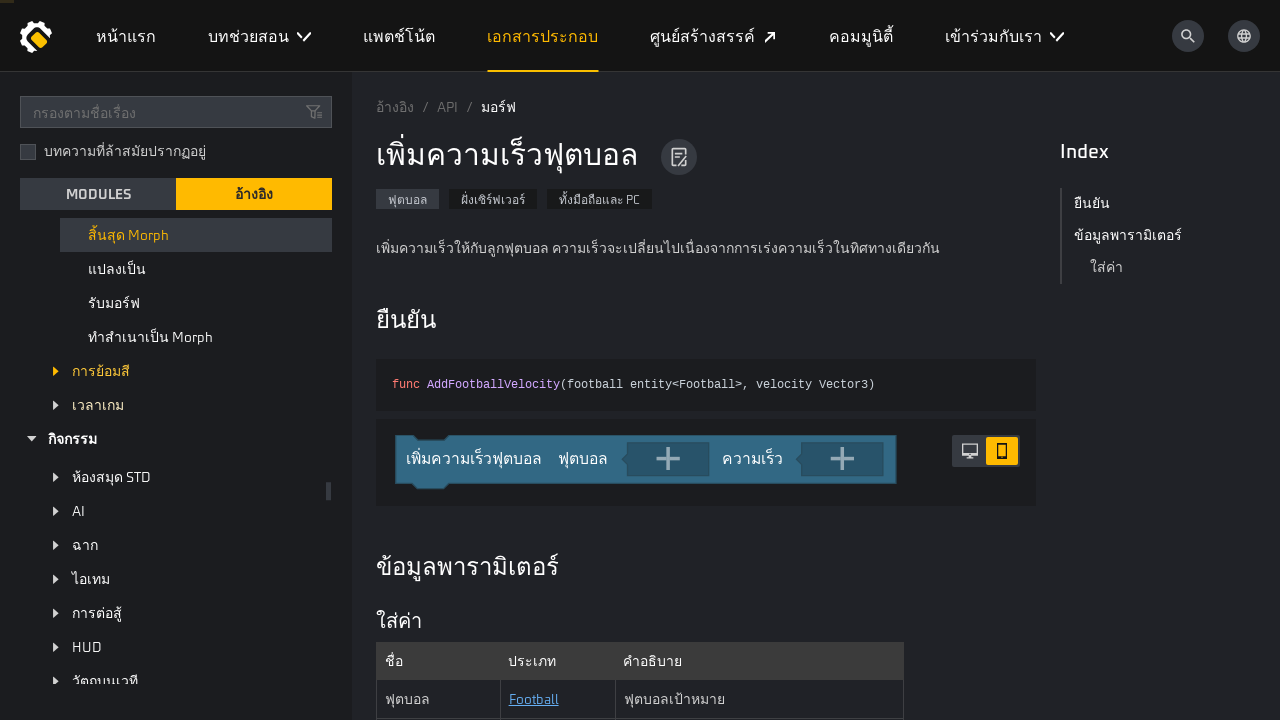

Subcategory at position [1][34] is visible
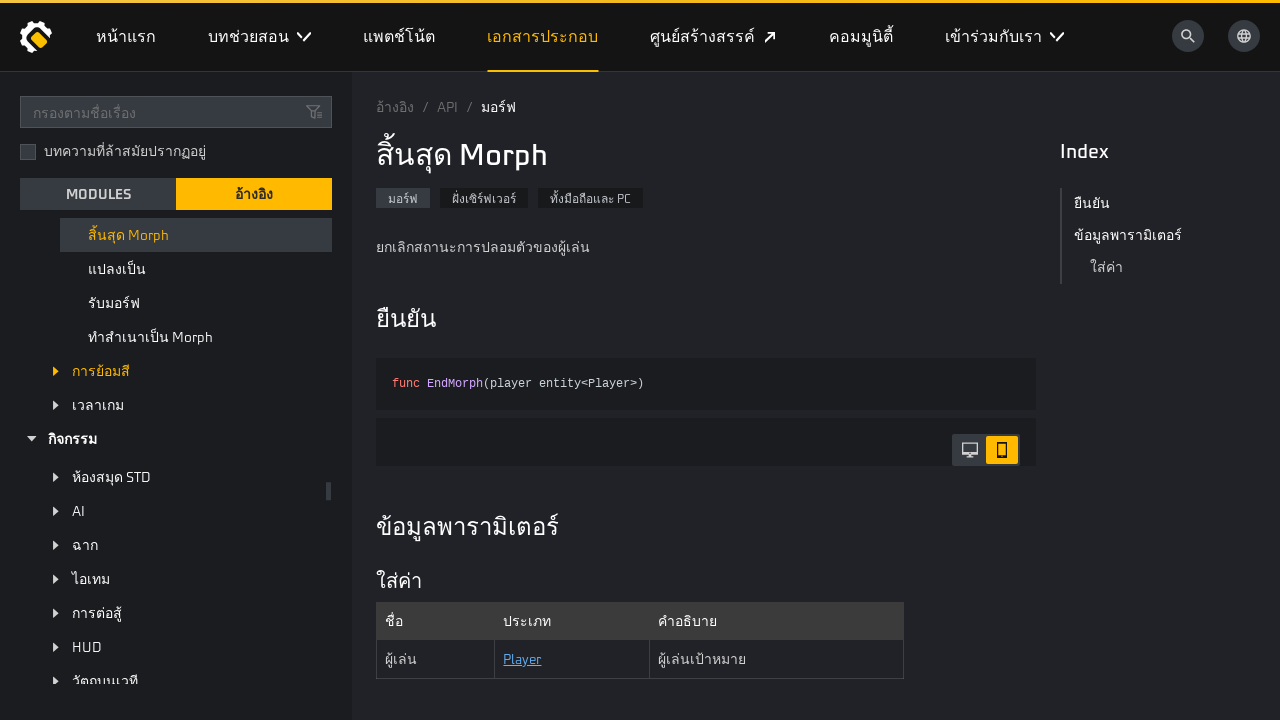

Waited 200ms after expanding subcategory [1][34]
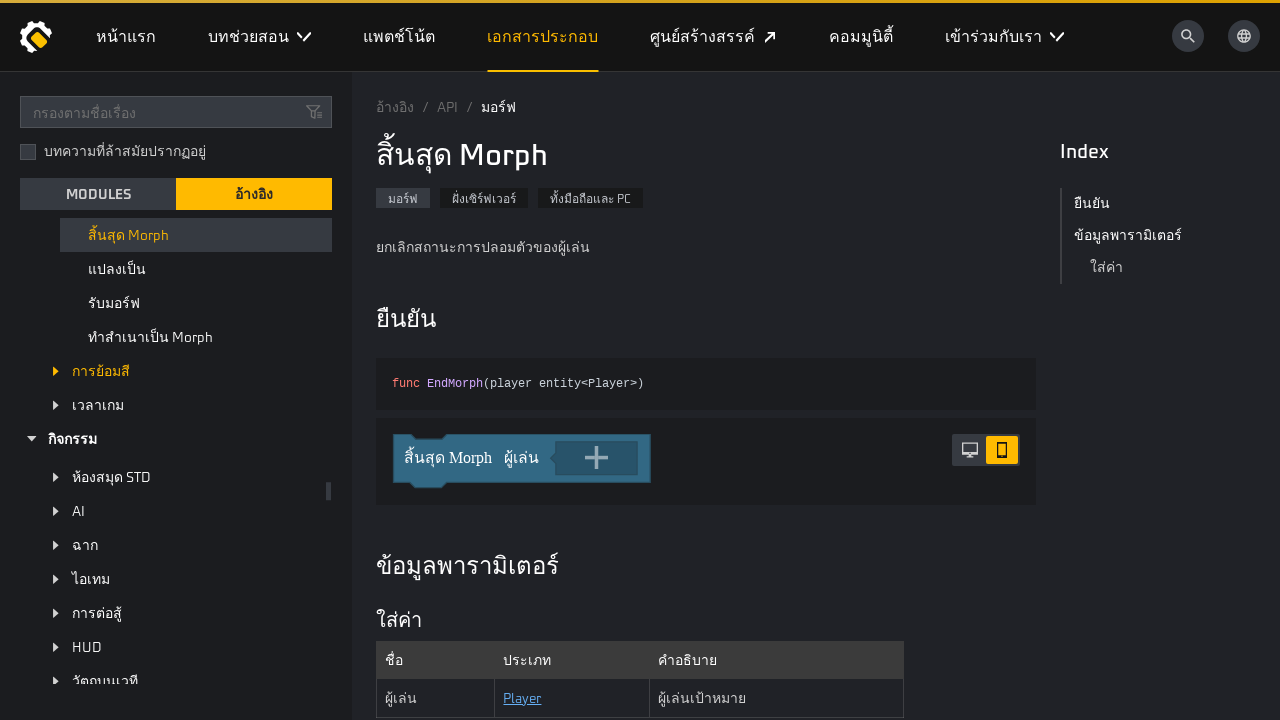

Clicked second level subcategory at position [1][35] at (101, 371) on //*[@id="__nuxt"]/section/main/section/aside/div/div[4]/div/div/ul/li[1]/ul/li[3
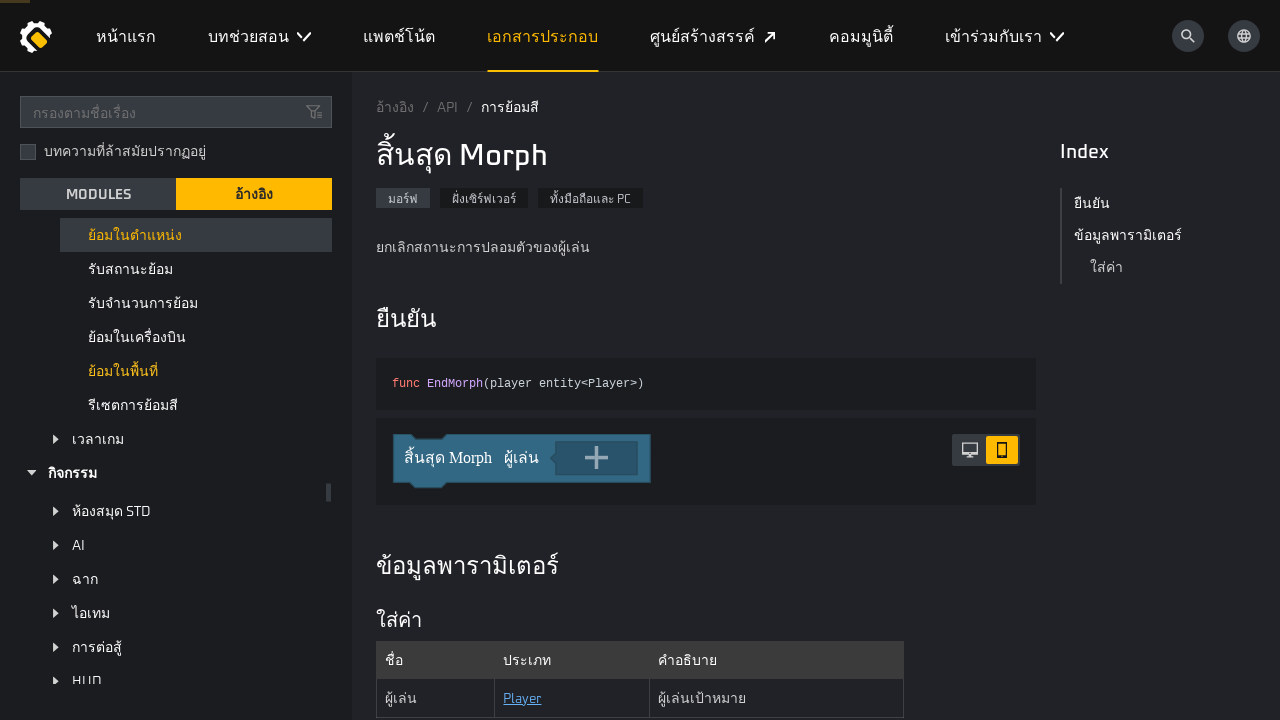

Subcategory at position [1][35] is visible
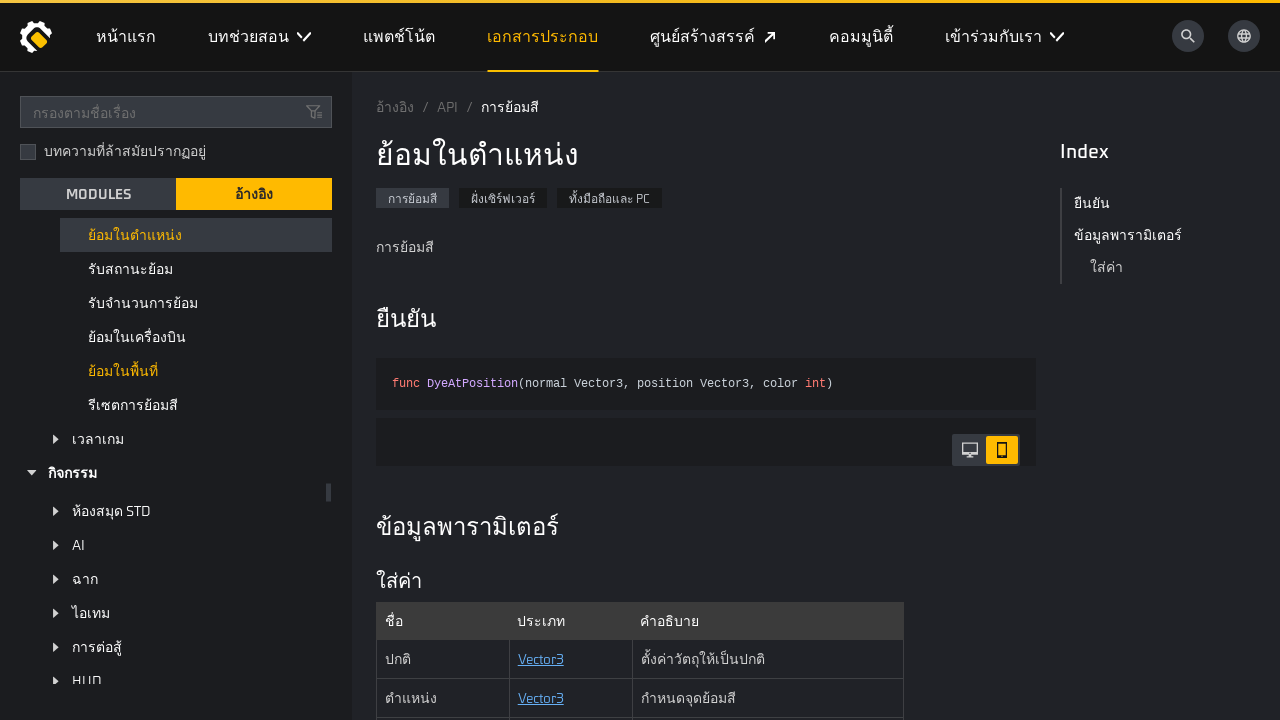

Waited 200ms after expanding subcategory [1][35]
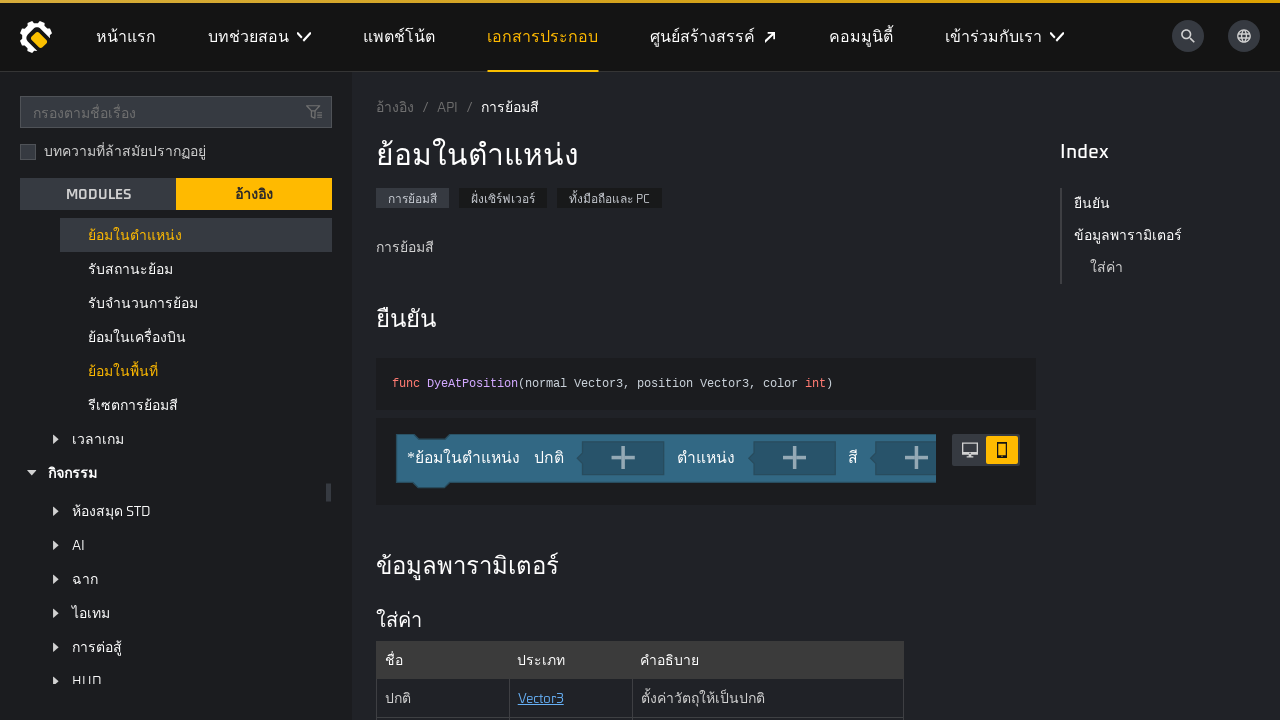

Clicked second level subcategory at position [1][36] at (98, 439) on //*[@id="__nuxt"]/section/main/section/aside/div/div[4]/div/div/ul/li[1]/ul/li[3
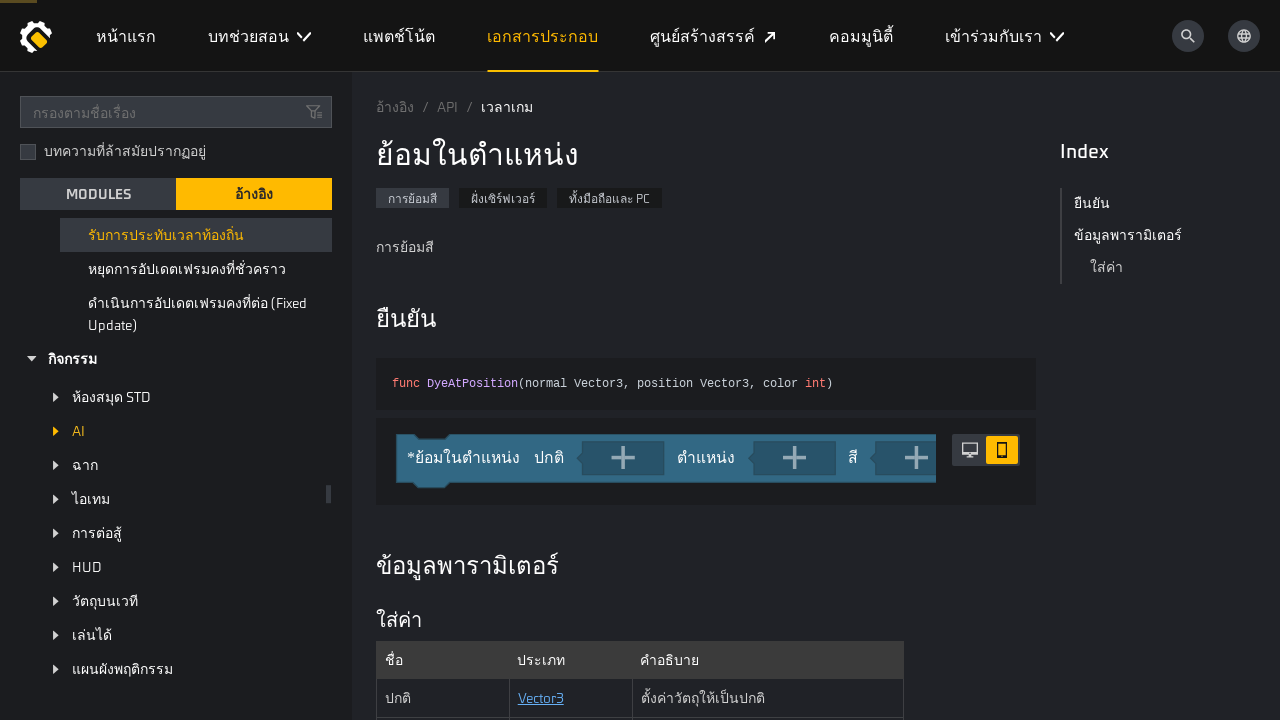

Subcategory at position [1][36] is visible
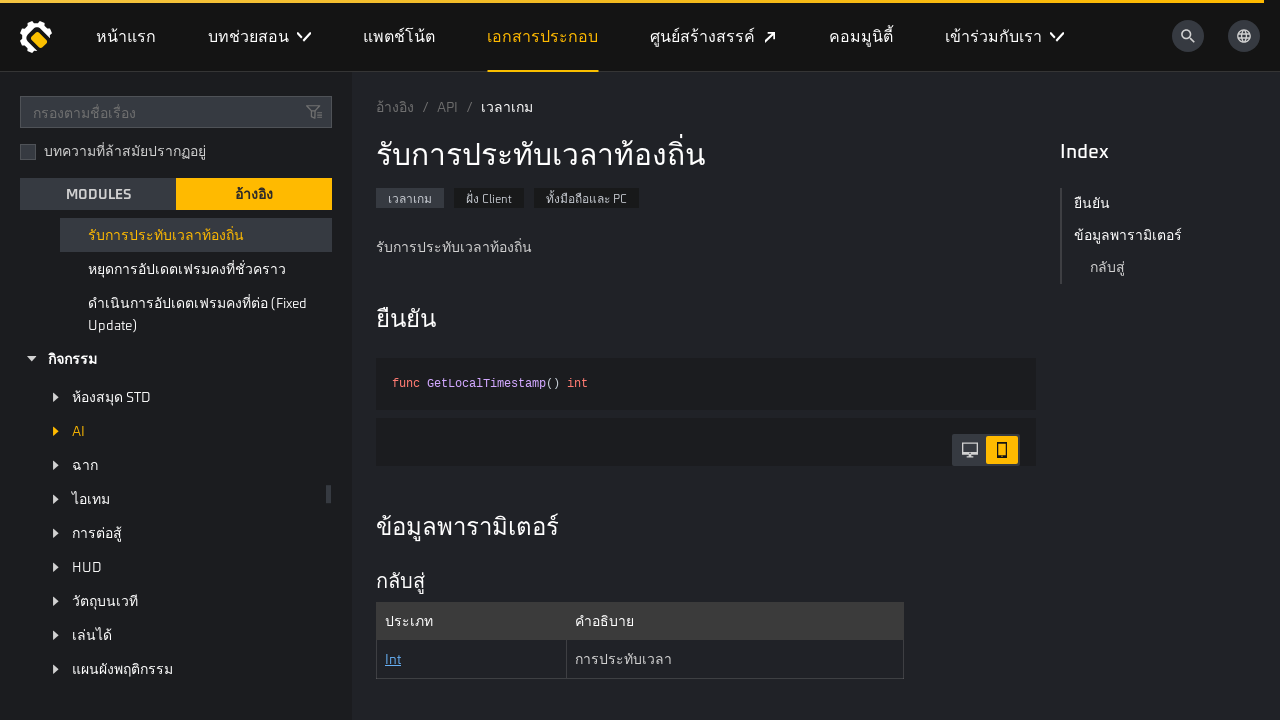

Waited 200ms after expanding subcategory [1][36]
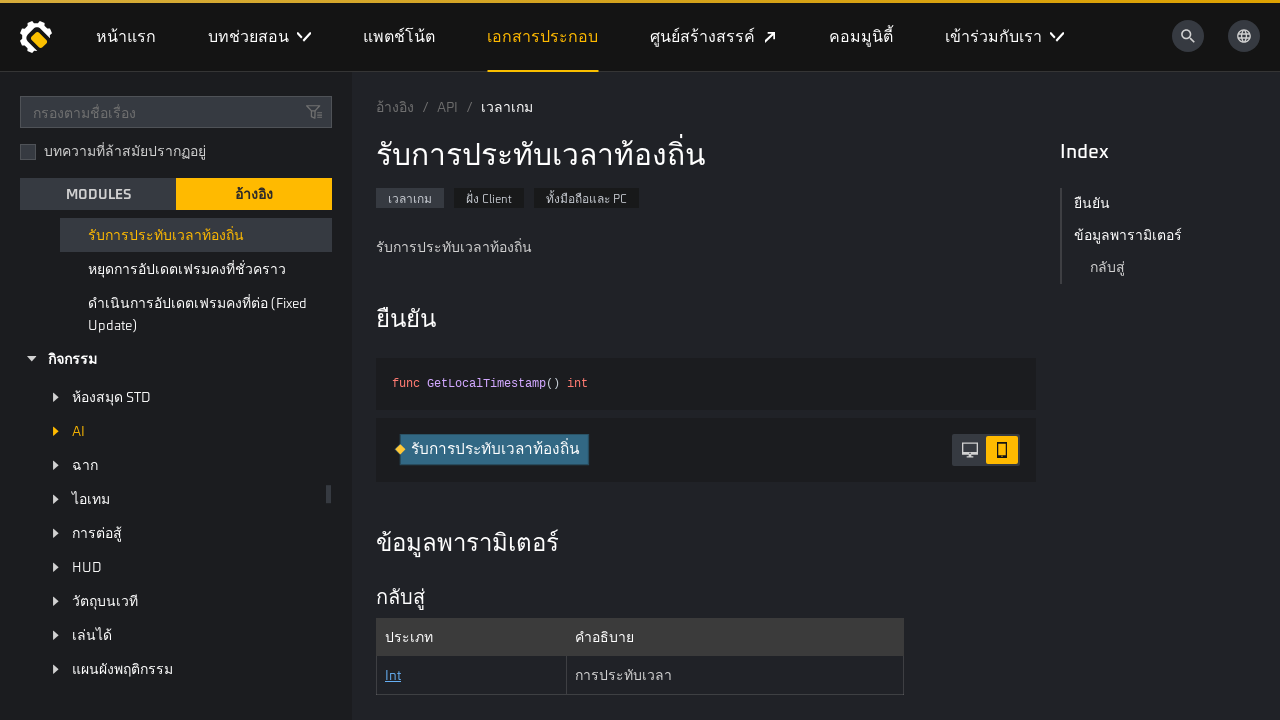

Clicked second level subcategory at position [2][1] at (112, 397) on //*[@id="__nuxt"]/section/main/section/aside/div/div[4]/div/div/ul/li[2]/ul/li[1
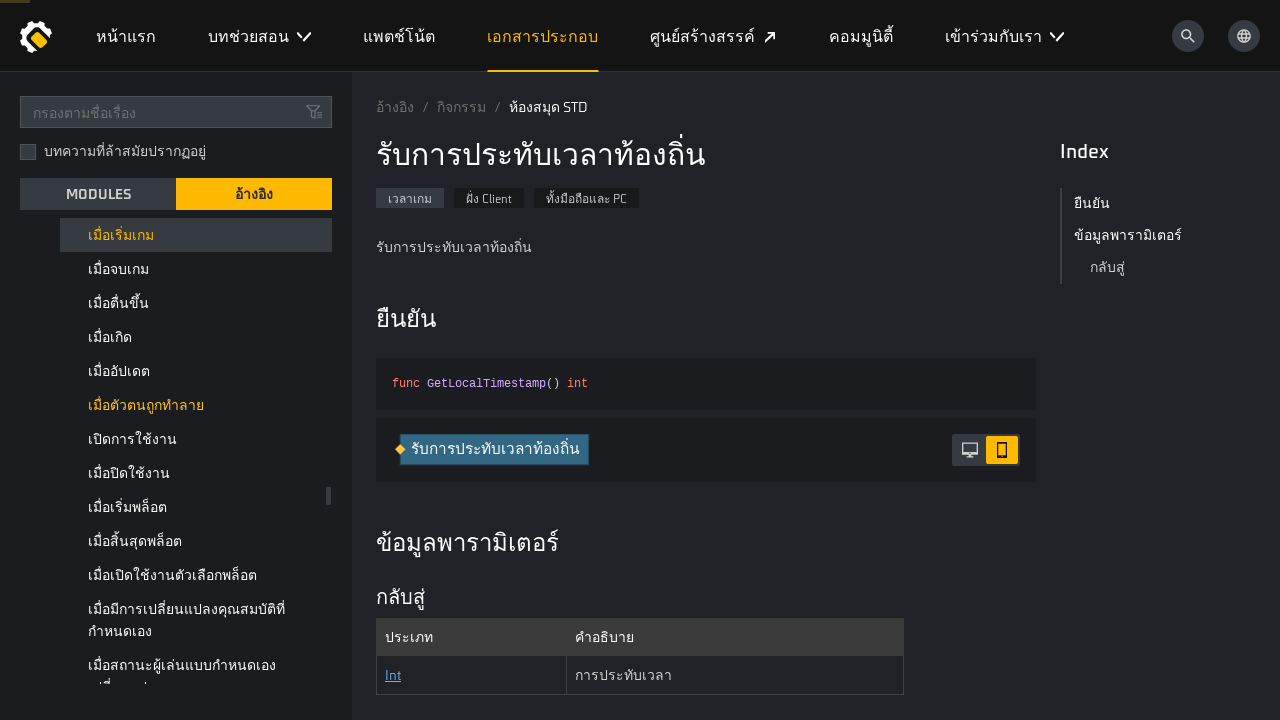

Subcategory at position [2][1] is visible
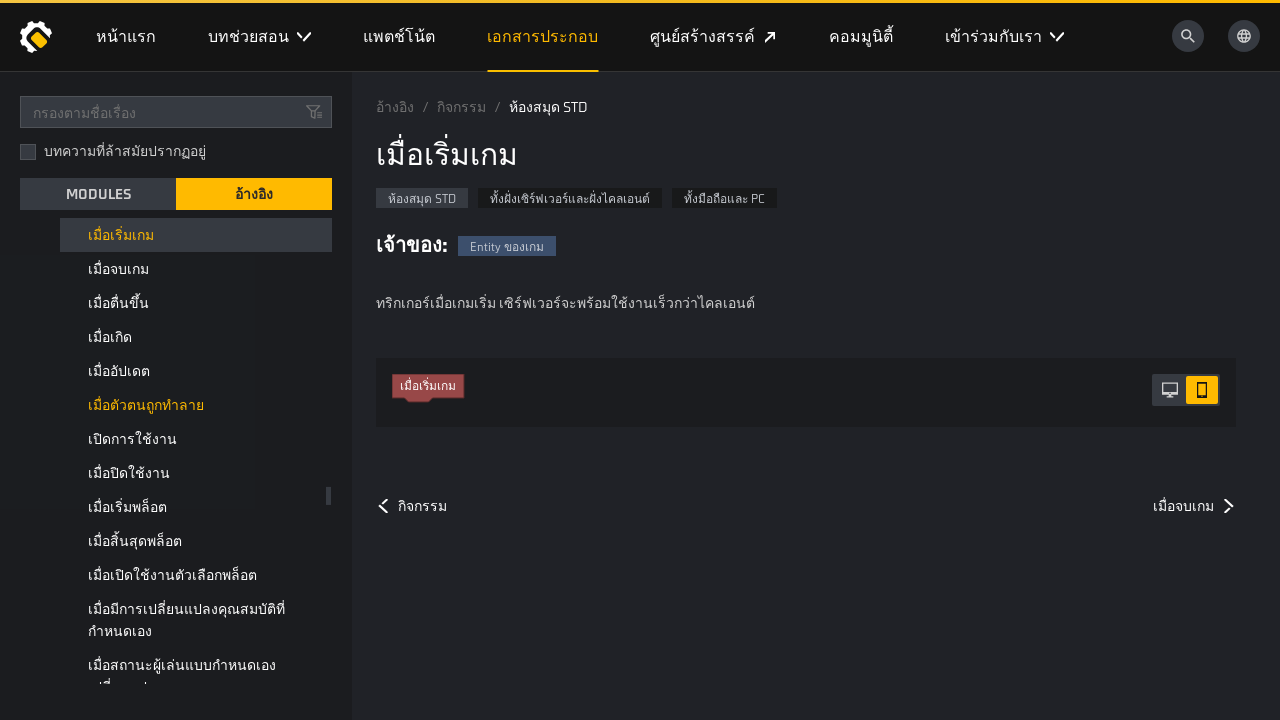

Waited 200ms after expanding subcategory [2][1]
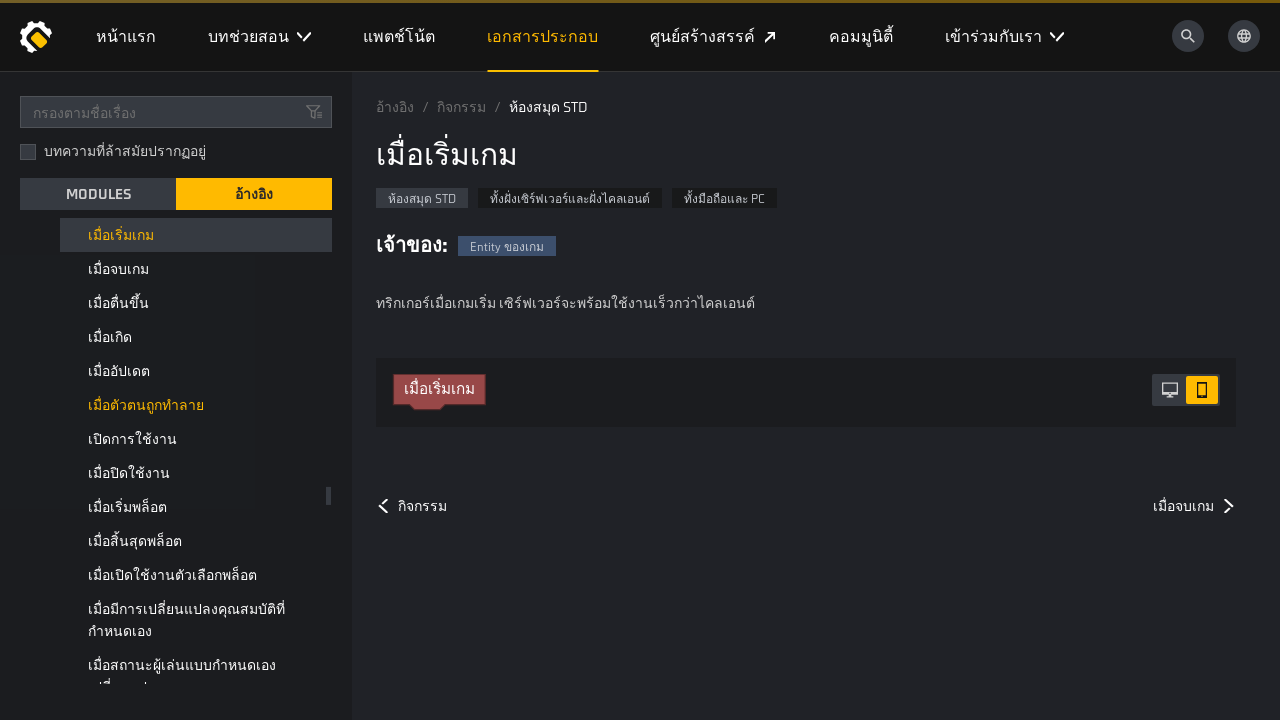

Clicked second level subcategory at position [2][2] at (78, 451) on //*[@id="__nuxt"]/section/main/section/aside/div/div[4]/div/div/ul/li[2]/ul/li[2
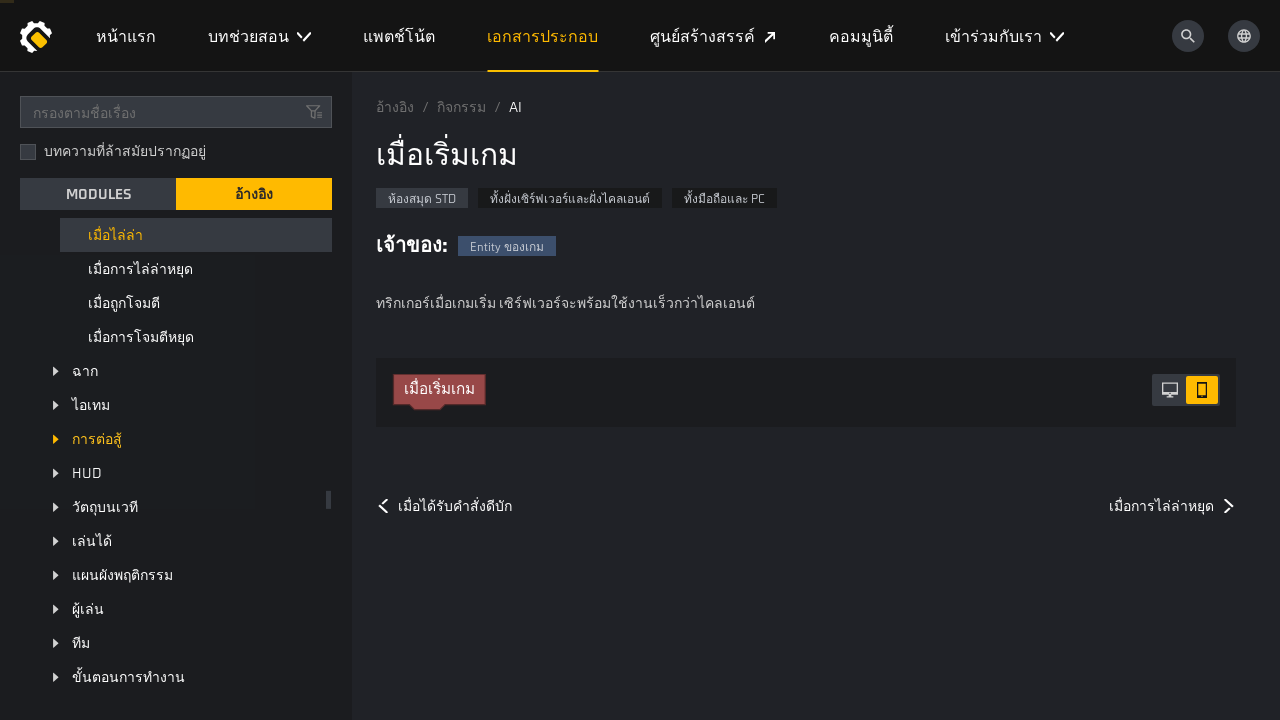

Subcategory at position [2][2] is visible
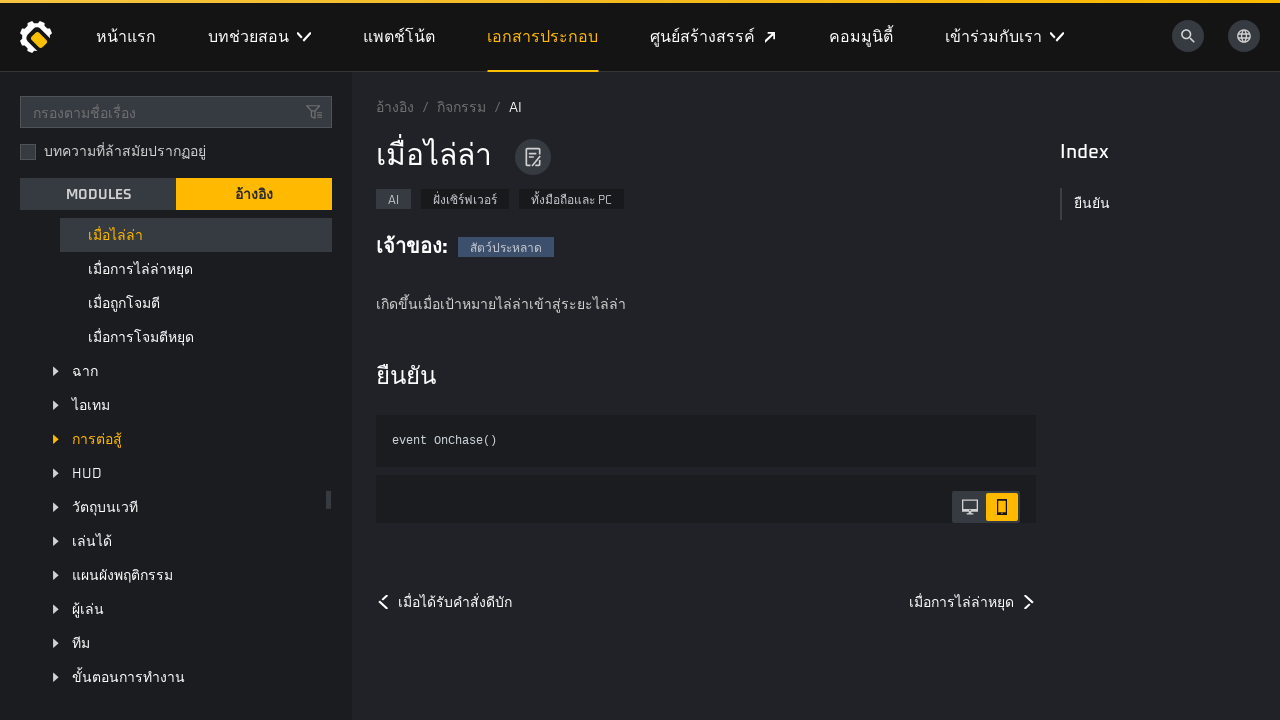

Waited 200ms after expanding subcategory [2][2]
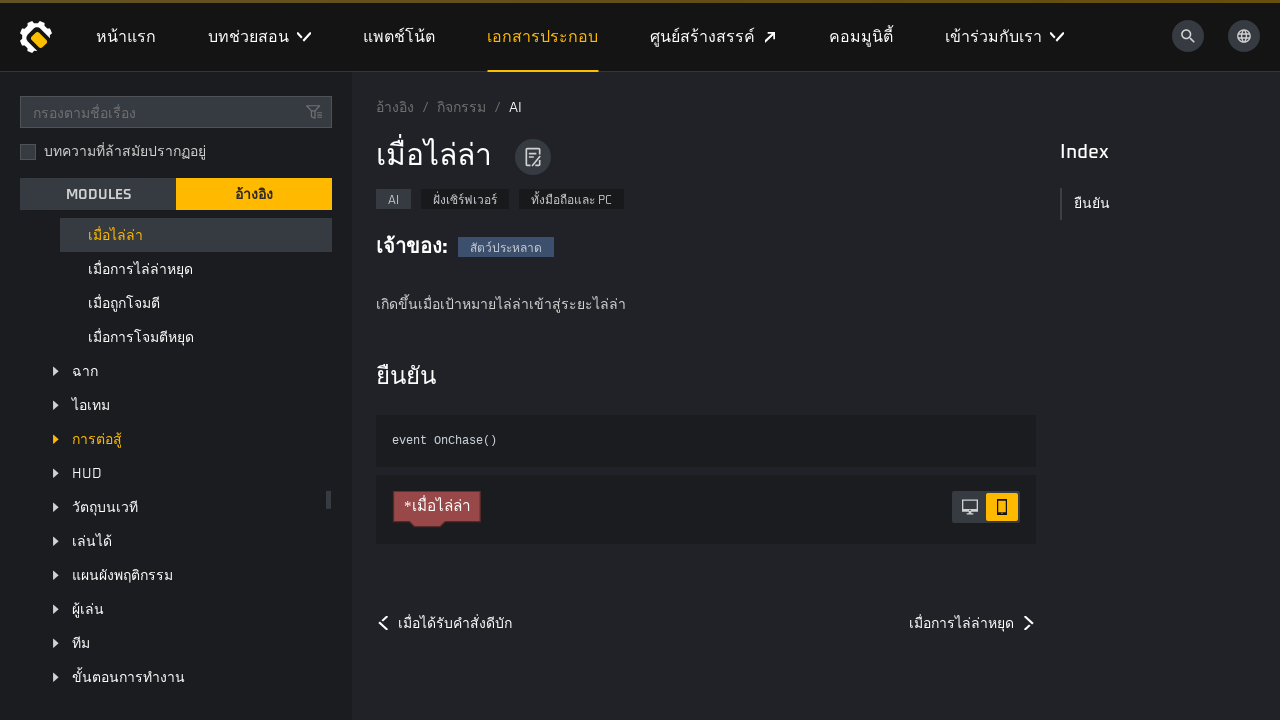

Clicked second level subcategory at position [2][3] at (85, 371) on //*[@id="__nuxt"]/section/main/section/aside/div/div[4]/div/div/ul/li[2]/ul/li[3
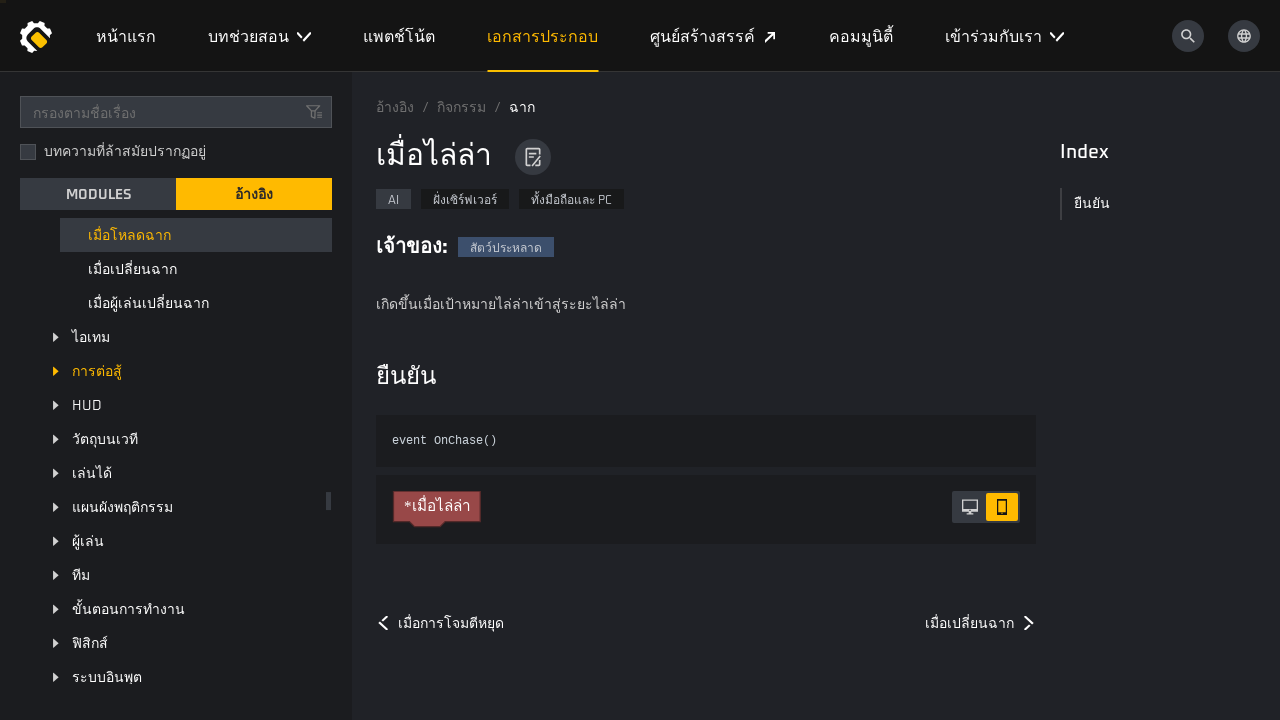

Subcategory at position [2][3] is visible
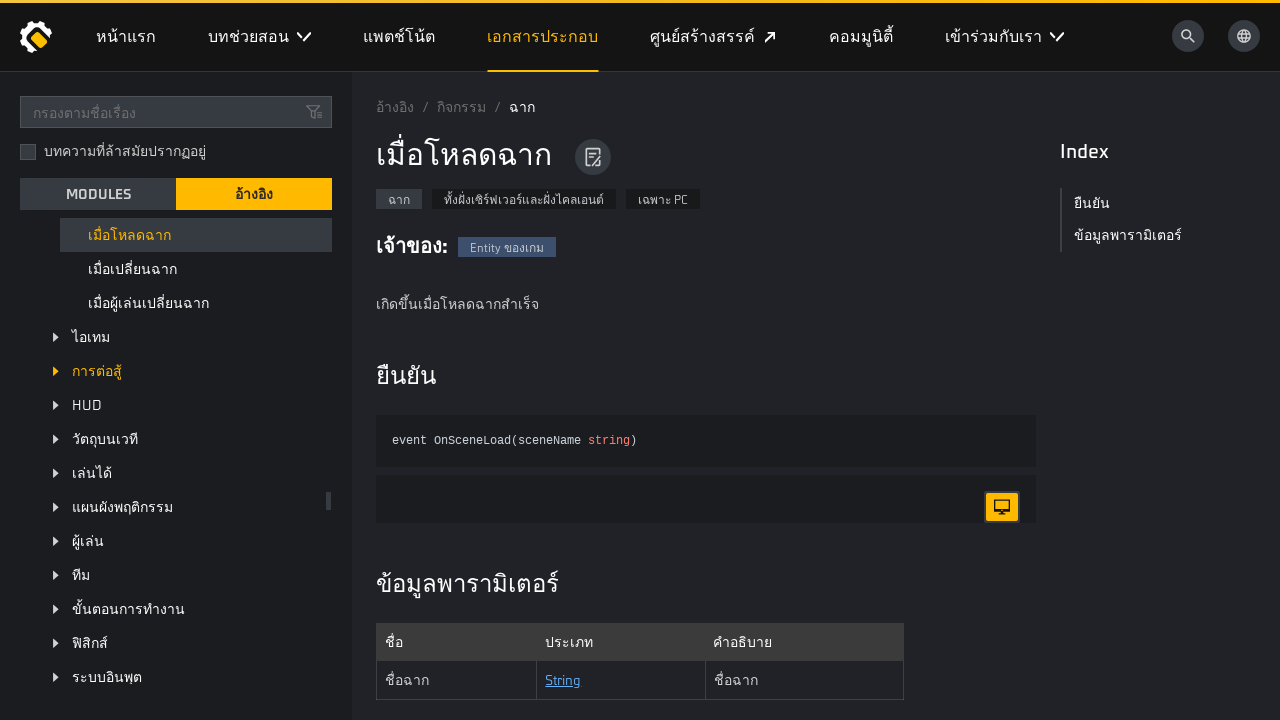

Waited 200ms after expanding subcategory [2][3]
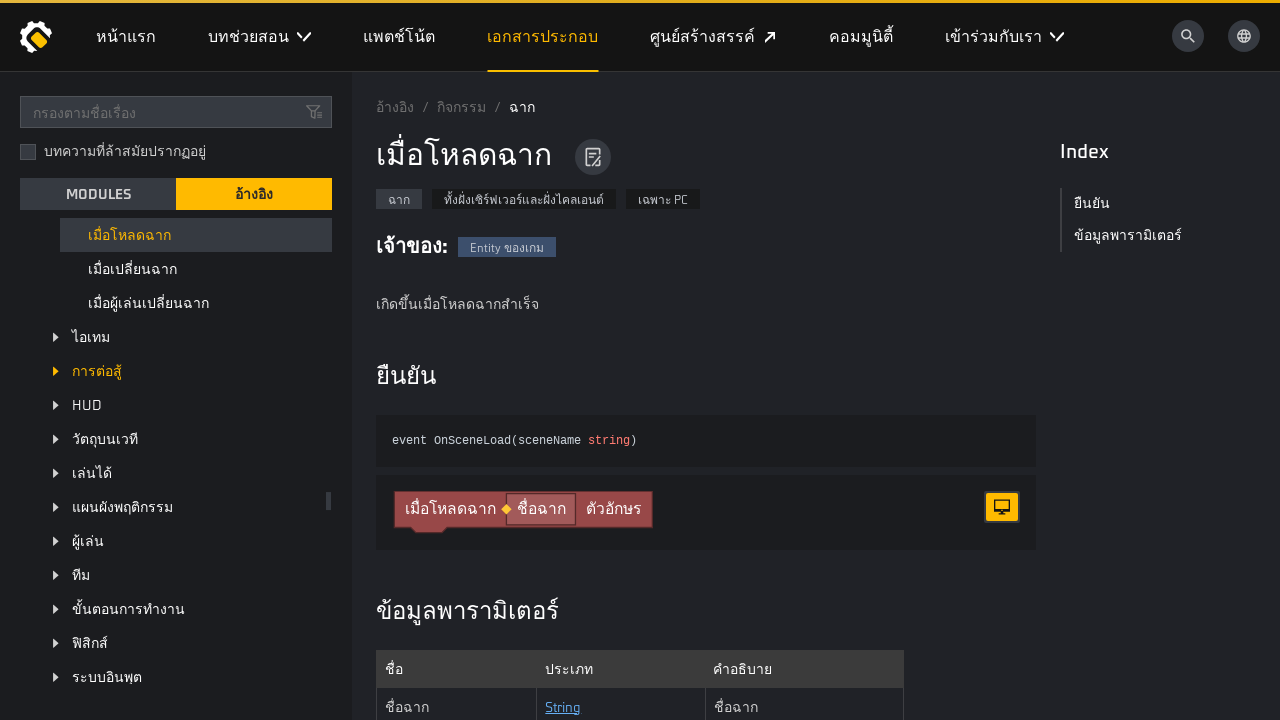

Clicked second level subcategory at position [2][4] at (91, 337) on //*[@id="__nuxt"]/section/main/section/aside/div/div[4]/div/div/ul/li[2]/ul/li[4
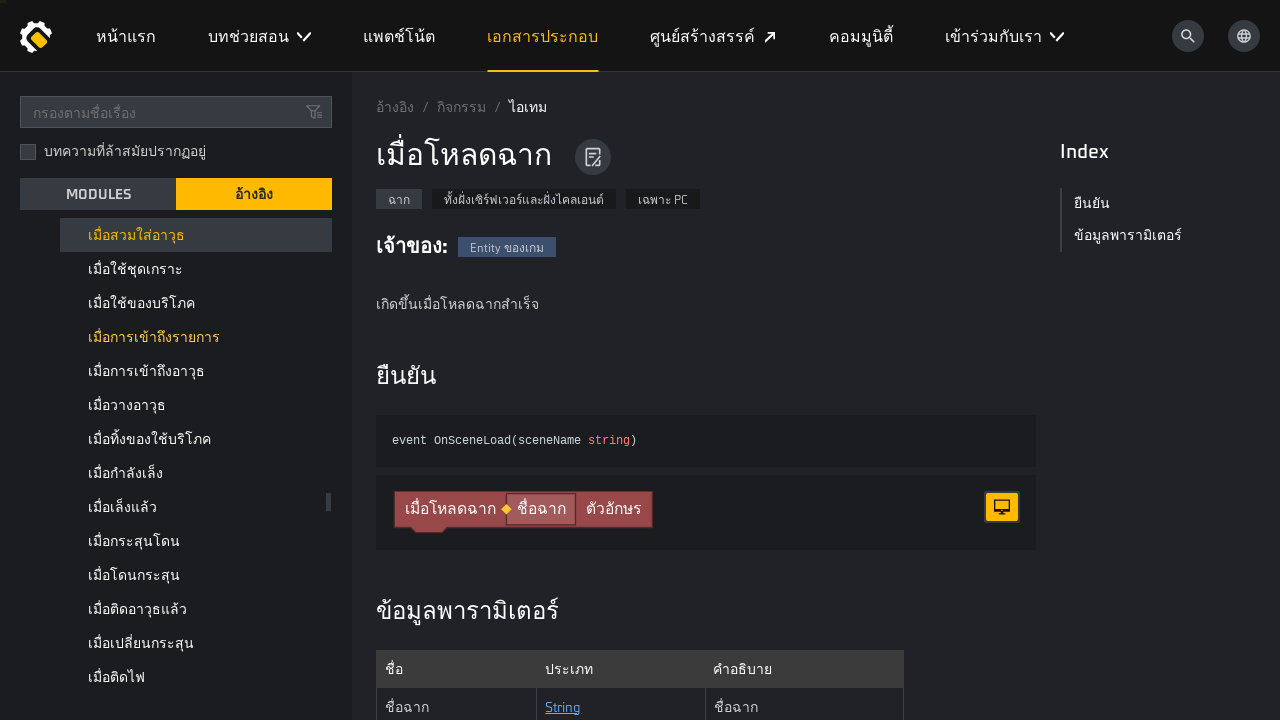

Subcategory at position [2][4] is visible
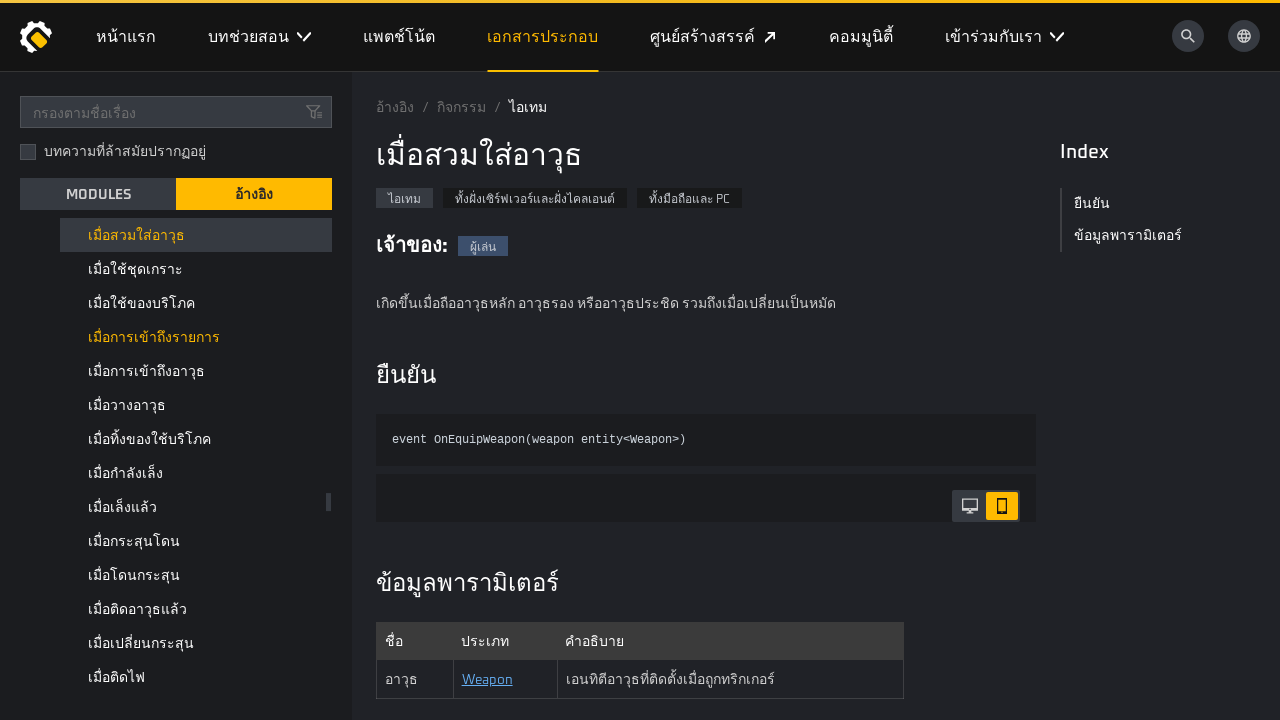

Waited 200ms after expanding subcategory [2][4]
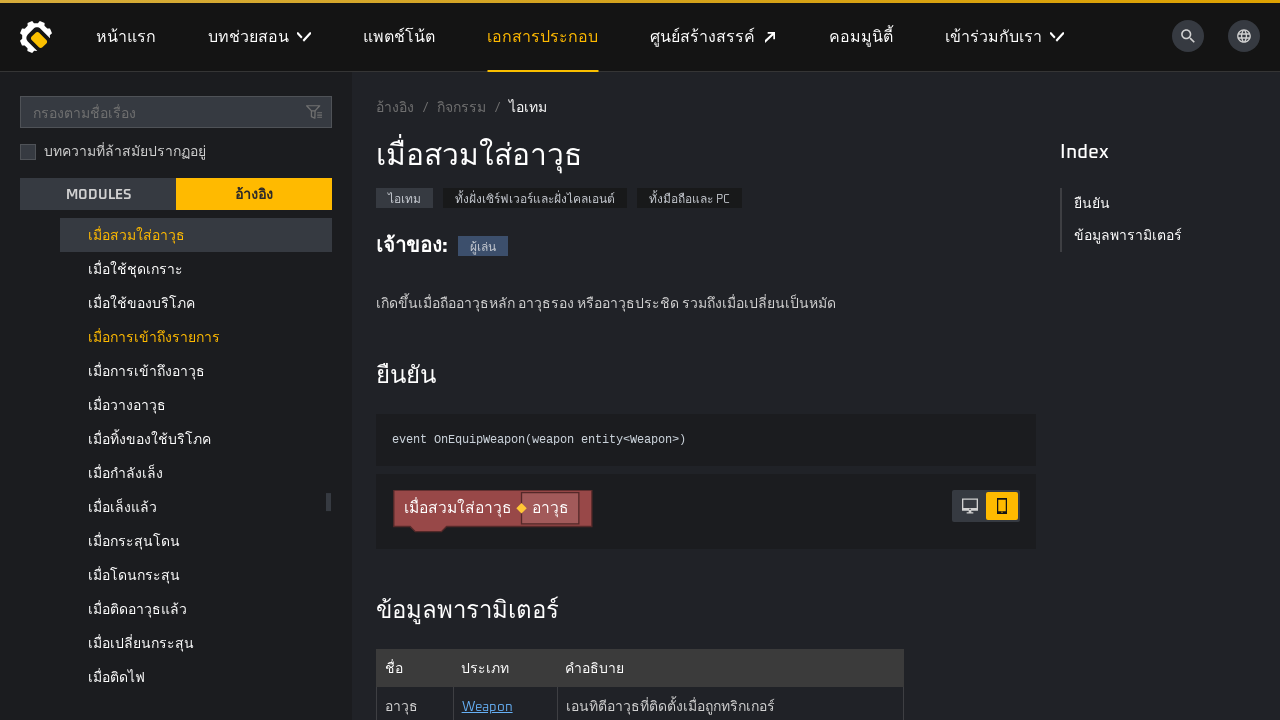

Clicked second level subcategory at position [2][5] at (97, 451) on //*[@id="__nuxt"]/section/main/section/aside/div/div[4]/div/div/ul/li[2]/ul/li[5
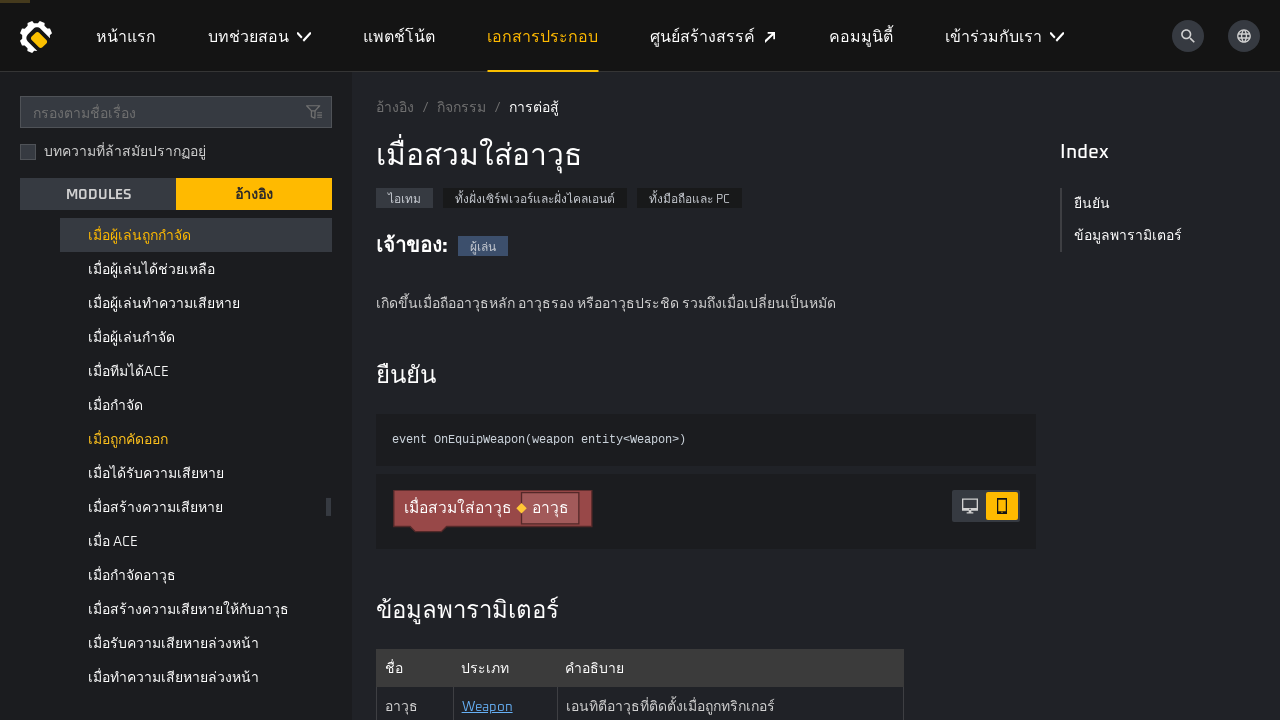

Subcategory at position [2][5] is visible
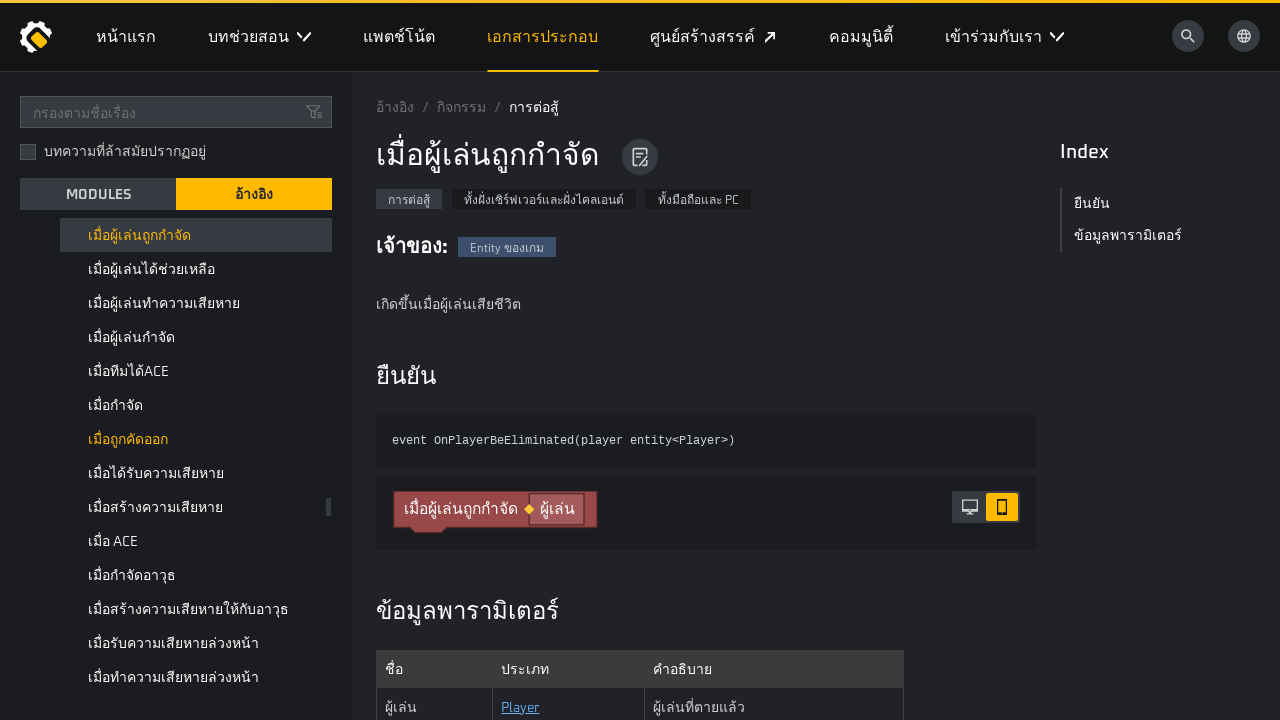

Waited 200ms after expanding subcategory [2][5]
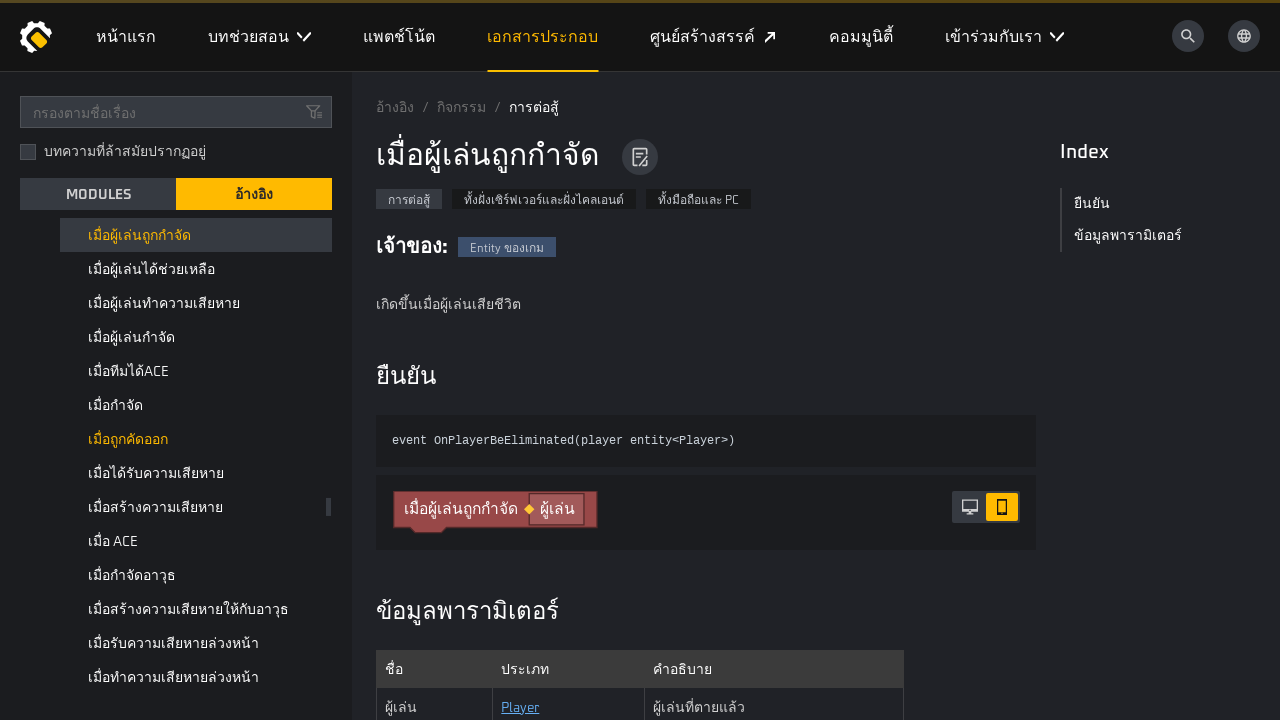

Clicked second level subcategory at position [2][6] at (87, 451) on //*[@id="__nuxt"]/section/main/section/aside/div/div[4]/div/div/ul/li[2]/ul/li[6
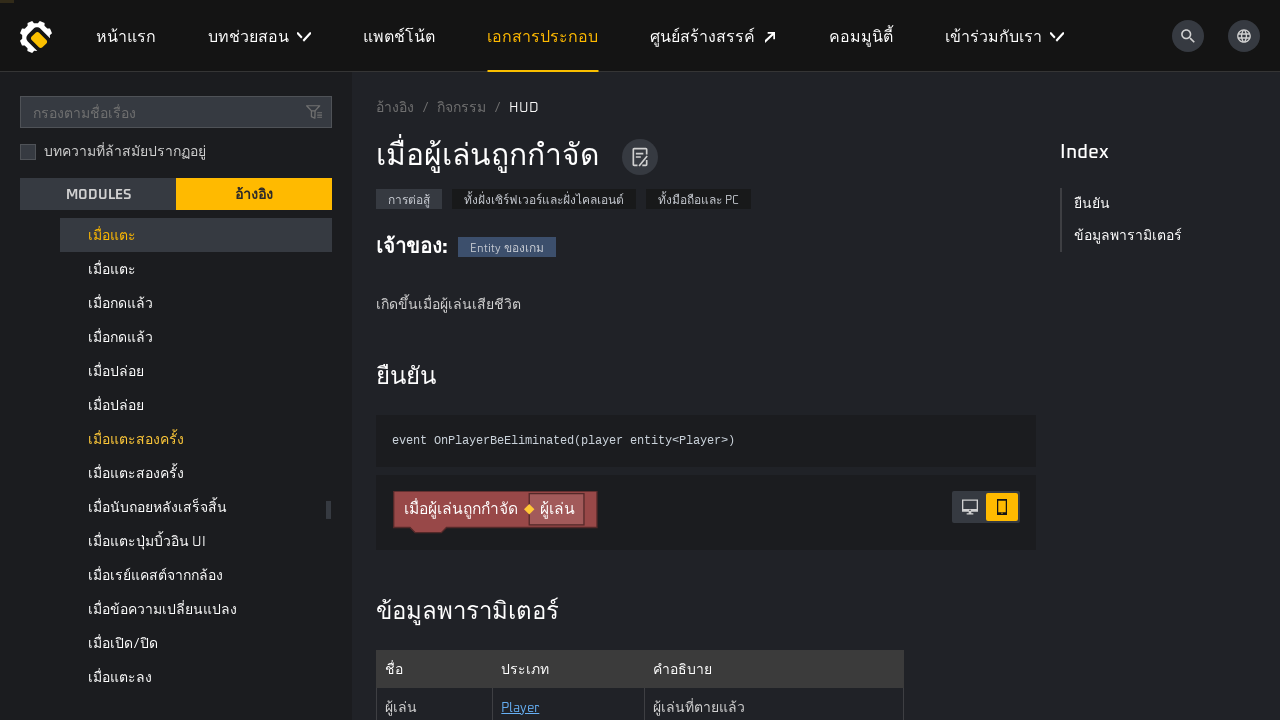

Subcategory at position [2][6] is visible
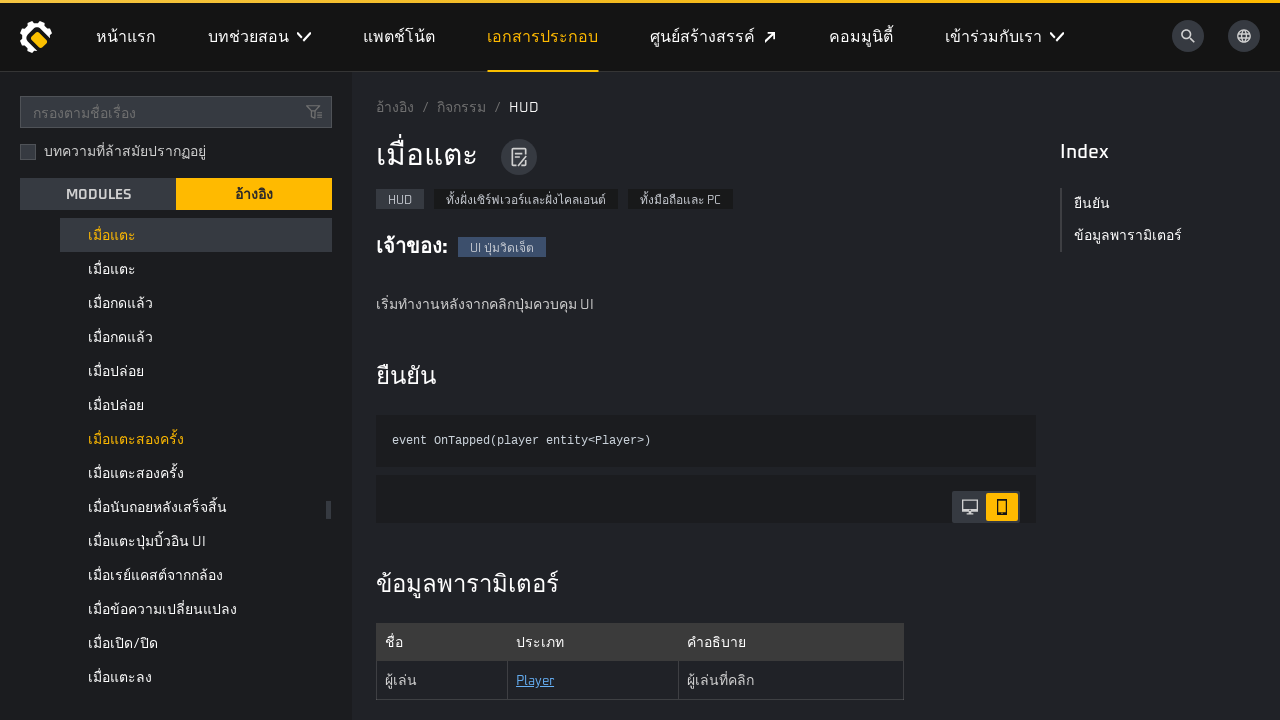

Waited 200ms after expanding subcategory [2][6]
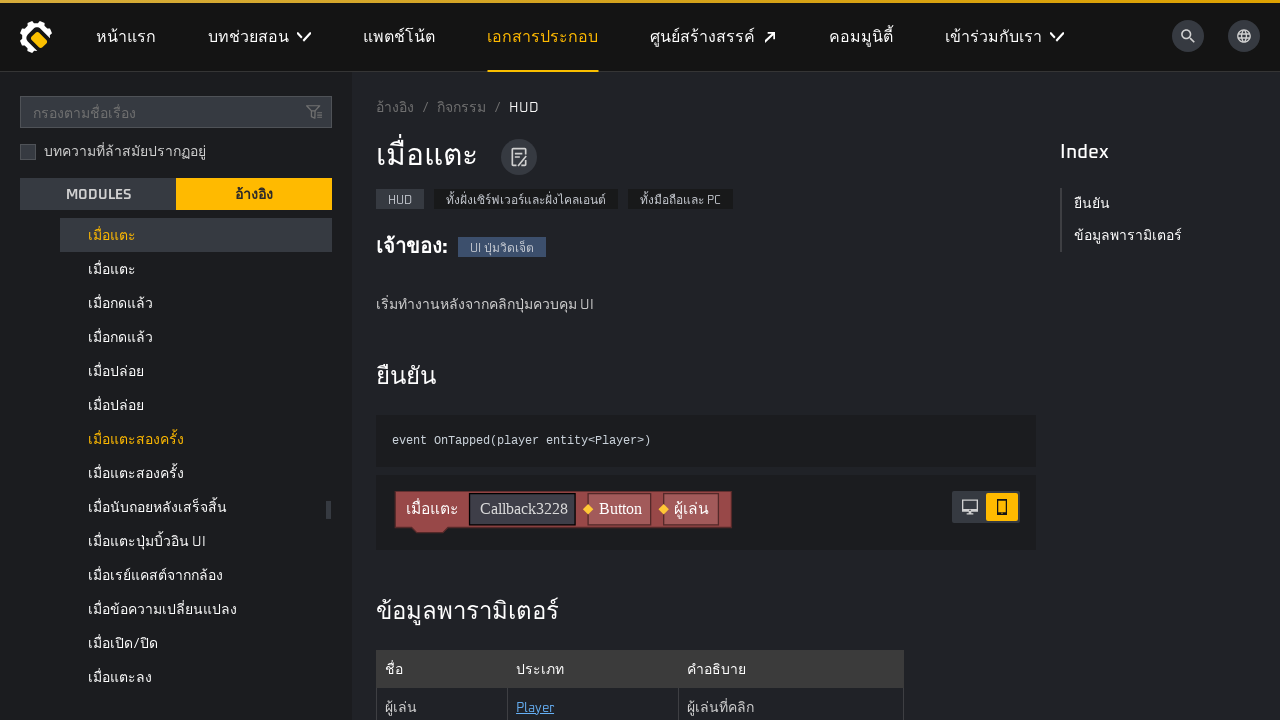

Clicked second level subcategory at position [2][7] at (105, 451) on //*[@id="__nuxt"]/section/main/section/aside/div/div[4]/div/div/ul/li[2]/ul/li[7
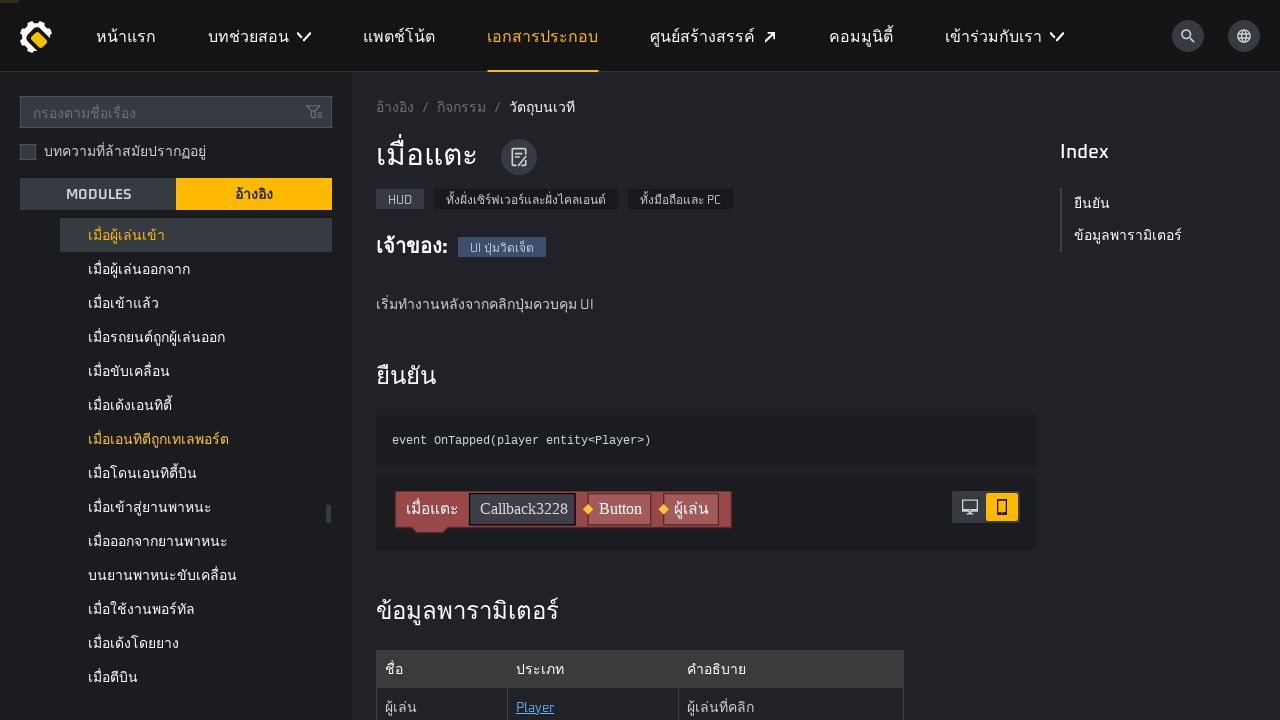

Subcategory at position [2][7] is visible
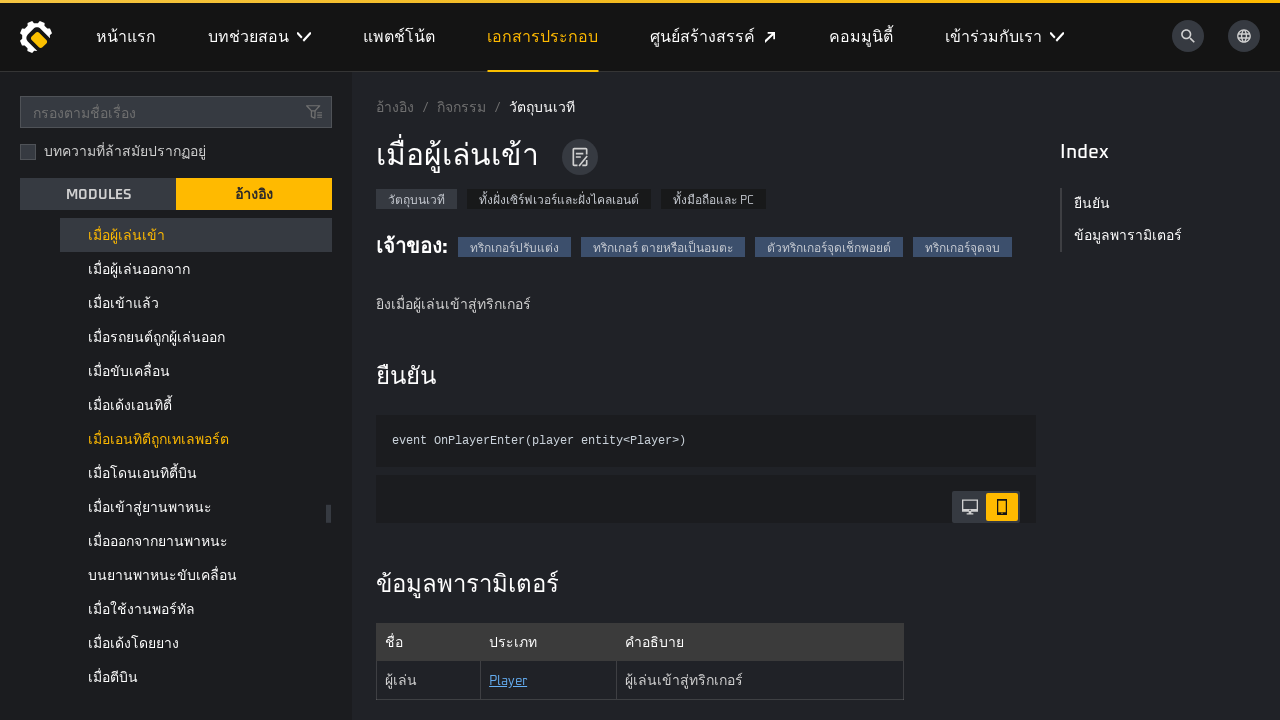

Waited 200ms after expanding subcategory [2][7]
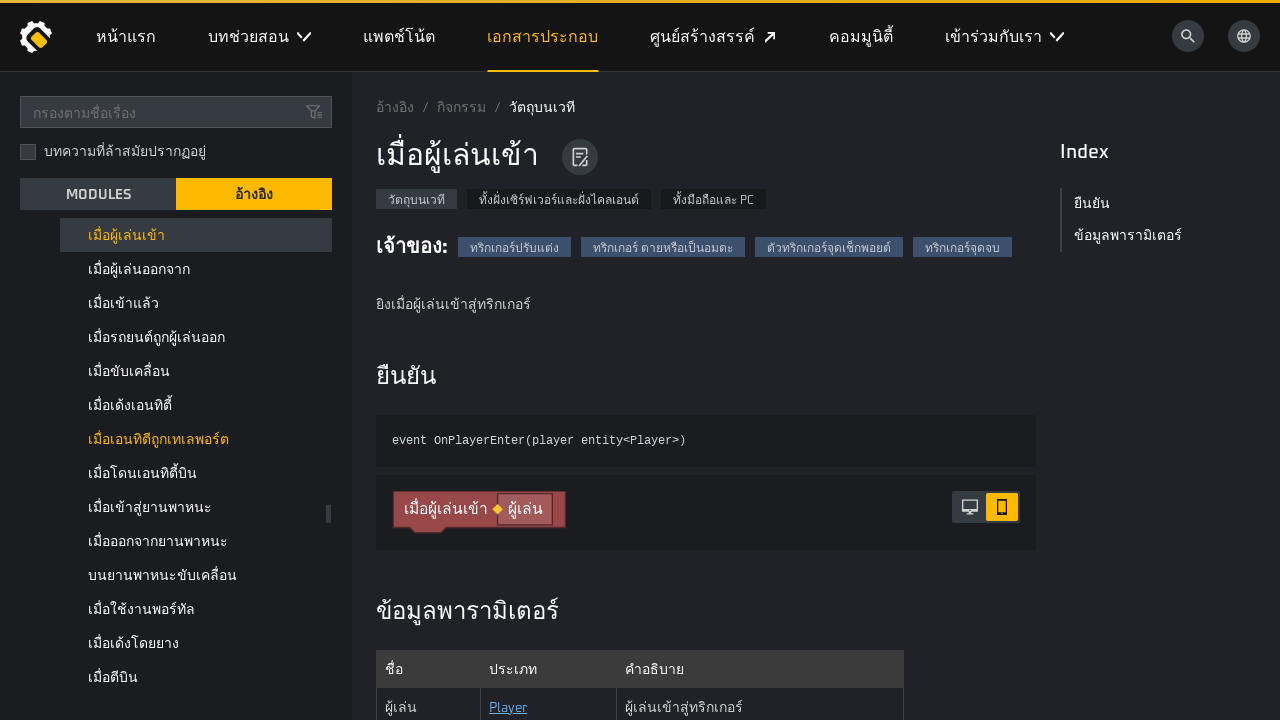

Clicked second level subcategory at position [2][8] at (92, 451) on //*[@id="__nuxt"]/section/main/section/aside/div/div[4]/div/div/ul/li[2]/ul/li[8
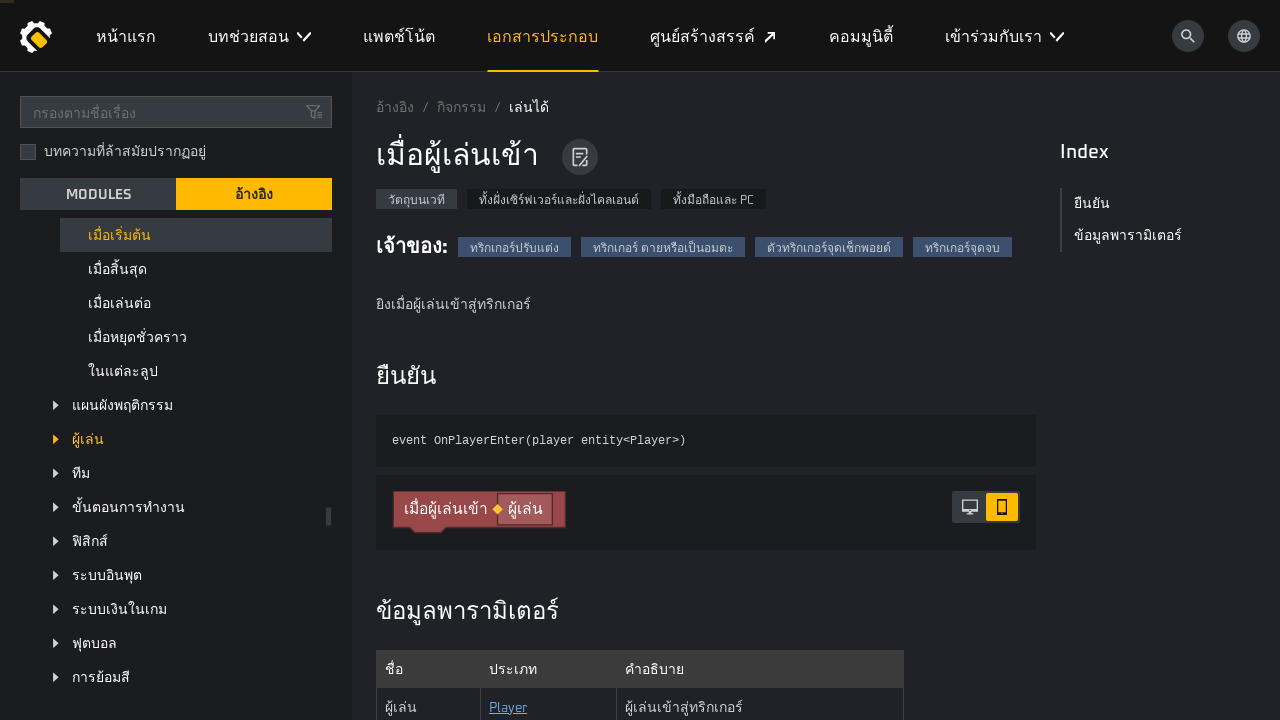

Subcategory at position [2][8] is visible
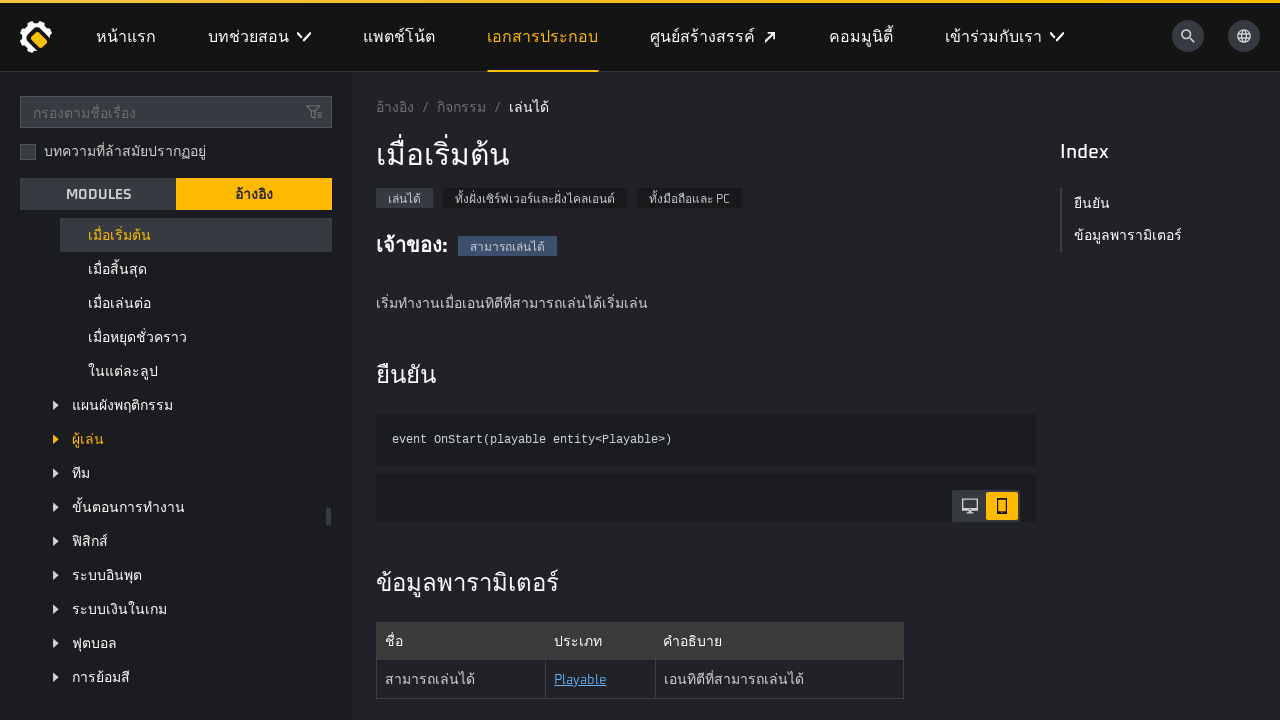

Waited 200ms after expanding subcategory [2][8]
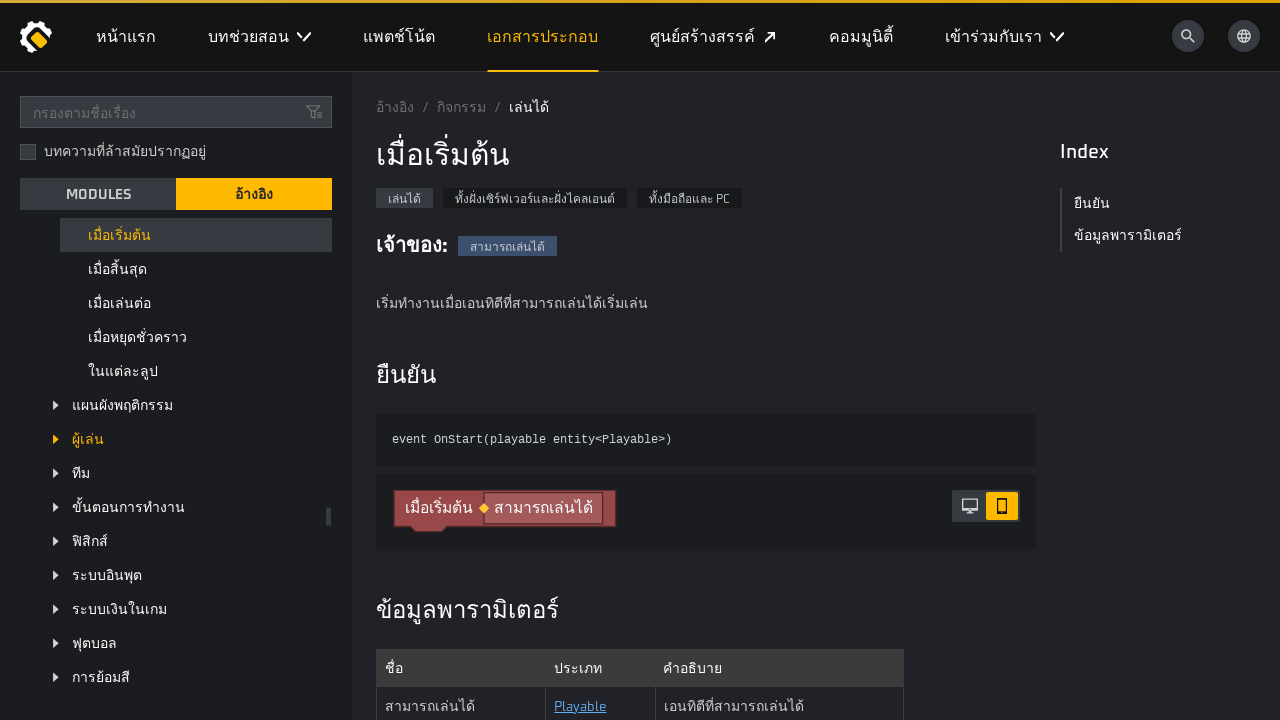

Clicked second level subcategory at position [2][10] at (122, 405) on //*[@id="__nuxt"]/section/main/section/aside/div/div[4]/div/div/ul/li[2]/ul/li[1
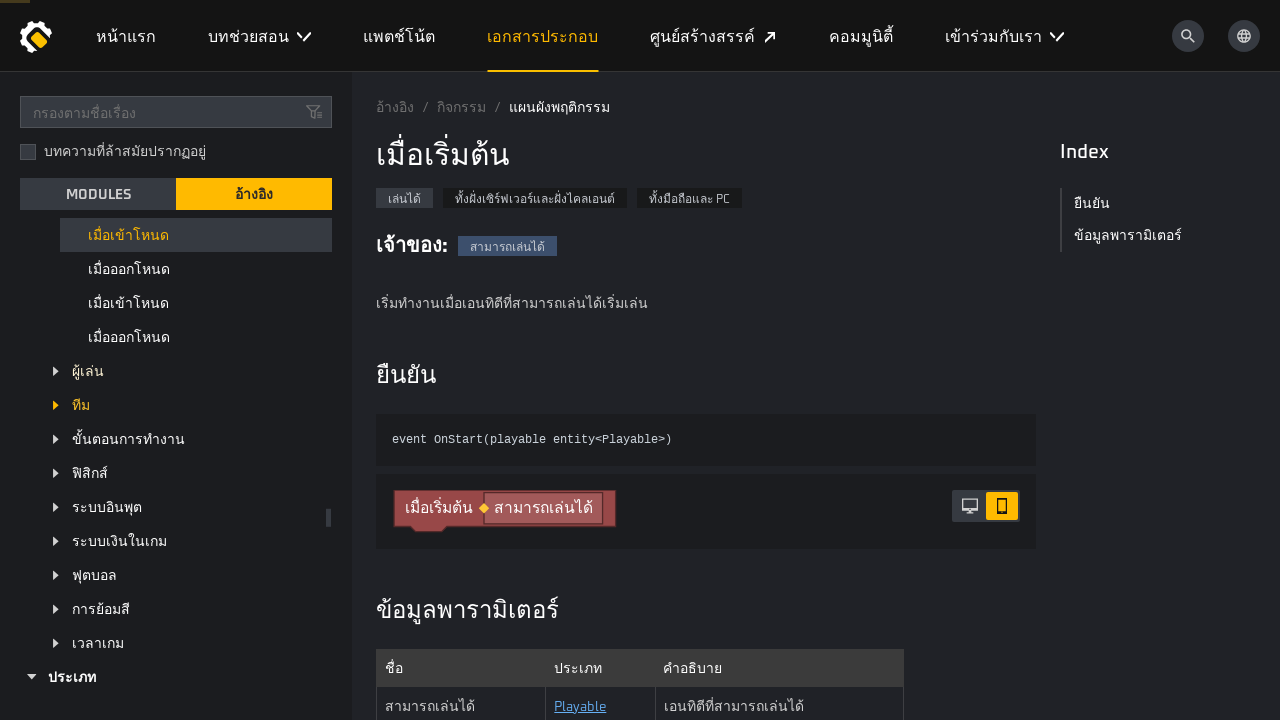

Subcategory at position [2][10] is visible
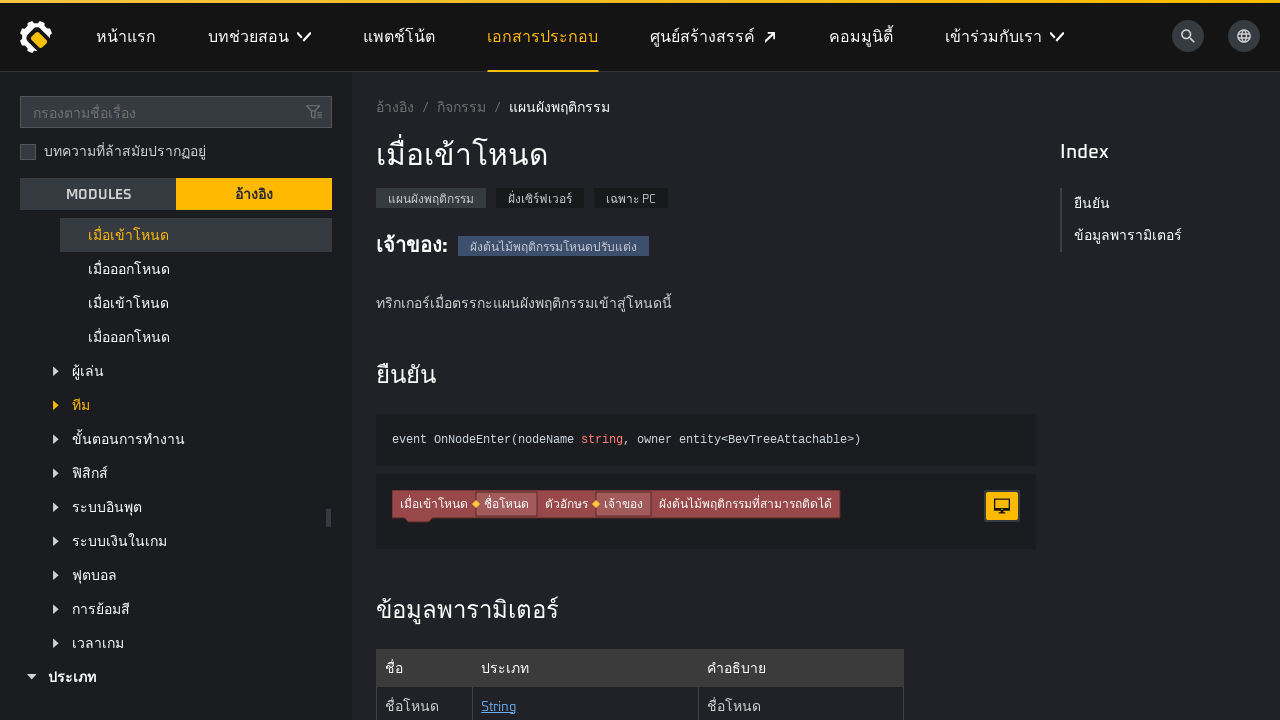

Waited 200ms after expanding subcategory [2][10]
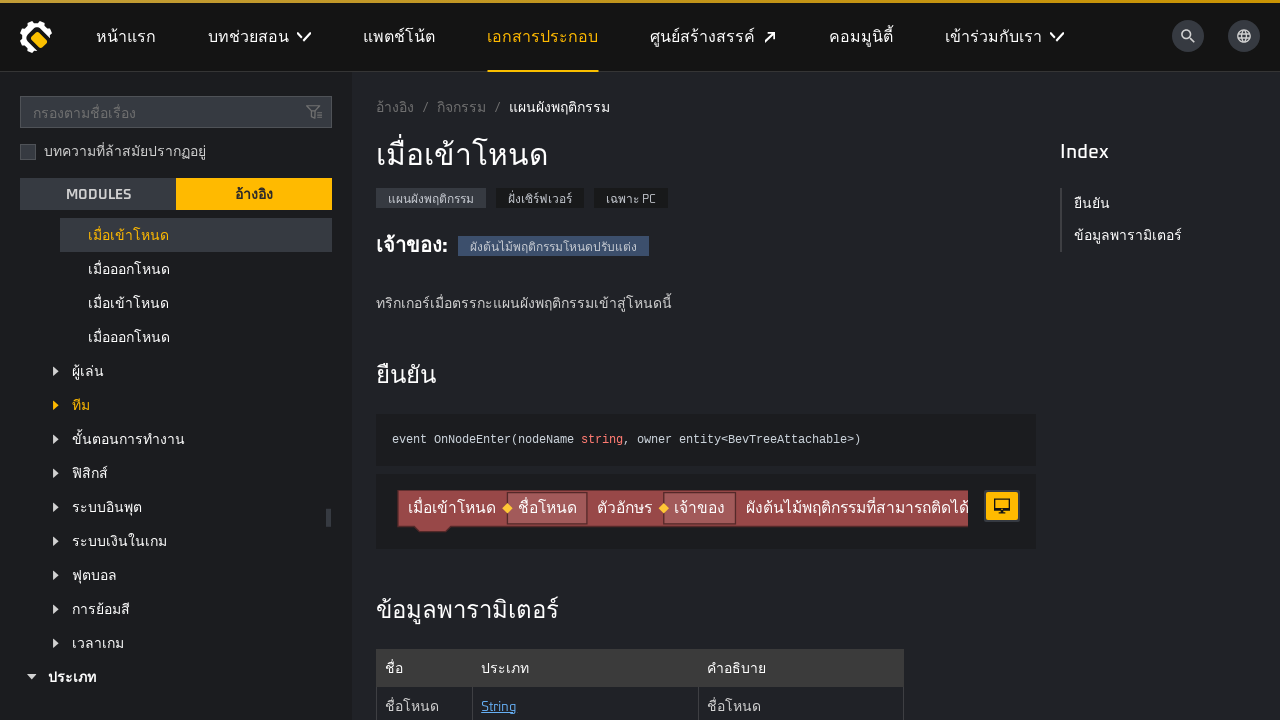

Clicked second level subcategory at position [2][11] at (88, 371) on //*[@id="__nuxt"]/section/main/section/aside/div/div[4]/div/div/ul/li[2]/ul/li[1
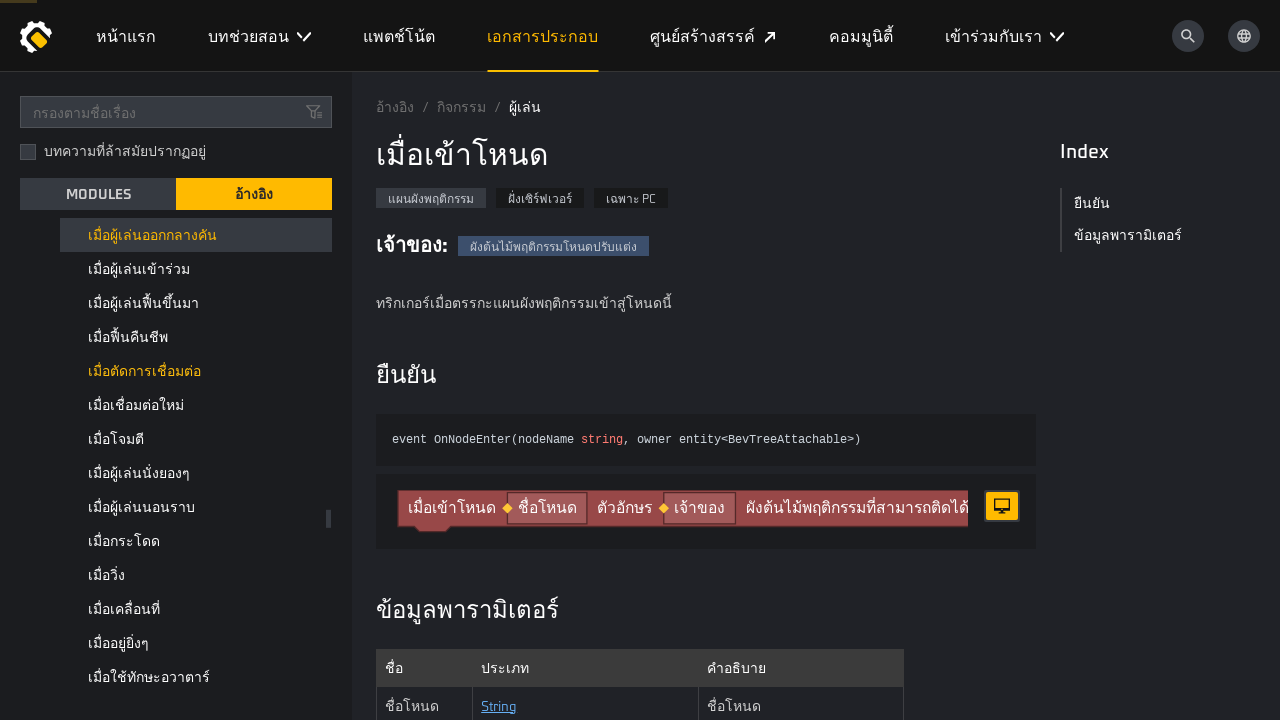

Subcategory at position [2][11] is visible
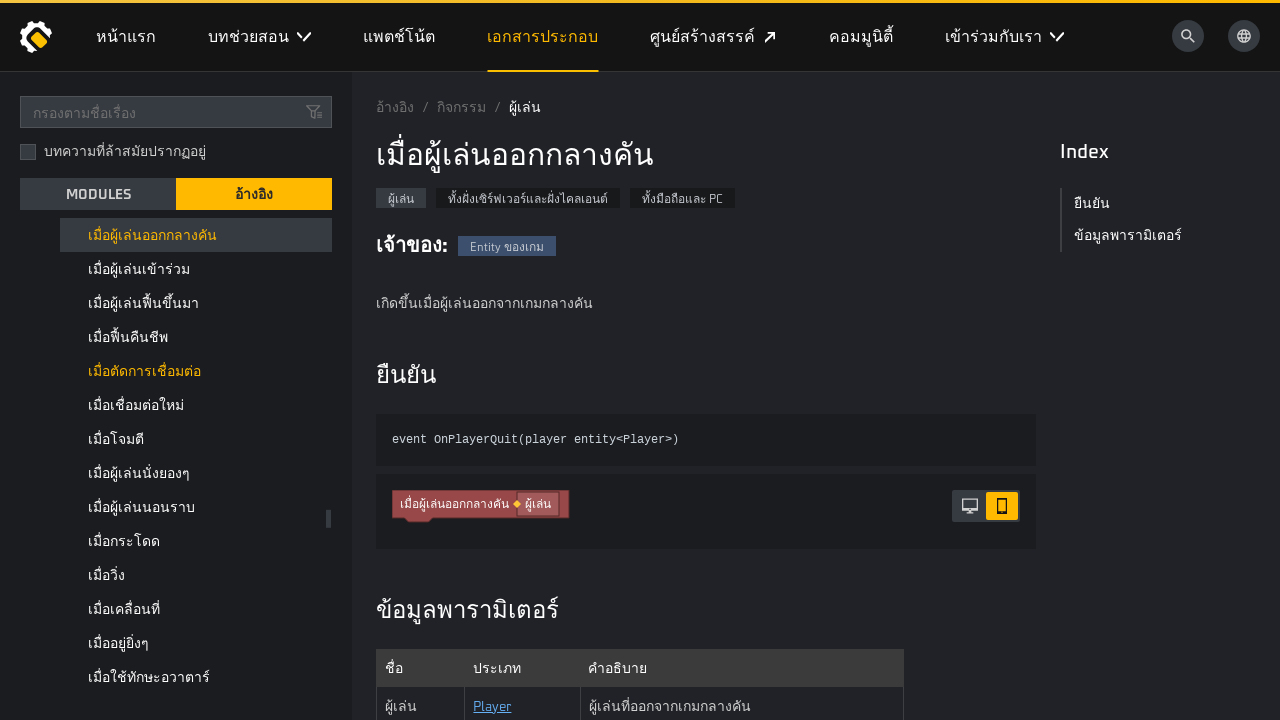

Waited 200ms after expanding subcategory [2][11]
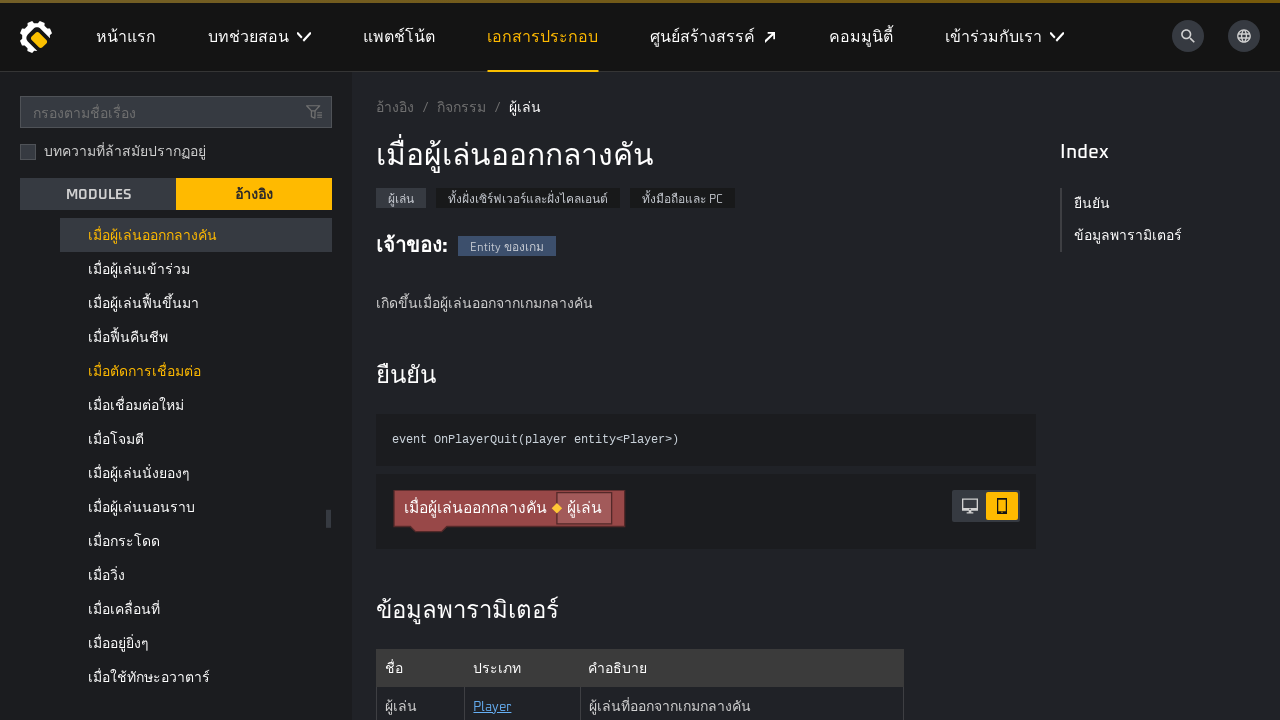

Clicked second level subcategory at position [2][12] at (81, 451) on //*[@id="__nuxt"]/section/main/section/aside/div/div[4]/div/div/ul/li[2]/ul/li[1
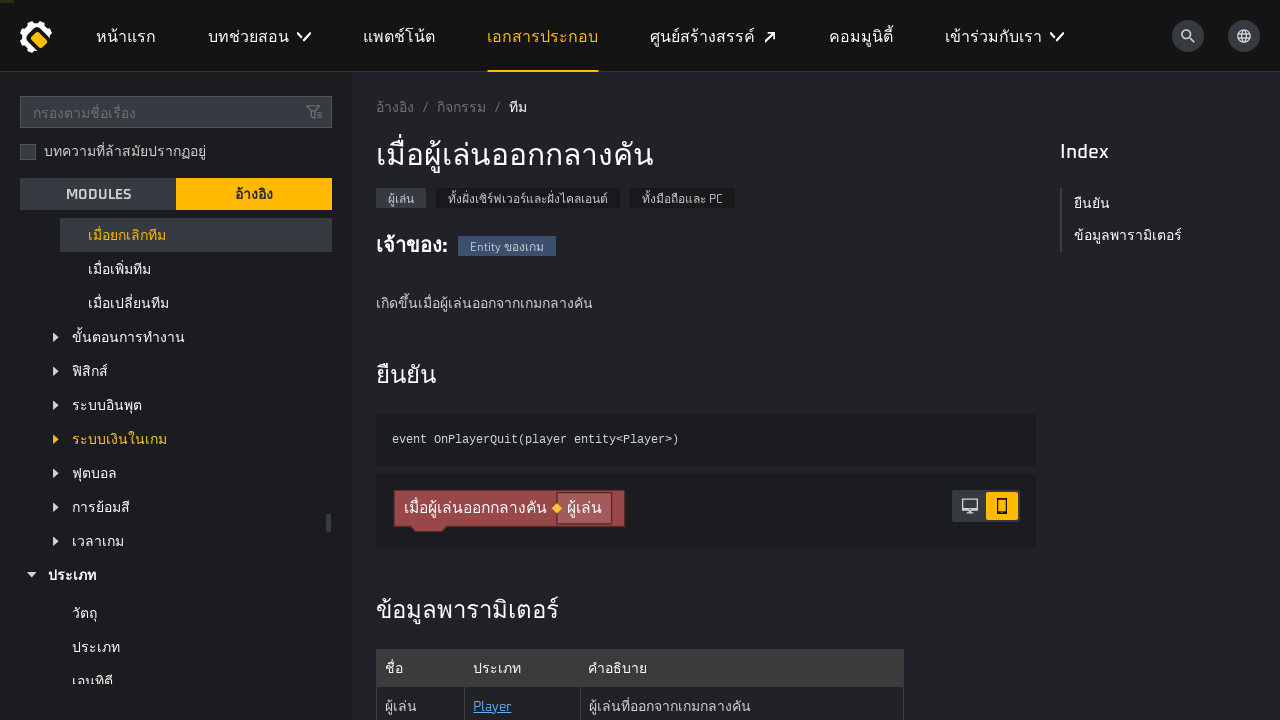

Subcategory at position [2][12] is visible
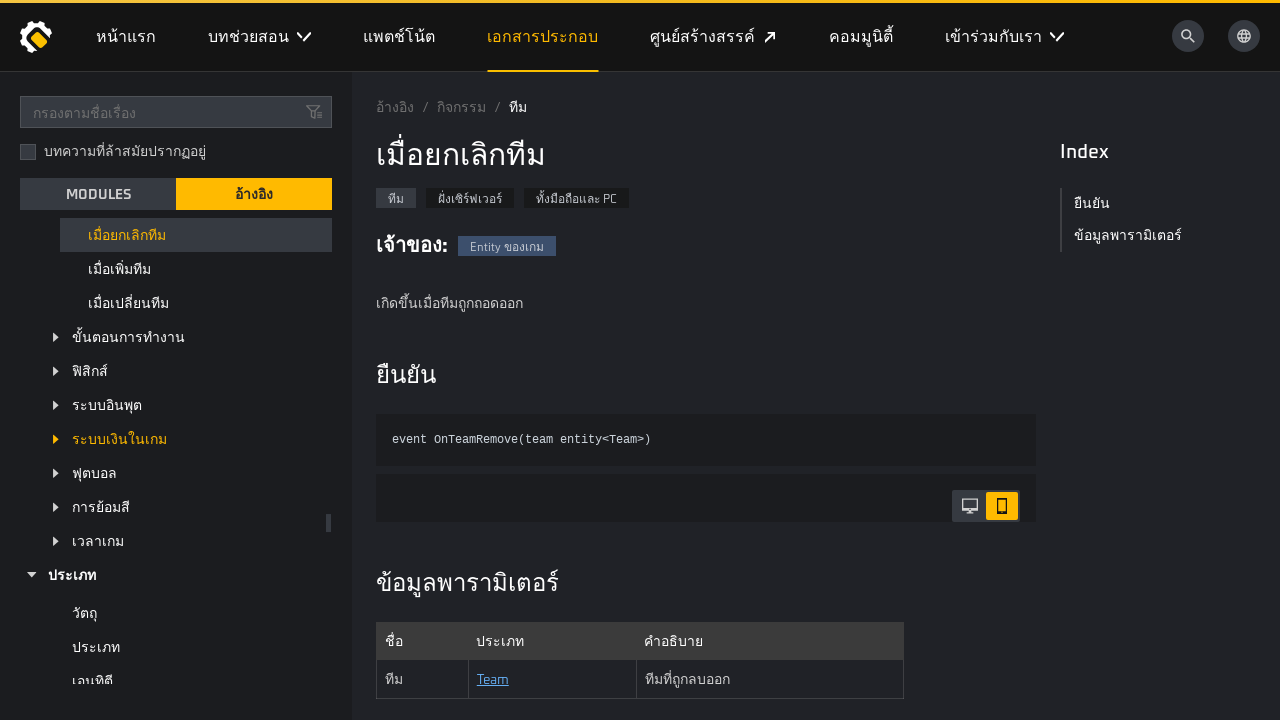

Waited 200ms after expanding subcategory [2][12]
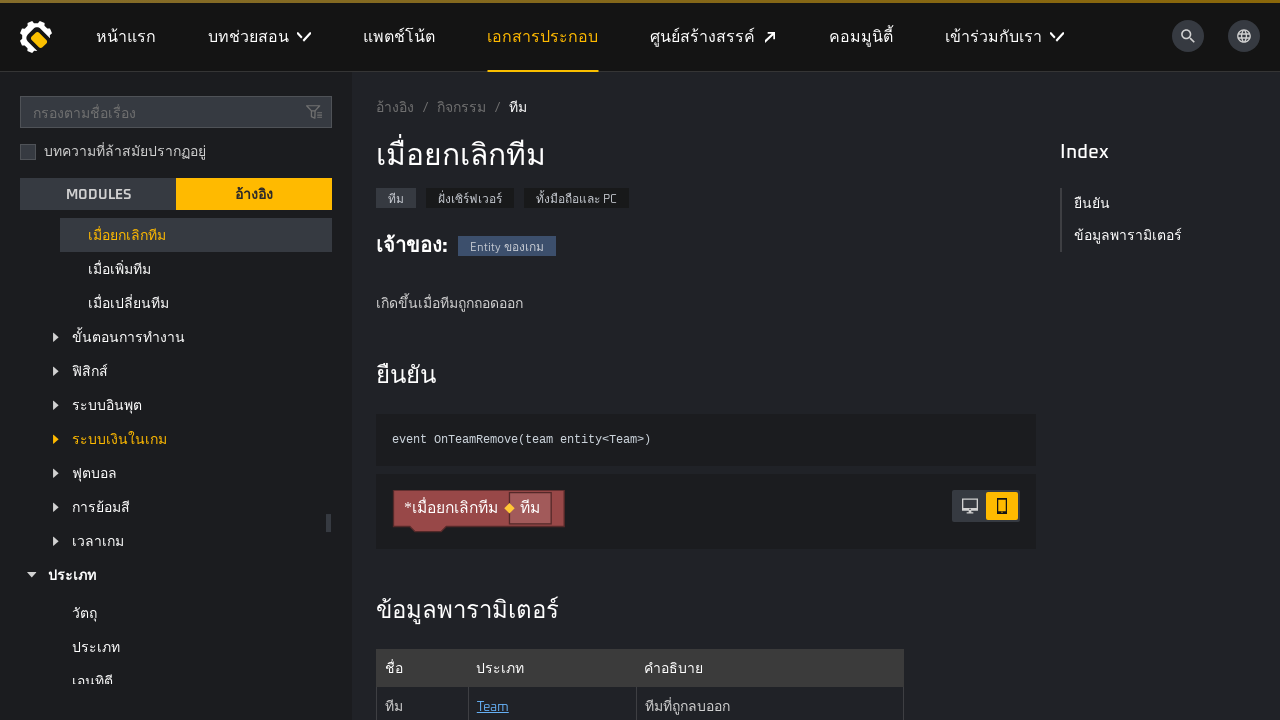

Clicked second level subcategory at position [2][13] at (128, 337) on //*[@id="__nuxt"]/section/main/section/aside/div/div[4]/div/div/ul/li[2]/ul/li[1
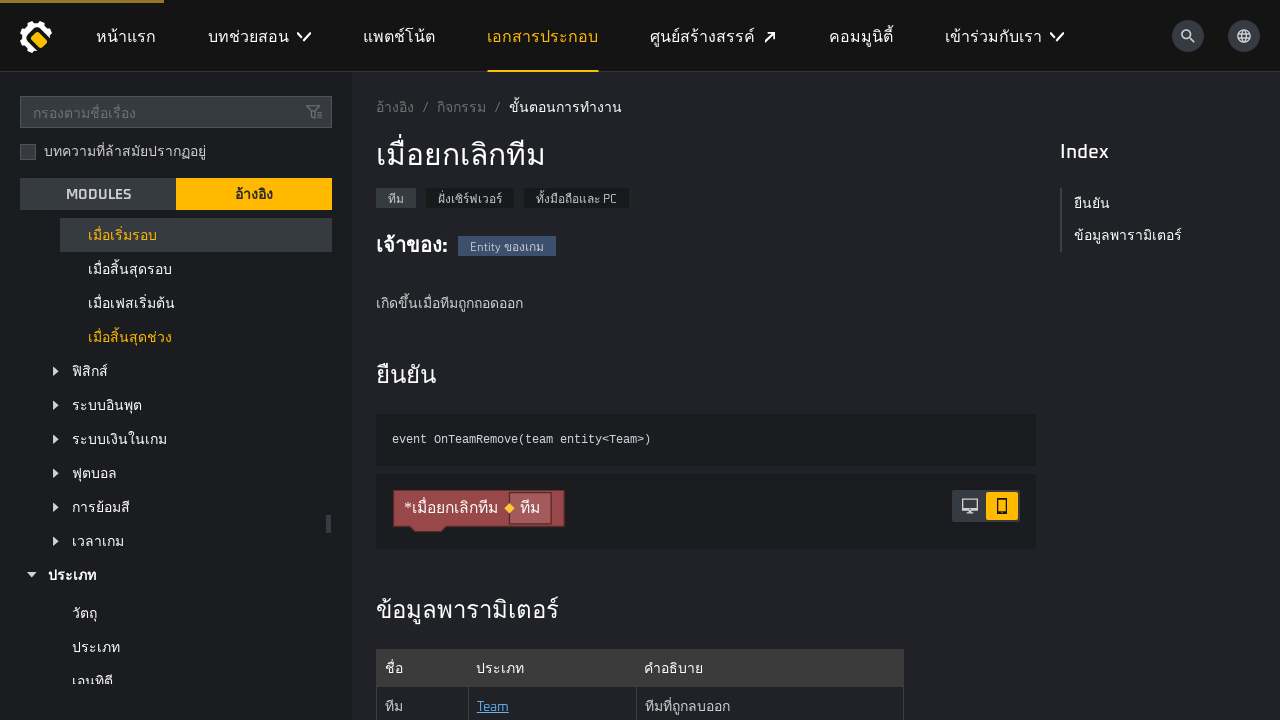

Subcategory at position [2][13] is visible
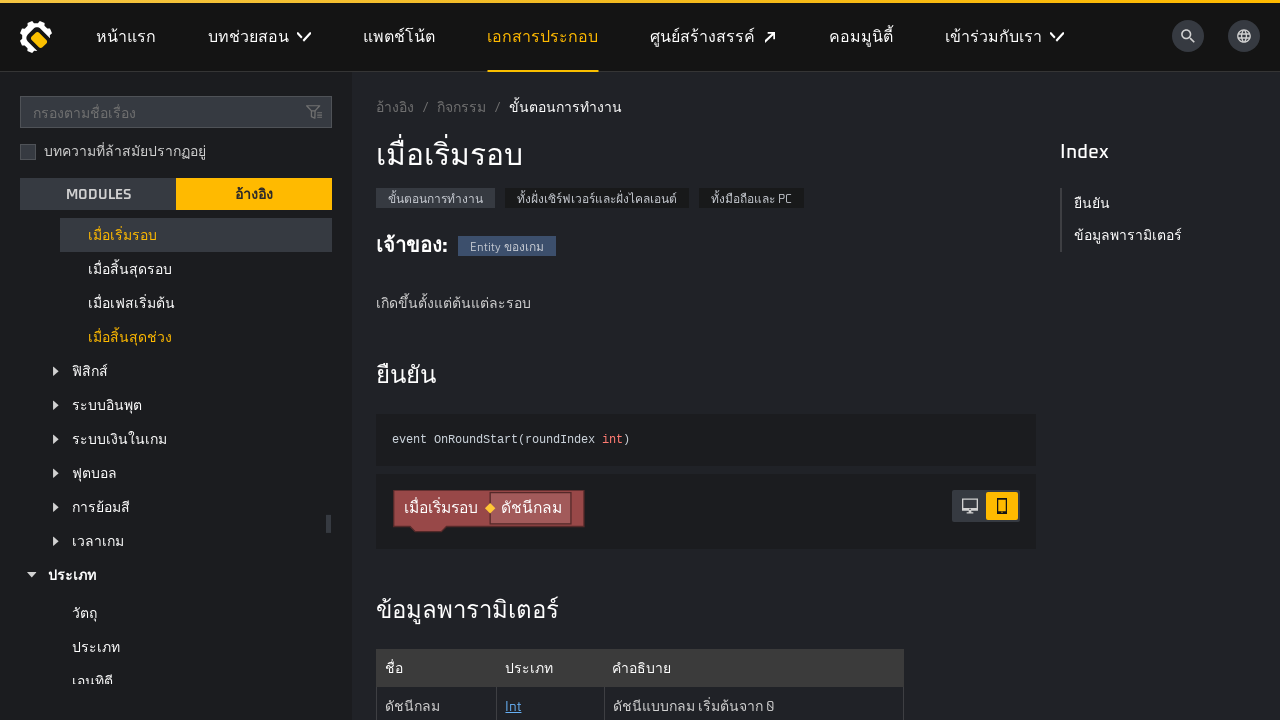

Waited 200ms after expanding subcategory [2][13]
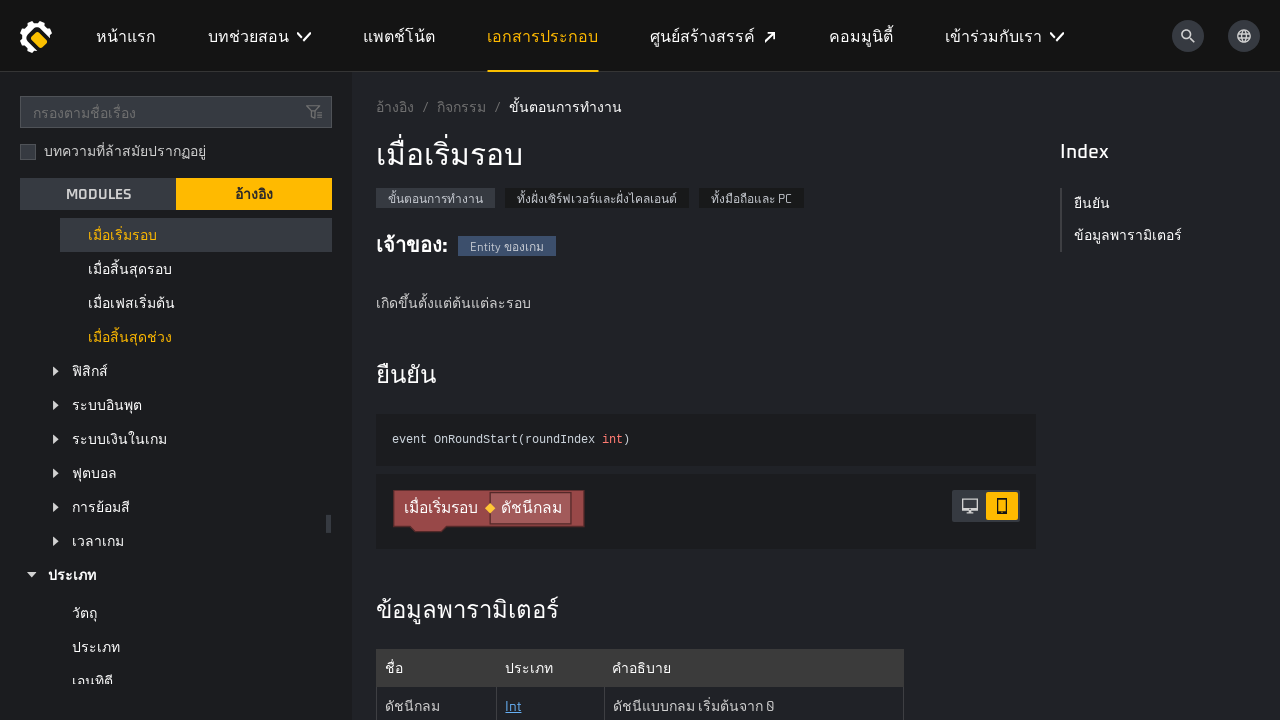

Clicked second level subcategory at position [2][14] at (90, 371) on //*[@id="__nuxt"]/section/main/section/aside/div/div[4]/div/div/ul/li[2]/ul/li[1
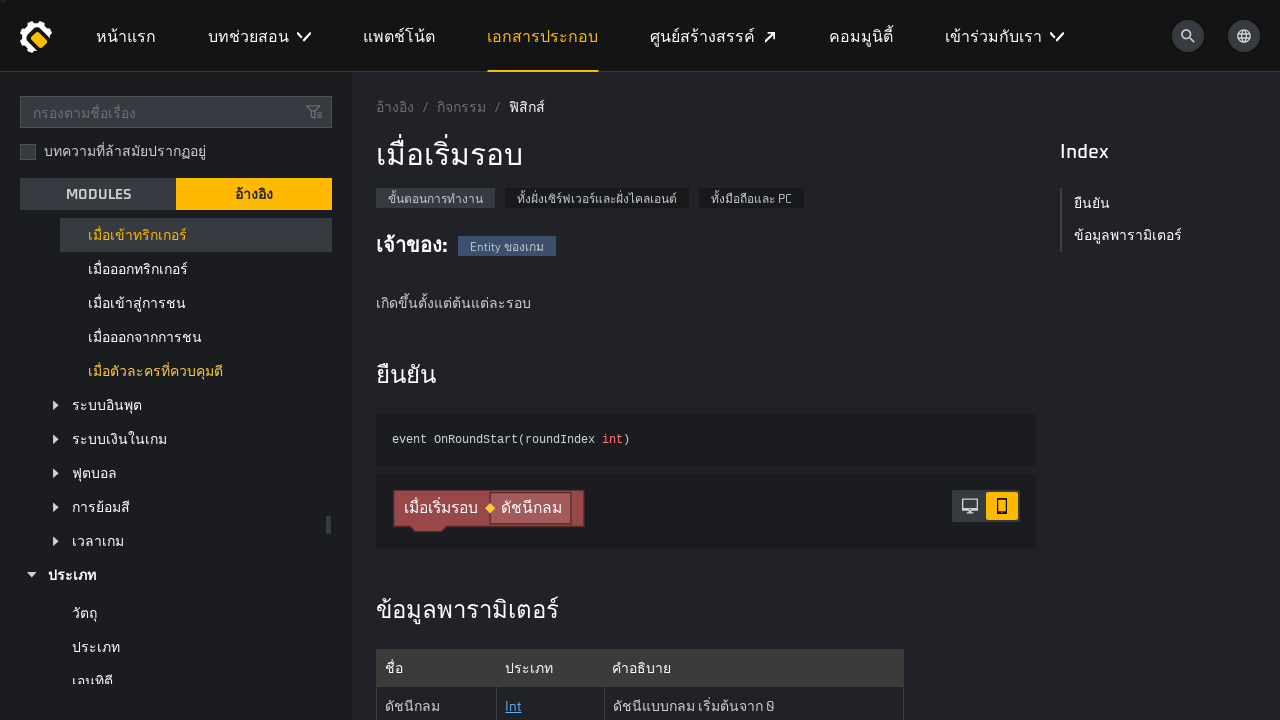

Subcategory at position [2][14] is visible
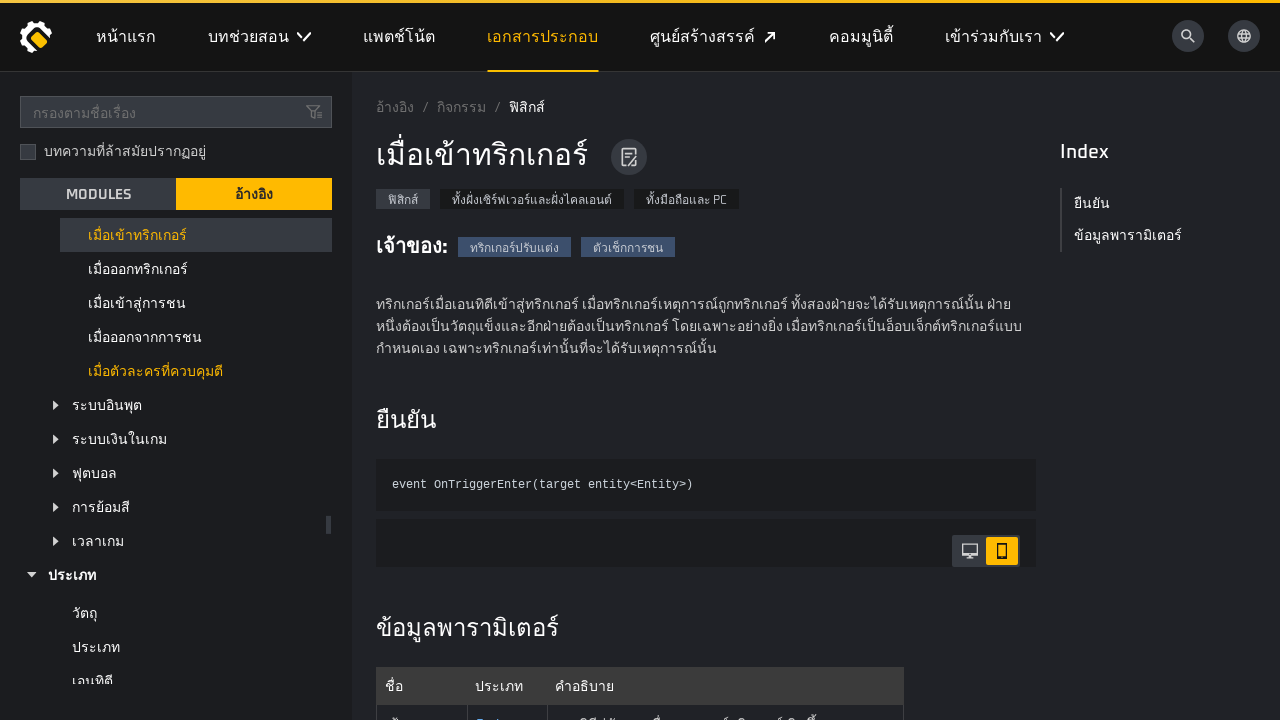

Waited 200ms after expanding subcategory [2][14]
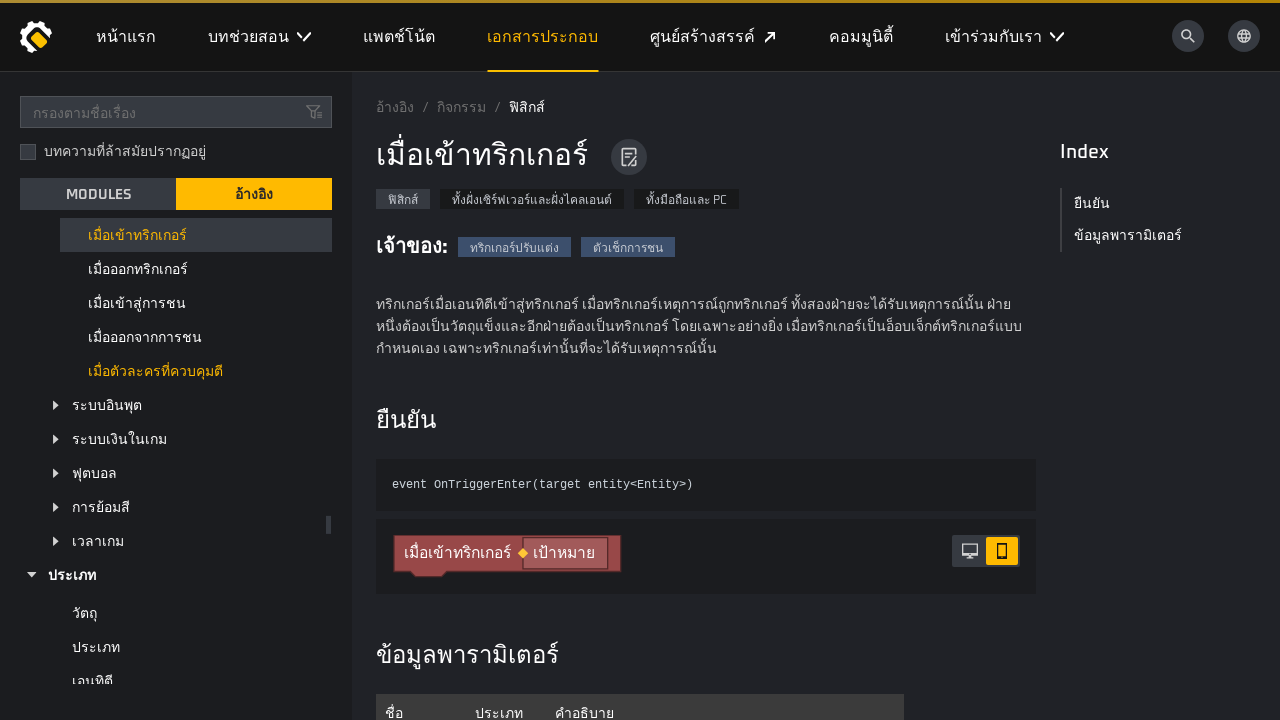

Clicked second level subcategory at position [2][16] at (107, 405) on //*[@id="__nuxt"]/section/main/section/aside/div/div[4]/div/div/ul/li[2]/ul/li[1
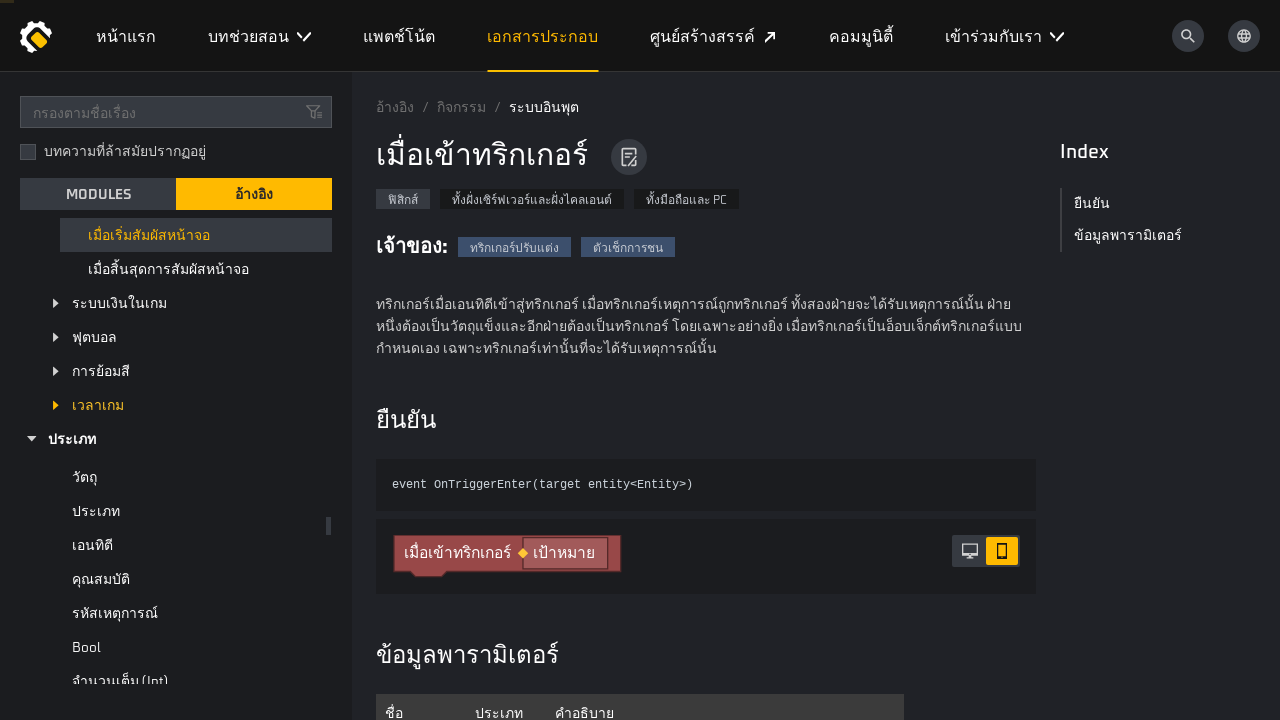

Subcategory at position [2][16] is visible
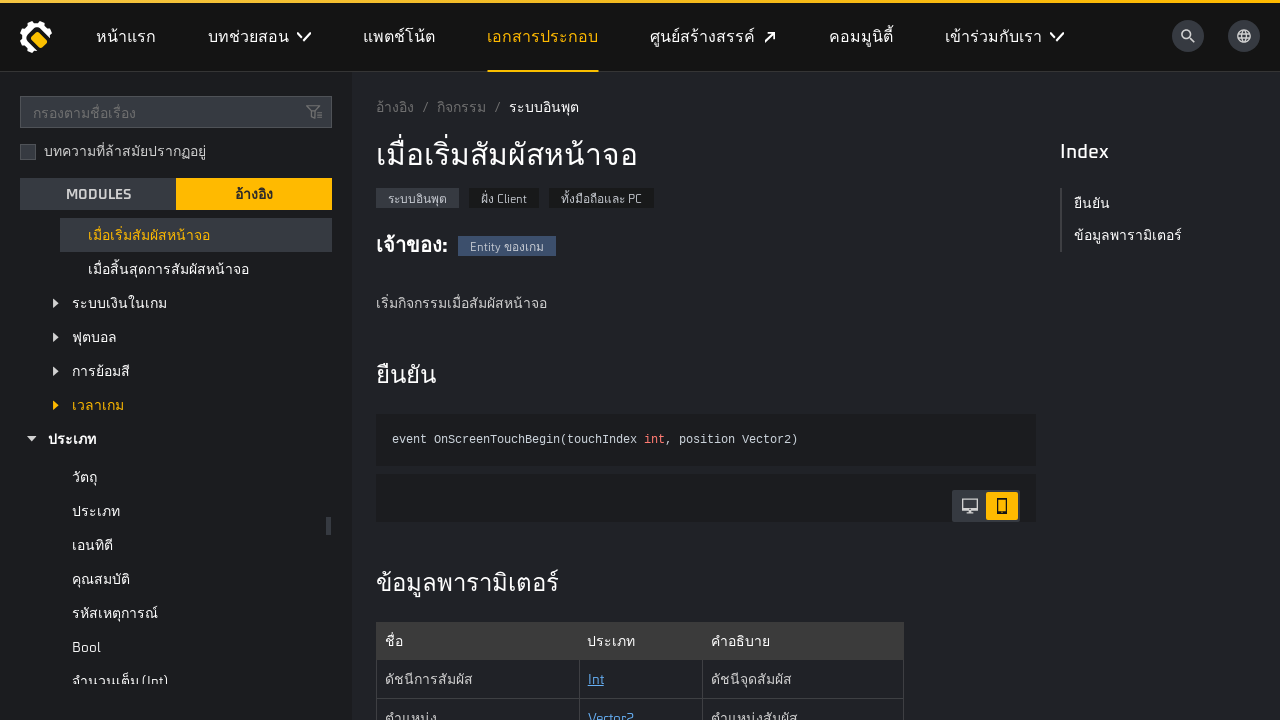

Waited 200ms after expanding subcategory [2][16]
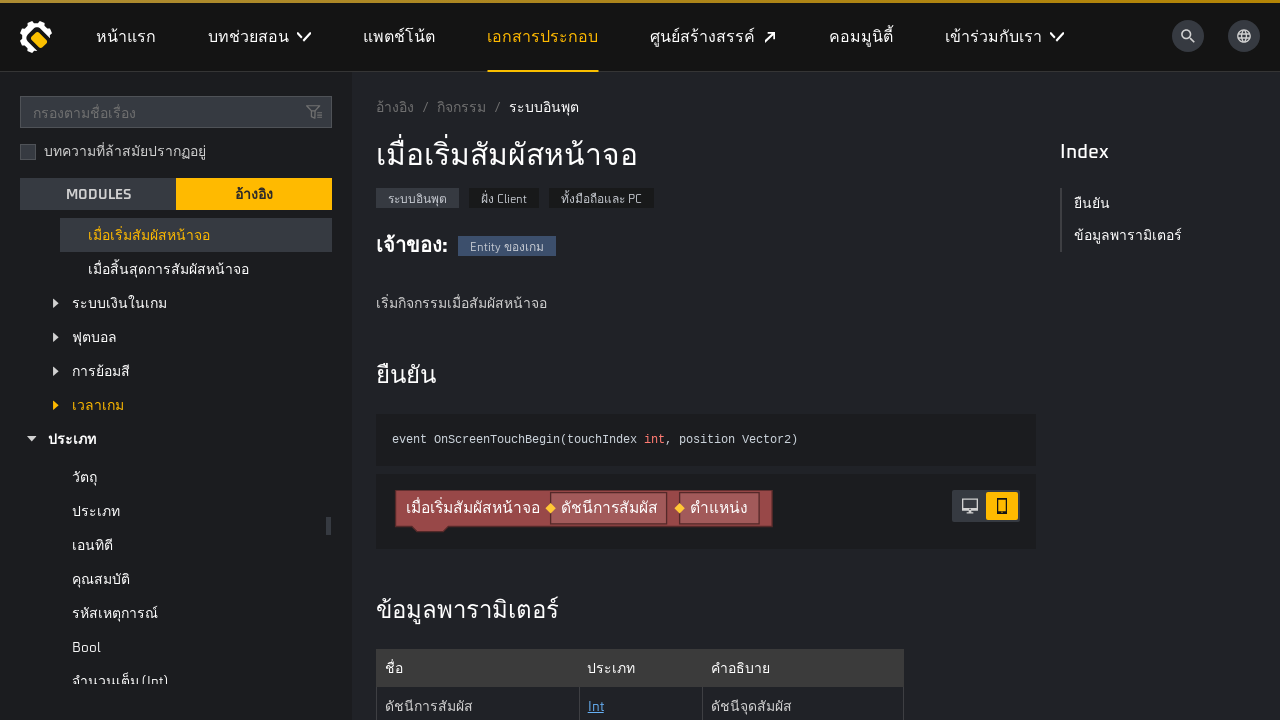

Clicked second level subcategory at position [2][17] at (120, 303) on //*[@id="__nuxt"]/section/main/section/aside/div/div[4]/div/div/ul/li[2]/ul/li[1
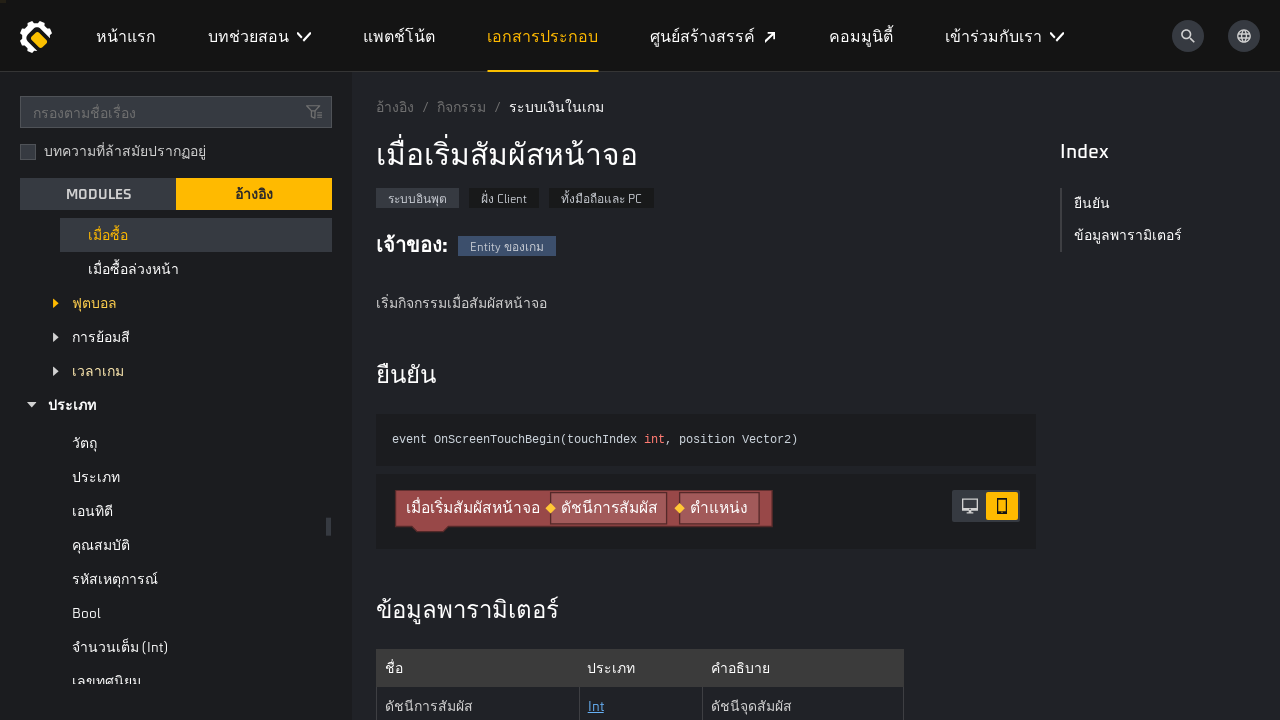

Subcategory at position [2][17] is visible
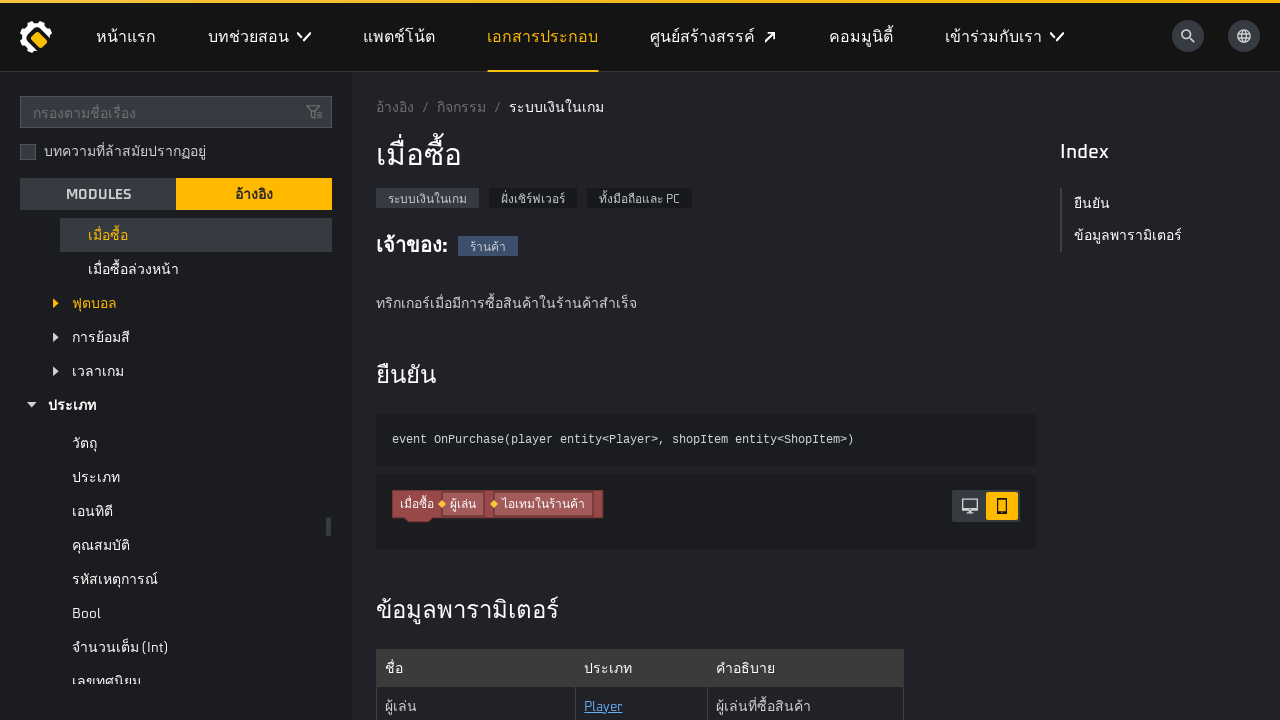

Waited 200ms after expanding subcategory [2][17]
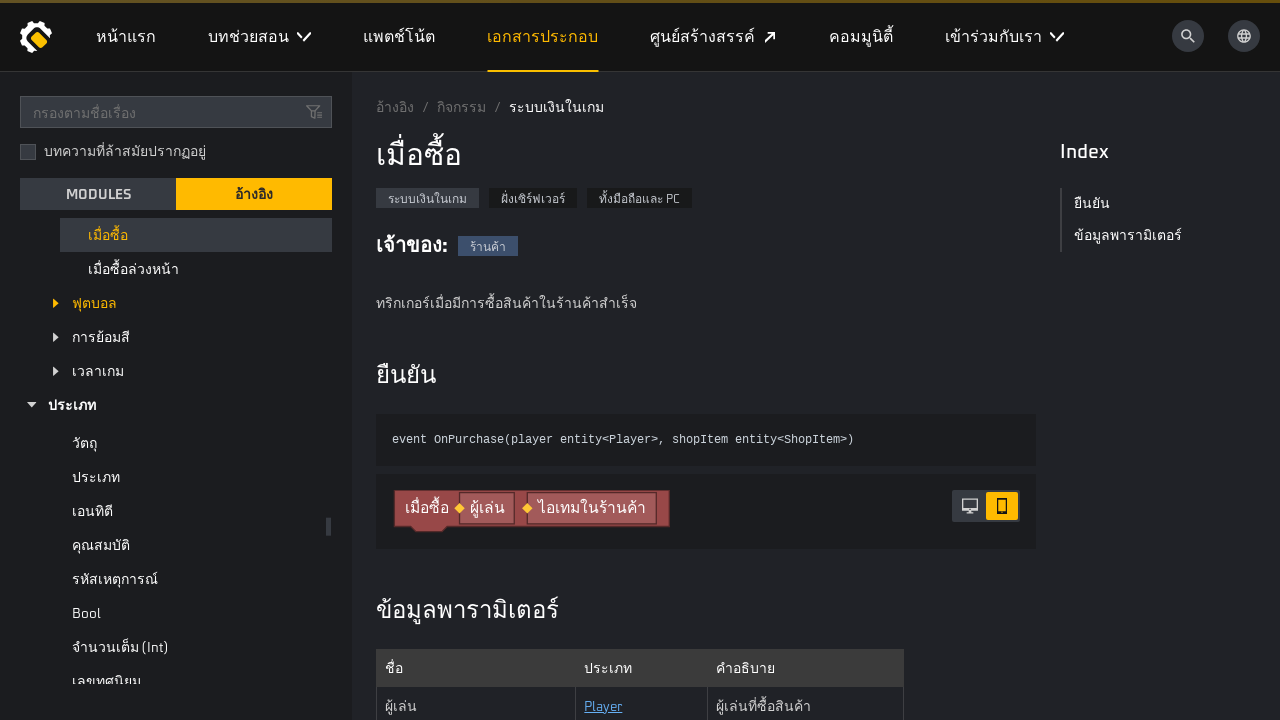

Clicked second level subcategory at position [2][18] at (94, 303) on //*[@id="__nuxt"]/section/main/section/aside/div/div[4]/div/div/ul/li[2]/ul/li[1
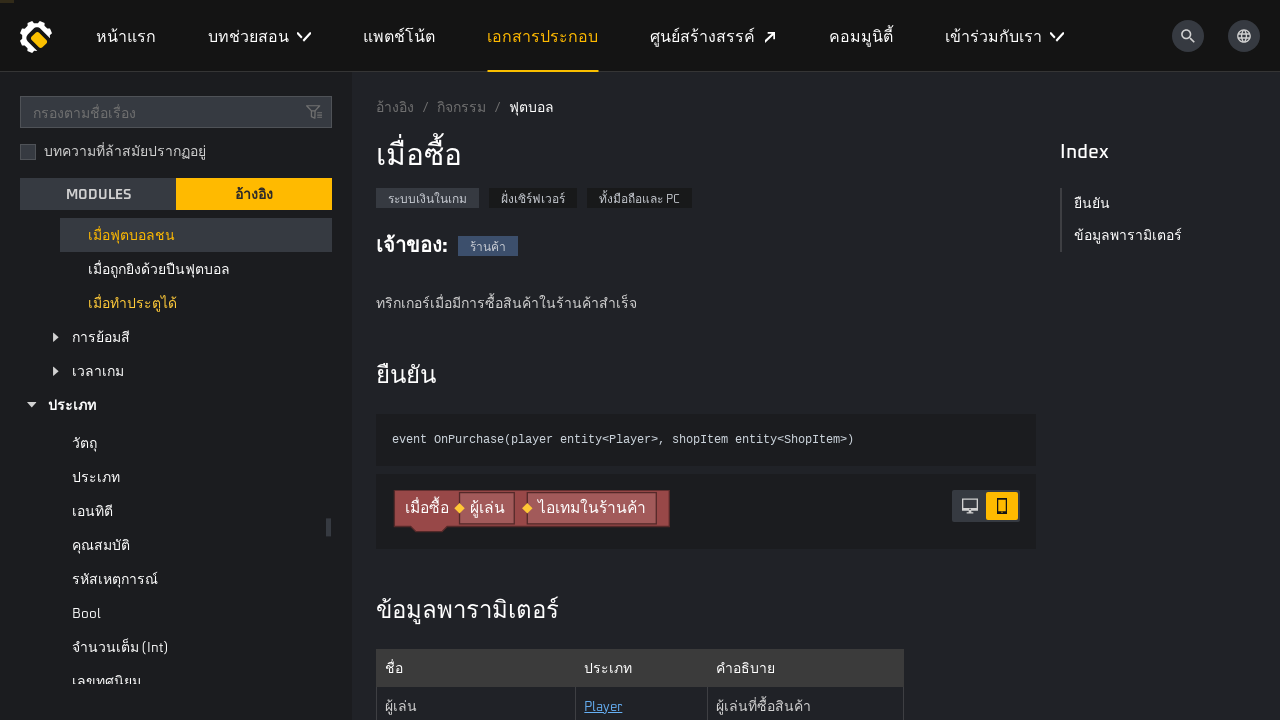

Subcategory at position [2][18] is visible
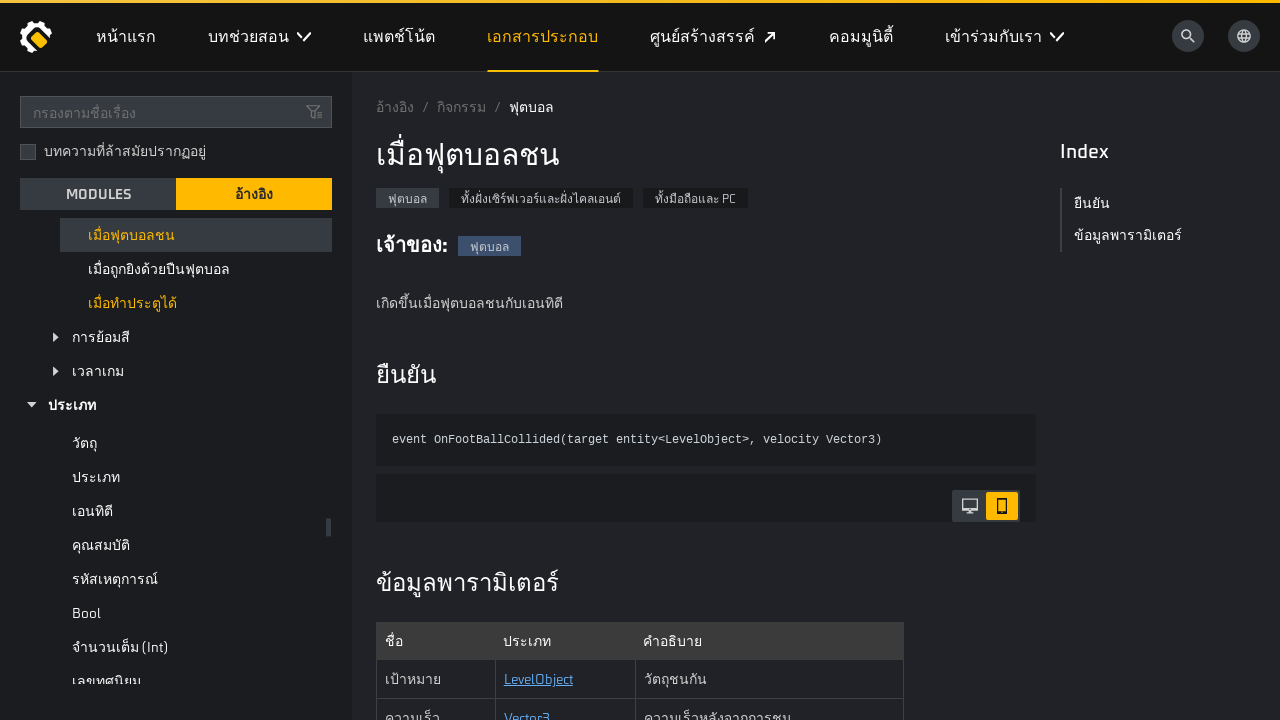

Waited 200ms after expanding subcategory [2][18]
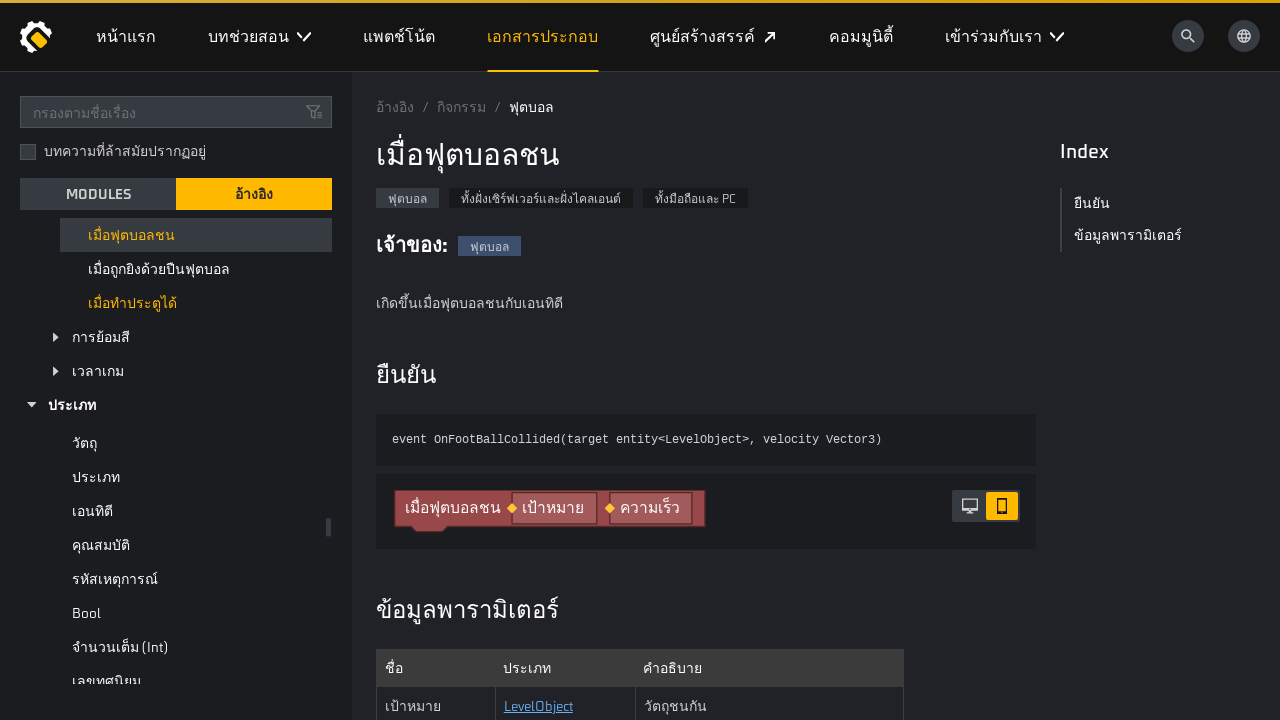

Clicked second level subcategory at position [2][19] at (101, 337) on //*[@id="__nuxt"]/section/main/section/aside/div/div[4]/div/div/ul/li[2]/ul/li[1
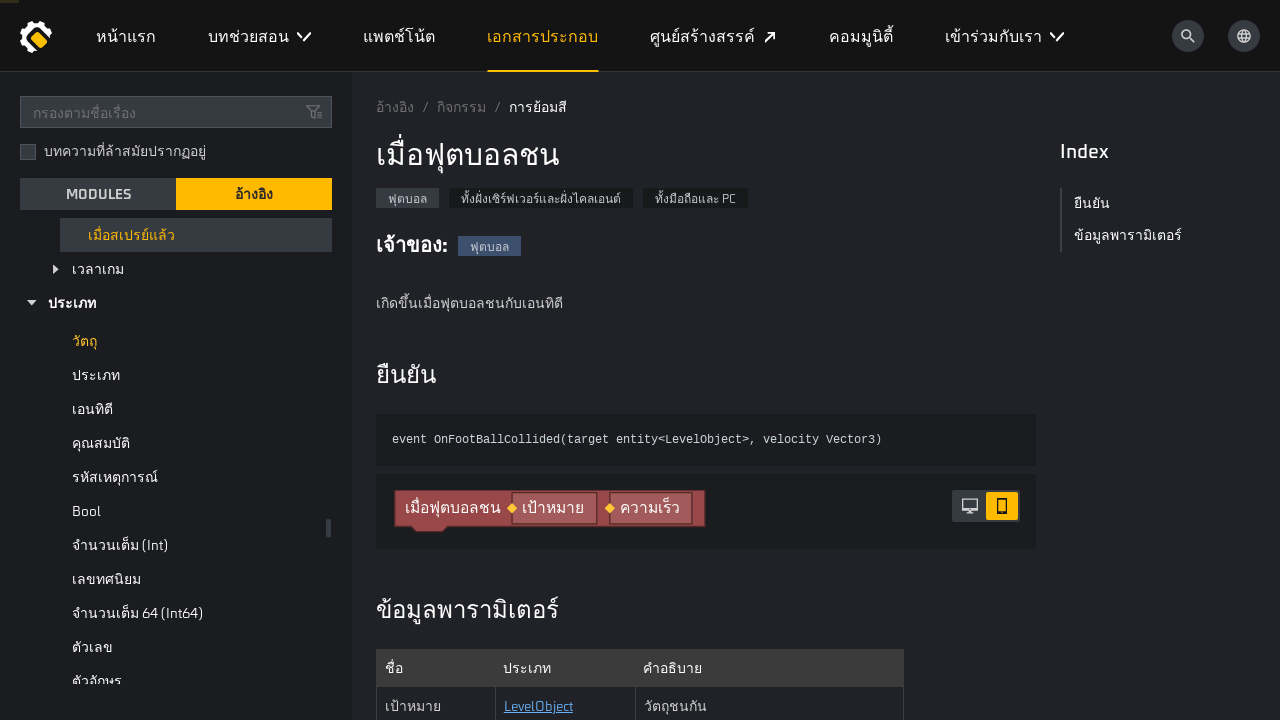

Subcategory at position [2][19] is visible
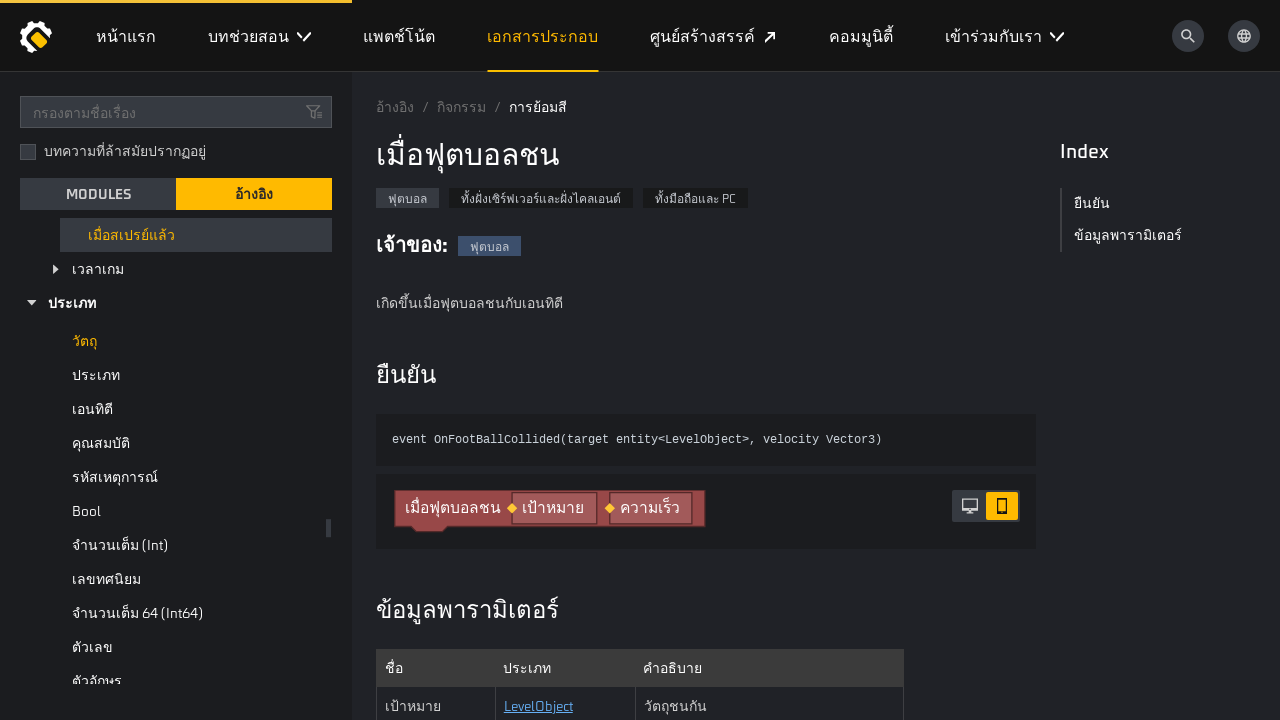

Waited 200ms after expanding subcategory [2][19]
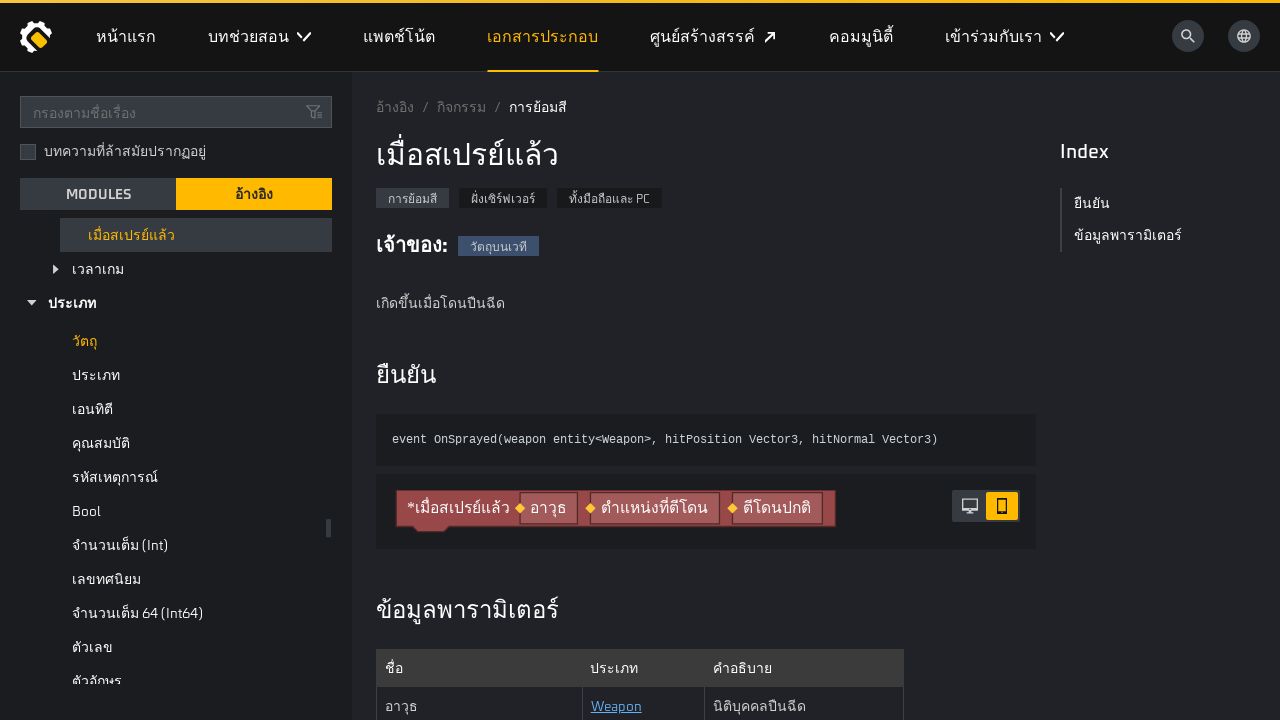

Clicked second level subcategory at position [2][20] at (98, 269) on //*[@id="__nuxt"]/section/main/section/aside/div/div[4]/div/div/ul/li[2]/ul/li[2
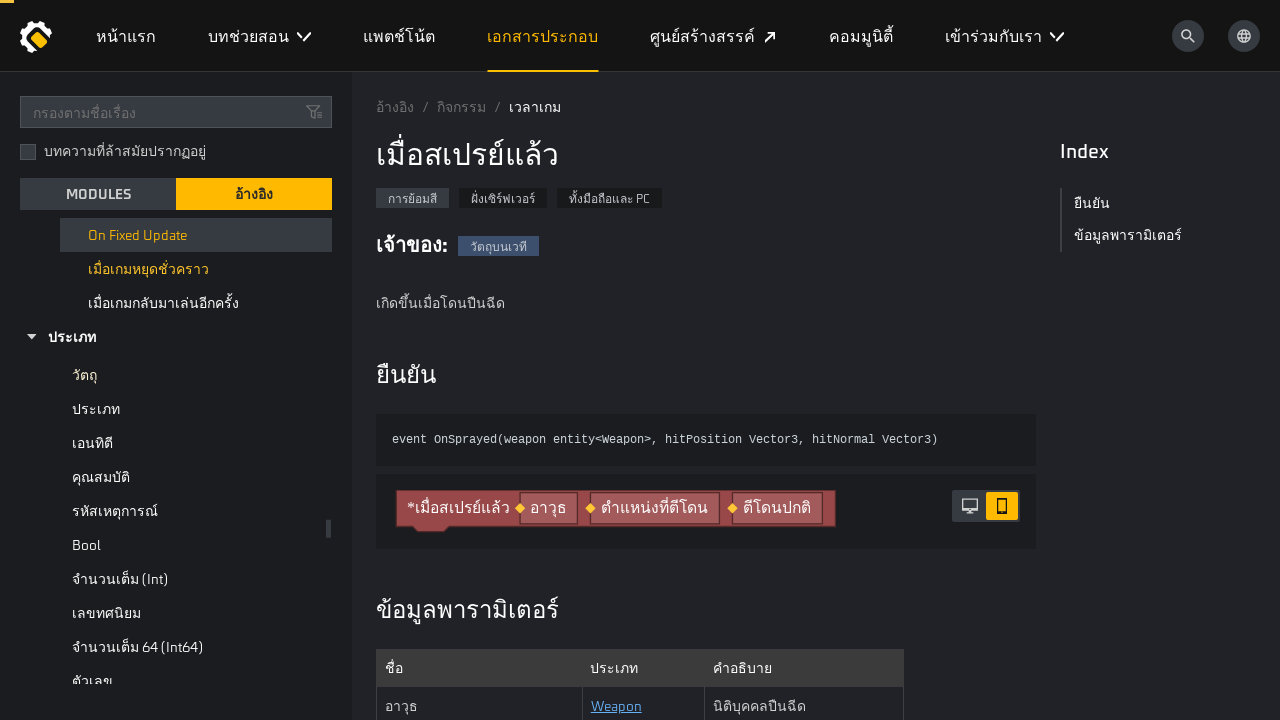

Subcategory at position [2][20] is visible
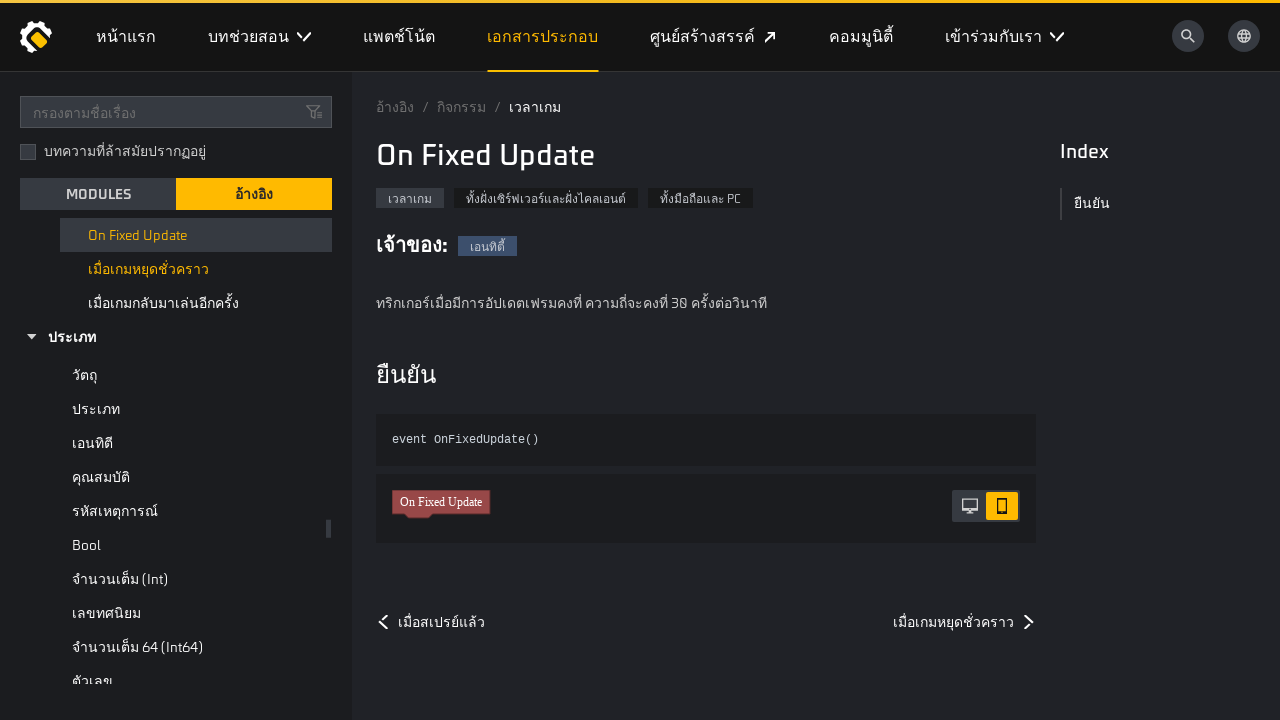

Waited 200ms after expanding subcategory [2][20]
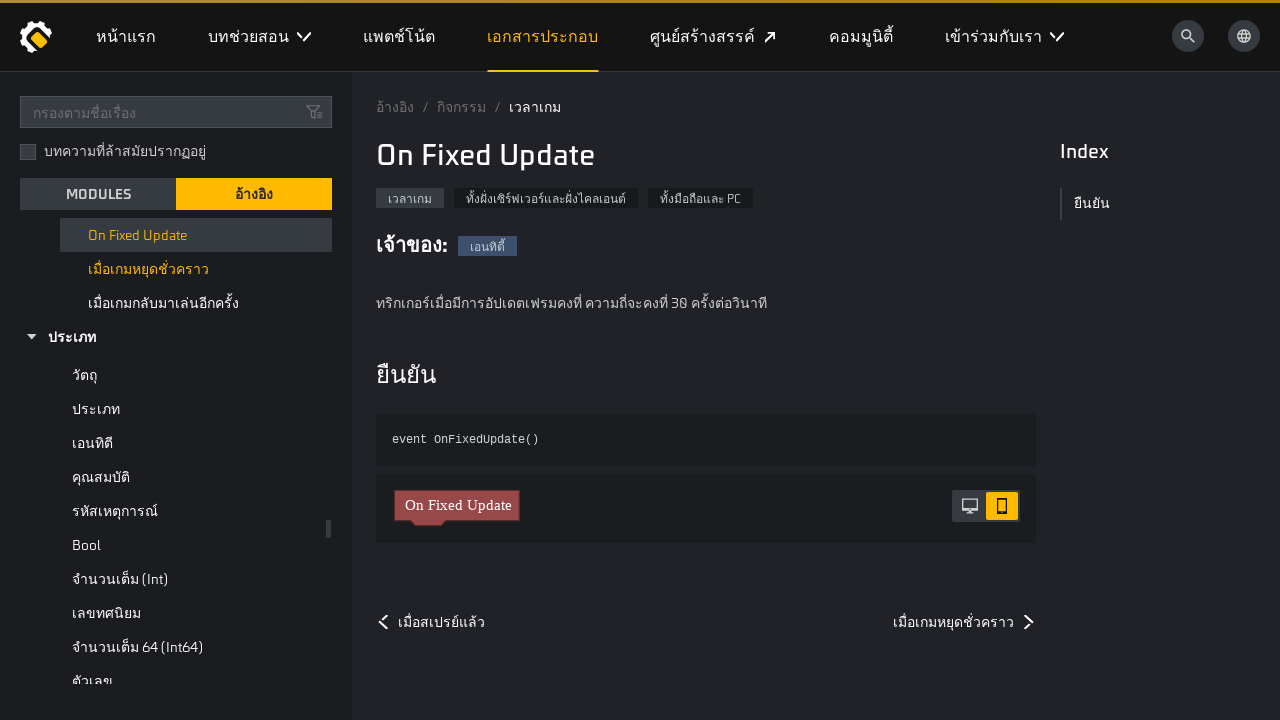

Obsolete article toggle is visible
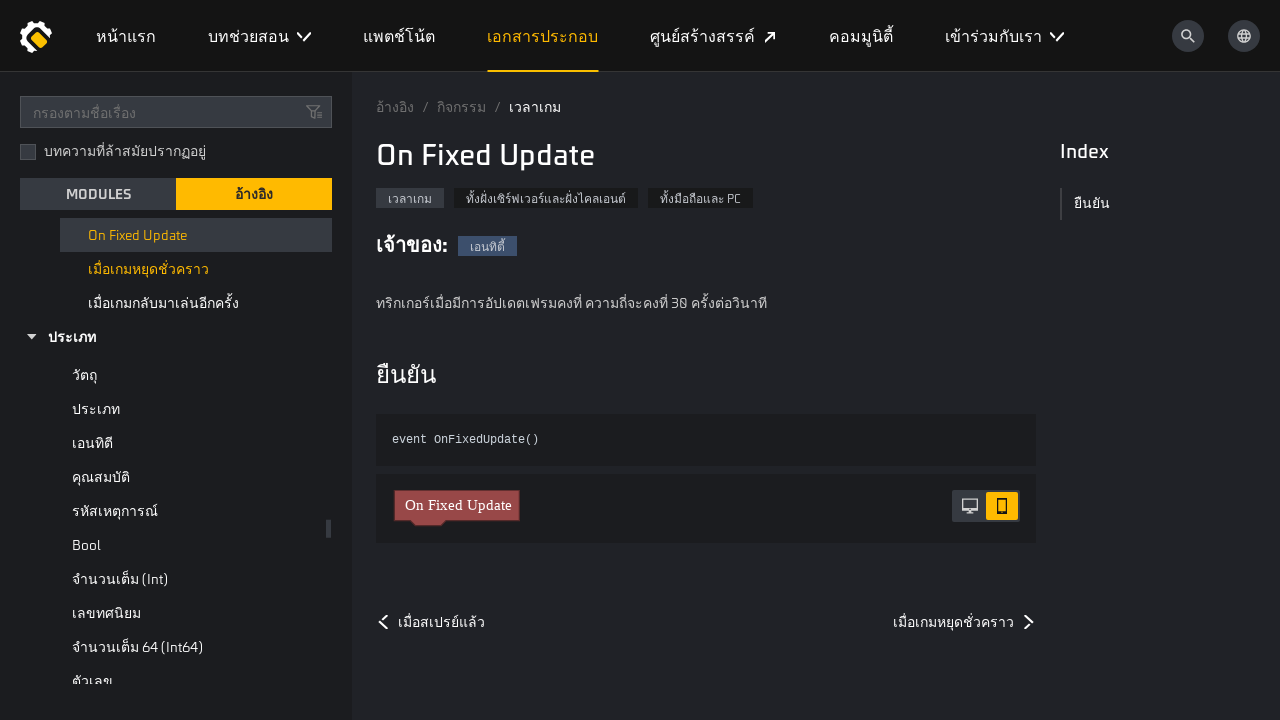

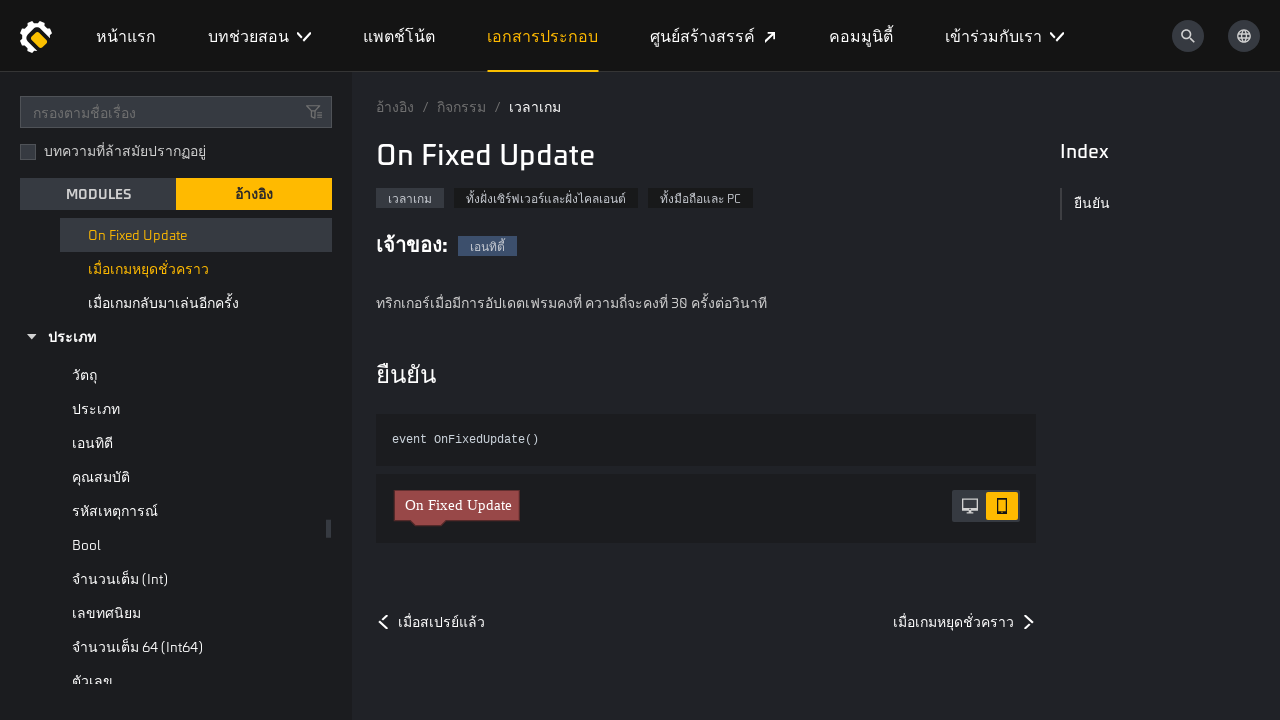